Navigates to Hacker News newest page and validates that the first 100 articles are sorted from newest to oldest by checking their timestamps are in descending order

Starting URL: https://news.ycombinator.com/newest

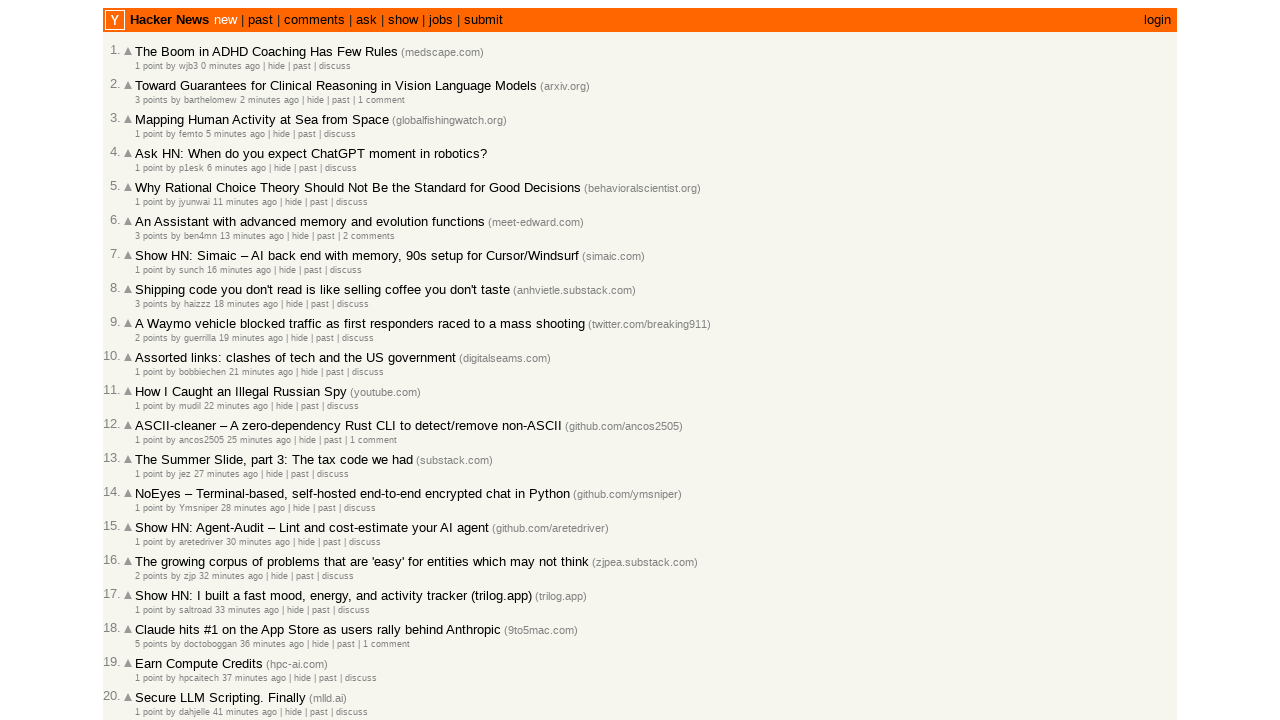

Waited for article list to load on Hacker News newest page
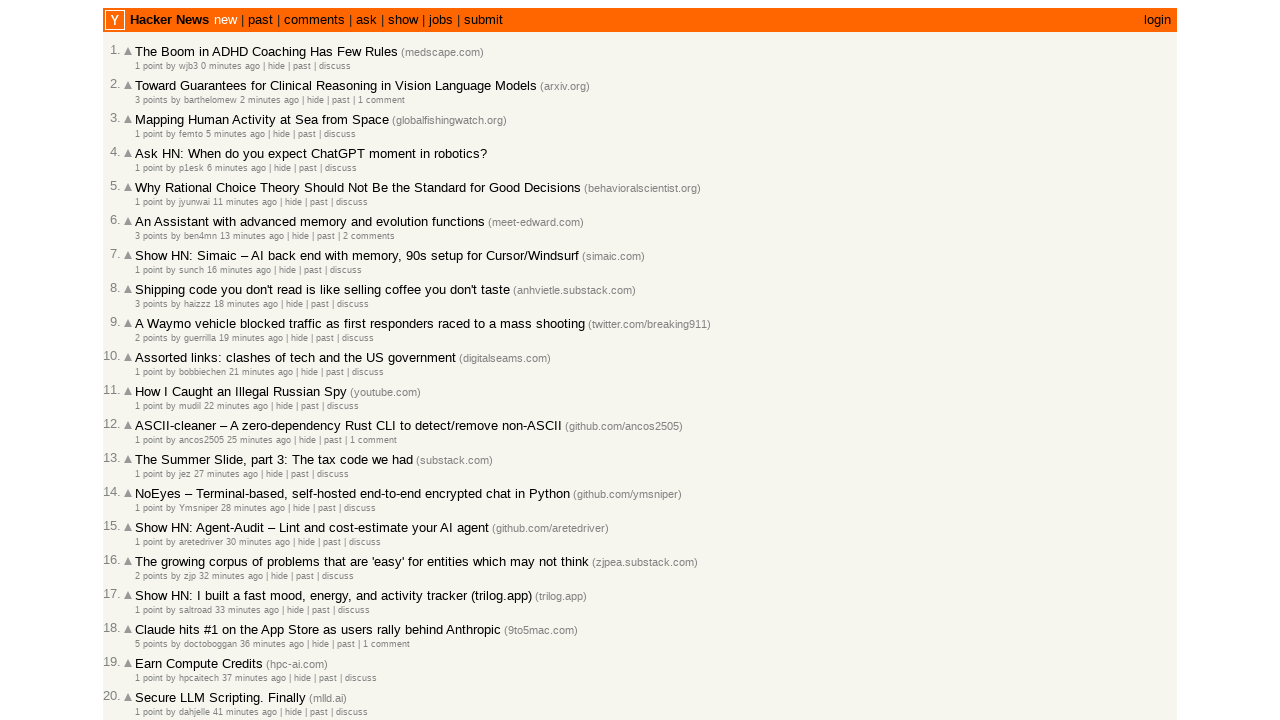

Extracted timestamp from article 1: 2026-03-02T02:59:29 1772420369
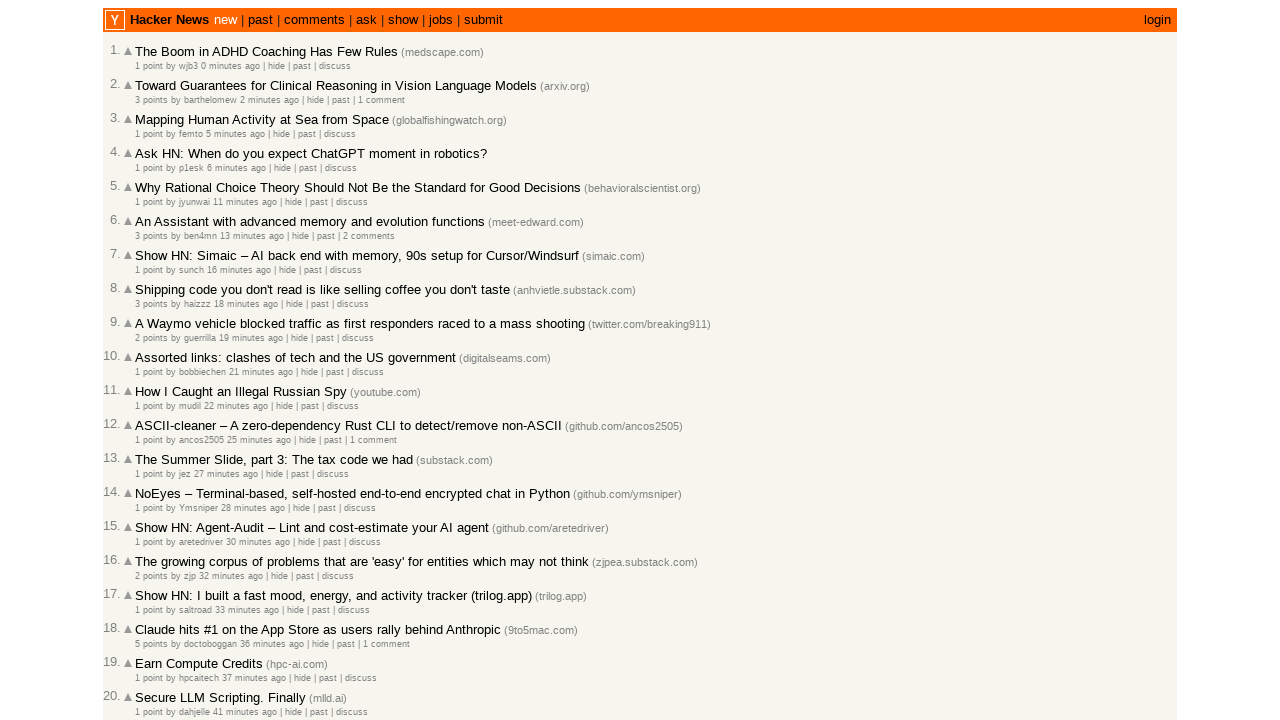

Extracted timestamp from article 2: 2026-03-02T02:57:12 1772420232
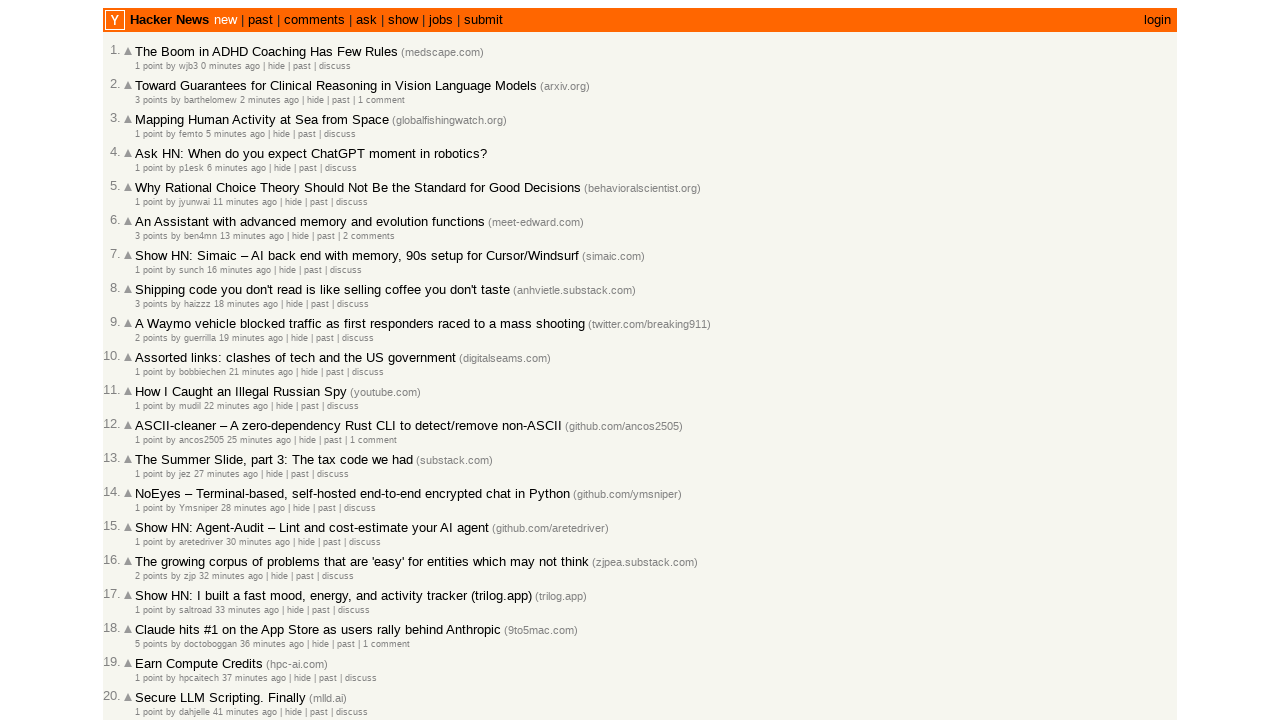

Extracted timestamp from article 3: 2026-03-02T02:54:06 1772420046
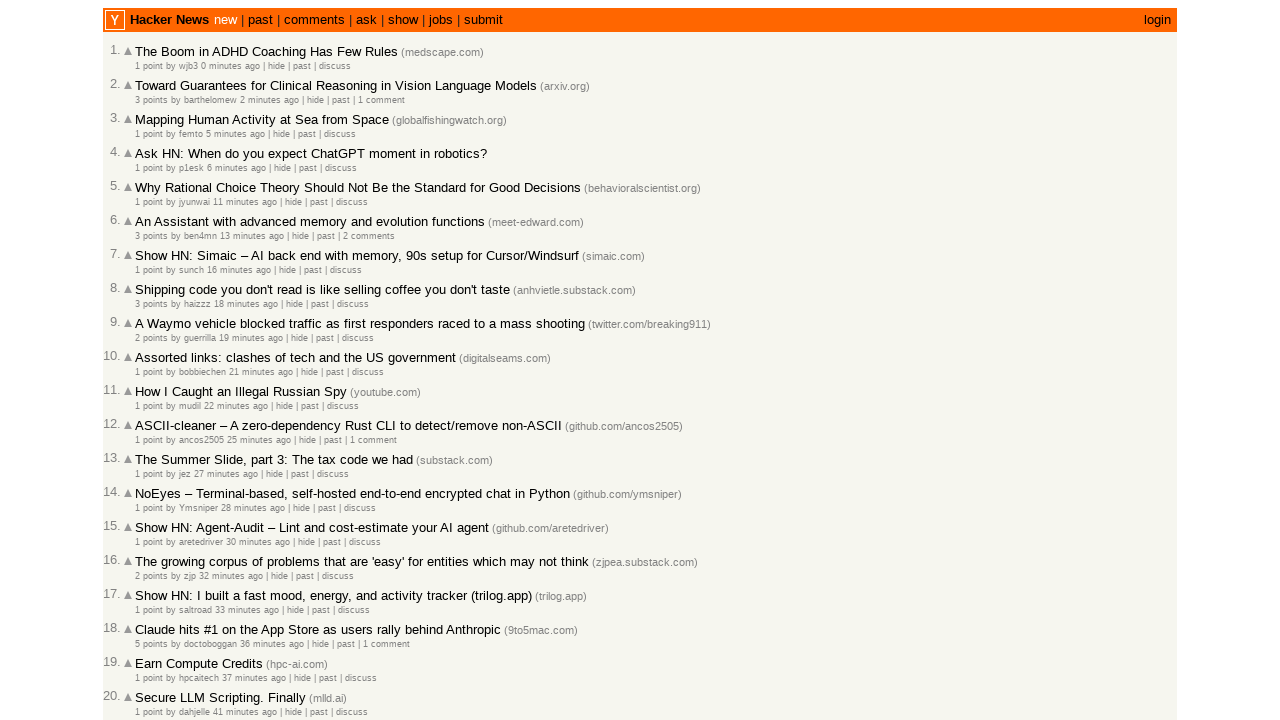

Extracted timestamp from article 4: 2026-03-02T02:53:02 1772419982
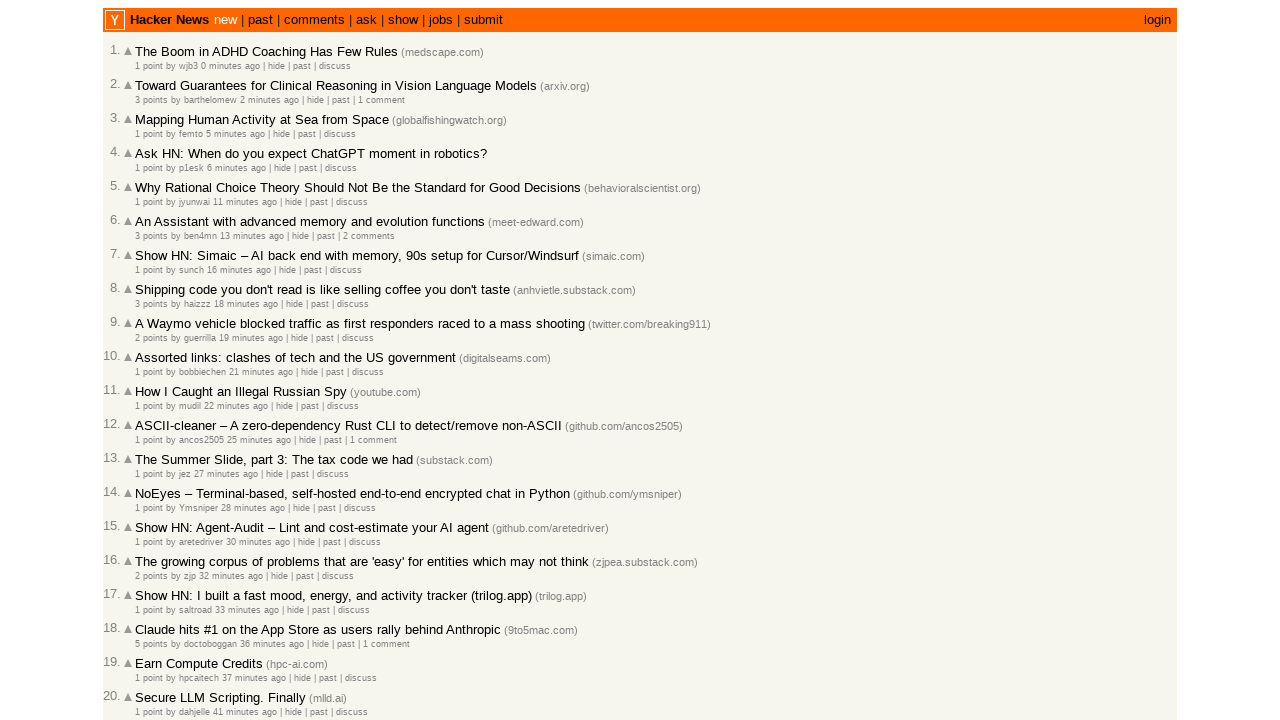

Extracted timestamp from article 5: 2026-03-02T02:47:56 1772419676
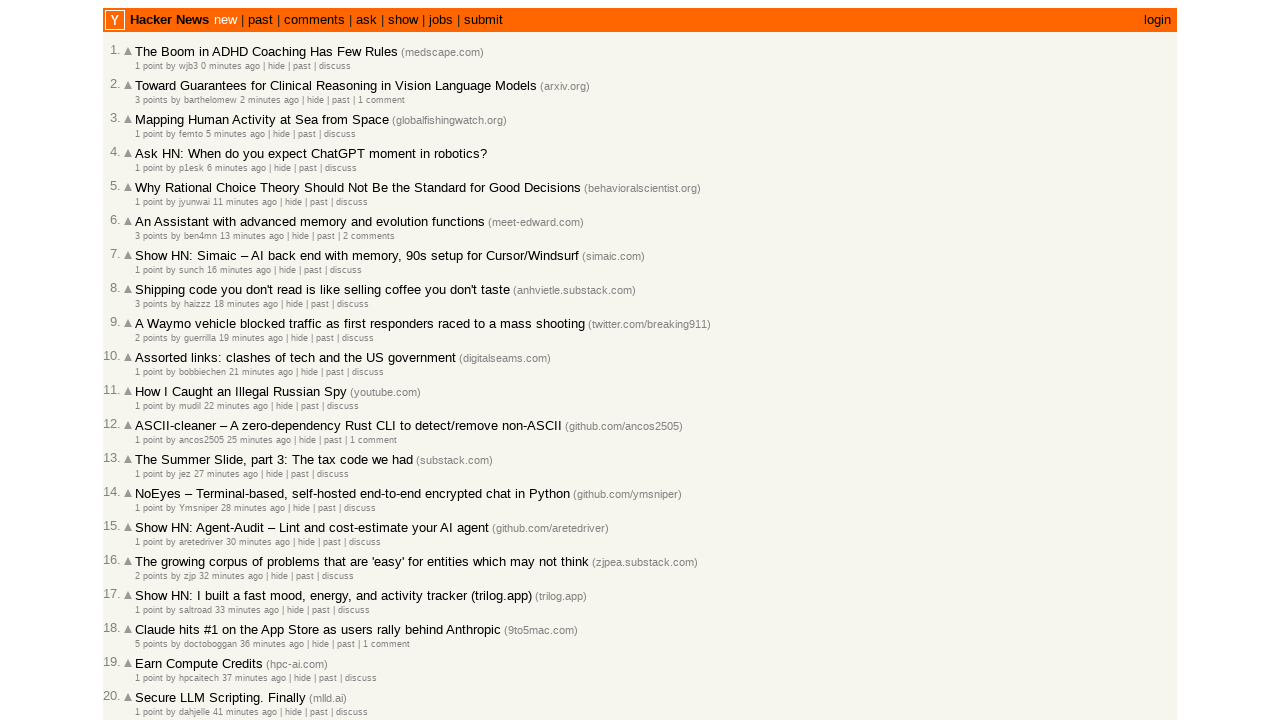

Extracted timestamp from article 6: 2026-03-02T02:46:47 1772419607
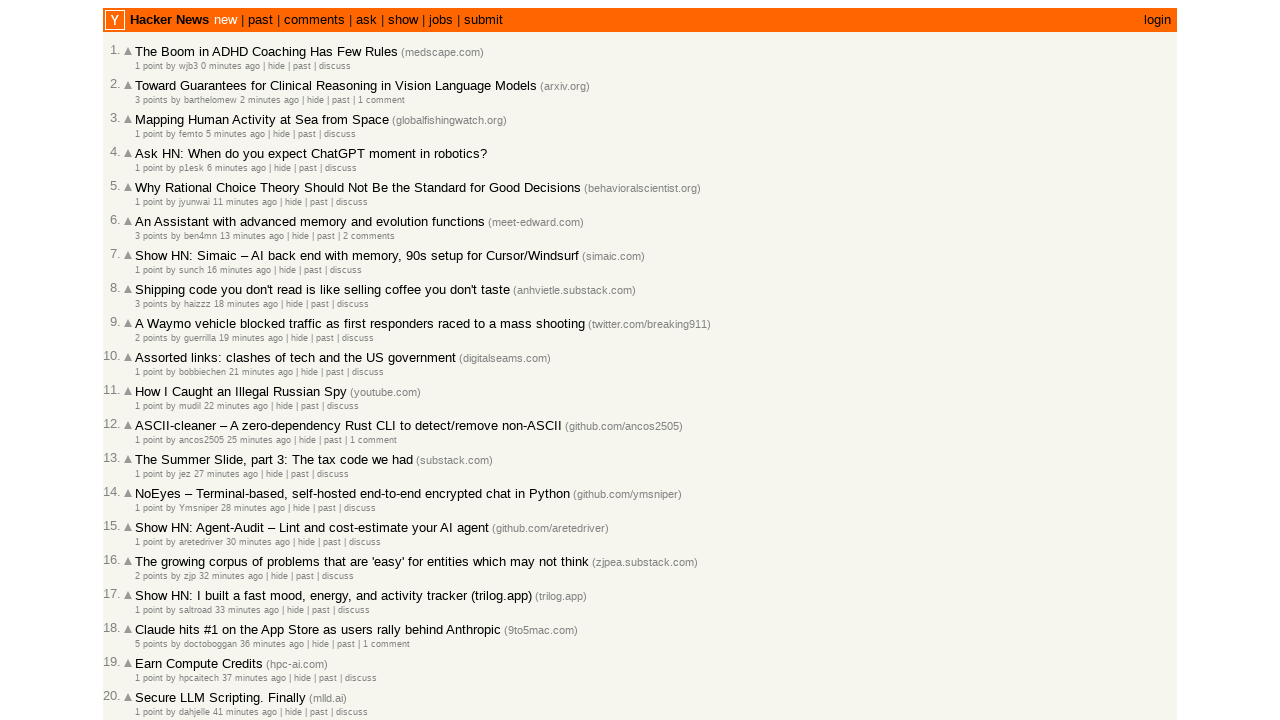

Extracted timestamp from article 7: 2026-03-02T02:43:50 1772419430
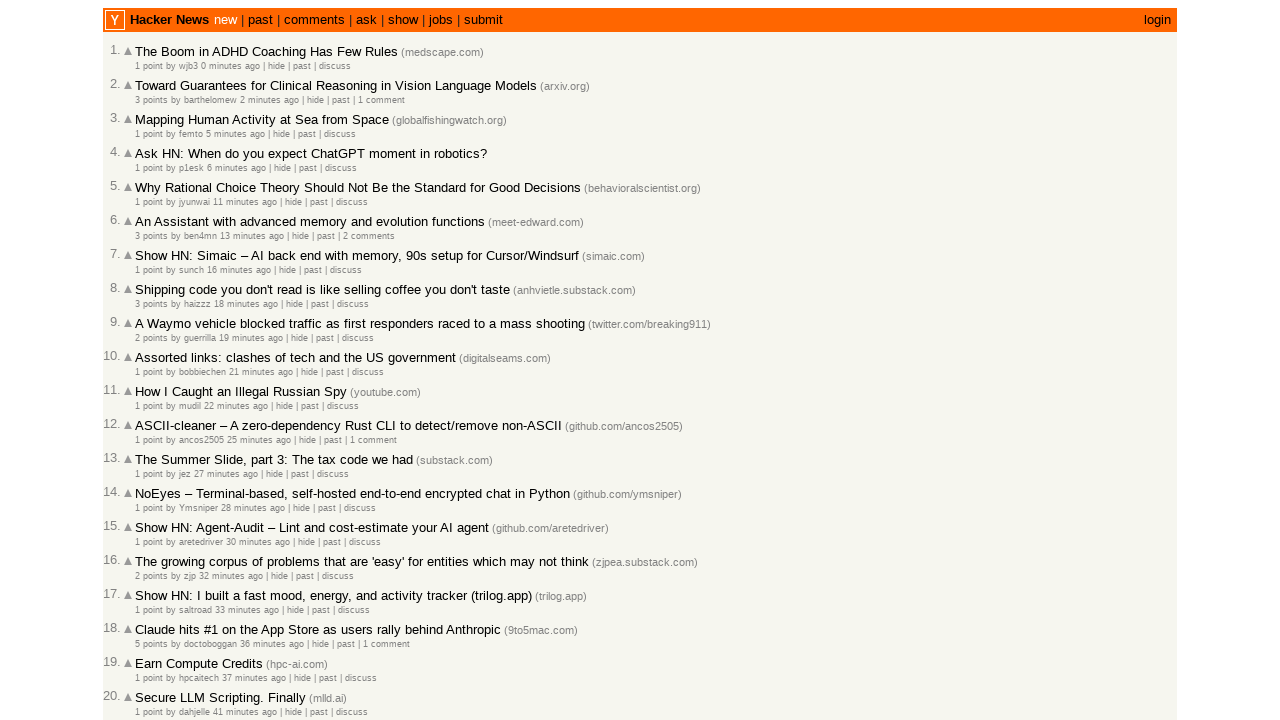

Extracted timestamp from article 8: 2026-03-02T02:41:18 1772419278
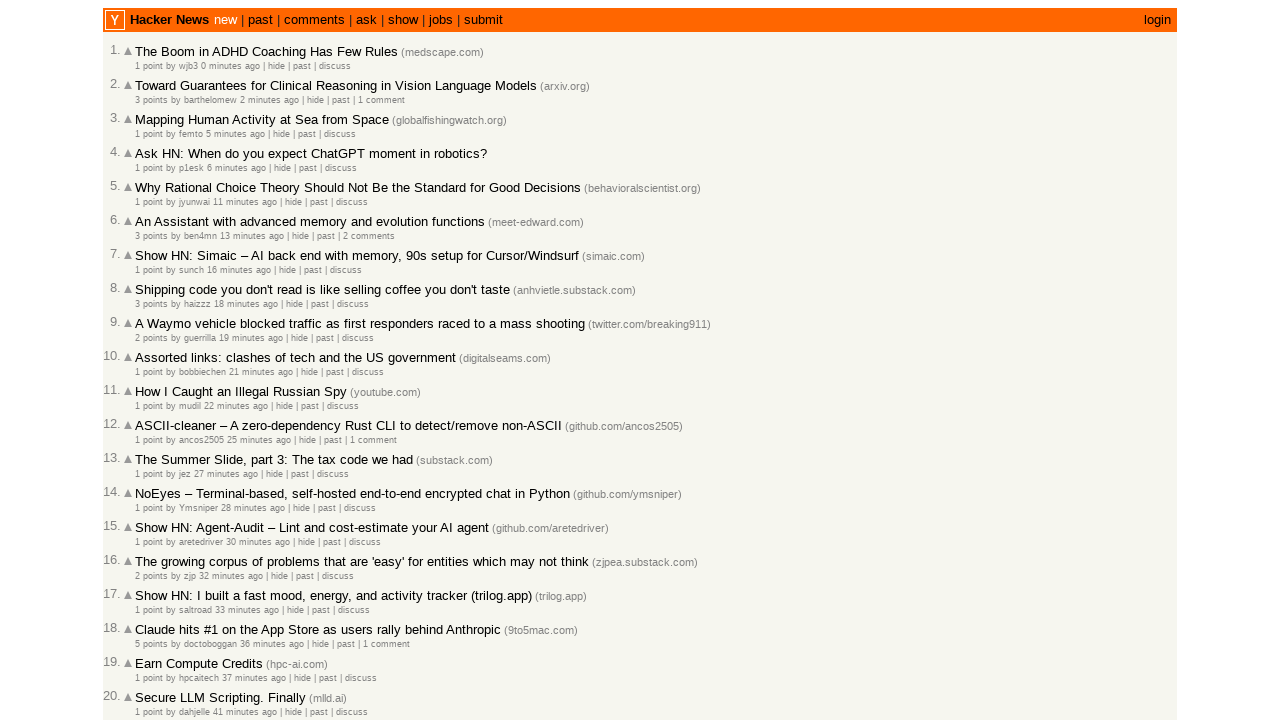

Extracted timestamp from article 9: 2026-03-02T02:39:55 1772419195
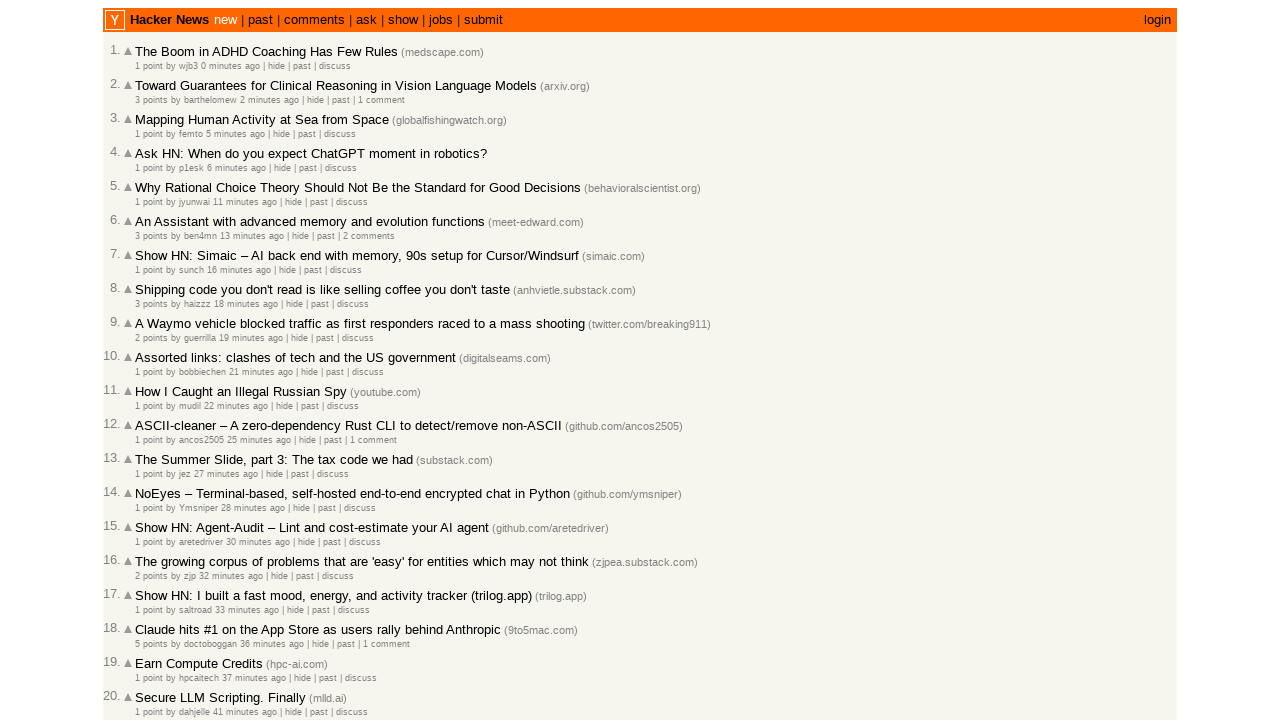

Extracted timestamp from article 10: 2026-03-02T02:38:28 1772419108
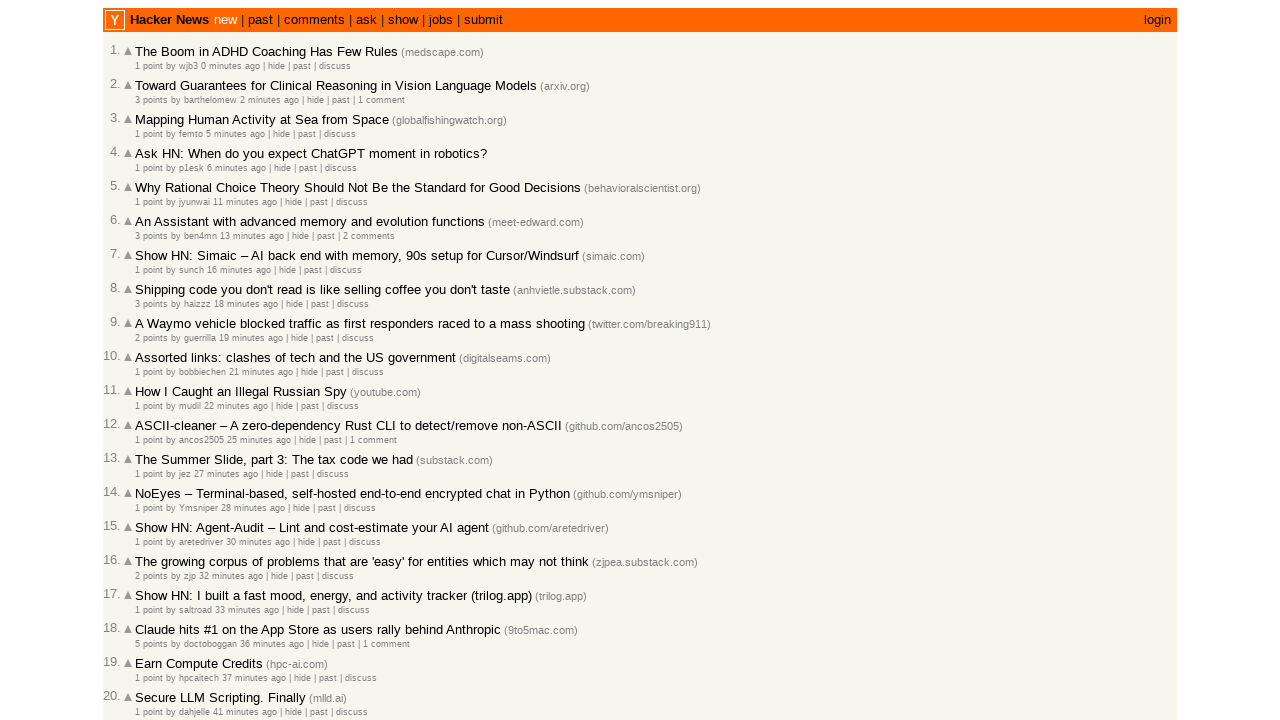

Extracted timestamp from article 11: 2026-03-02T02:37:45 1772419065
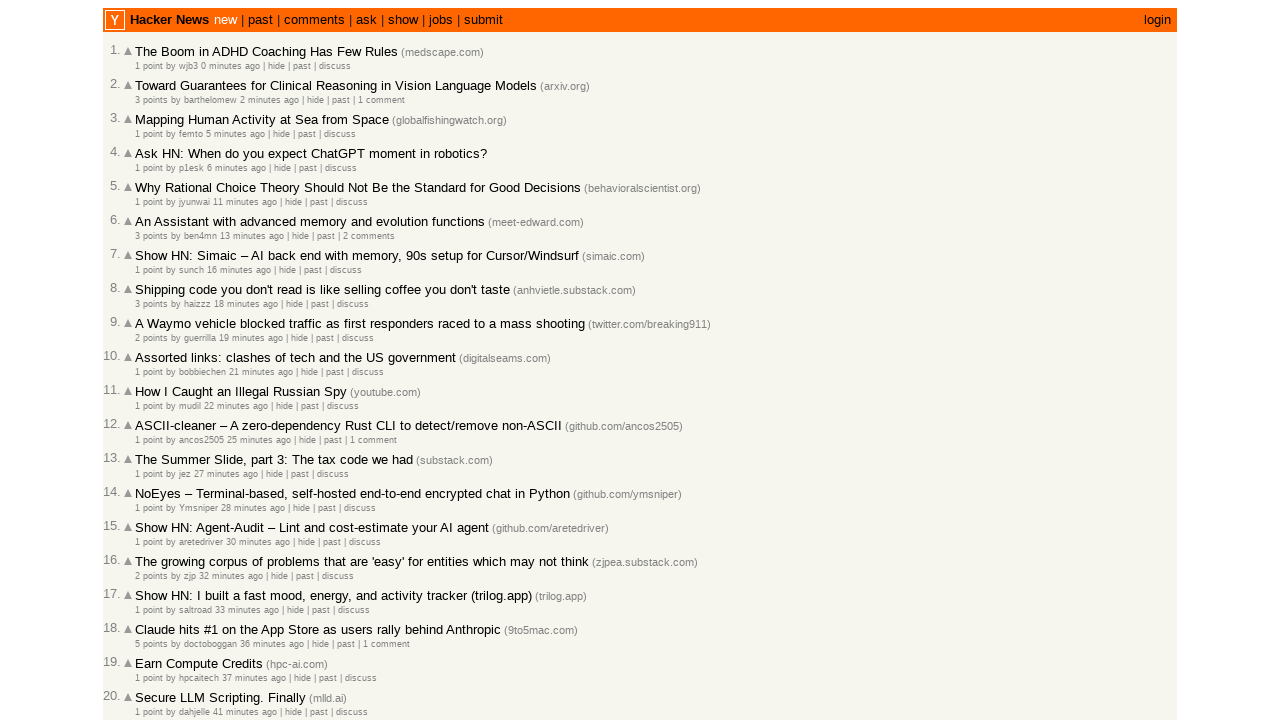

Extracted timestamp from article 12: 2026-03-02T02:34:11 1772418851
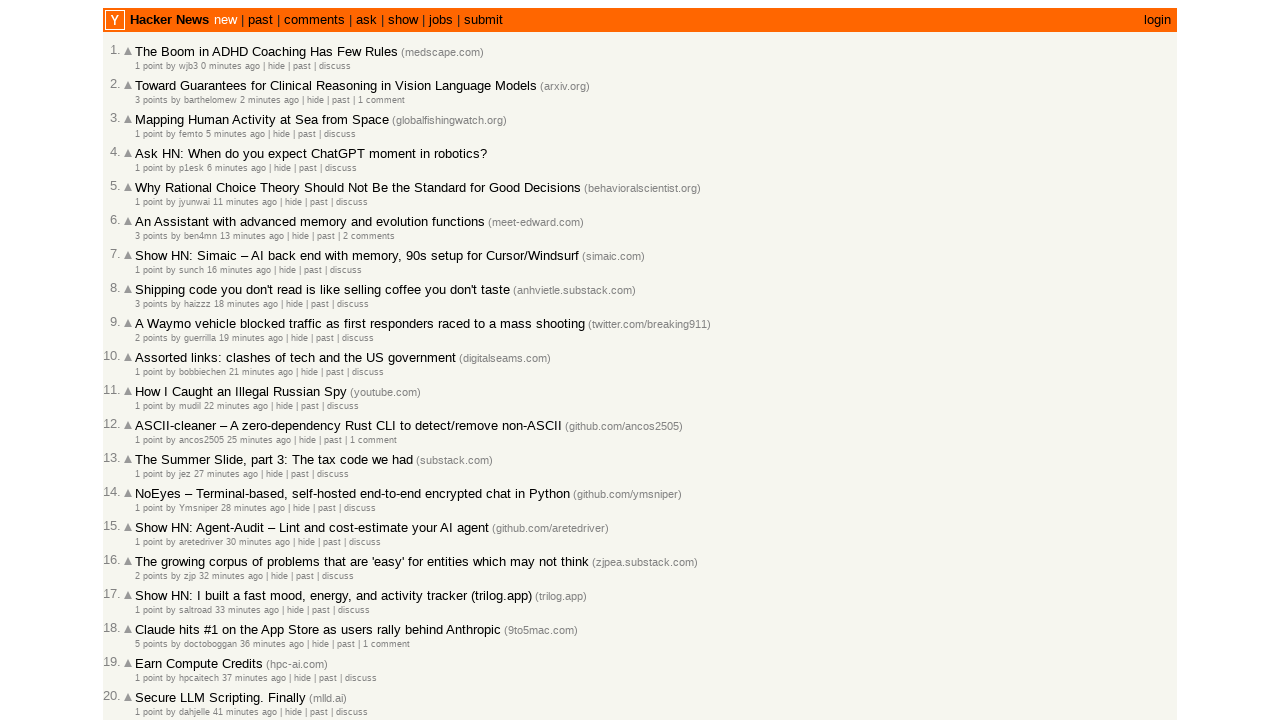

Extracted timestamp from article 13: 2026-03-02T02:32:25 1772418745
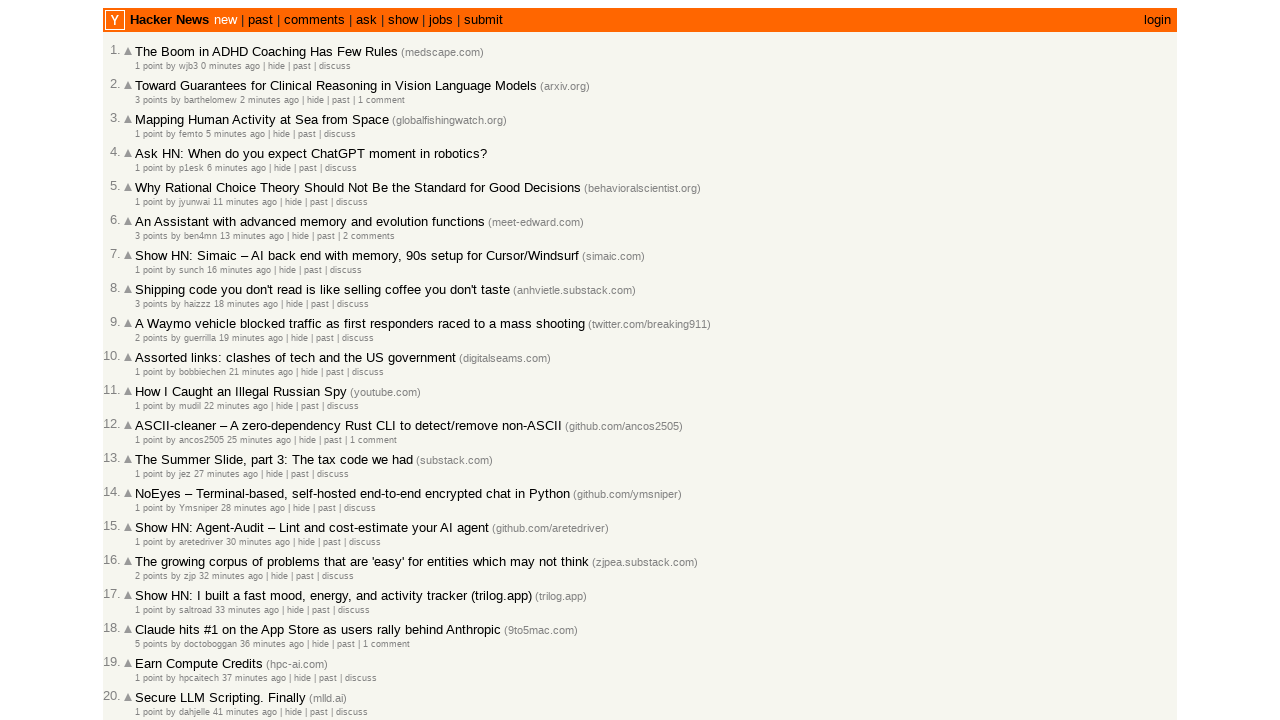

Extracted timestamp from article 14: 2026-03-02T02:31:32 1772418692
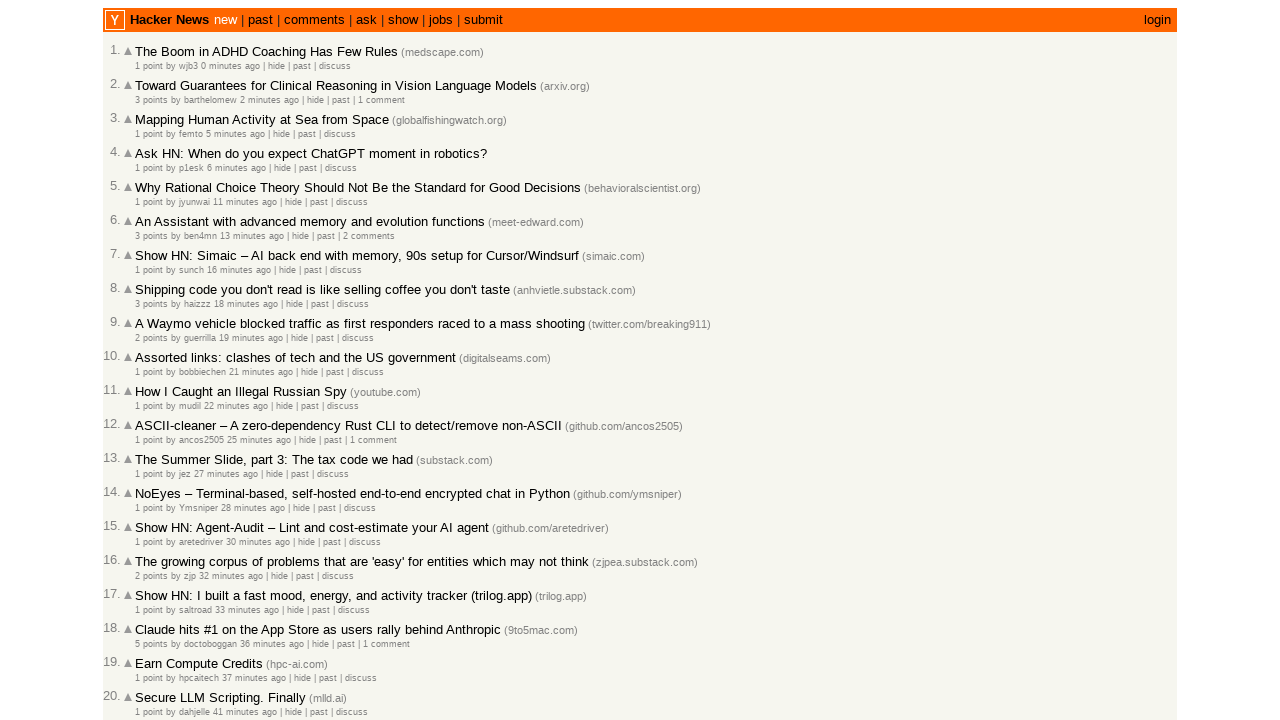

Extracted timestamp from article 15: 2026-03-02T02:29:13 1772418553
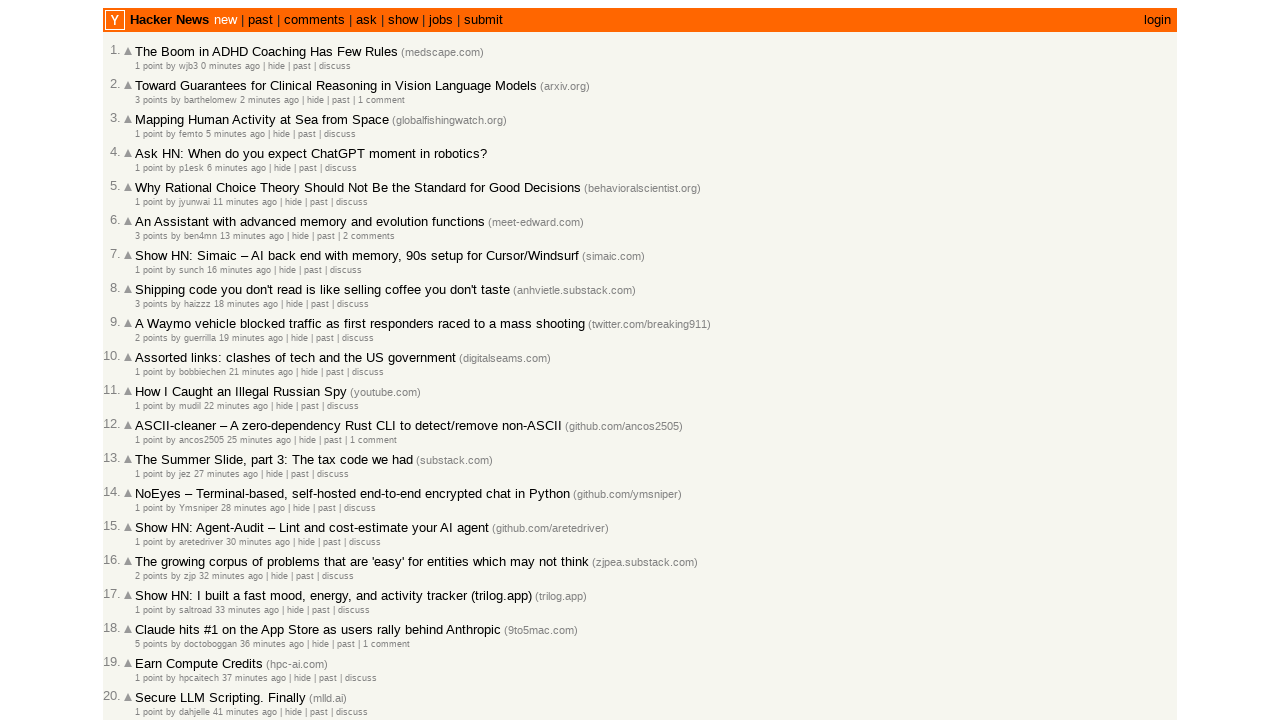

Extracted timestamp from article 16: 2026-03-02T02:27:16 1772418436
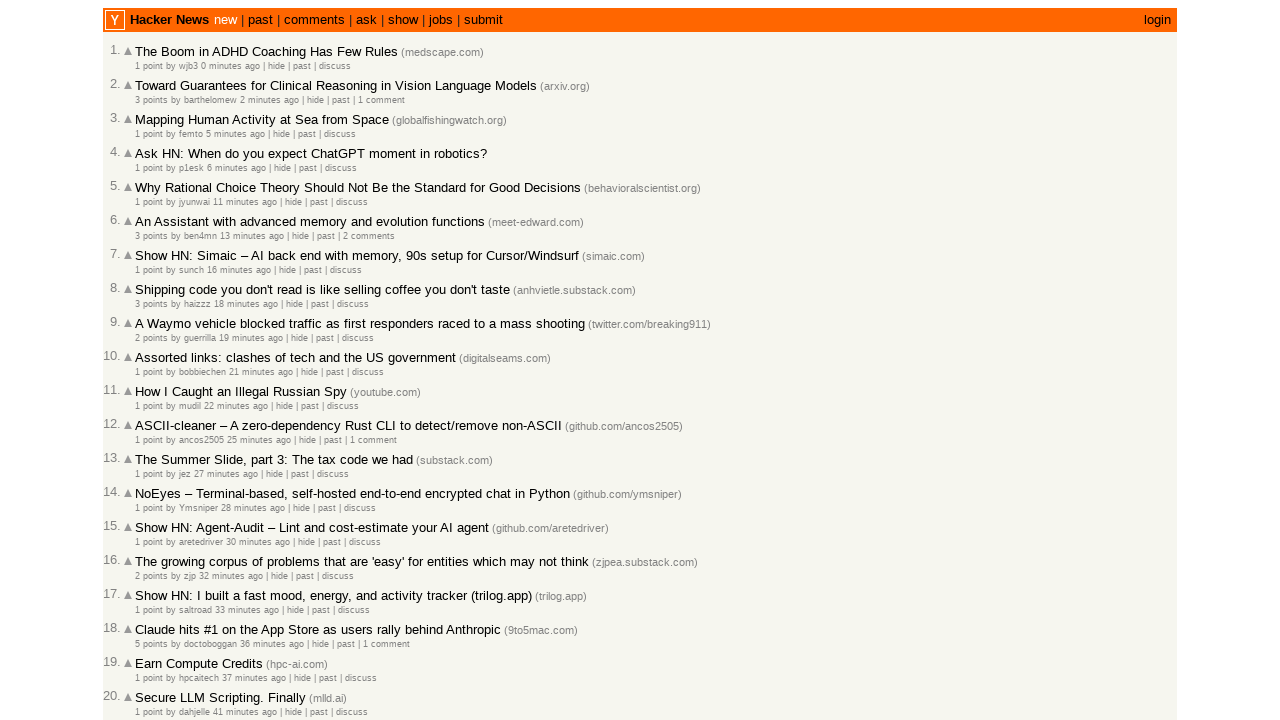

Extracted timestamp from article 17: 2026-03-02T02:26:08 1772418368
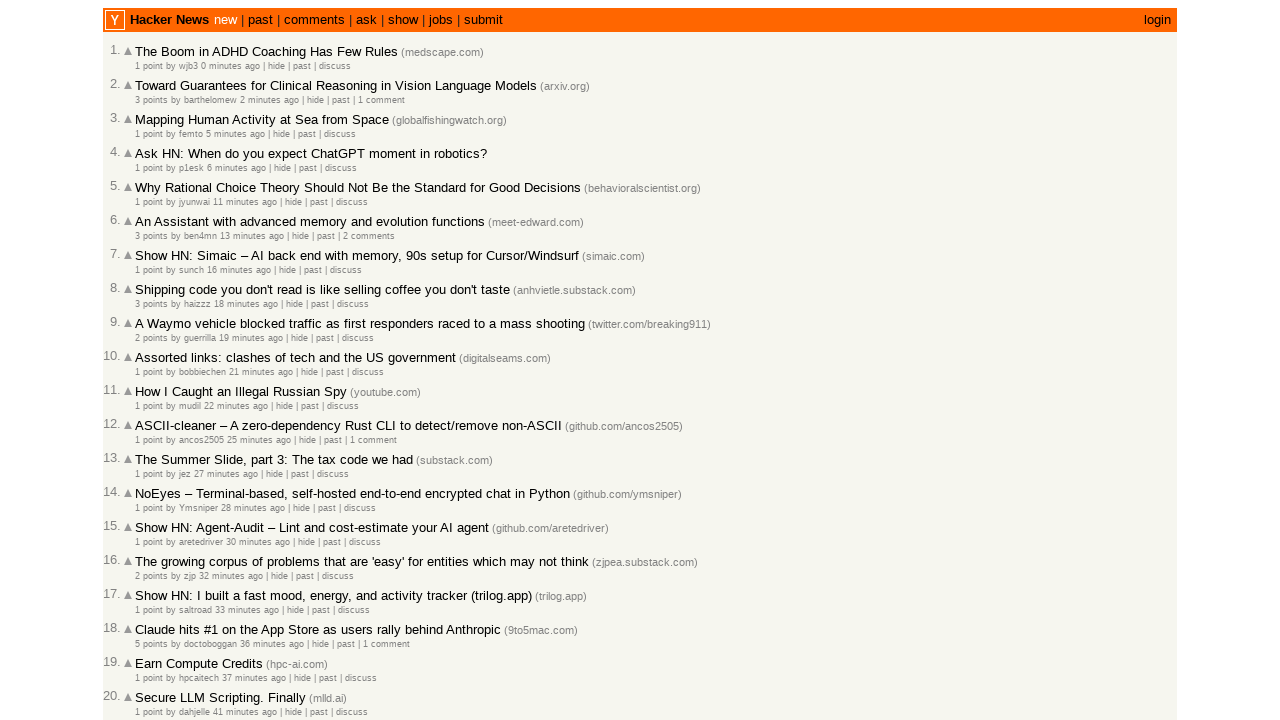

Extracted timestamp from article 18: 2026-03-02T02:23:50 1772418230
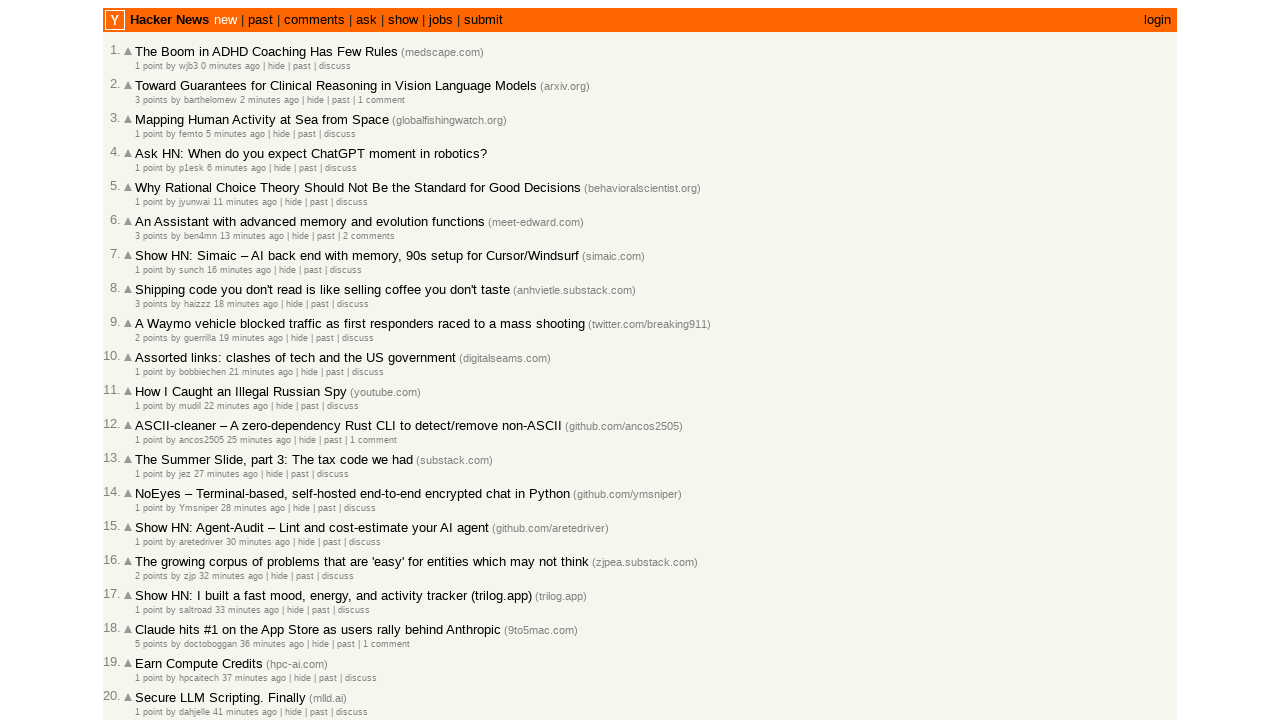

Extracted timestamp from article 19: 2026-03-02T02:22:46 1772418166
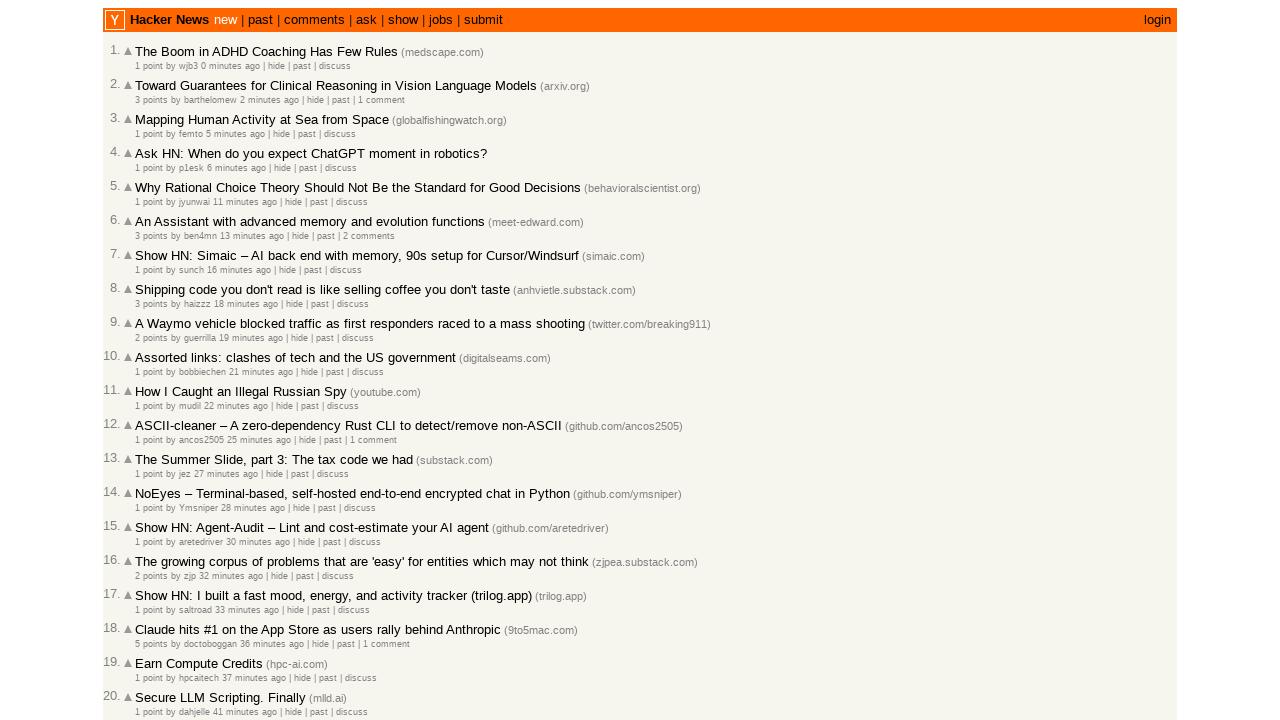

Extracted timestamp from article 20: 2026-03-02T02:18:35 1772417915
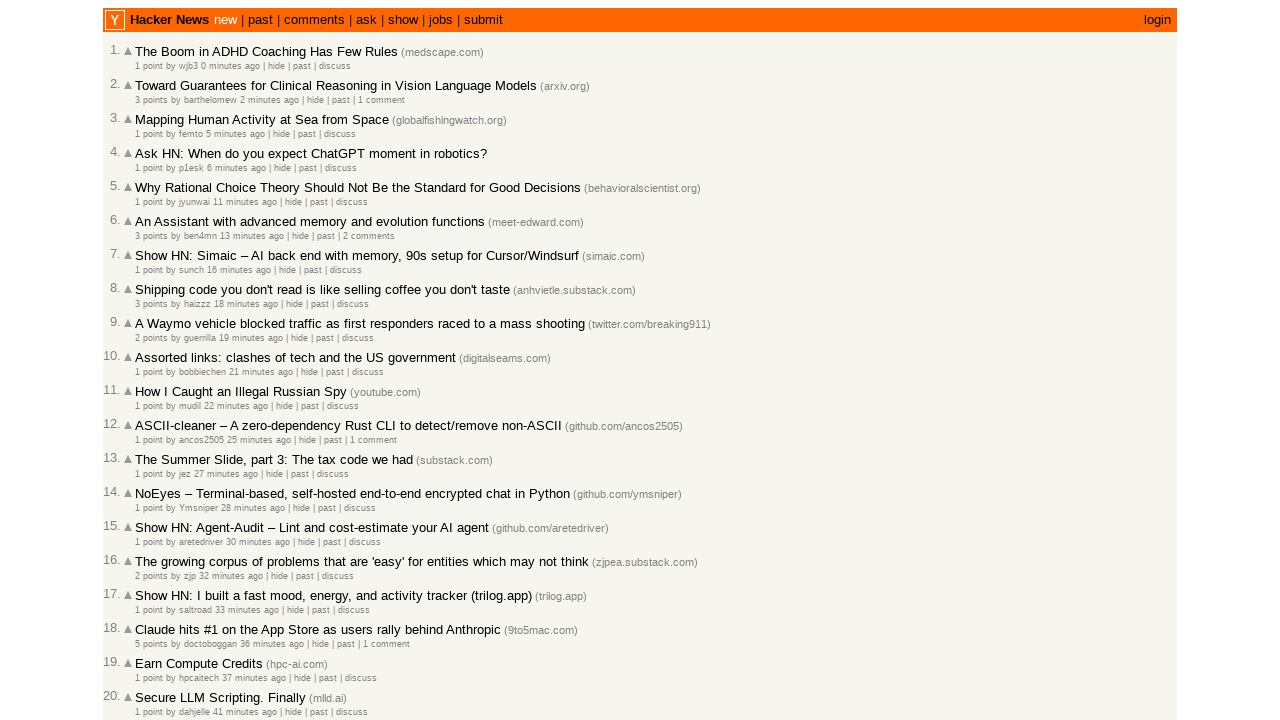

Extracted timestamp from article 21: 2026-03-02T02:18:28 1772417908
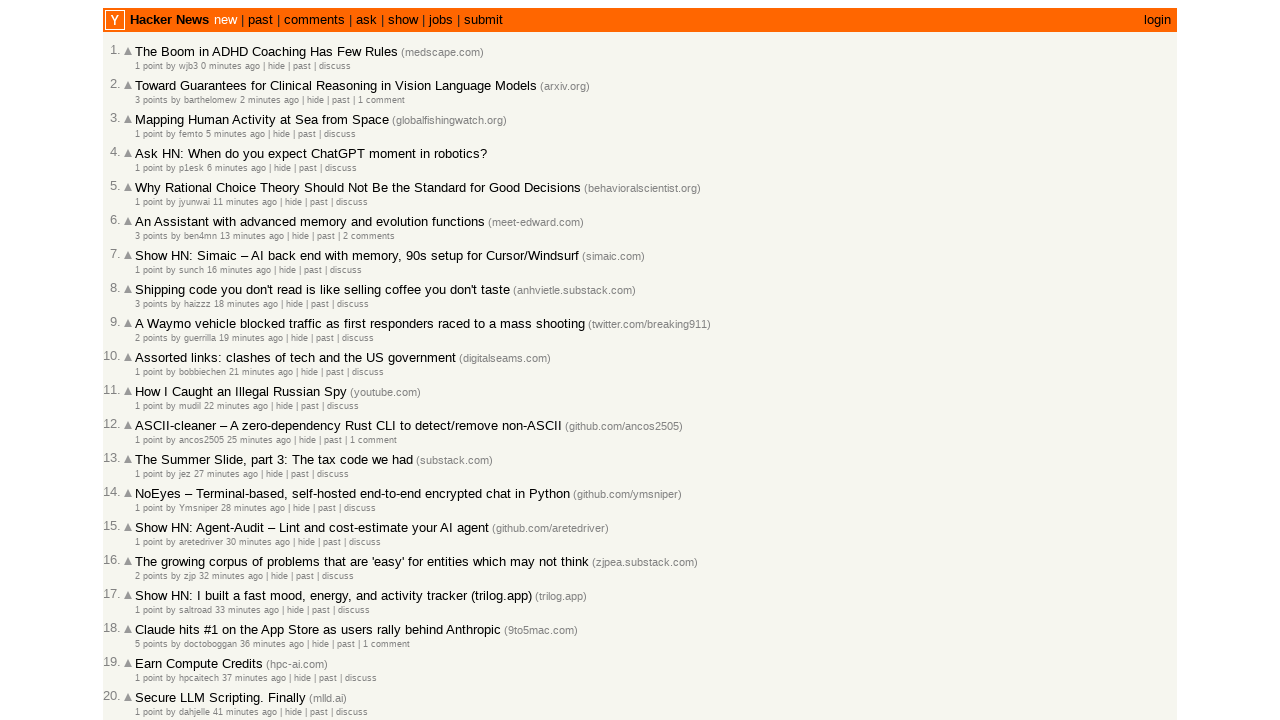

Extracted timestamp from article 22: 2026-03-02T02:18:22 1772417902
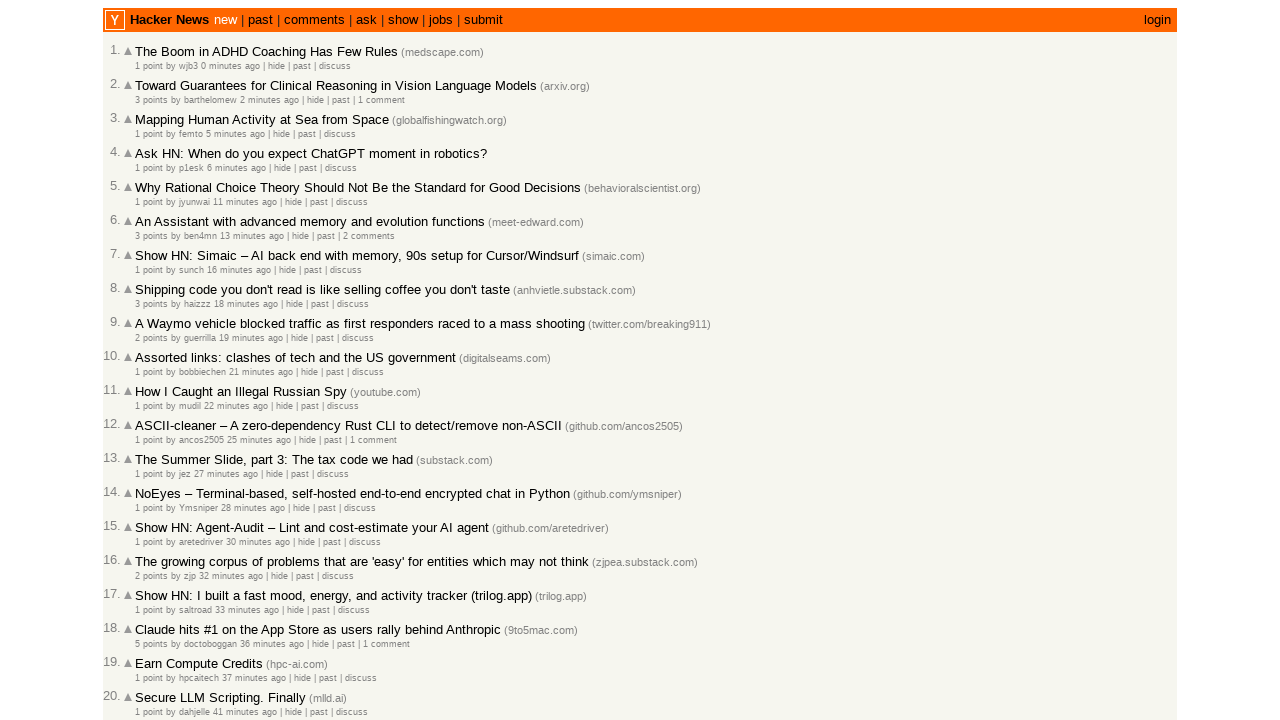

Extracted timestamp from article 23: 2026-03-02T02:17:19 1772417839
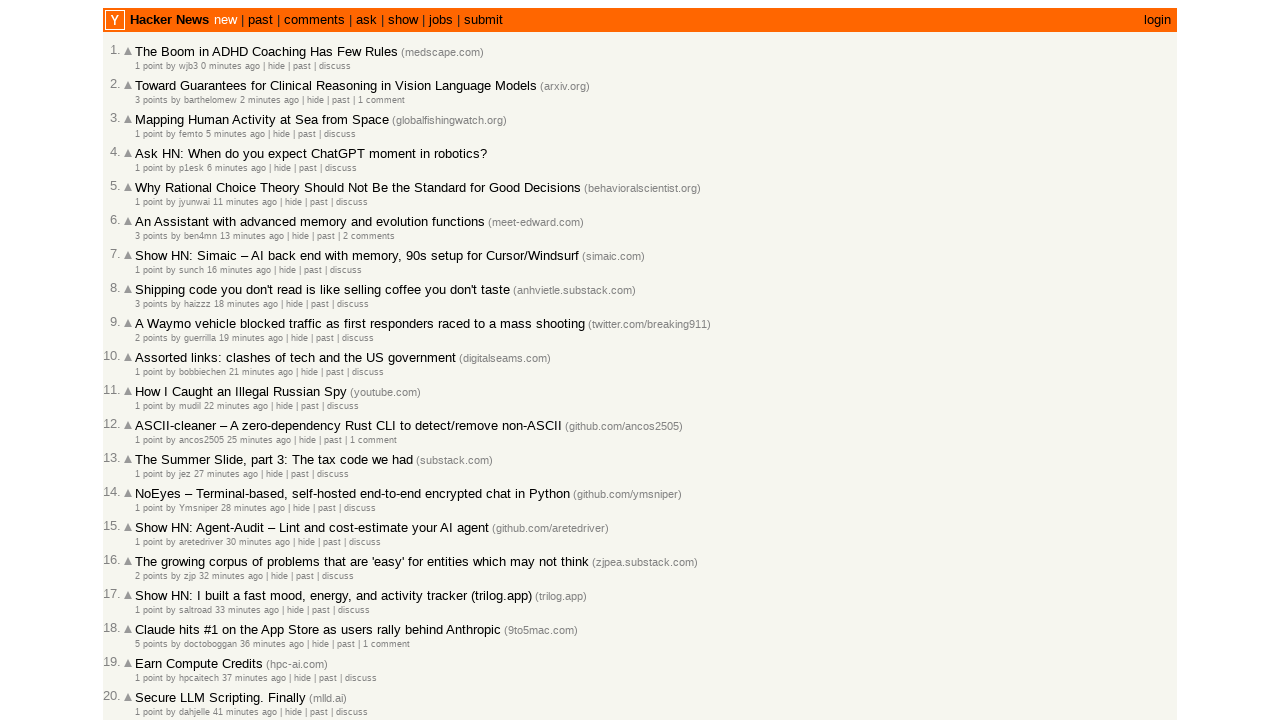

Extracted timestamp from article 24: 2026-03-02T02:15:25 1772417725
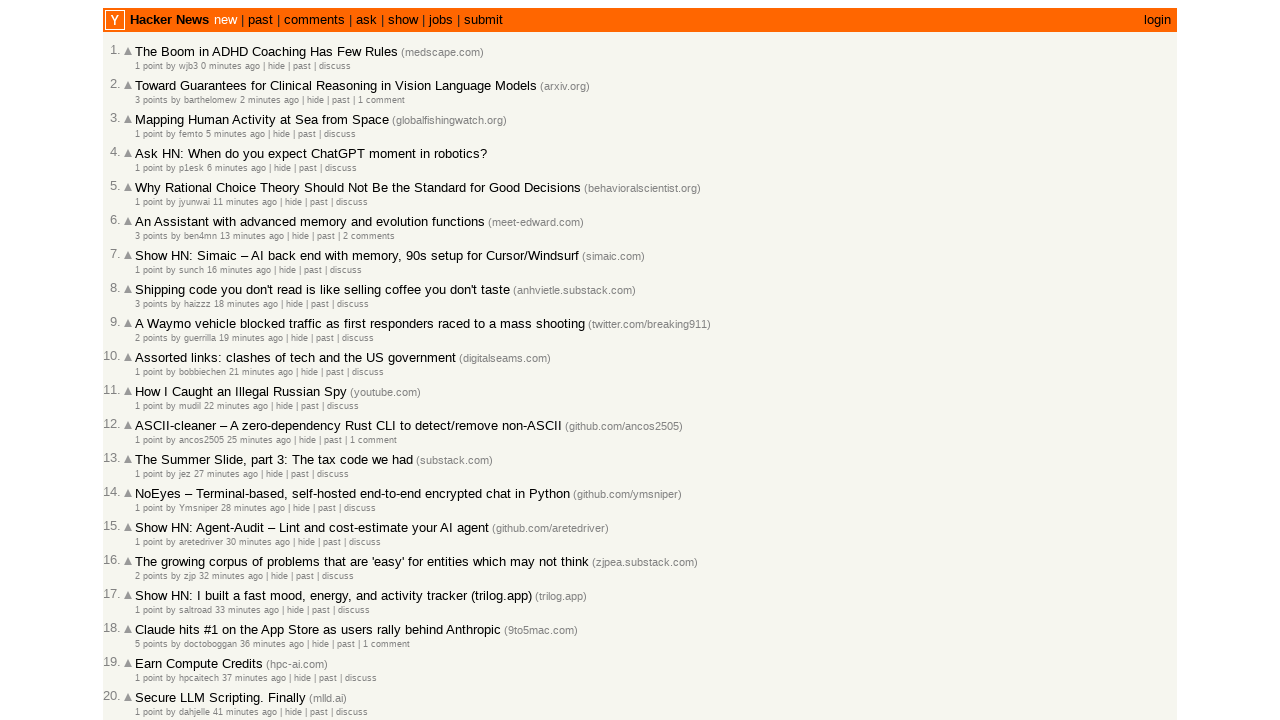

Extracted timestamp from article 25: 2026-03-02T02:13:25 1772417605
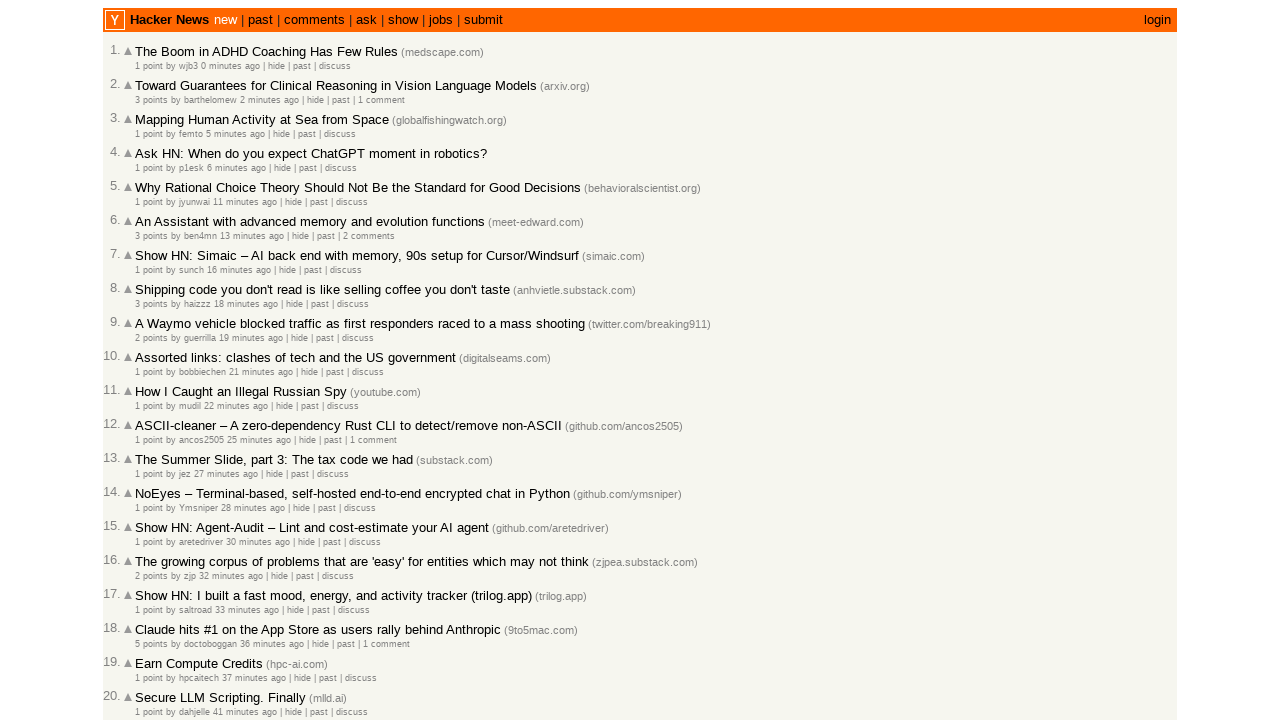

Extracted timestamp from article 26: 2026-03-02T02:12:20 1772417540
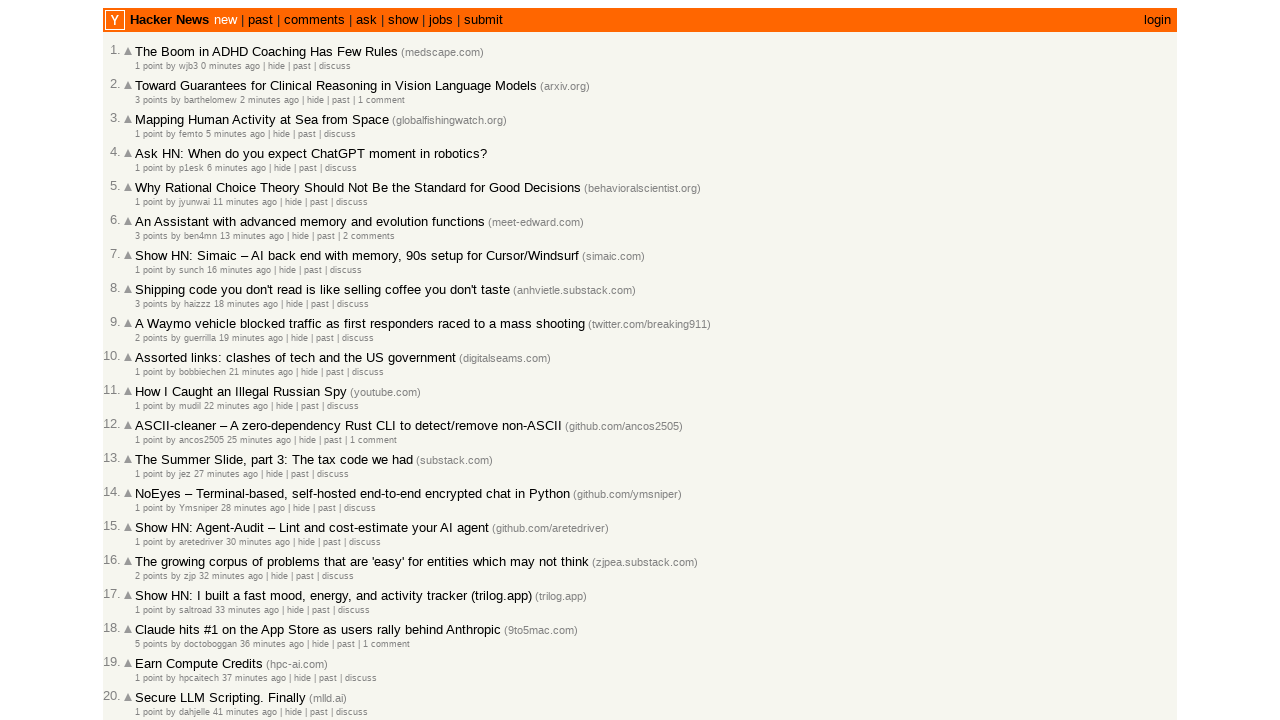

Extracted timestamp from article 27: 2026-03-02T02:11:12 1772417472
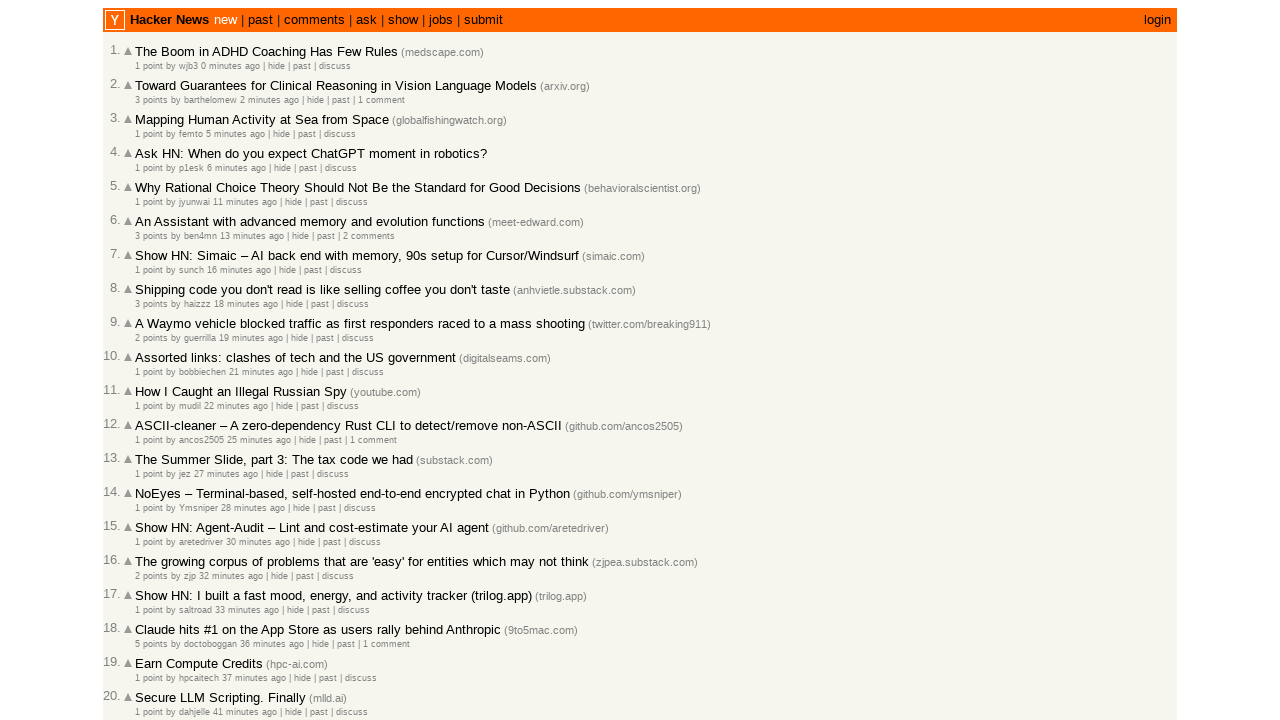

Extracted timestamp from article 28: 2026-03-02T02:10:42 1772417442
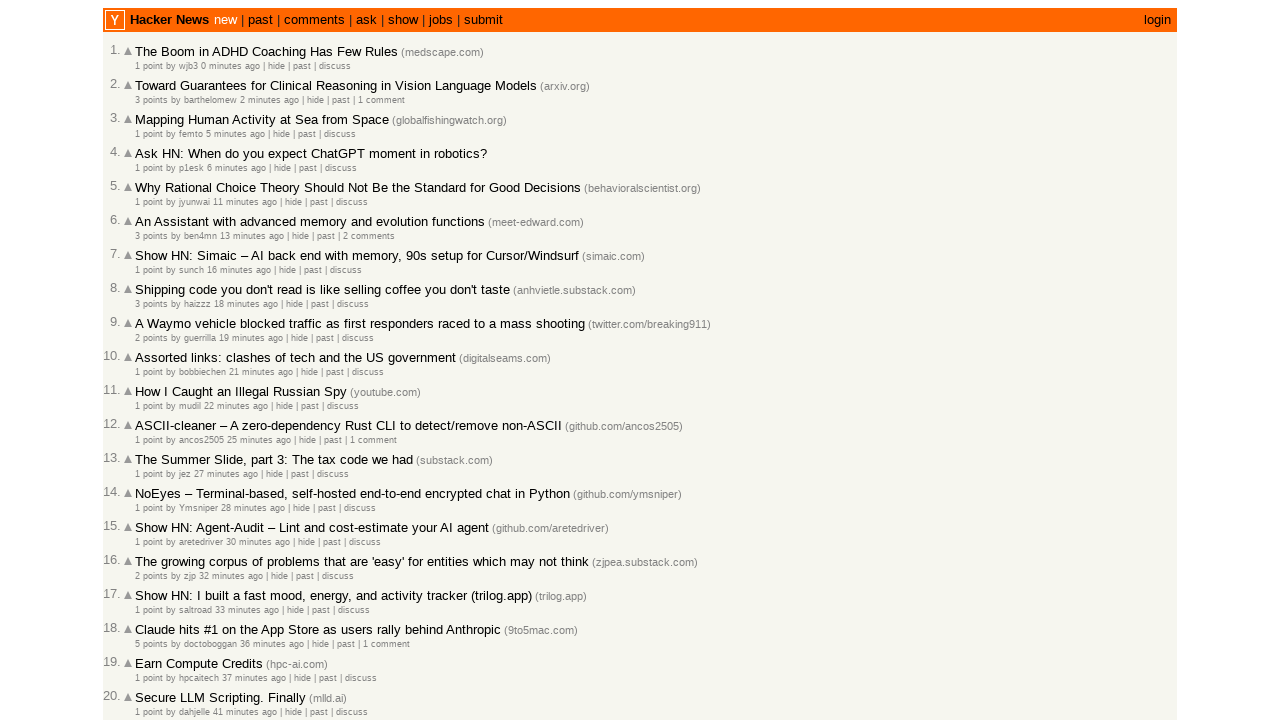

Extracted timestamp from article 29: 2026-03-02T02:00:58 1772416858
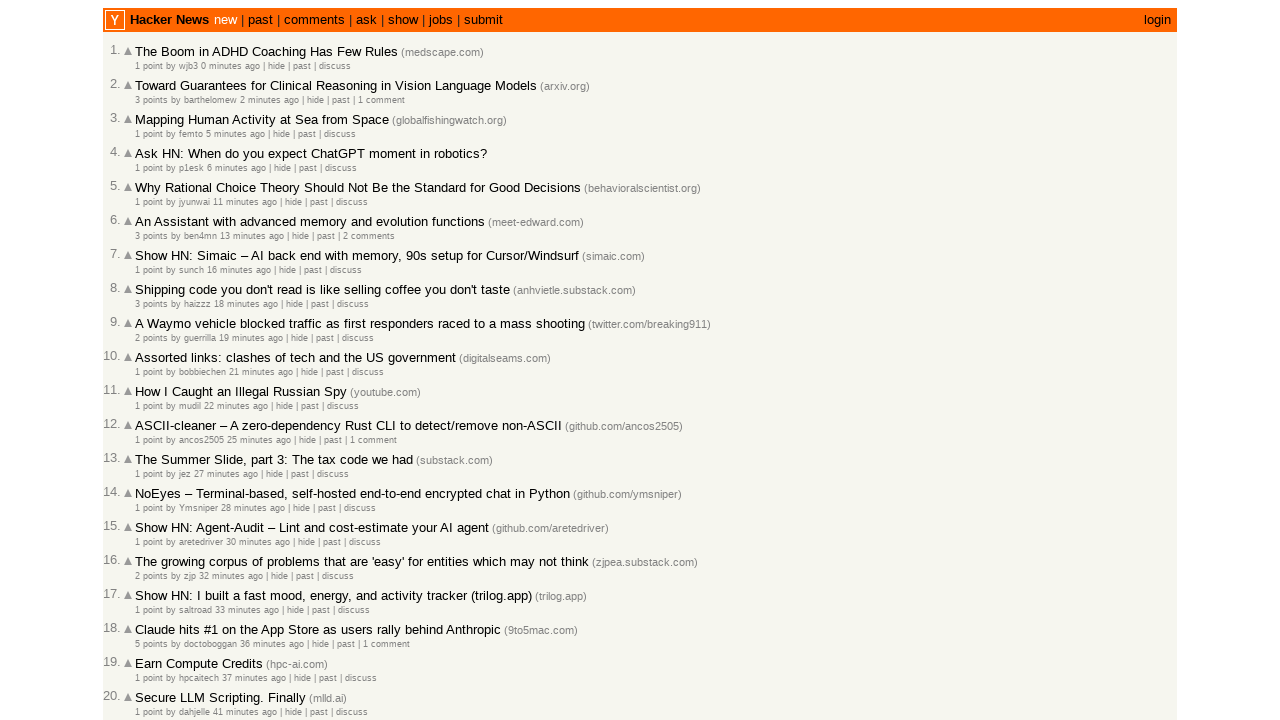

Extracted timestamp from article 30: 2026-03-02T01:59:19 1772416759
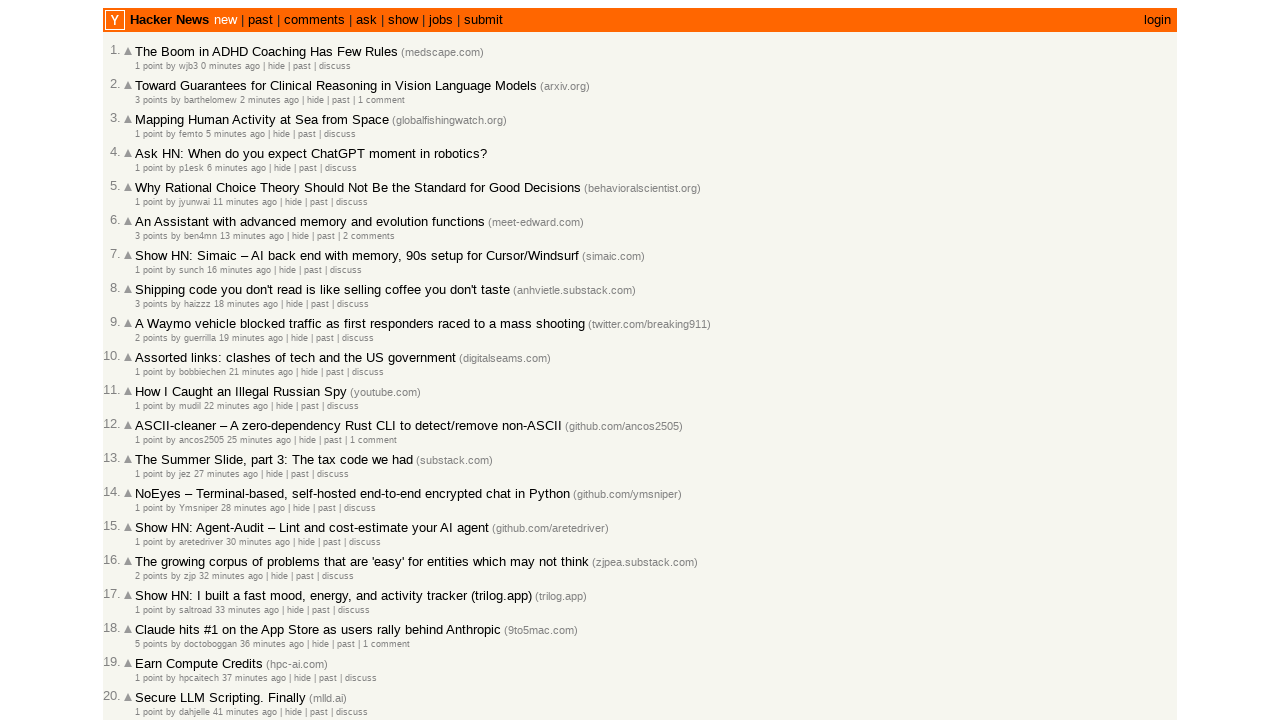

Clicked 'More' link to load next page of articles at (149, 616) on a.morelink
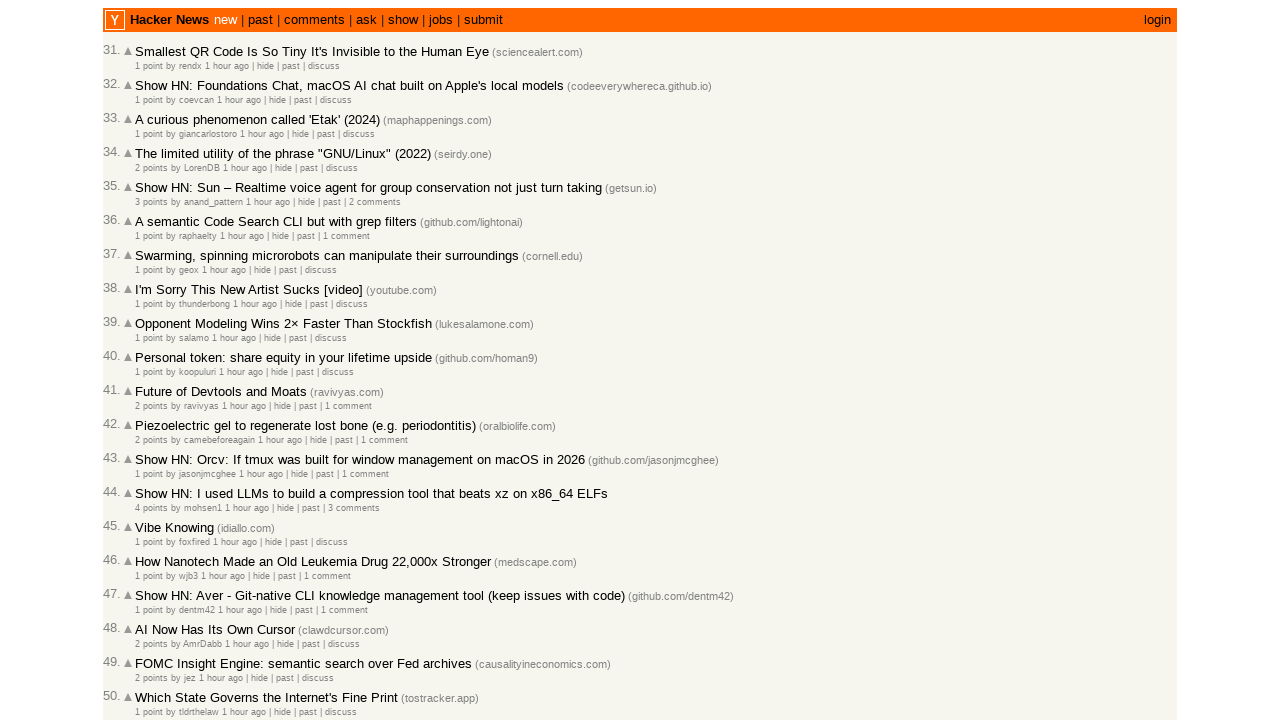

Waited for next page of articles to load
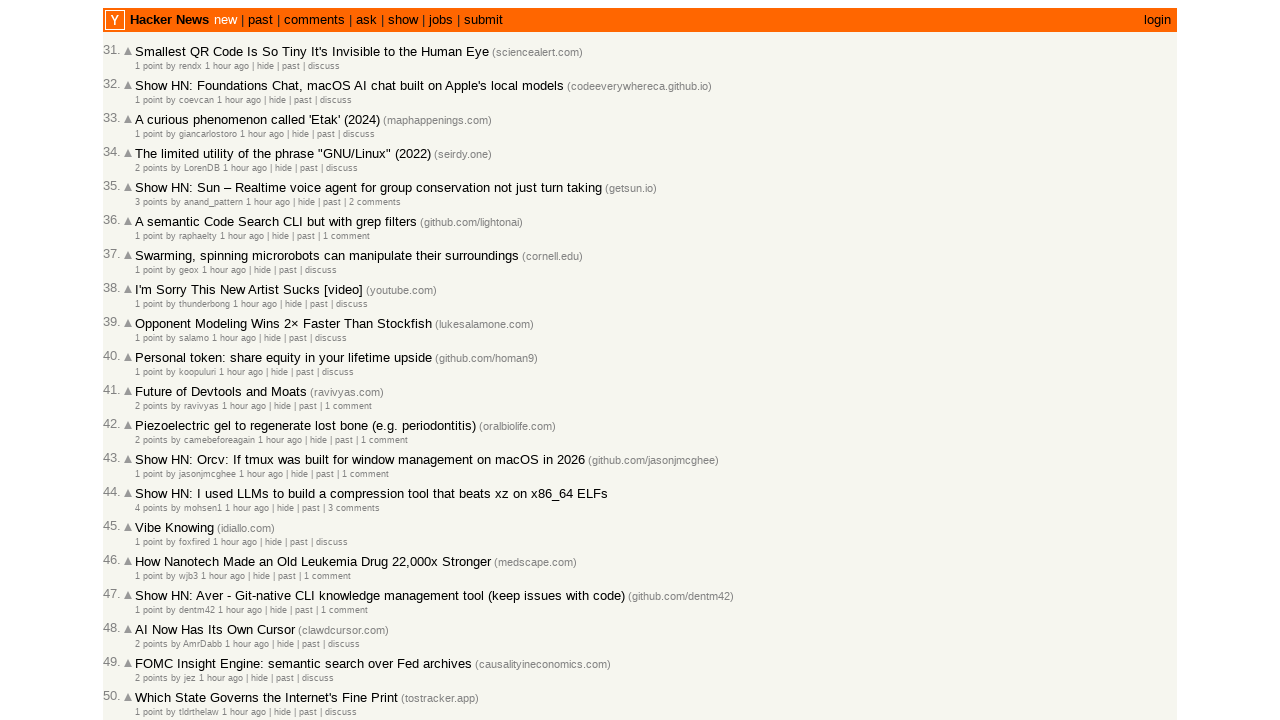

Extracted timestamp from article 31: 2026-03-02T01:57:54 1772416674
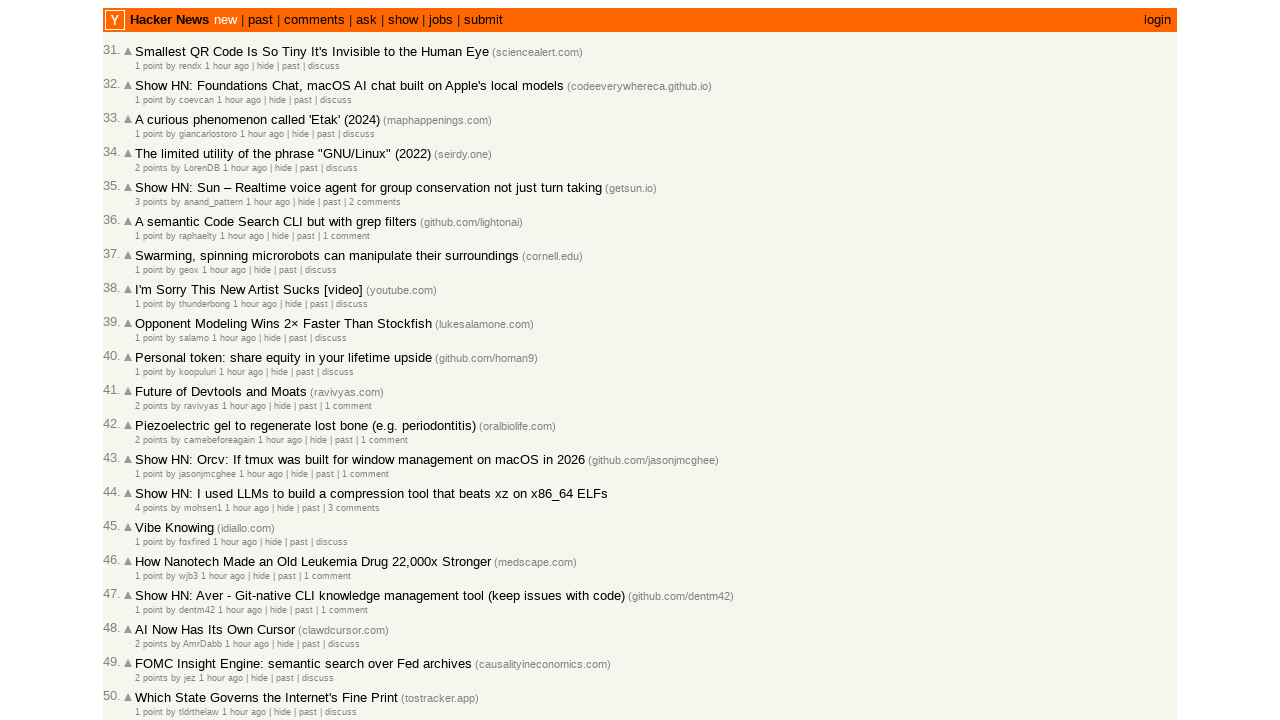

Extracted timestamp from article 32: 2026-03-02T01:55:51 1772416551
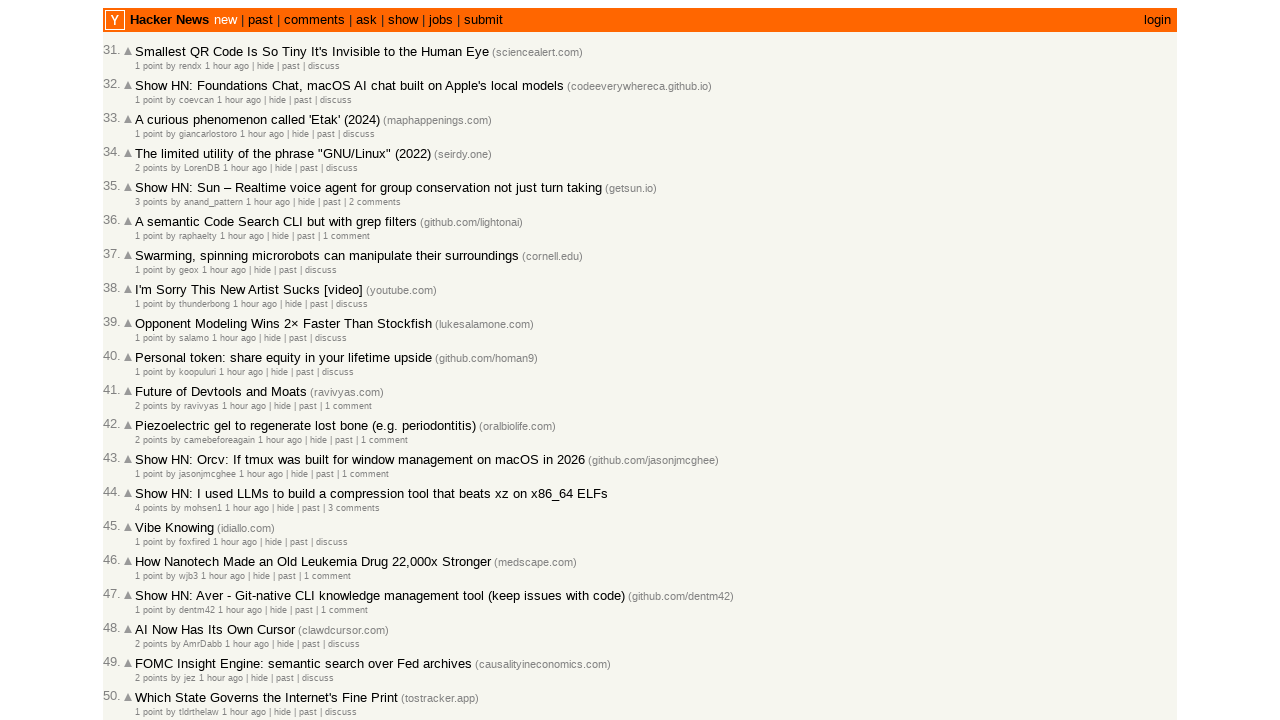

Extracted timestamp from article 33: 2026-03-02T01:54:09 1772416449
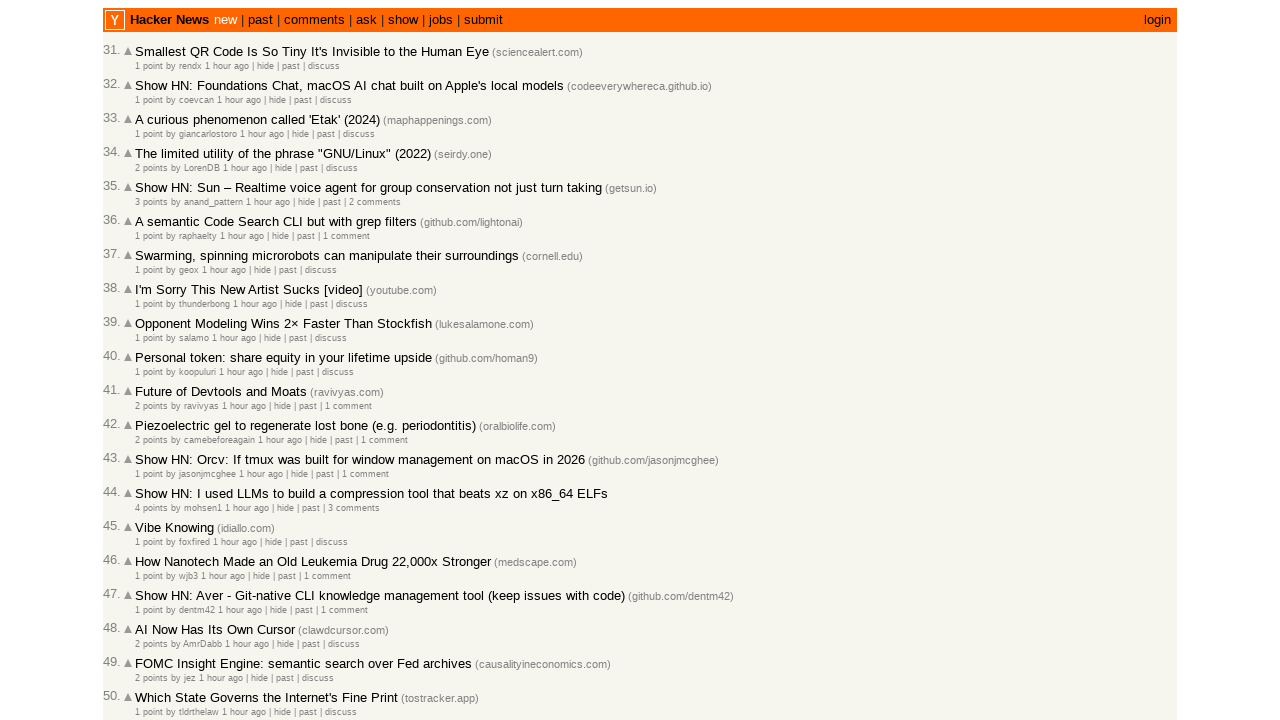

Extracted timestamp from article 34: 2026-03-02T01:53:25 1772416405
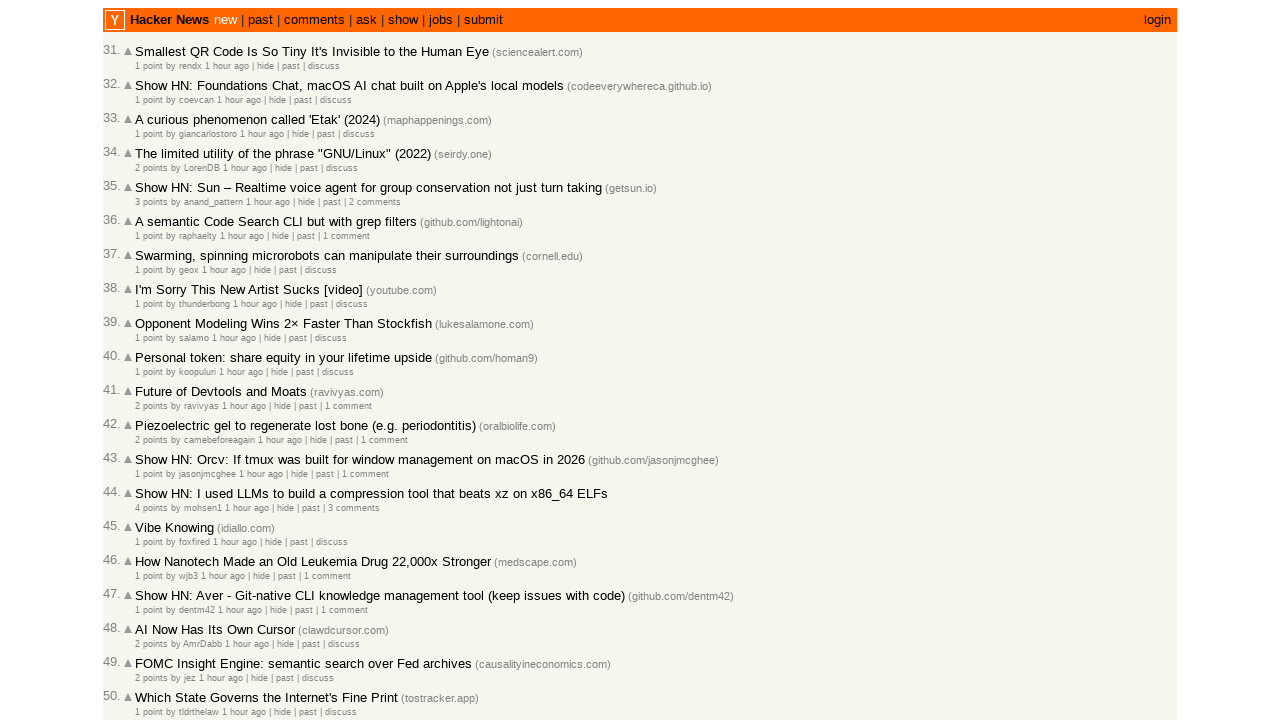

Extracted timestamp from article 35: 2026-03-02T01:52:17 1772416337
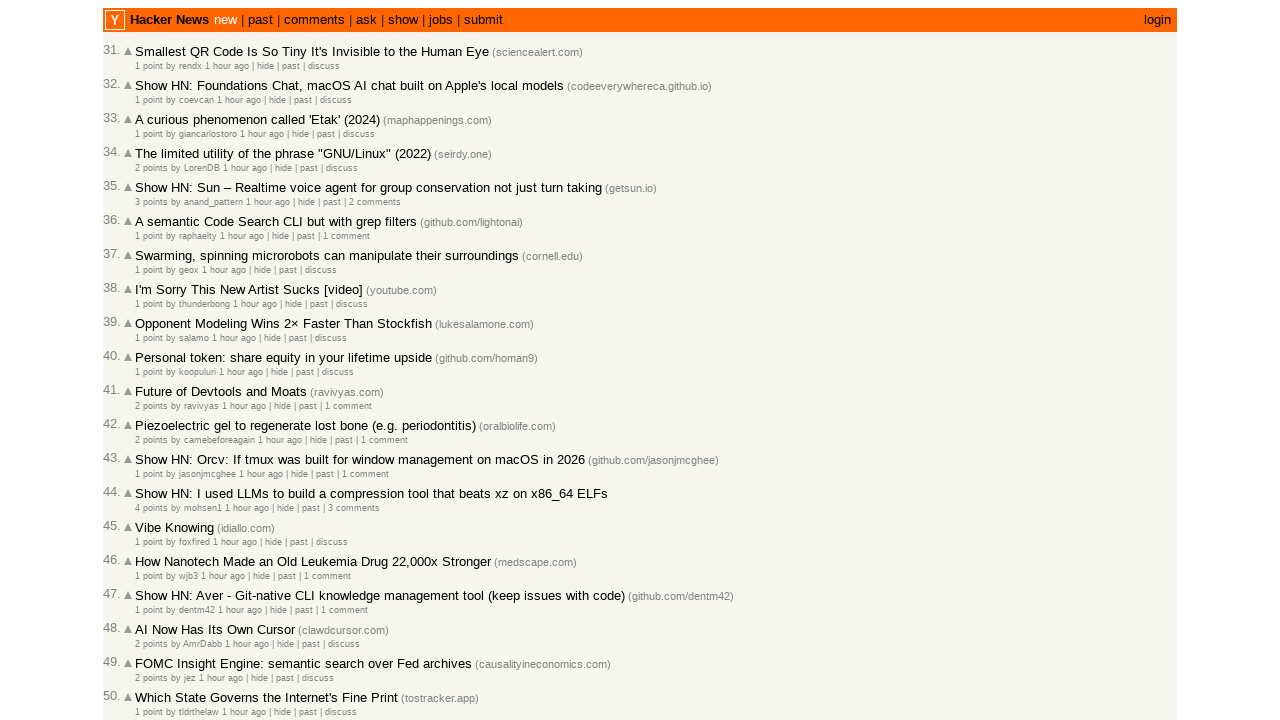

Extracted timestamp from article 36: 2026-03-02T01:47:45 1772416065
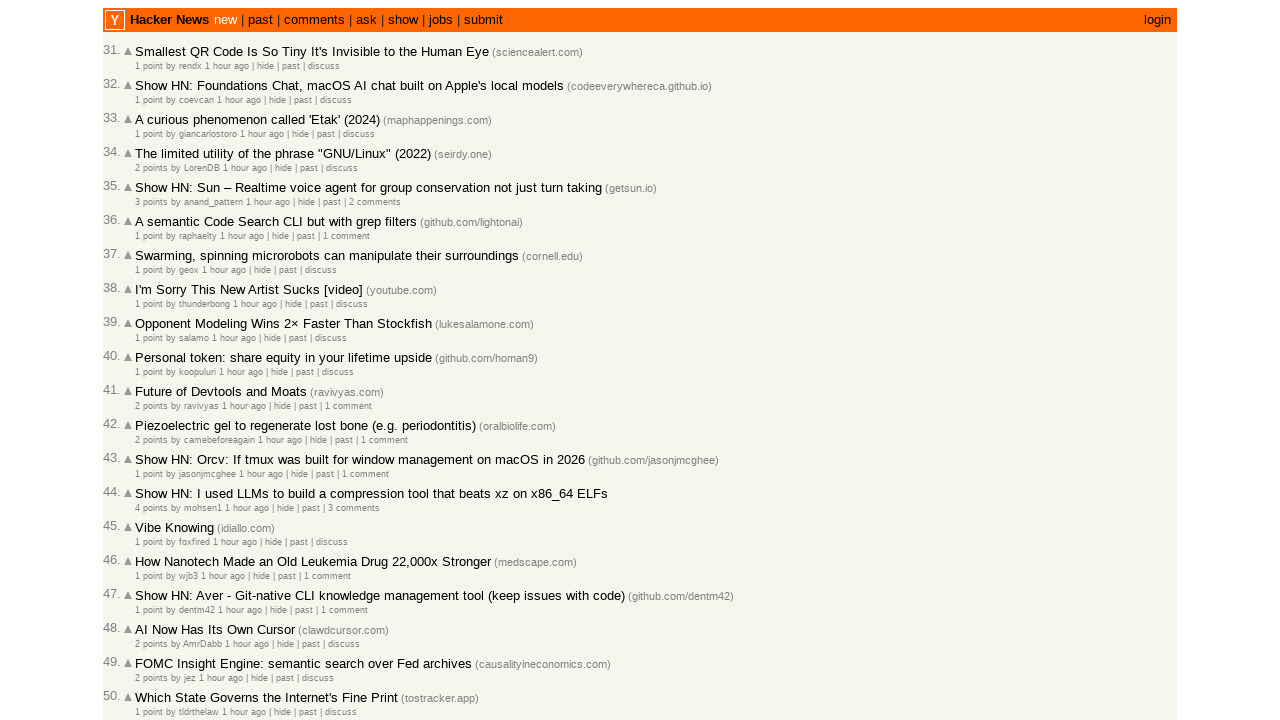

Extracted timestamp from article 37: 2026-03-02T01:39:41 1772415581
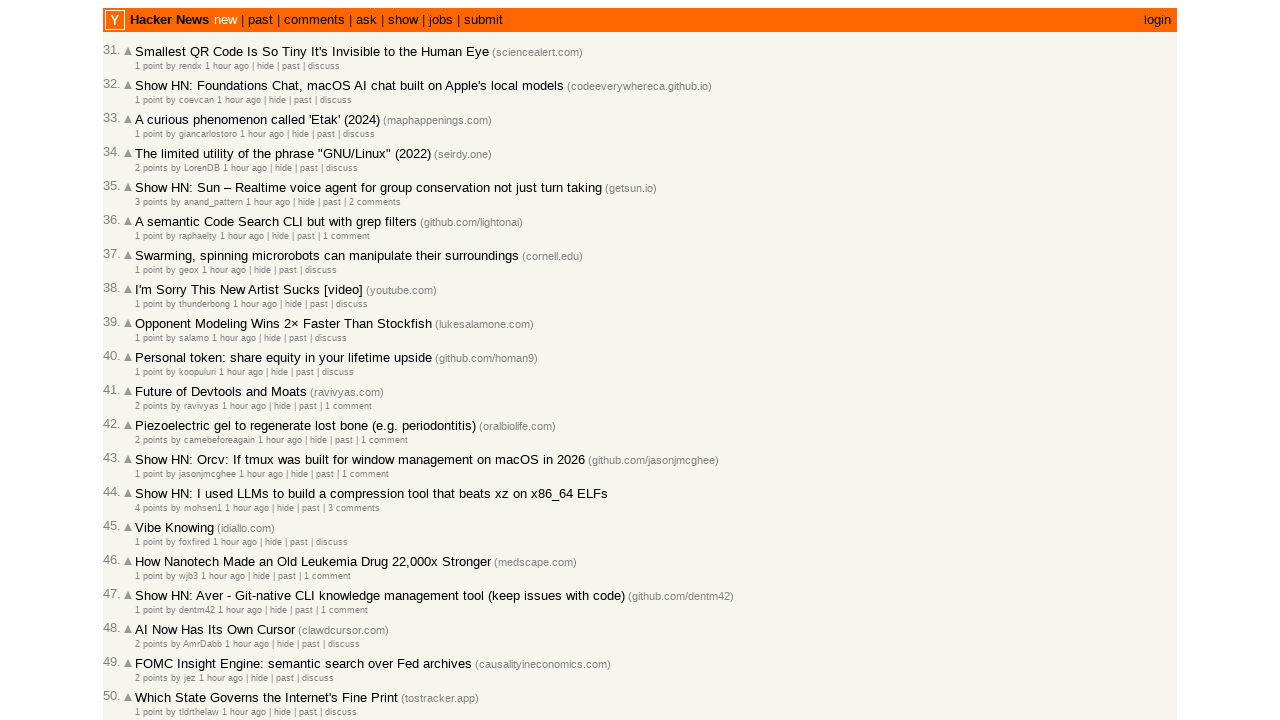

Extracted timestamp from article 38: 2026-03-02T01:36:39 1772415399
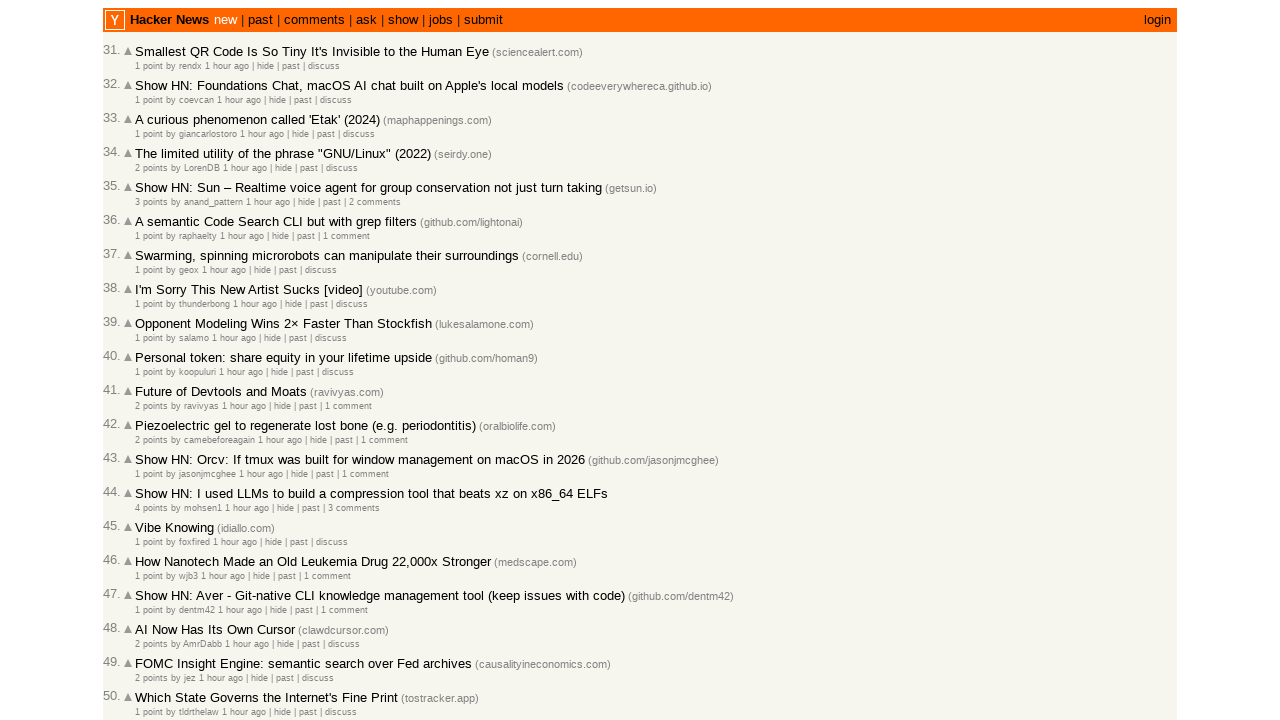

Extracted timestamp from article 39: 2026-03-02T01:35:21 1772415321
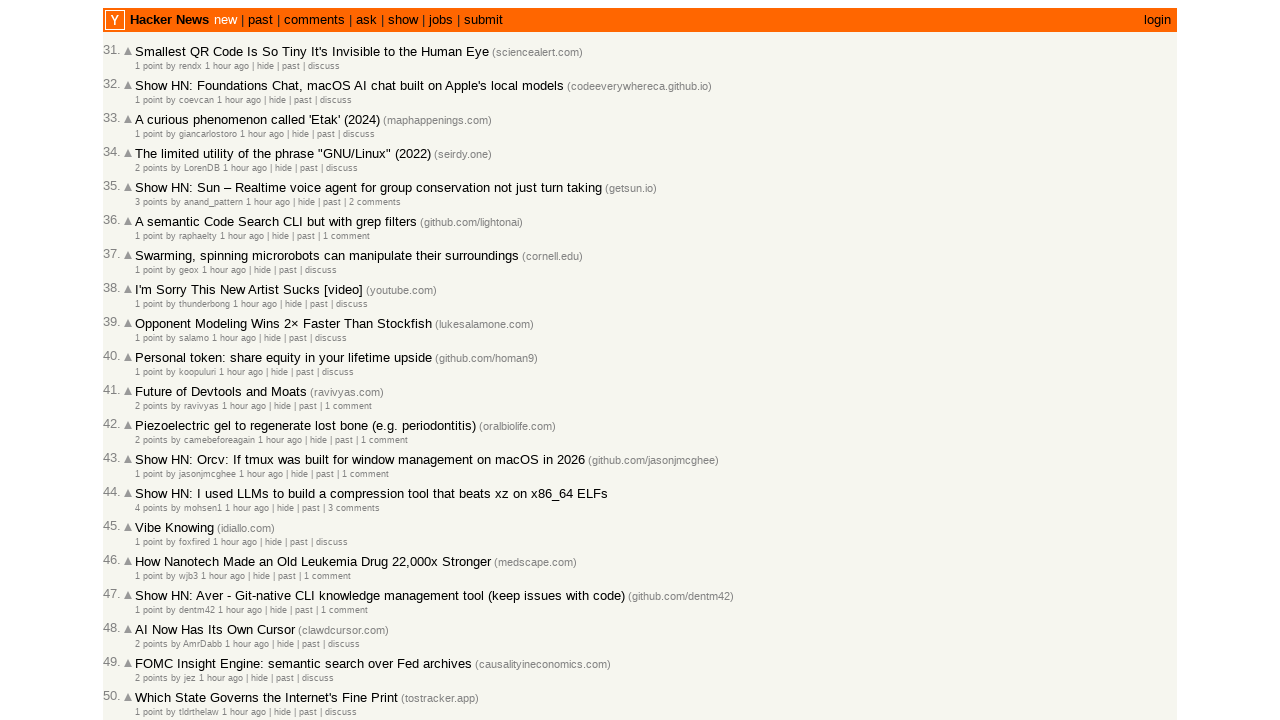

Extracted timestamp from article 40: 2026-03-02T01:31:28 1772415088
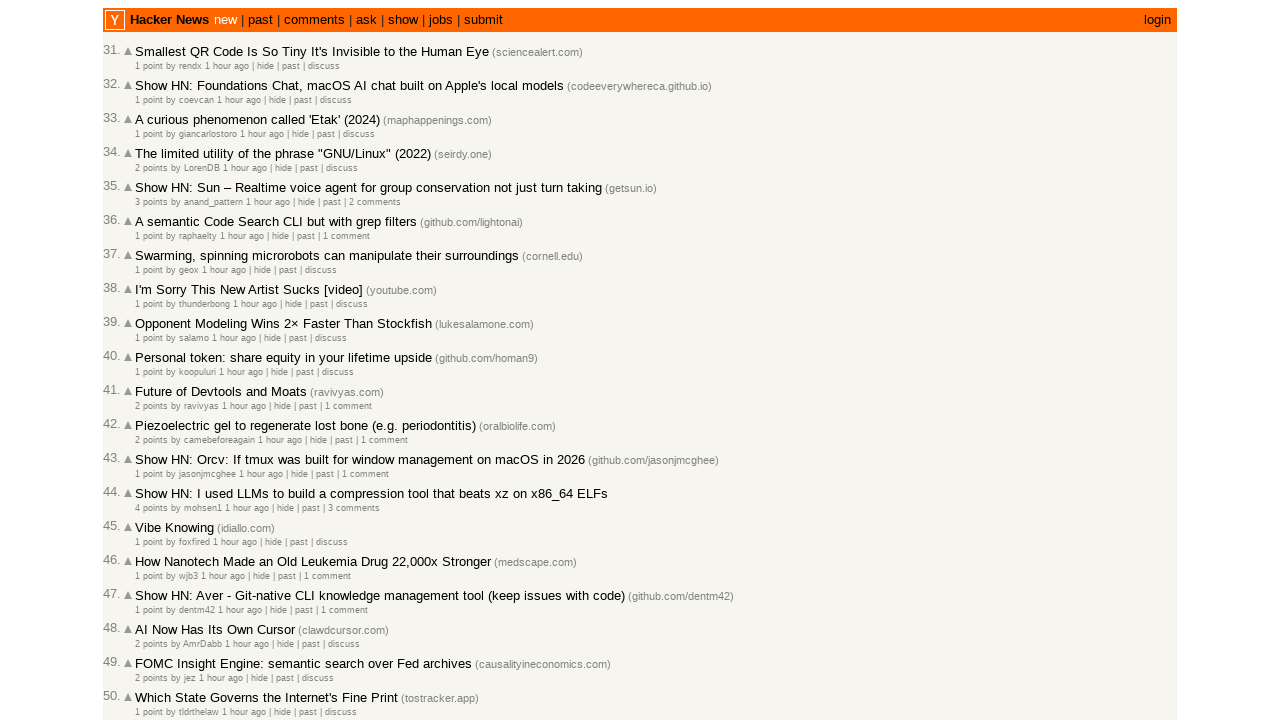

Extracted timestamp from article 41: 2026-03-02T01:30:21 1772415021
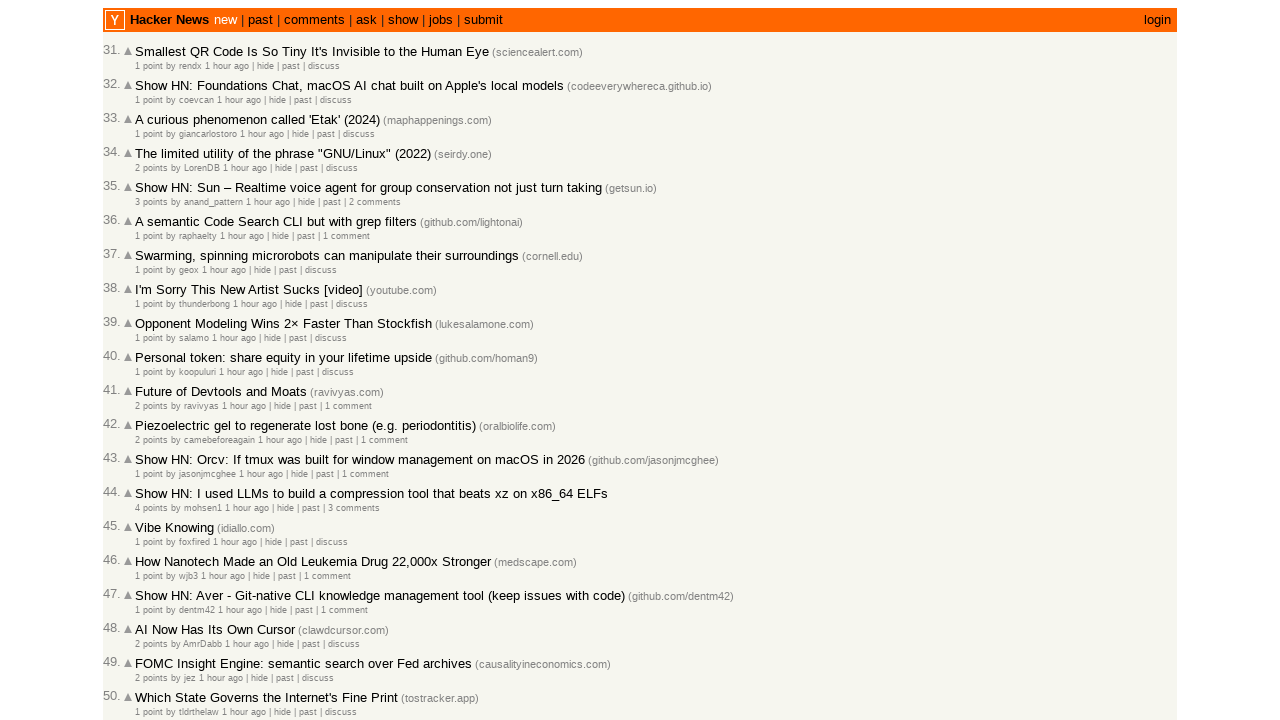

Extracted timestamp from article 42: 2026-03-02T01:30:14 1772415014
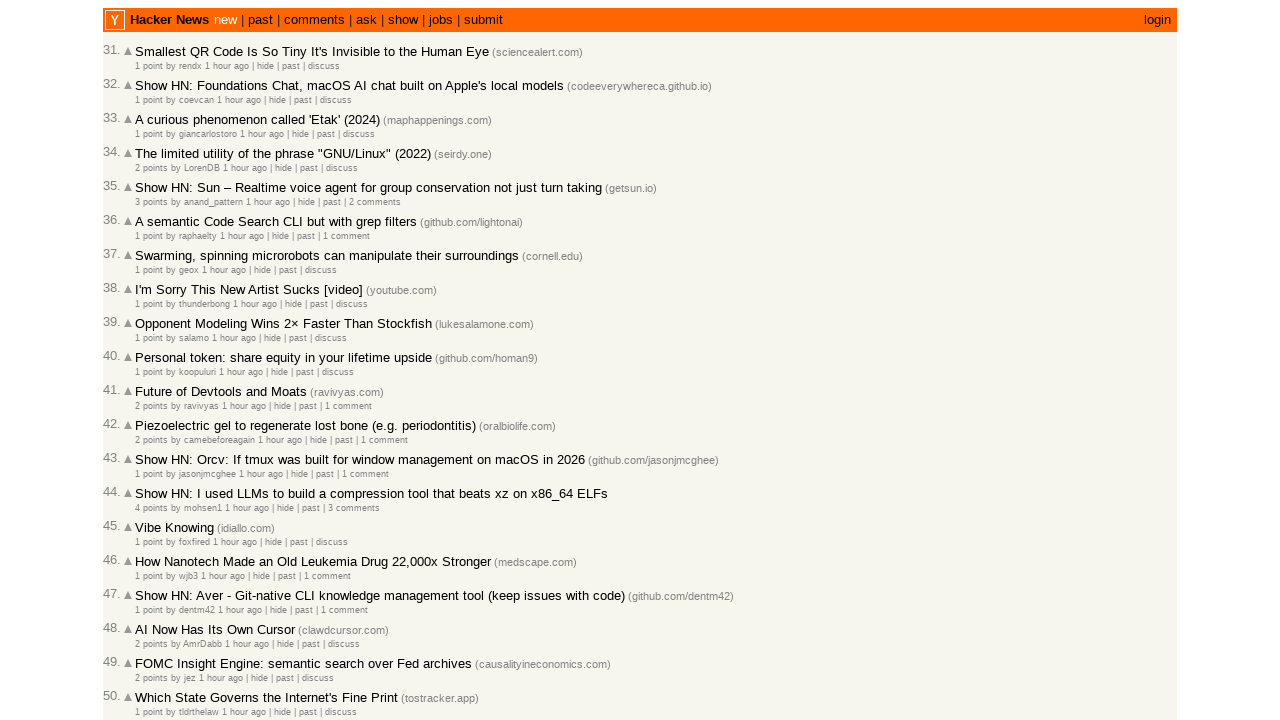

Extracted timestamp from article 43: 2026-03-02T01:28:01 1772414881
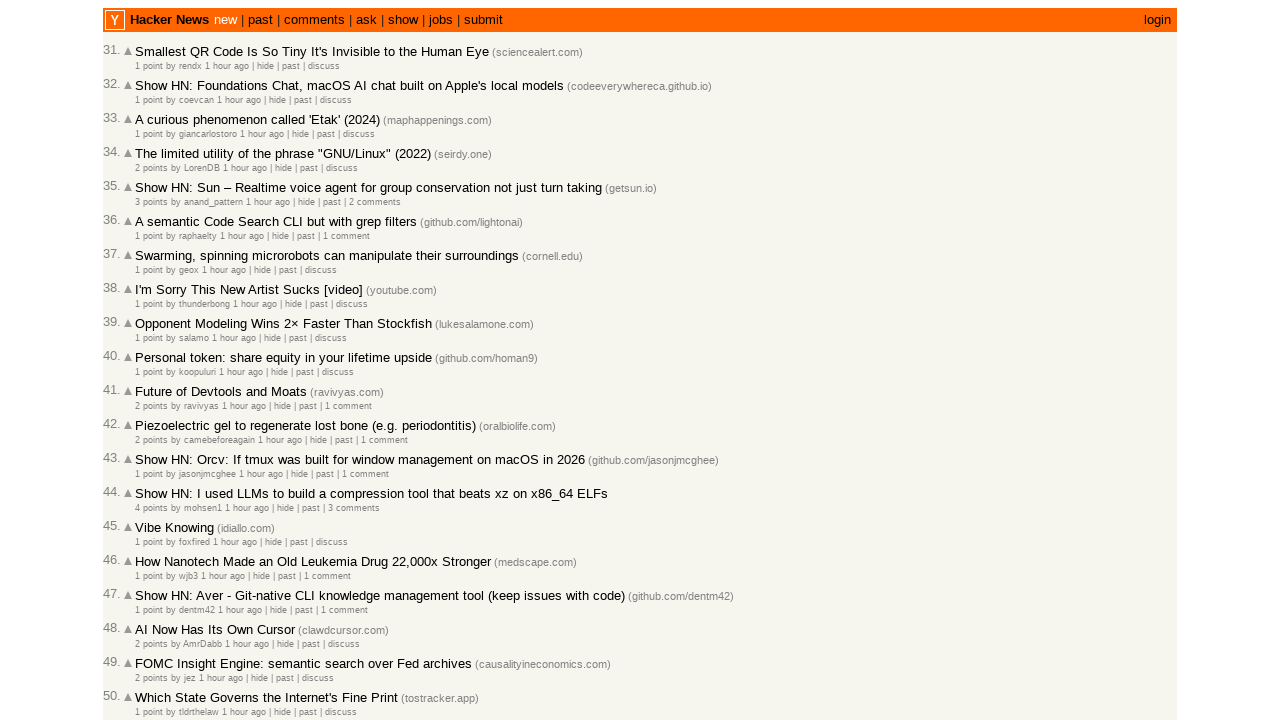

Extracted timestamp from article 44: 2026-03-02T01:27:46 1772414866
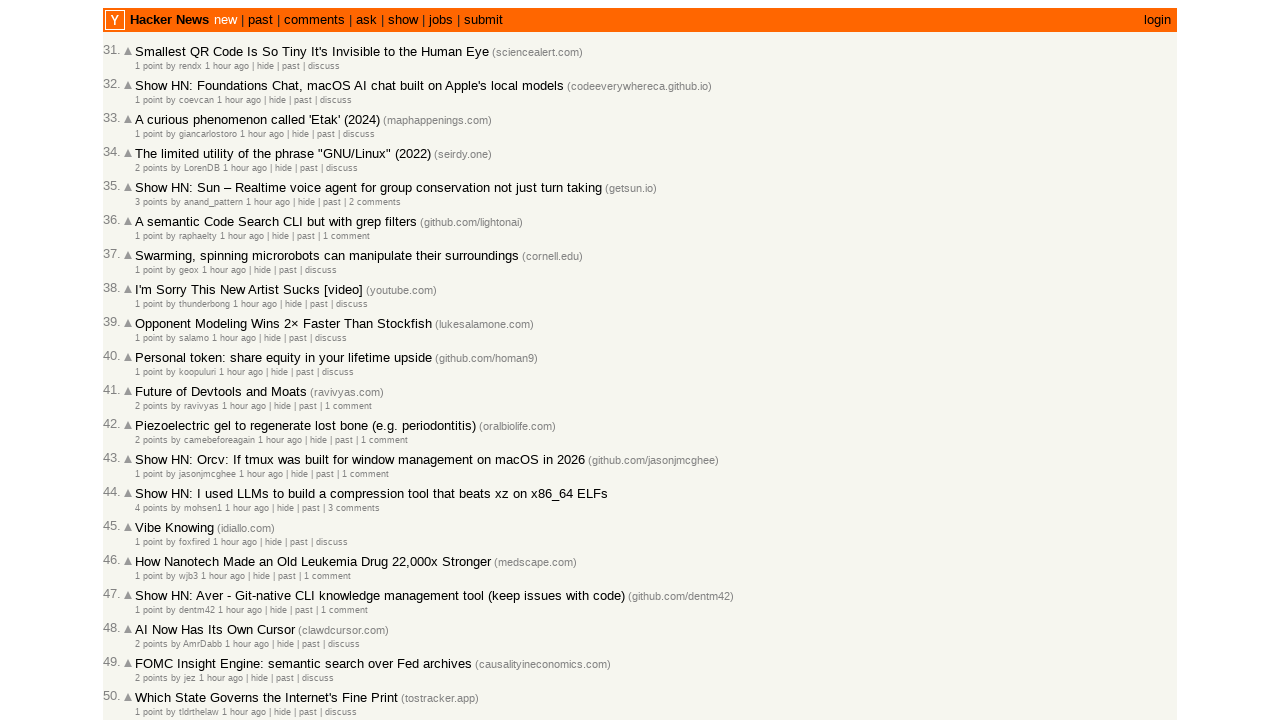

Extracted timestamp from article 45: 2026-03-02T01:27:46 1772414866
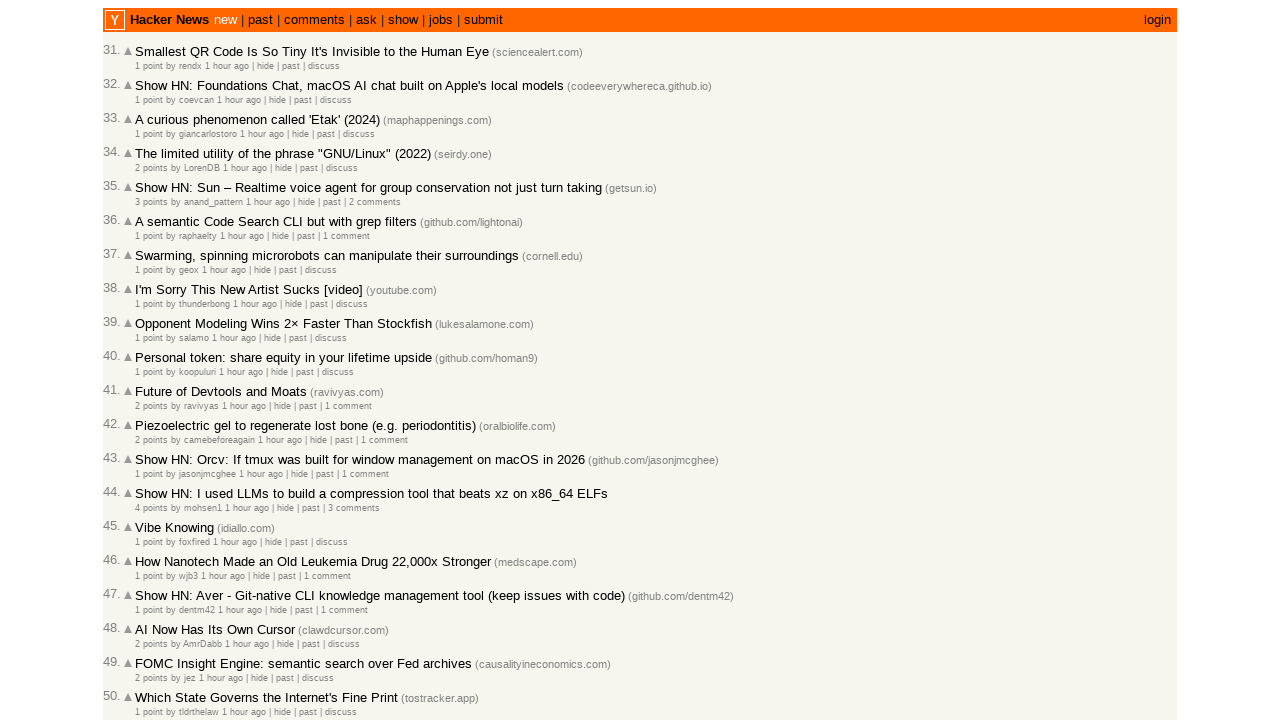

Extracted timestamp from article 46: 2026-03-02T01:22:47 1772414567
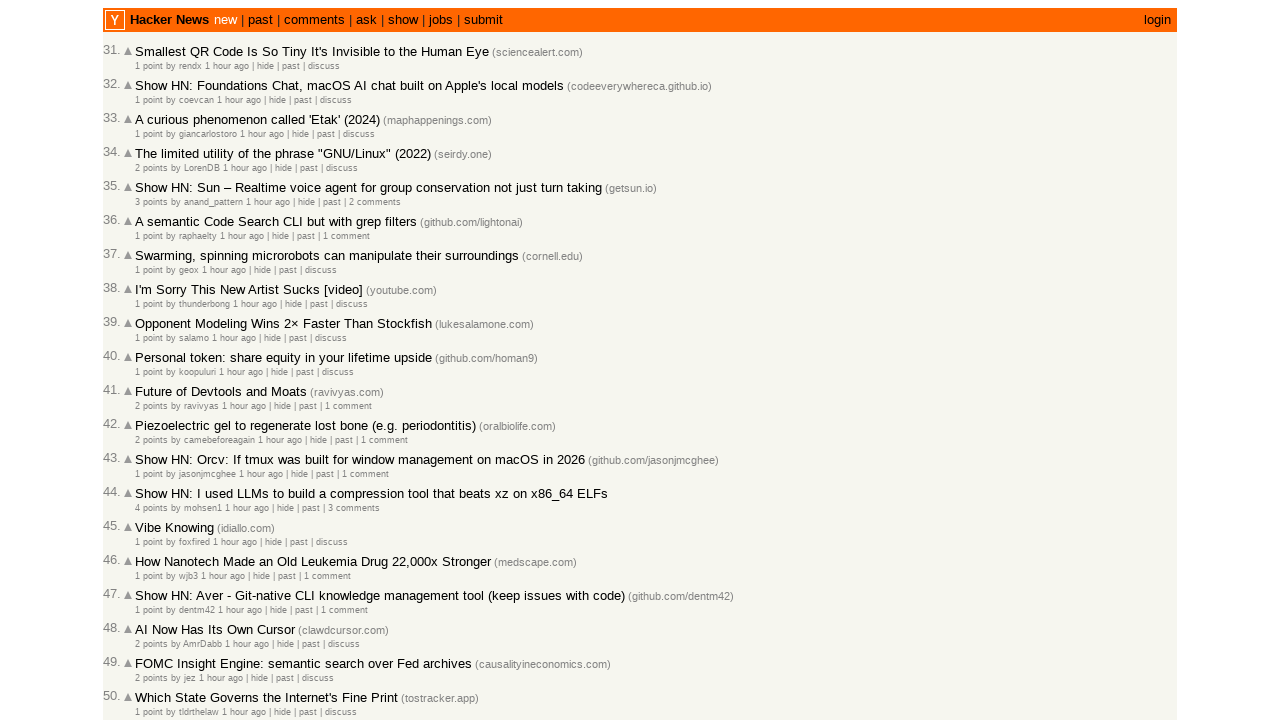

Extracted timestamp from article 47: 2026-03-02T01:22:46 1772414566
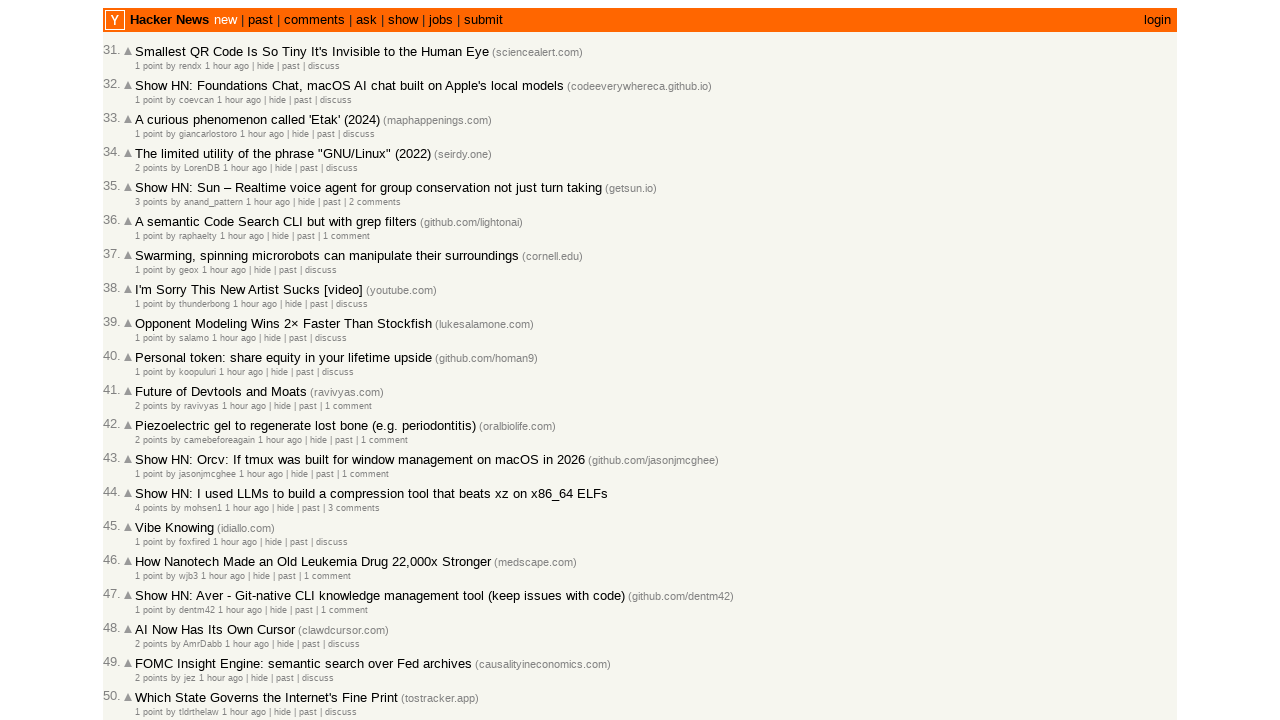

Extracted timestamp from article 48: 2026-03-02T01:19:33 1772414373
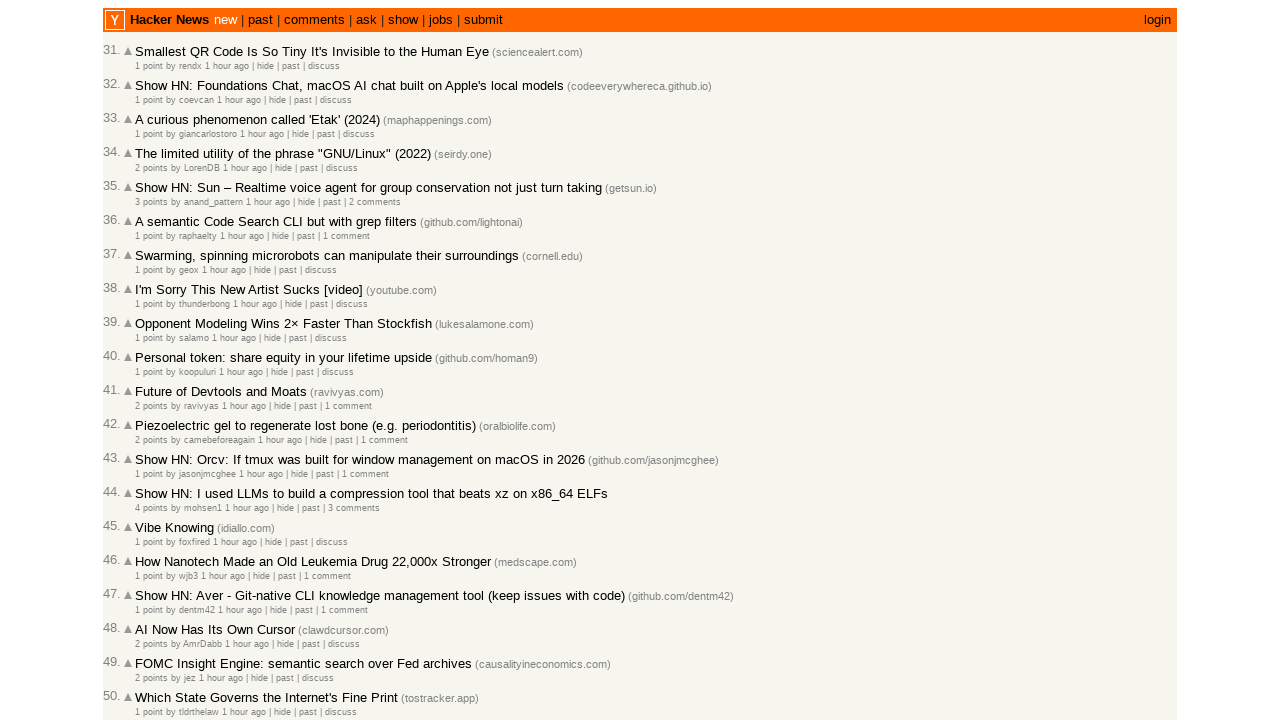

Extracted timestamp from article 49: 2026-03-02T01:18:57 1772414337
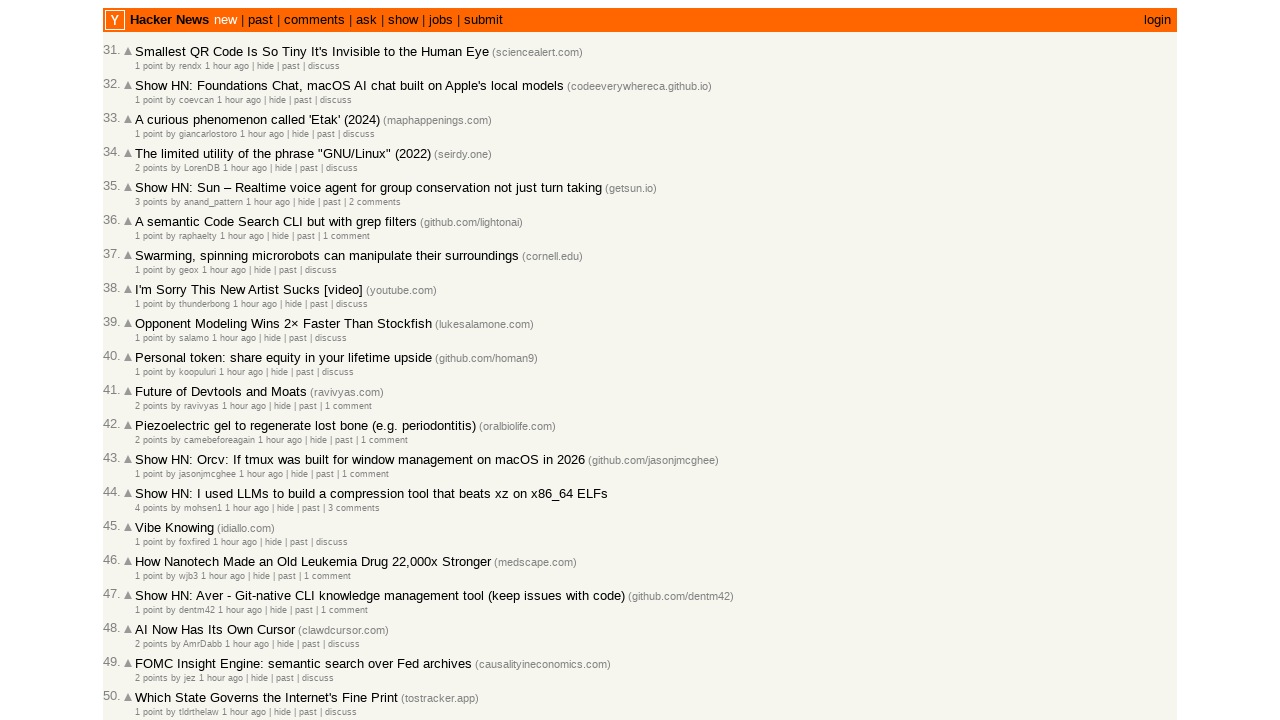

Extracted timestamp from article 50: 2026-03-02T01:18:16 1772414296
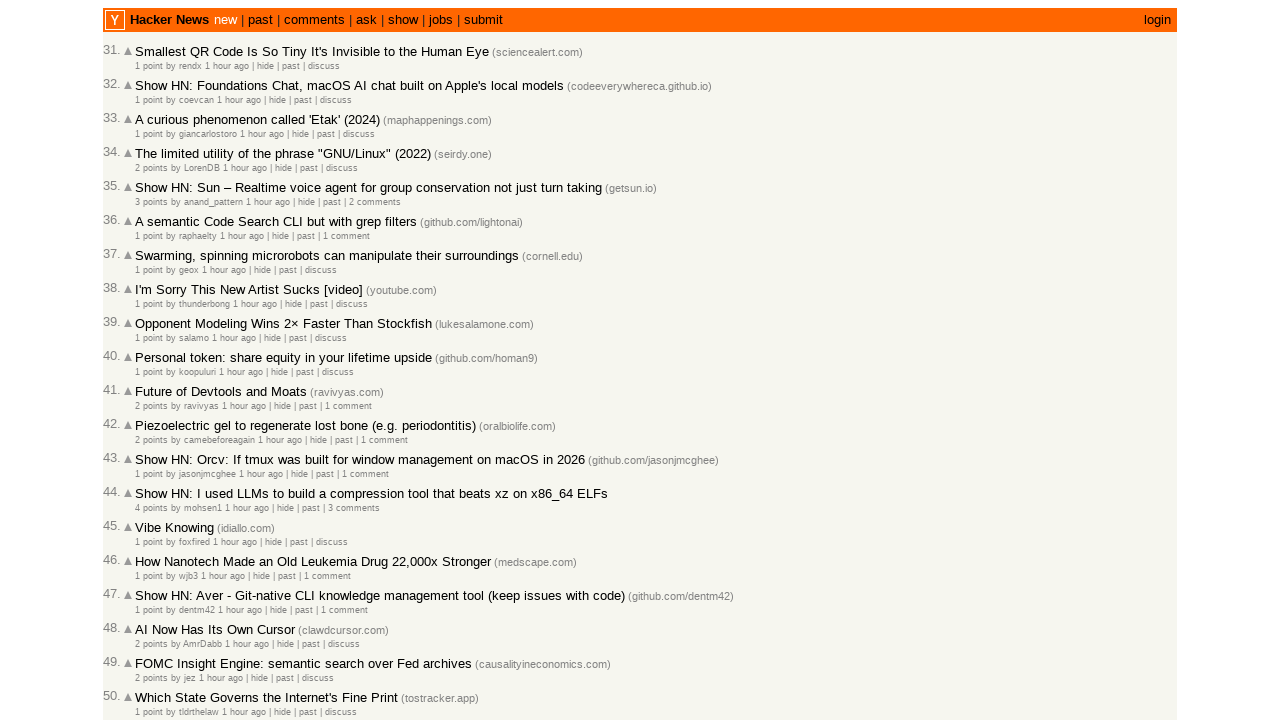

Extracted timestamp from article 51: 2026-03-02T01:18:11 1772414291
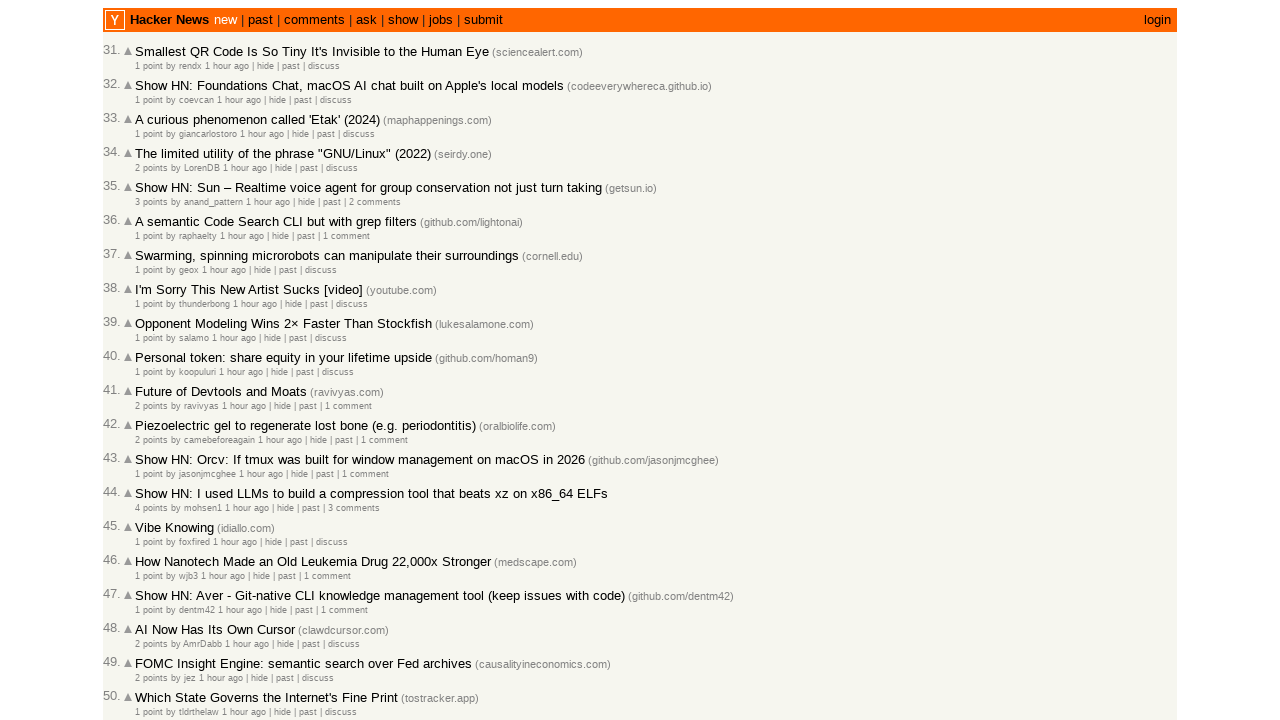

Extracted timestamp from article 52: 2026-03-02T01:17:57 1772414277
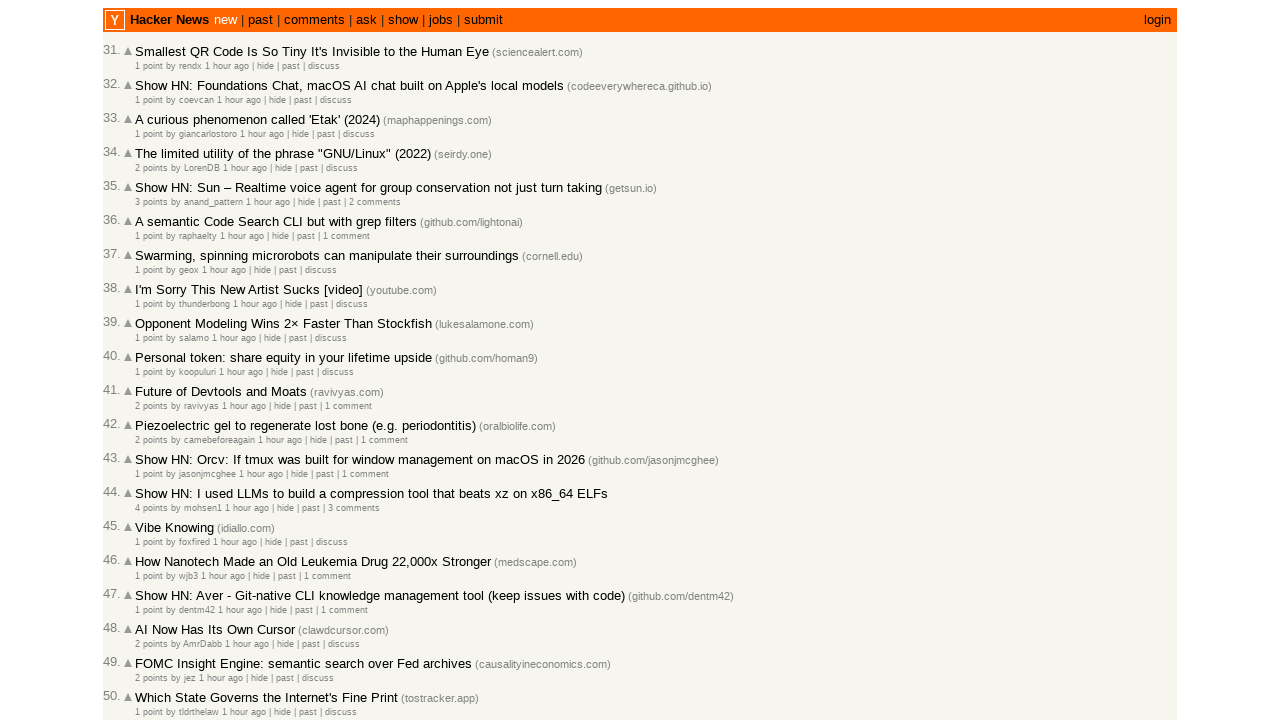

Extracted timestamp from article 53: 2026-03-02T01:15:36 1772414136
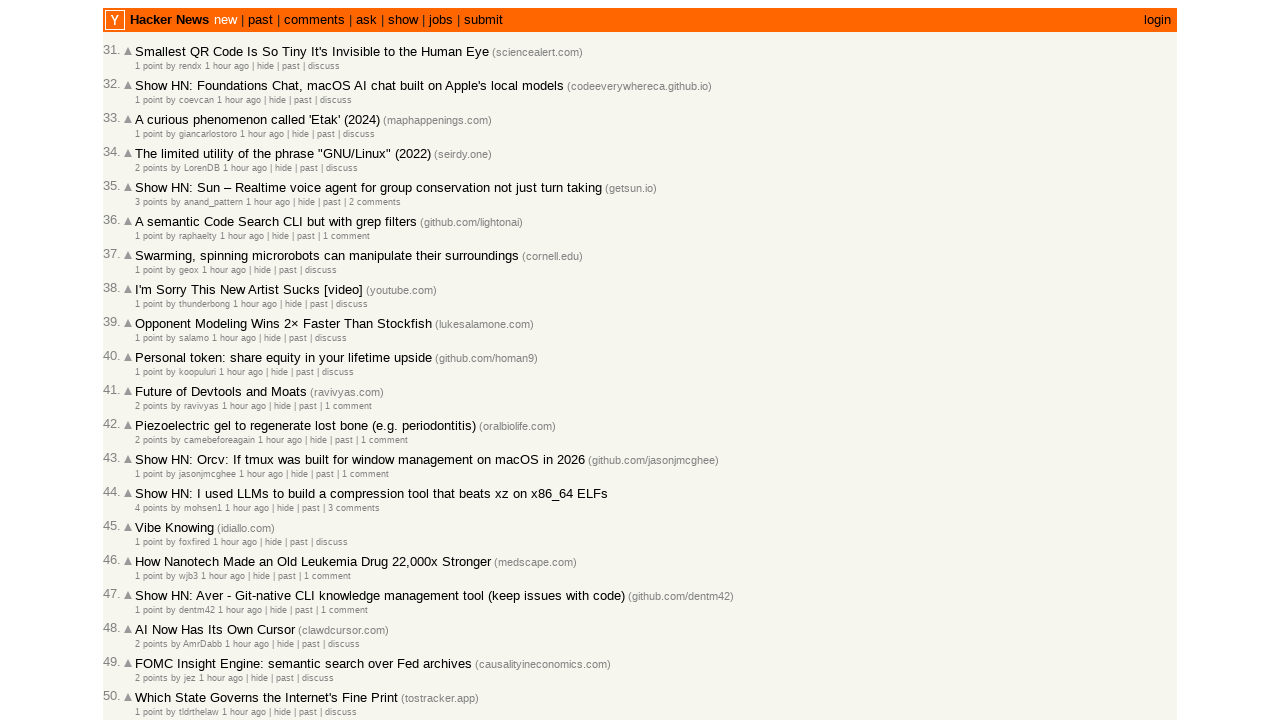

Extracted timestamp from article 54: 2026-03-02T01:15:30 1772414130
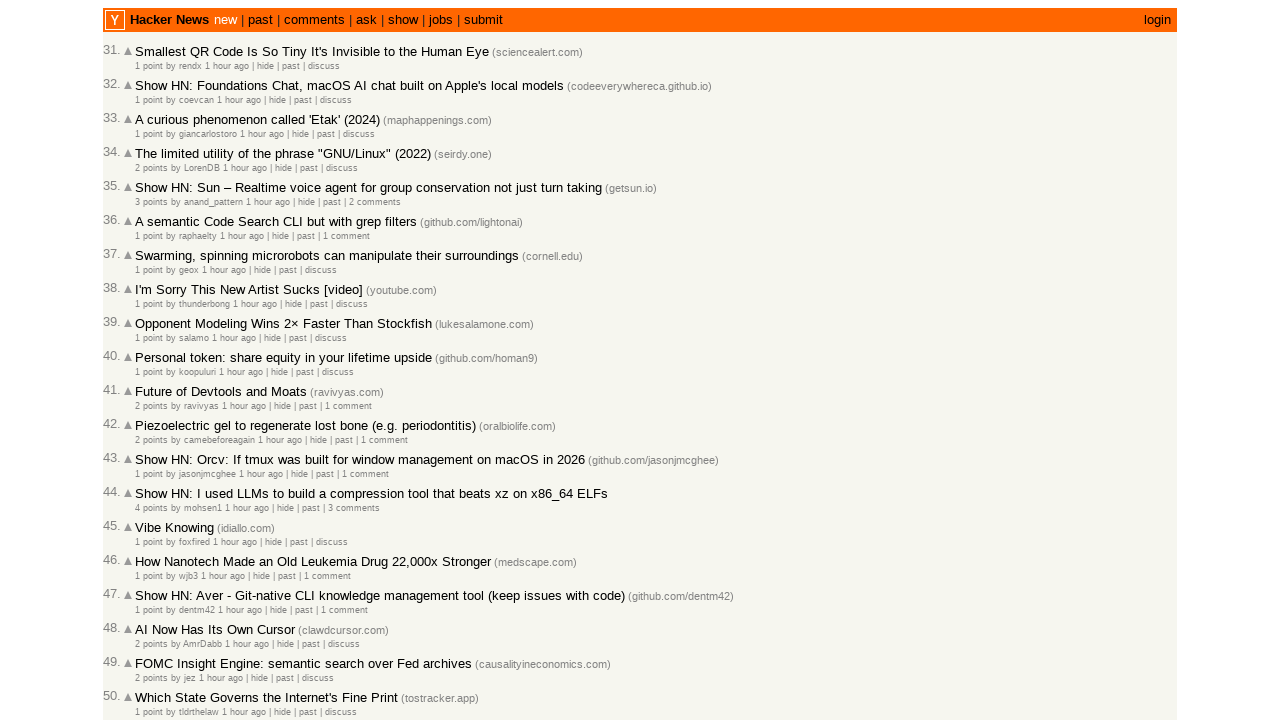

Extracted timestamp from article 55: 2026-03-02T01:13:18 1772413998
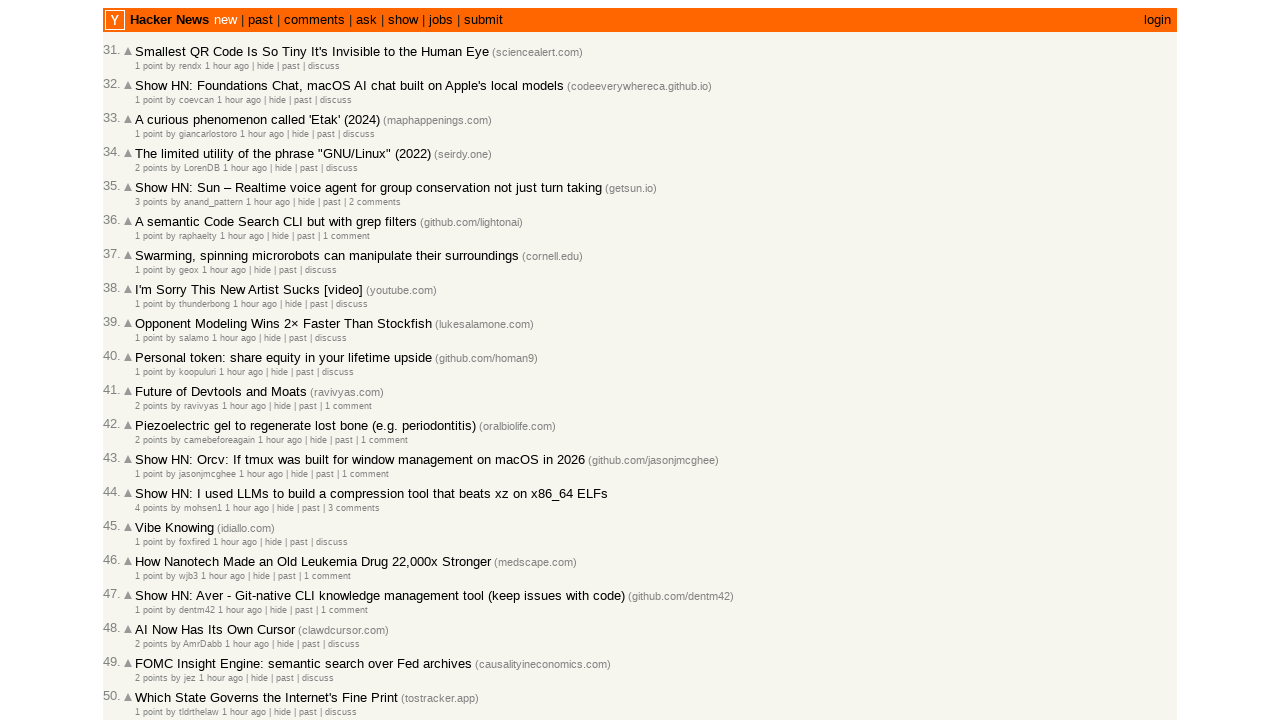

Extracted timestamp from article 56: 2026-03-02T01:12:37 1772413957
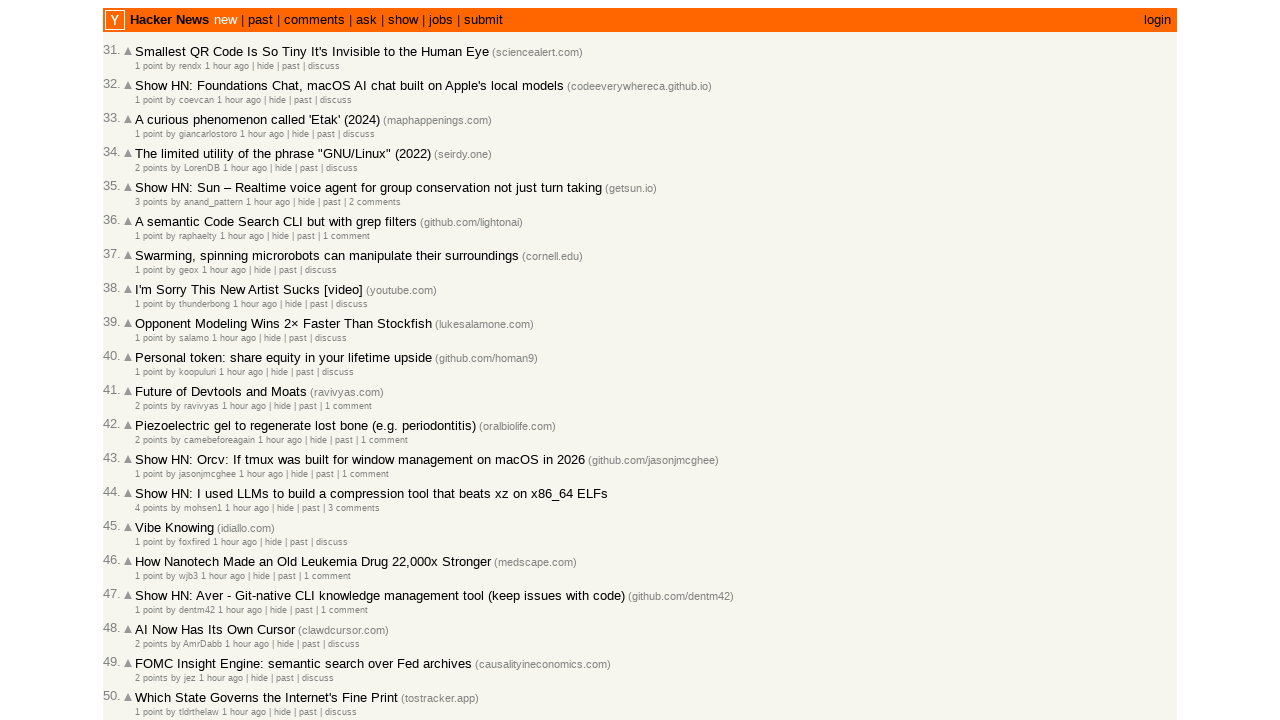

Extracted timestamp from article 57: 2026-03-02T01:11:57 1772413917
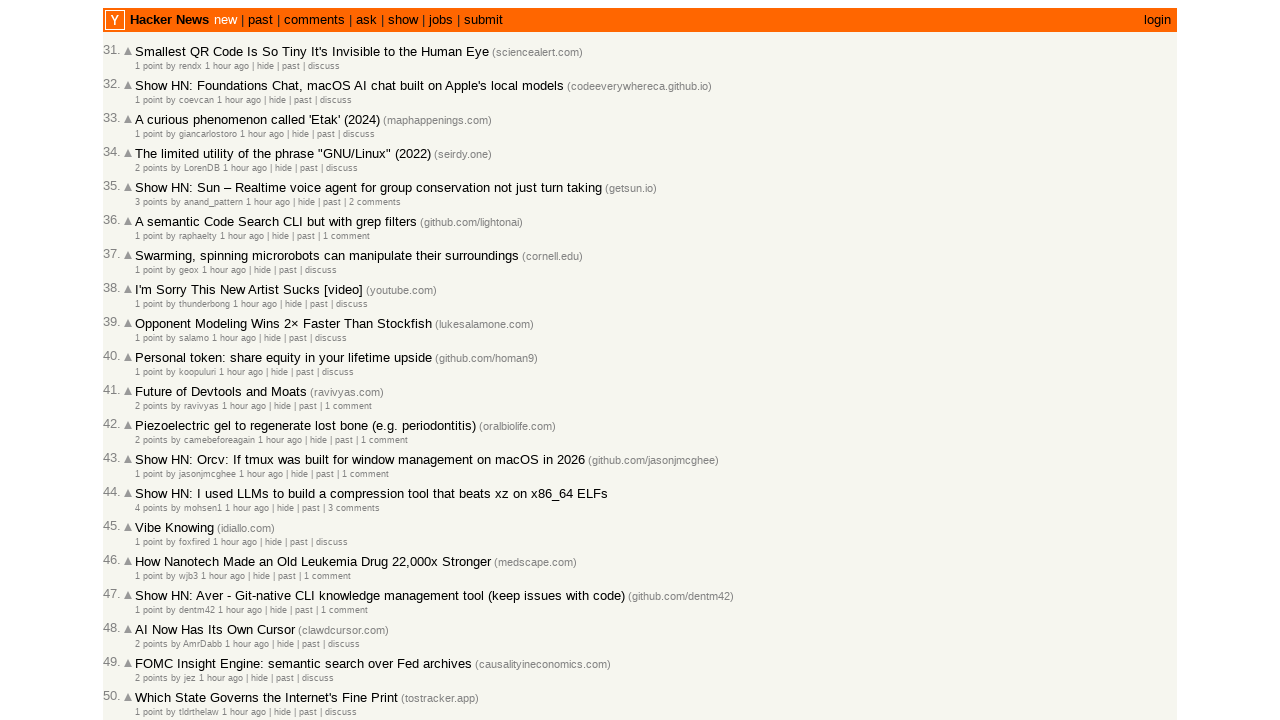

Extracted timestamp from article 58: 2026-03-02T01:09:13 1772413753
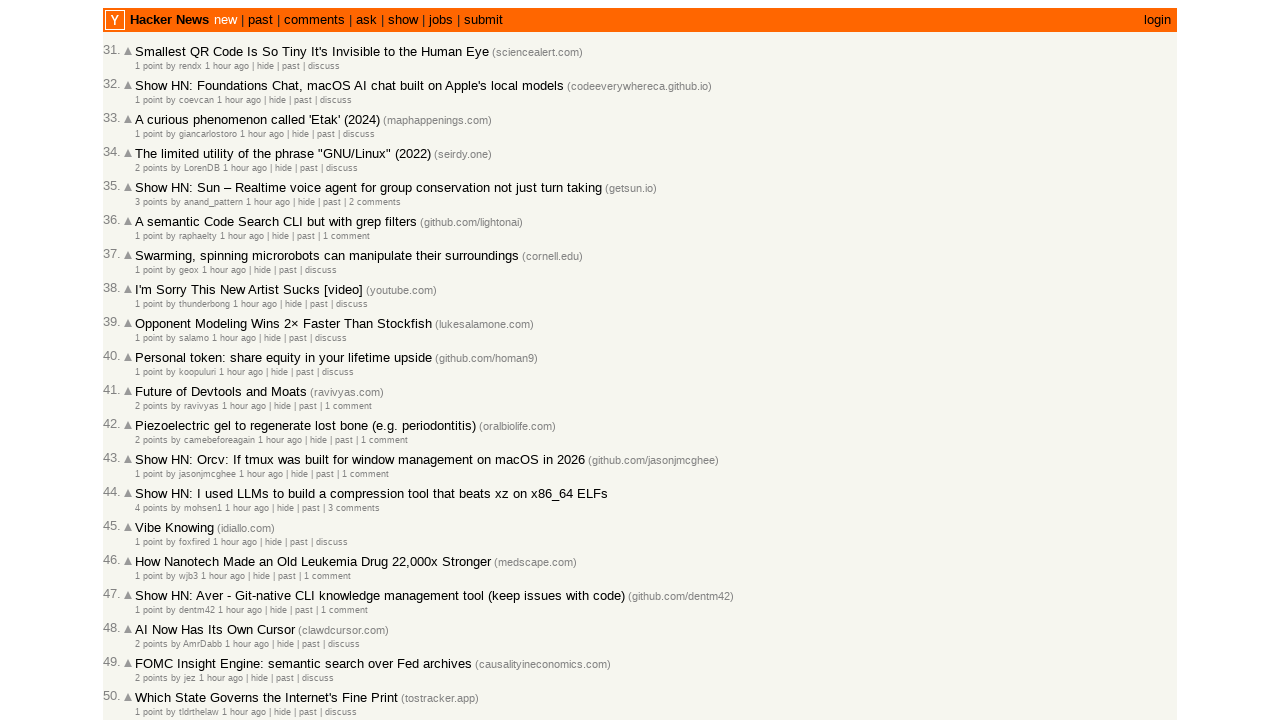

Extracted timestamp from article 59: 2026-03-02T01:07:41 1772413661
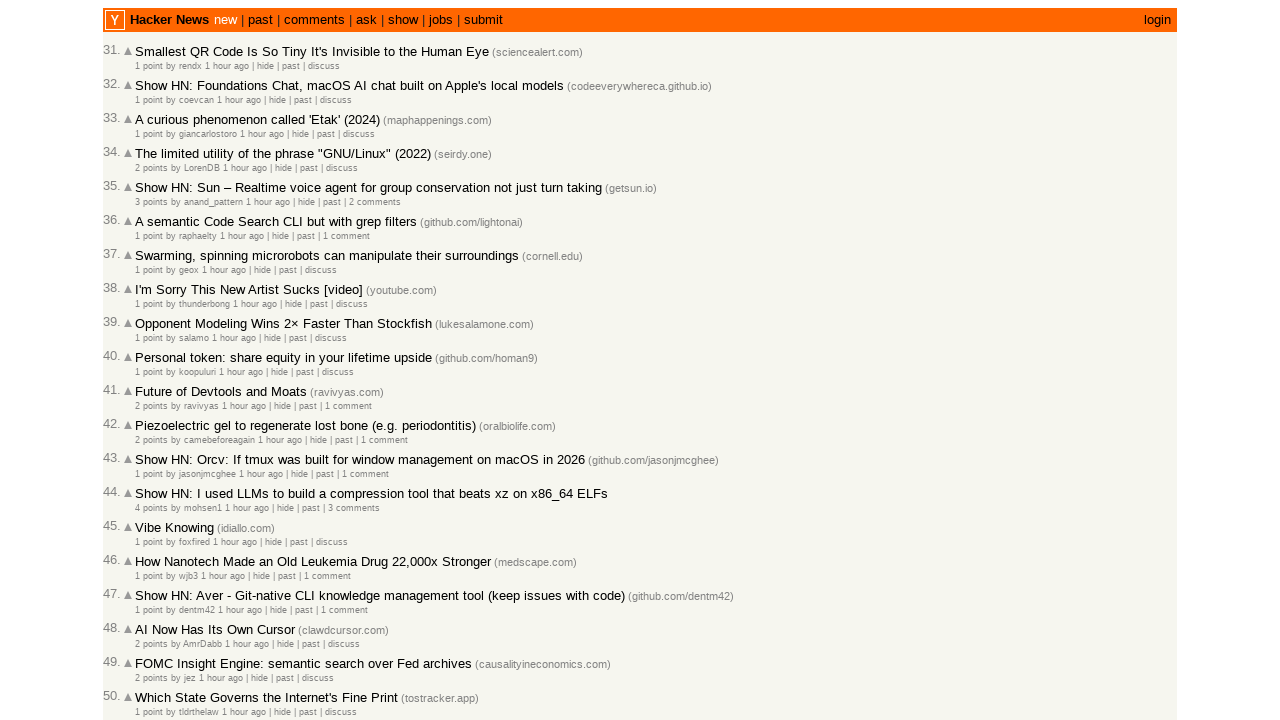

Extracted timestamp from article 60: 2026-03-02T01:06:44 1772413604
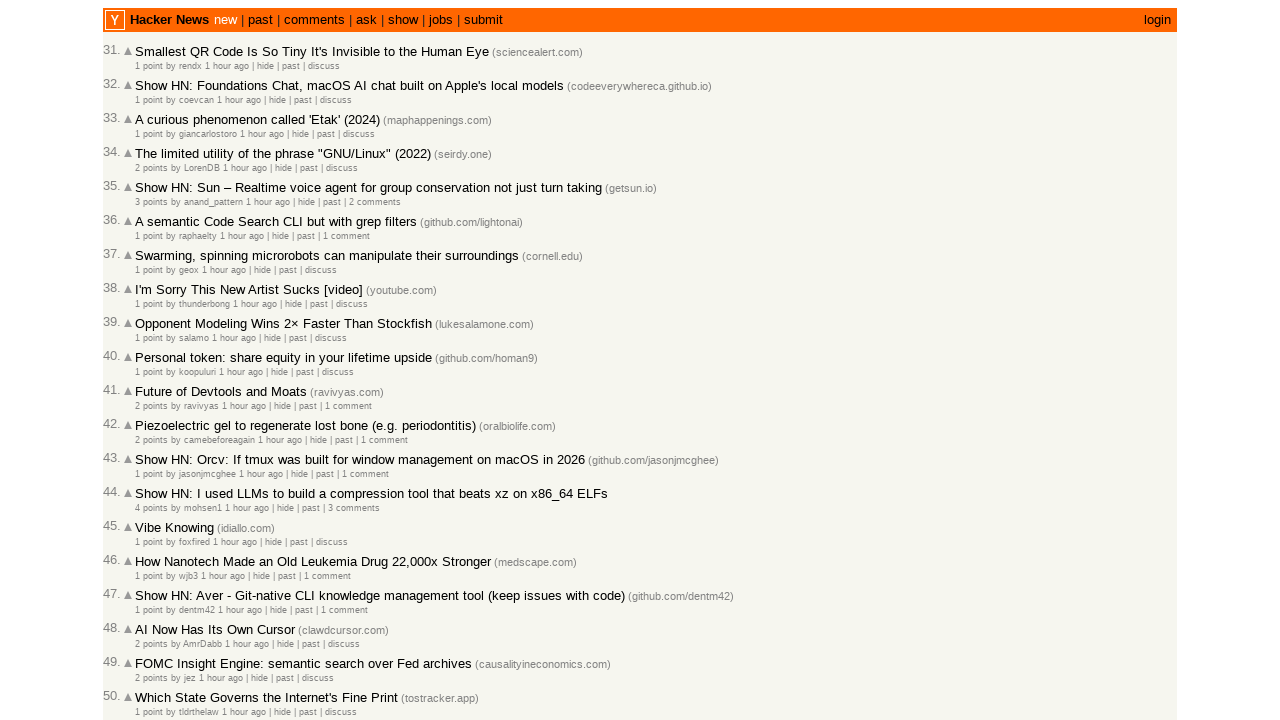

Clicked 'More' link to load next page of articles at (149, 616) on a.morelink
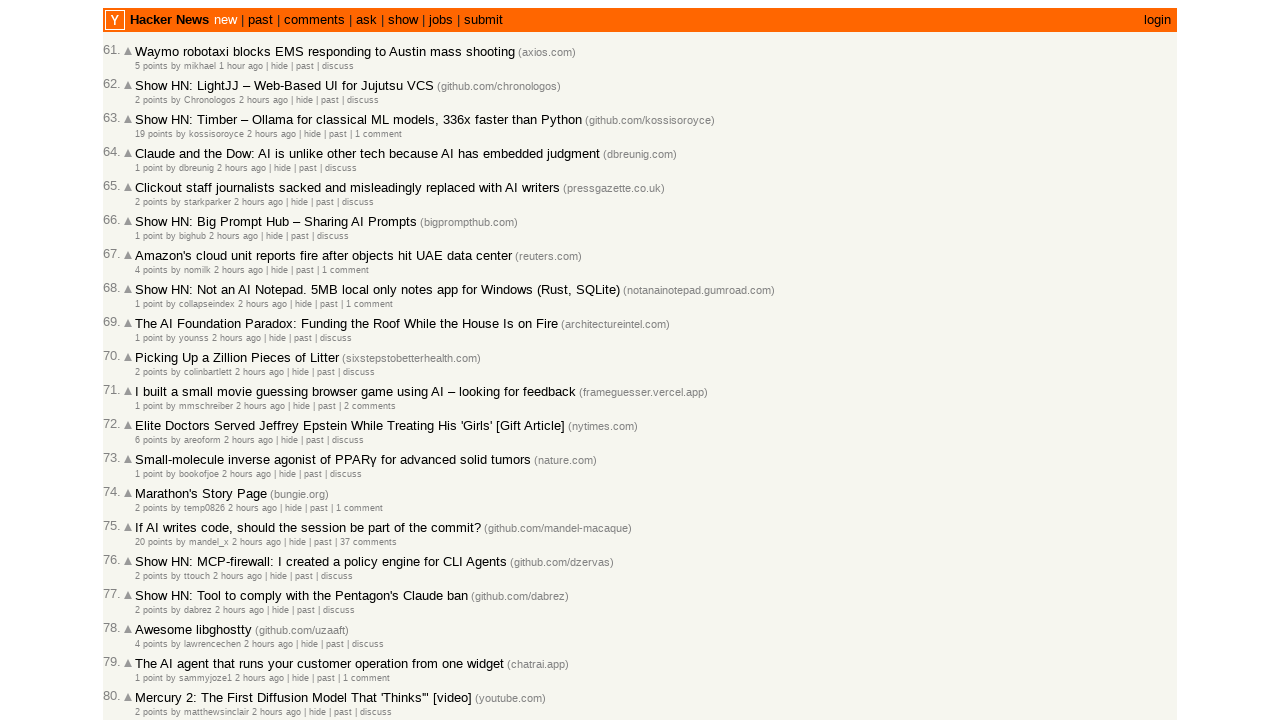

Waited for next page of articles to load
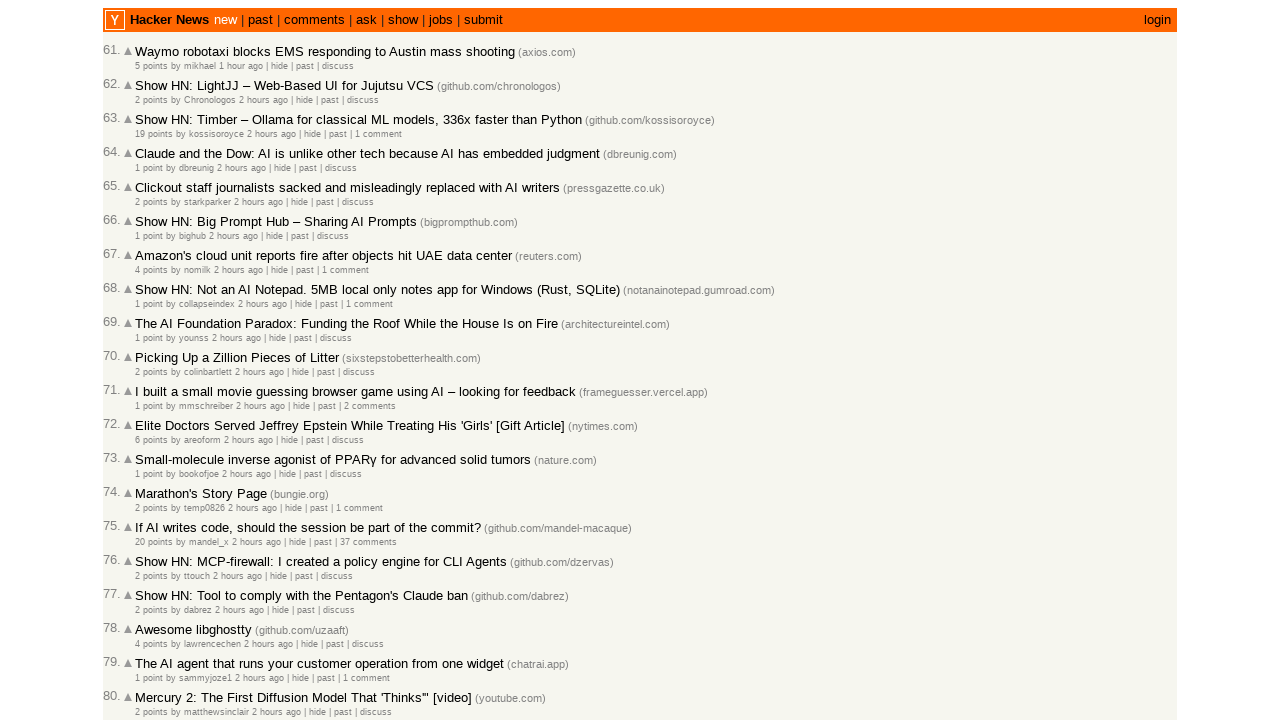

Extracted timestamp from article 61: 2026-03-02T01:04:36 1772413476
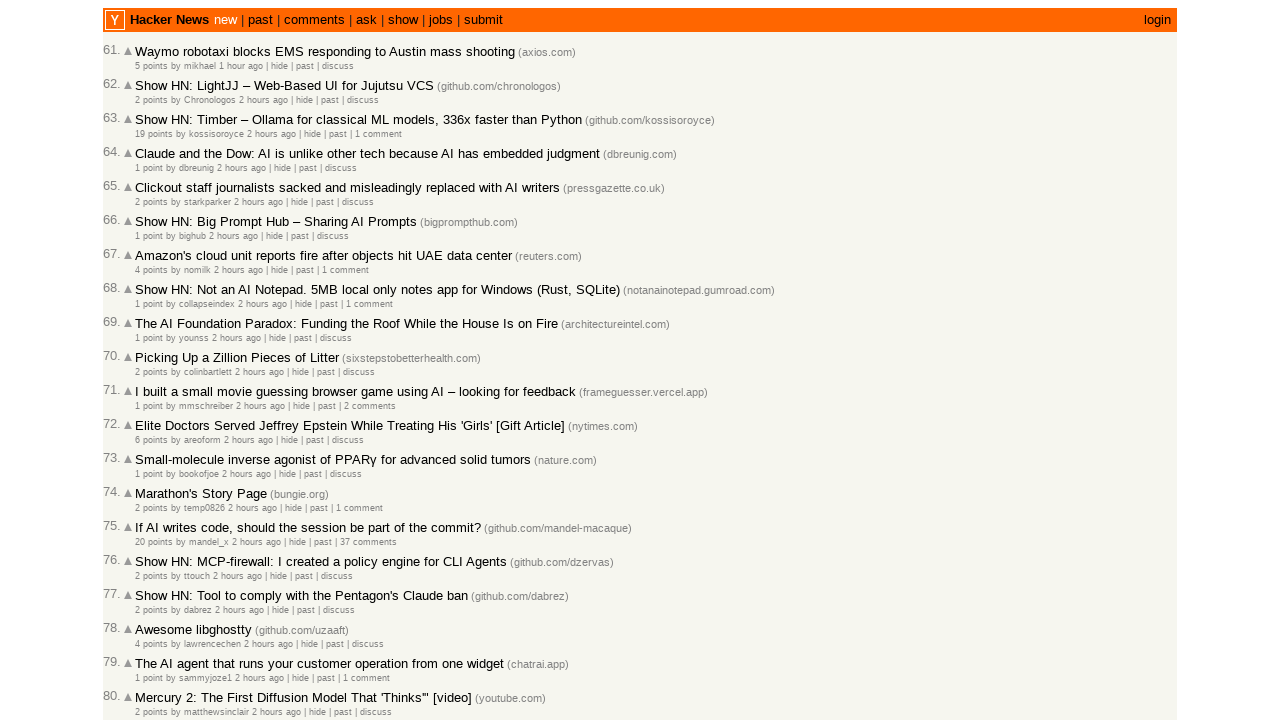

Extracted timestamp from article 62: 2026-03-02T00:58:42 1772413122
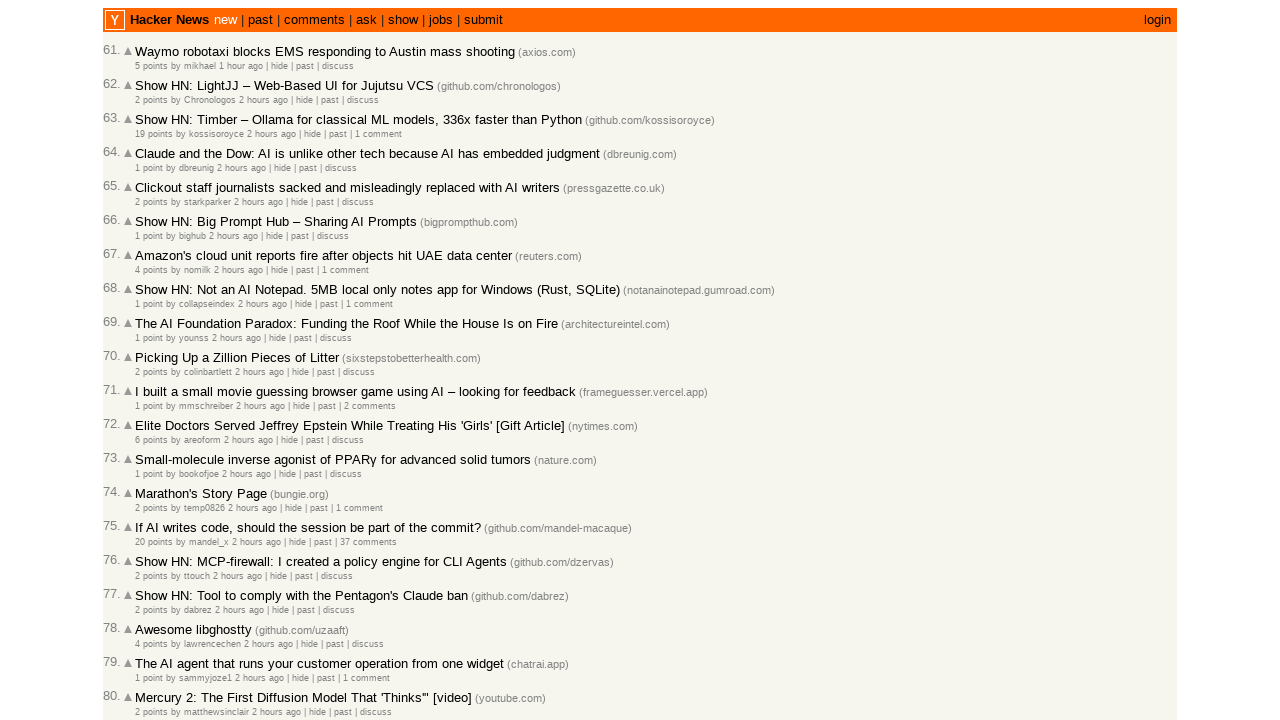

Extracted timestamp from article 63: 2026-03-02T00:57:40 1772413060
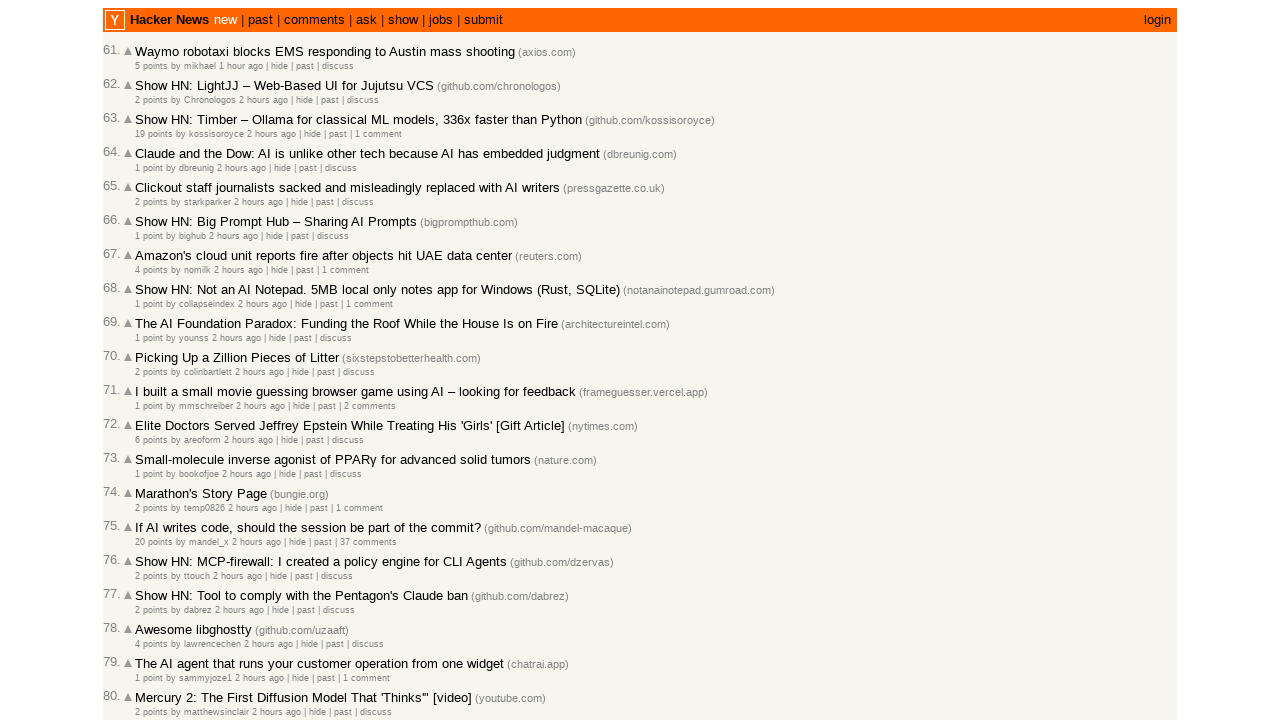

Extracted timestamp from article 64: 2026-03-02T00:53:15 1772412795
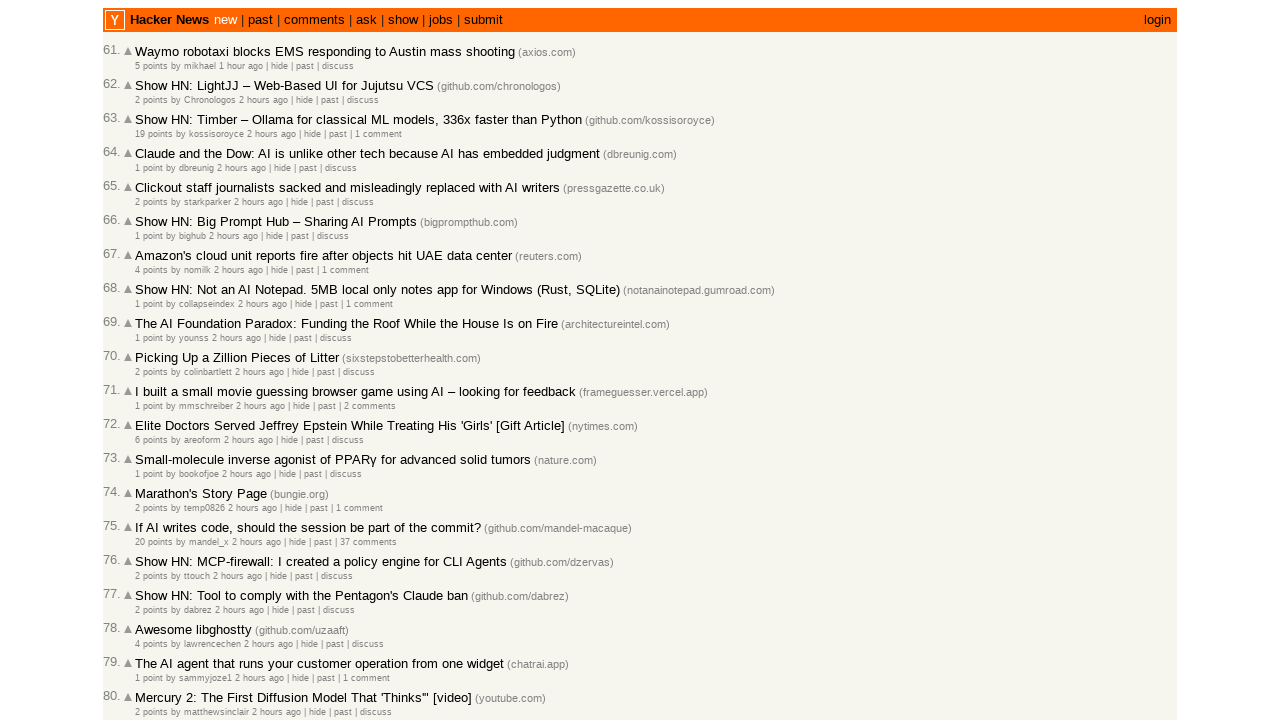

Extracted timestamp from article 65: 2026-03-02T00:51:54 1772412714
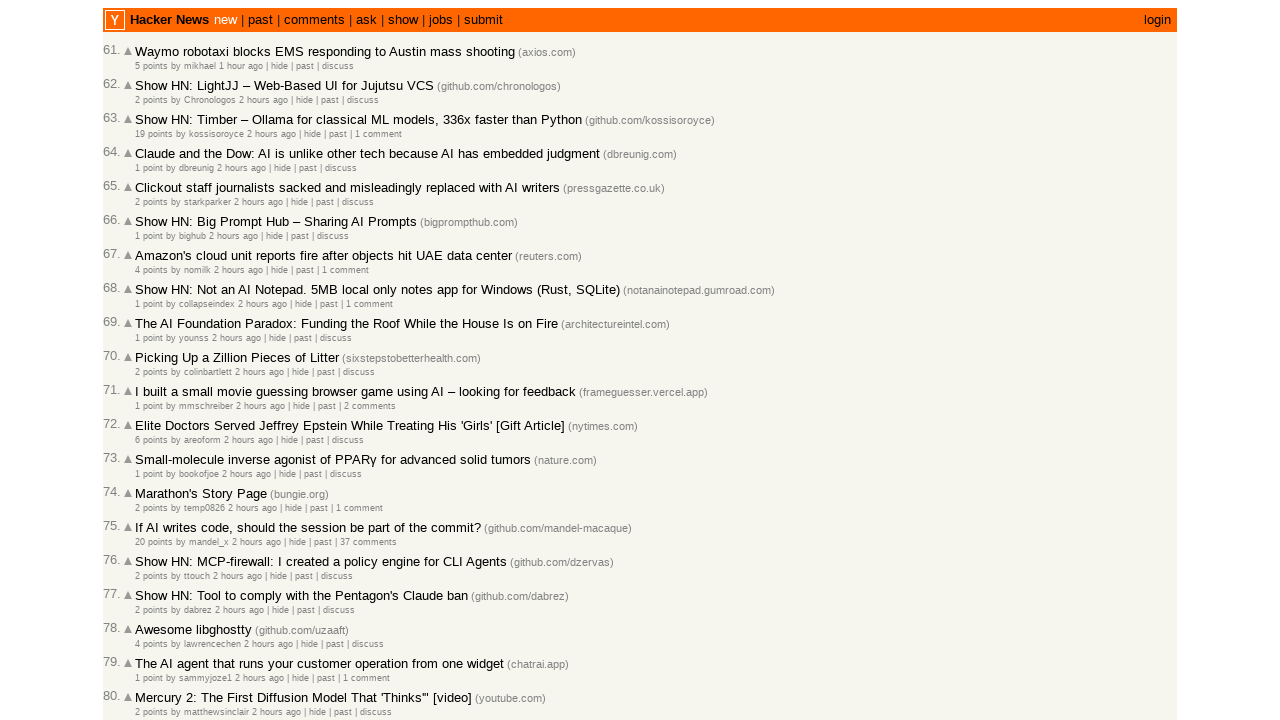

Extracted timestamp from article 66: 2026-03-02T00:50:14 1772412614
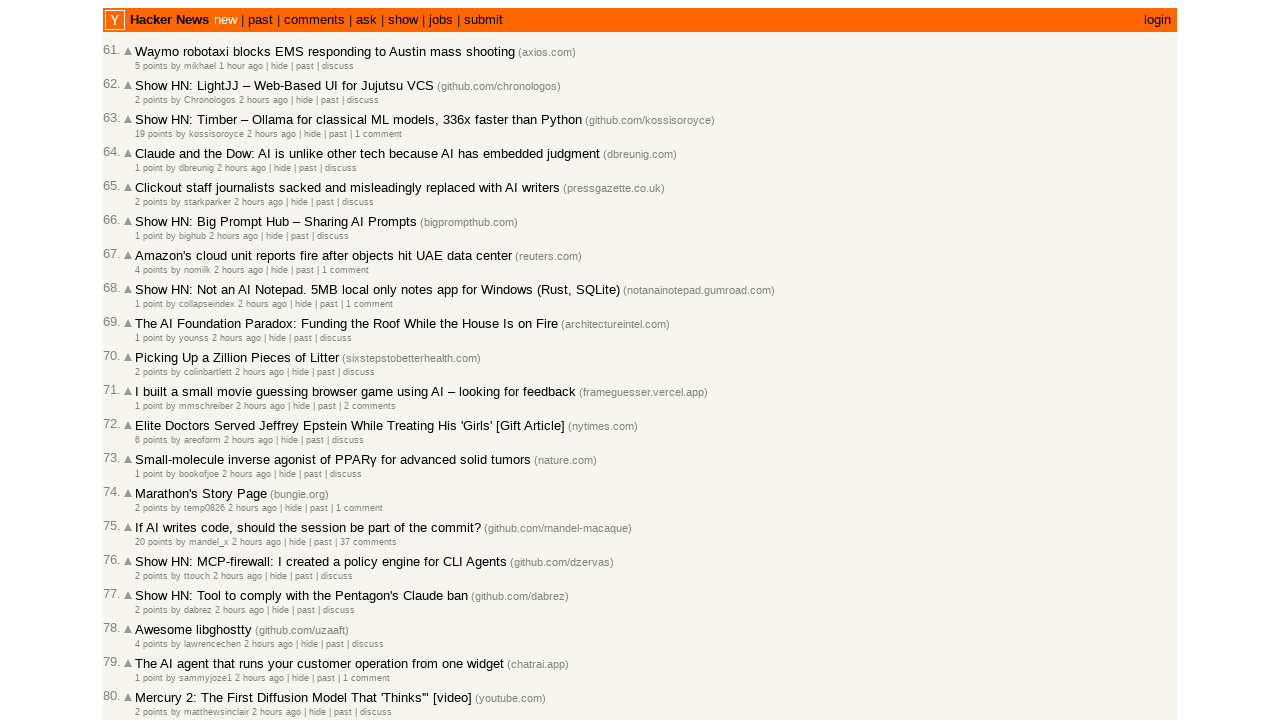

Extracted timestamp from article 67: 2026-03-02T00:42:42 1772412162
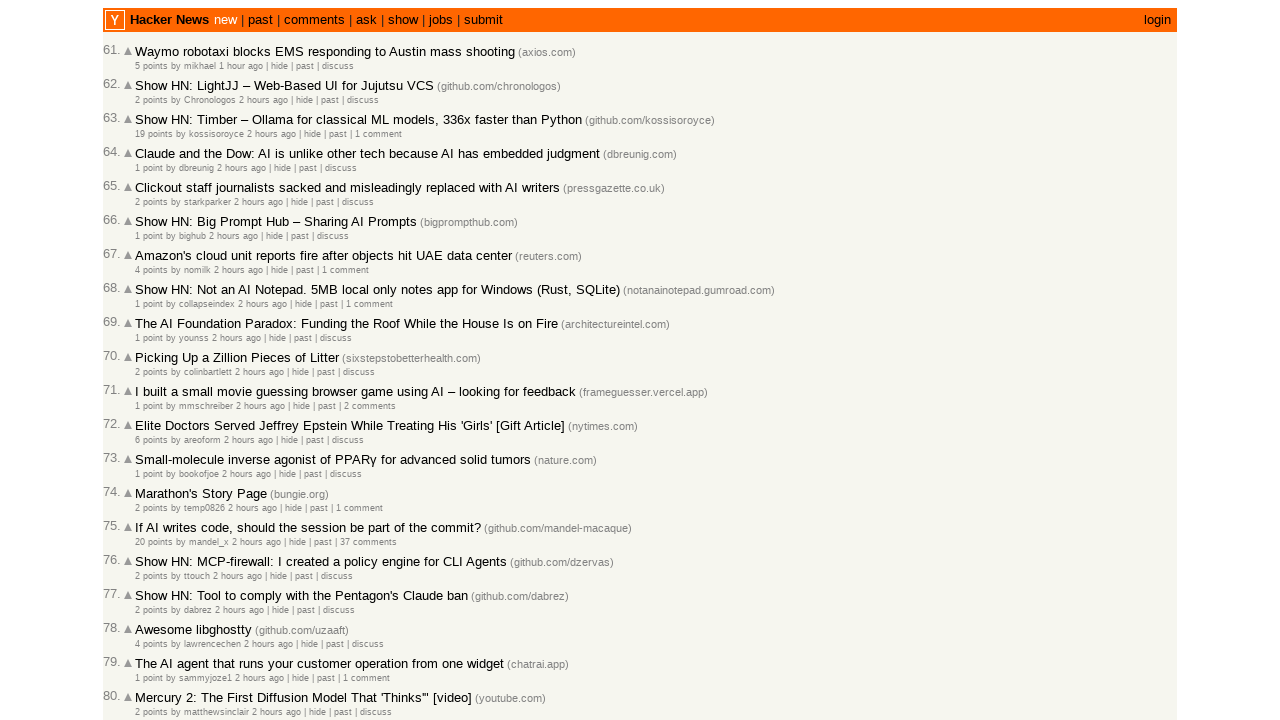

Extracted timestamp from article 68: 2026-03-02T00:41:44 1772412104
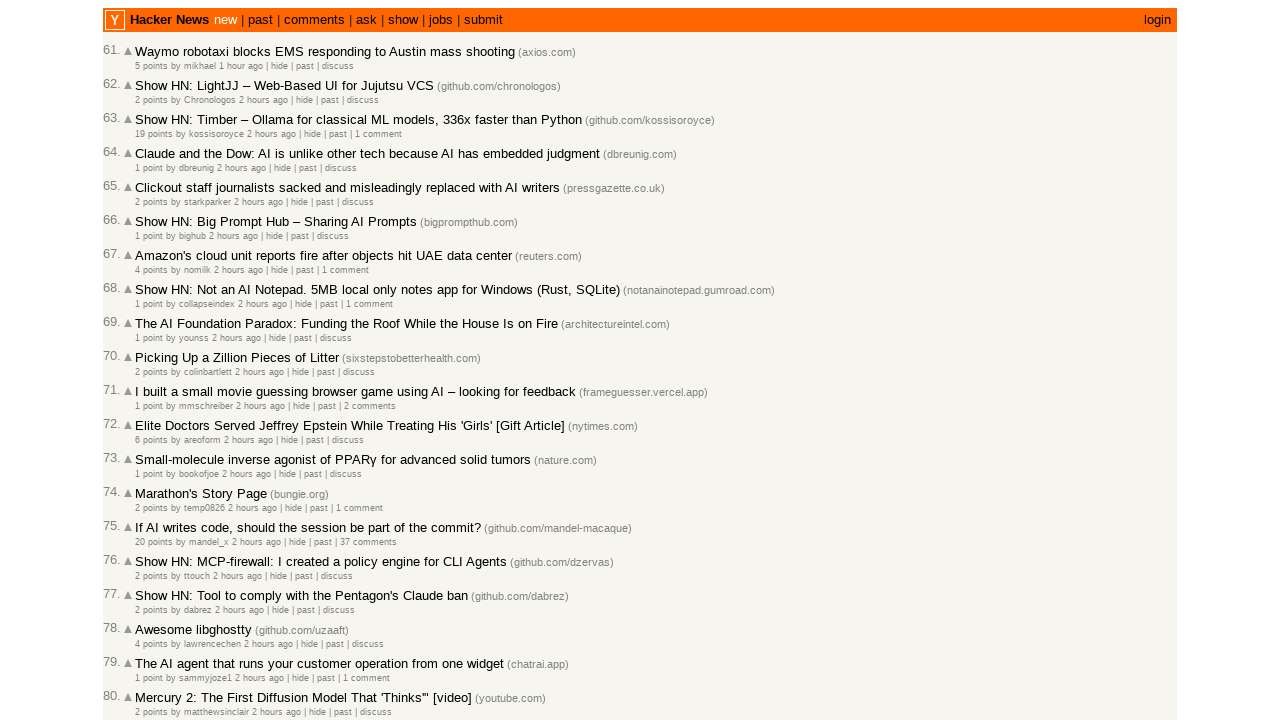

Extracted timestamp from article 69: 2026-03-02T00:41:28 1772412088
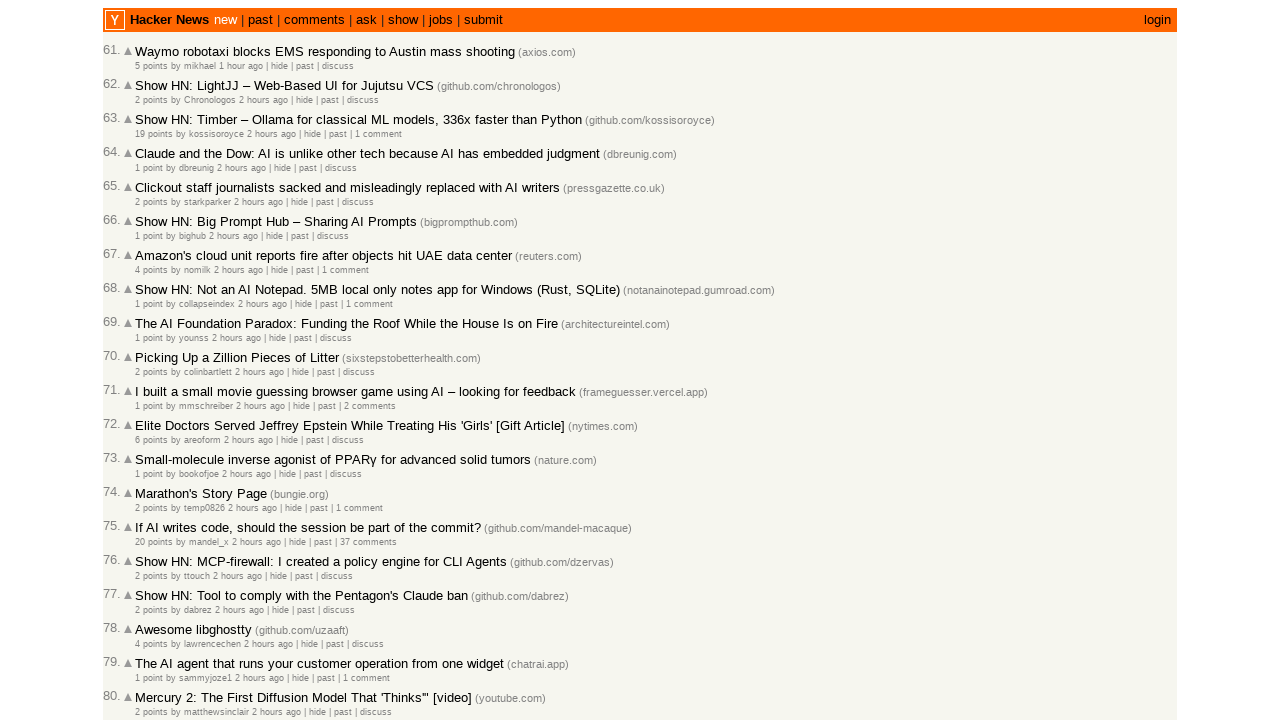

Extracted timestamp from article 70: 2026-03-02T00:40:52 1772412052
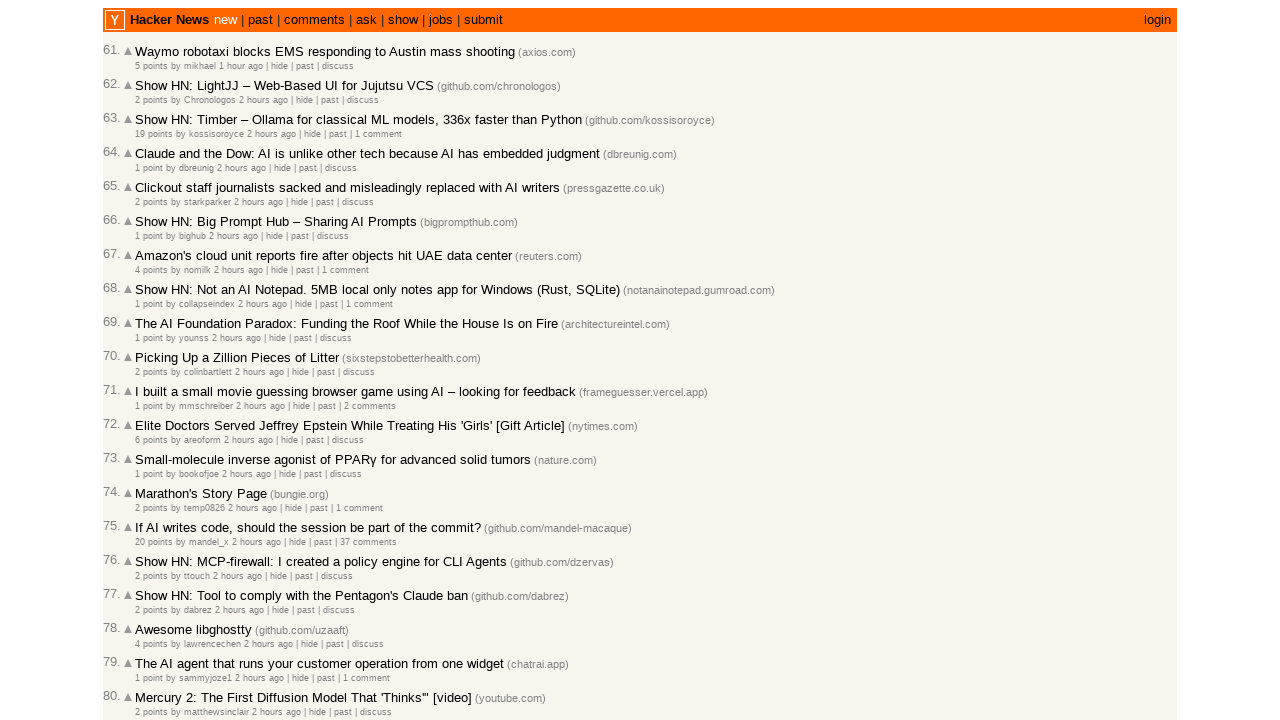

Extracted timestamp from article 71: 2026-03-02T00:40:47 1772412047
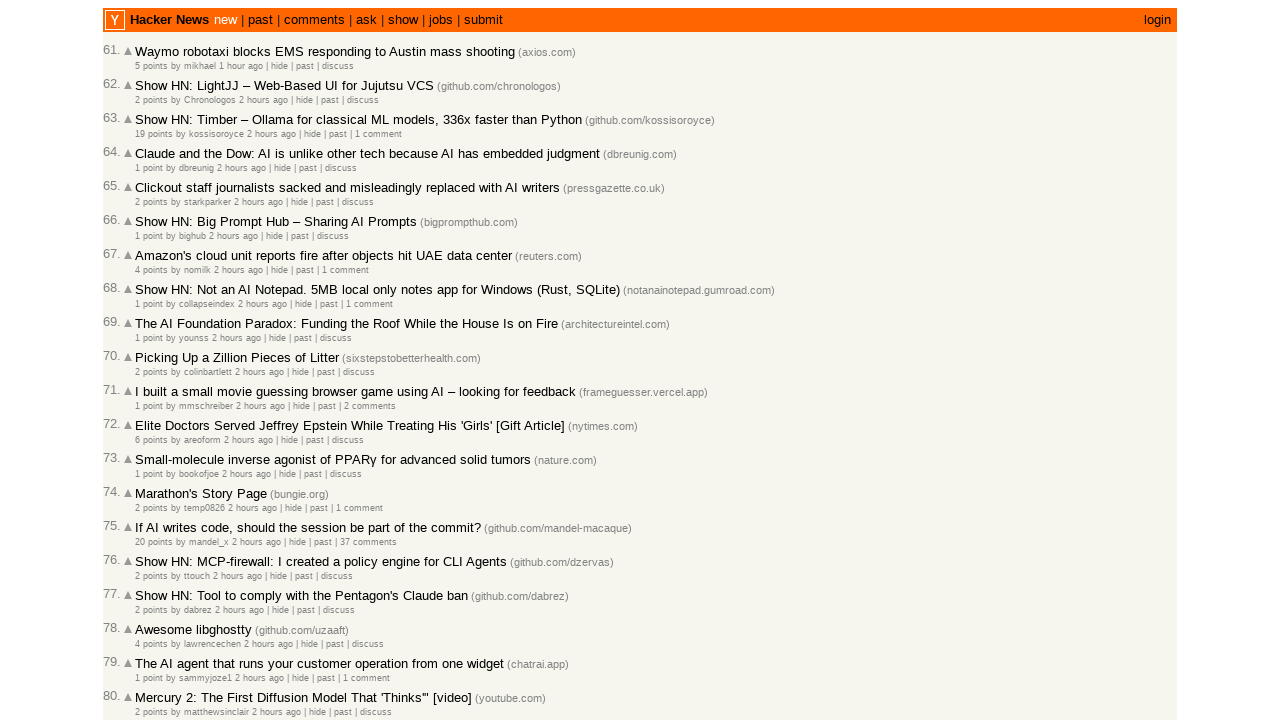

Extracted timestamp from article 72: 2026-03-02T00:40:21 1772412021
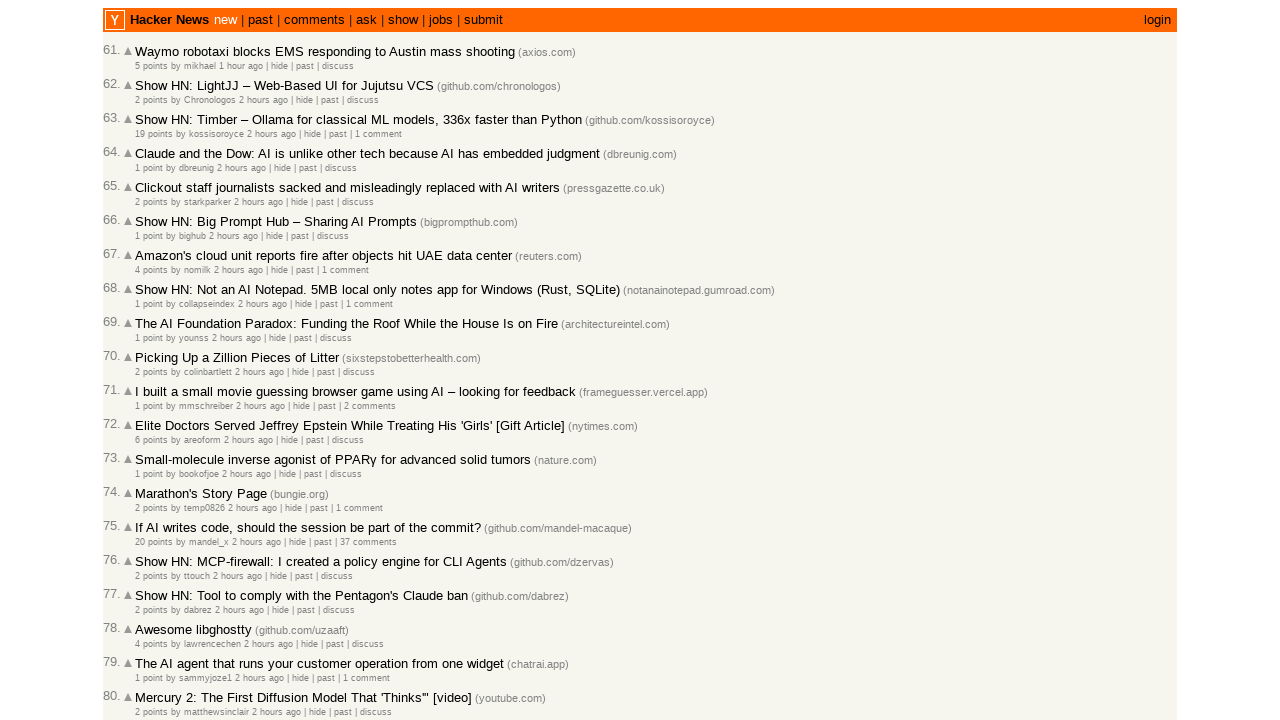

Extracted timestamp from article 73: 2026-03-02T00:34:25 1772411665
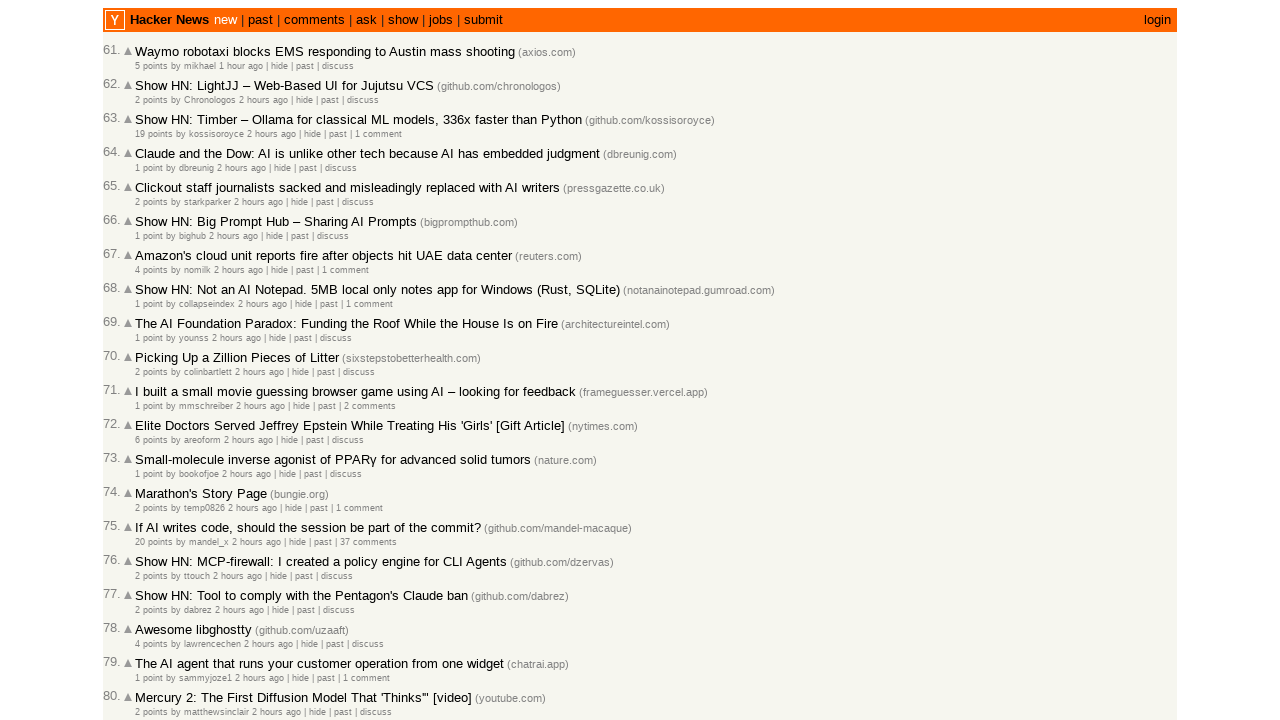

Extracted timestamp from article 74: 2026-03-02T00:30:51 1772411451
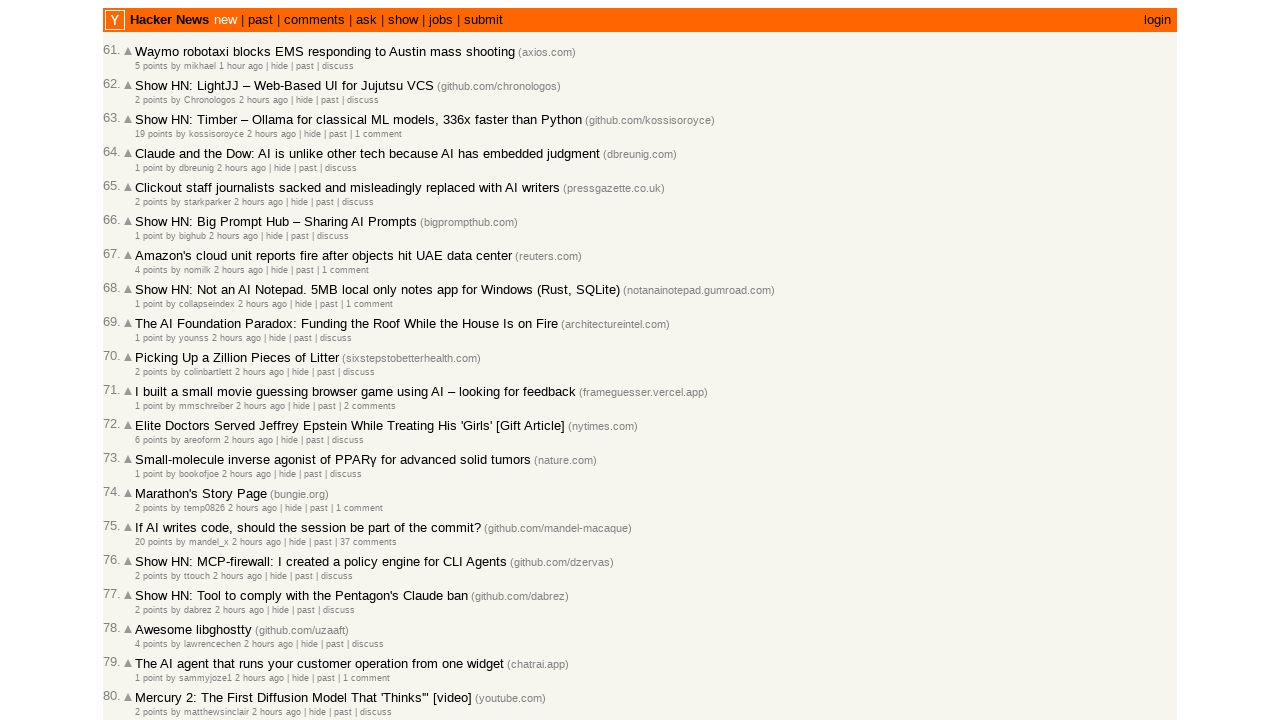

Extracted timestamp from article 75: 2026-03-02T00:27:52 1772411272
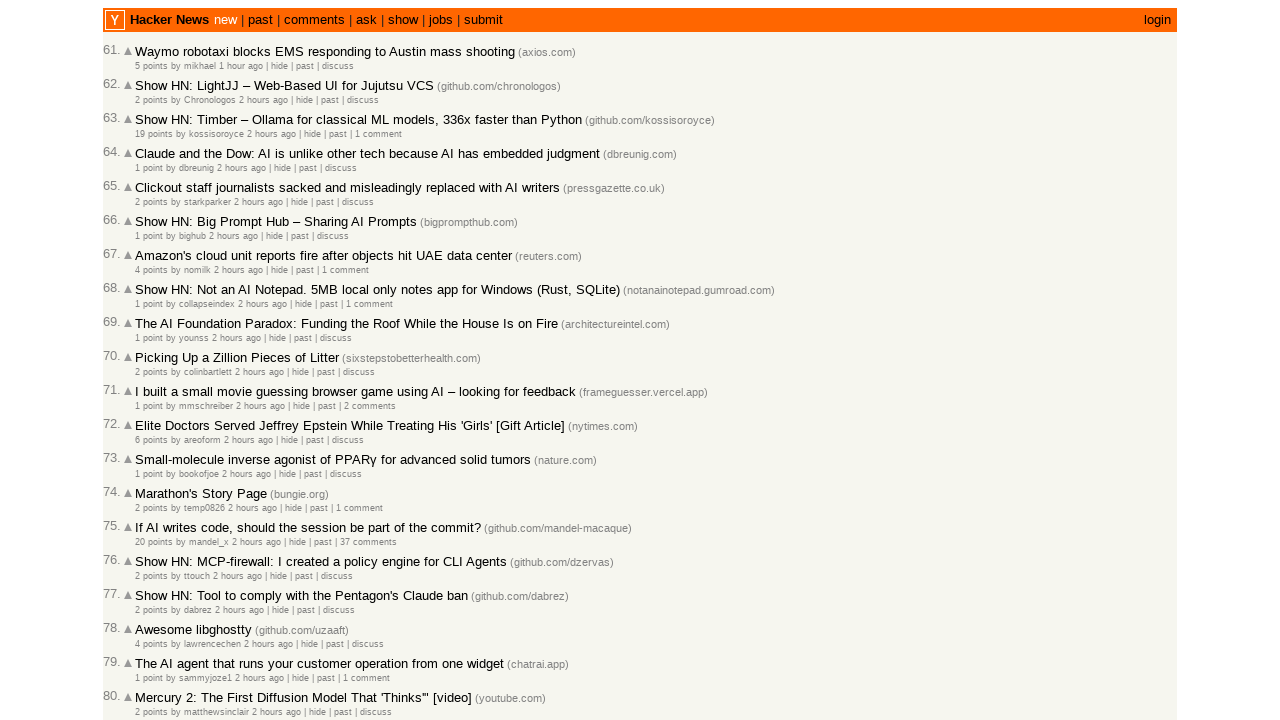

Extracted timestamp from article 76: 2026-03-02T00:24:43 1772411083
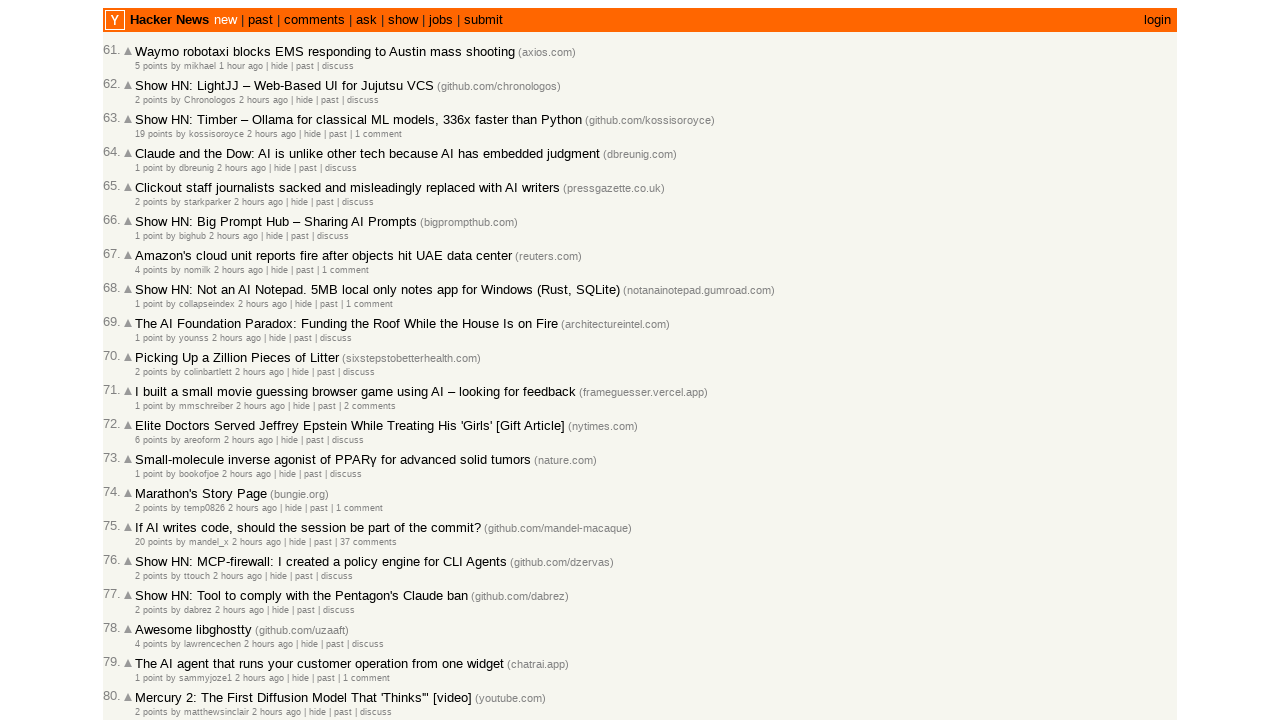

Extracted timestamp from article 77: 2026-03-02T00:24:11 1772411051
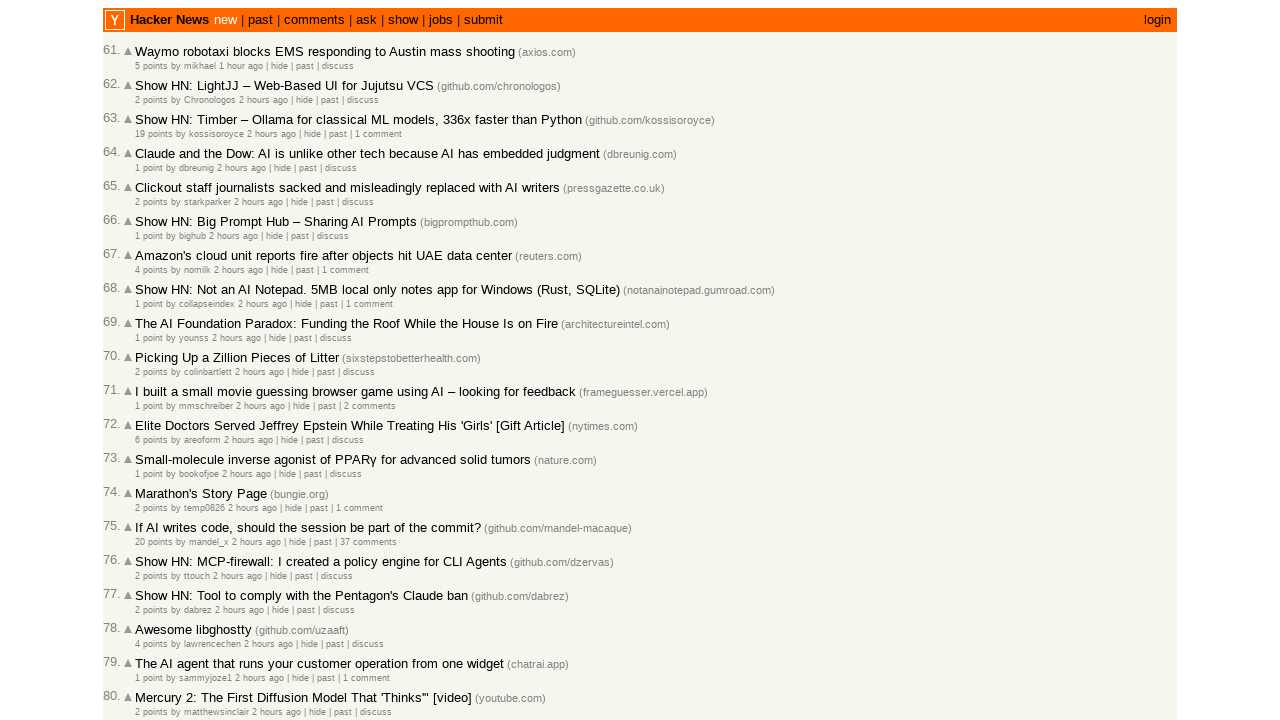

Extracted timestamp from article 78: 2026-03-02T00:22:13 1772410933
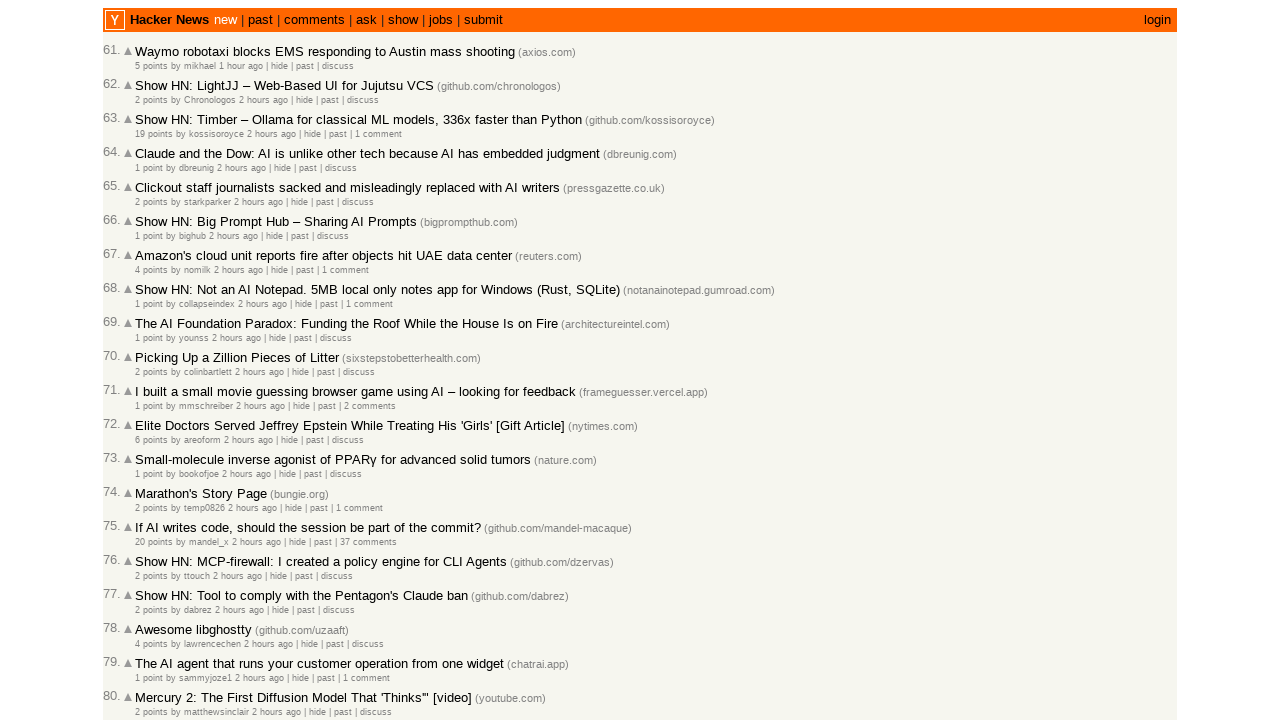

Extracted timestamp from article 79: 2026-03-02T00:19:51 1772410791
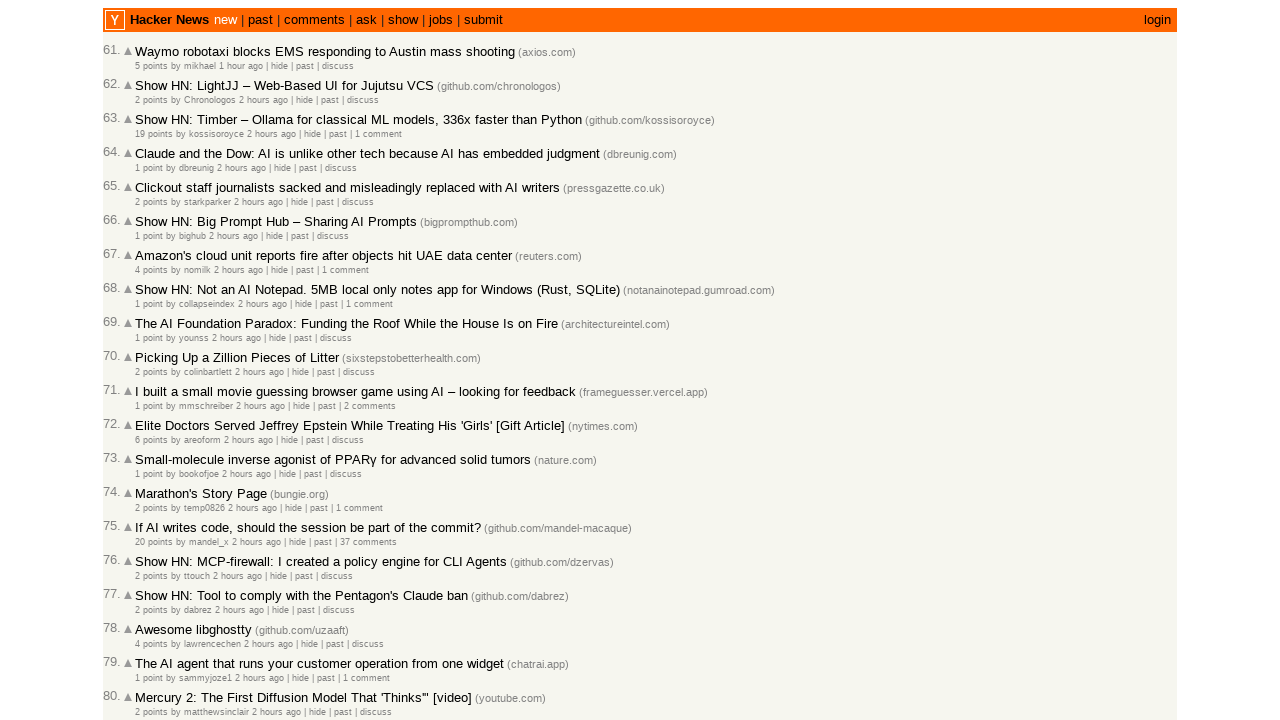

Extracted timestamp from article 80: 2026-03-02T00:12:49 1772410369
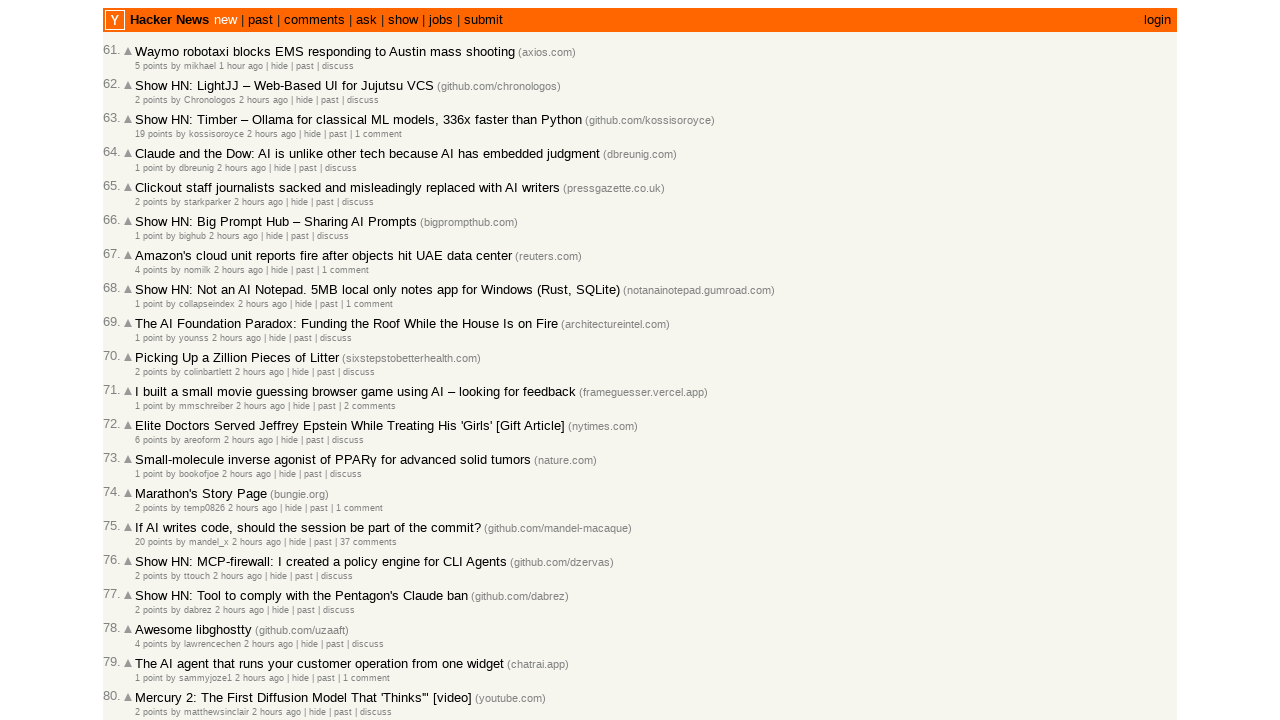

Extracted timestamp from article 81: 2026-03-02T00:12:43 1772410363
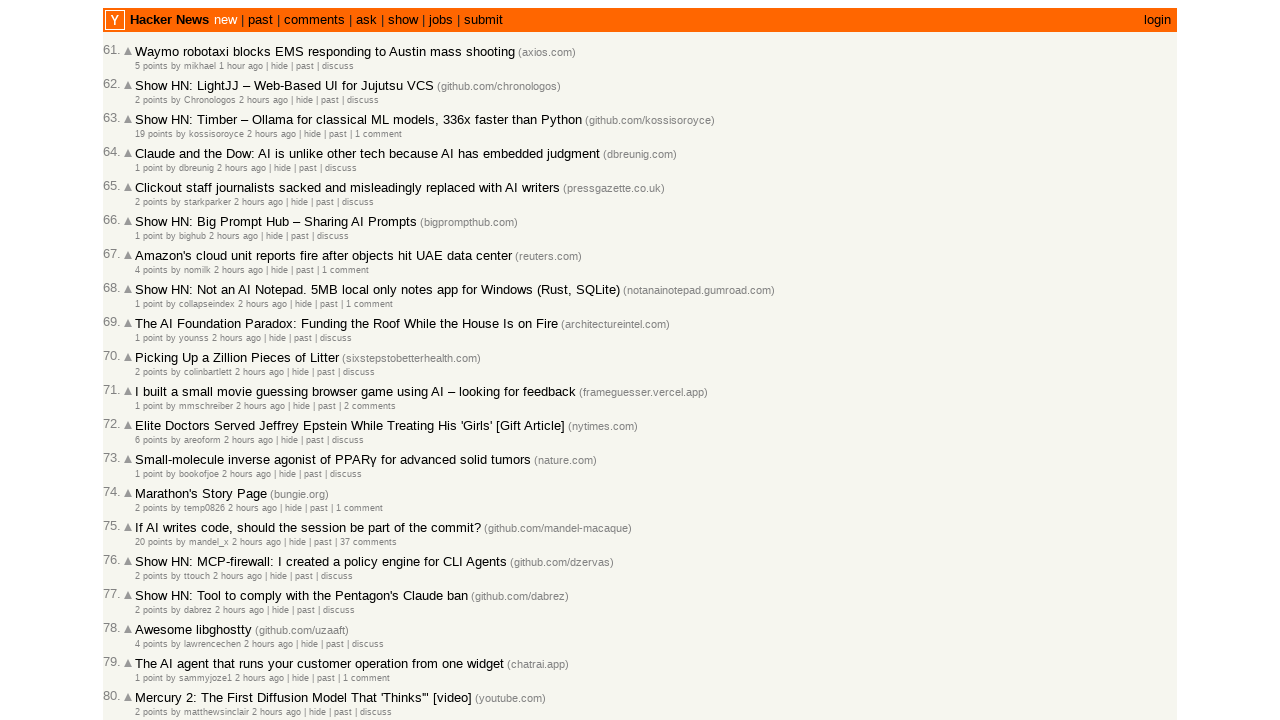

Extracted timestamp from article 82: 2026-03-02T00:04:53 1772409893
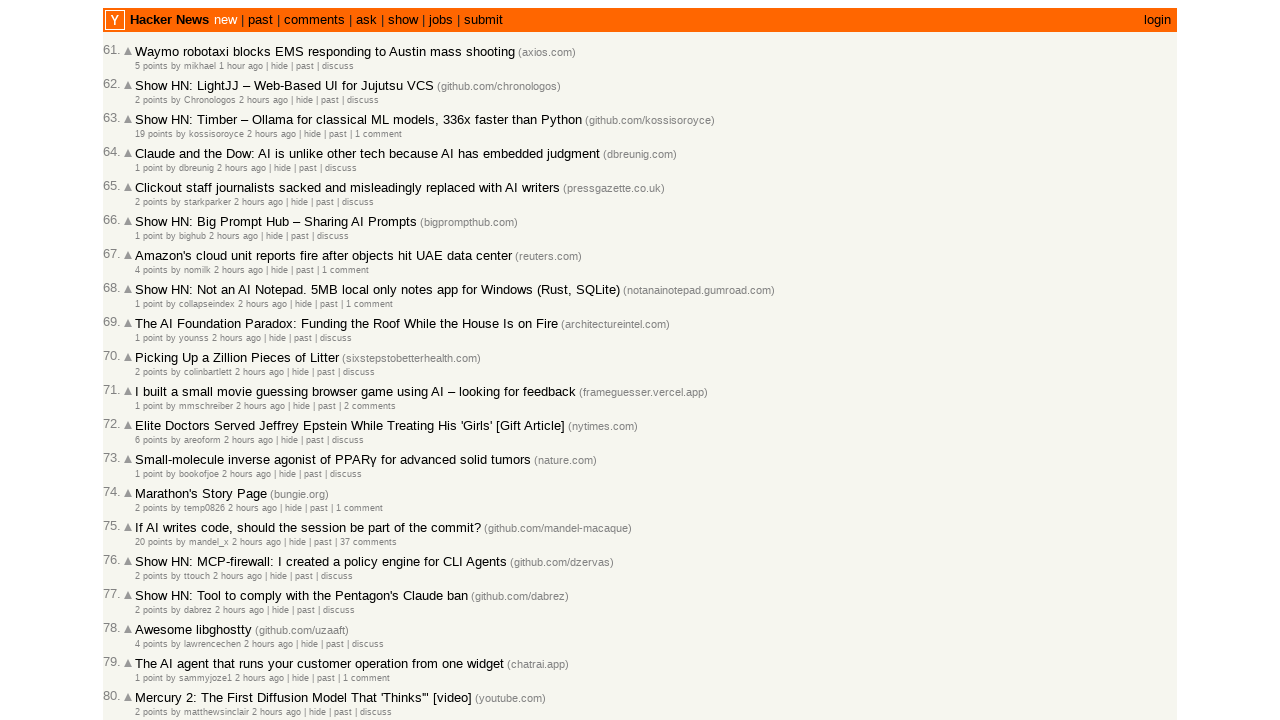

Extracted timestamp from article 83: 2026-03-02T00:04:52 1772409892
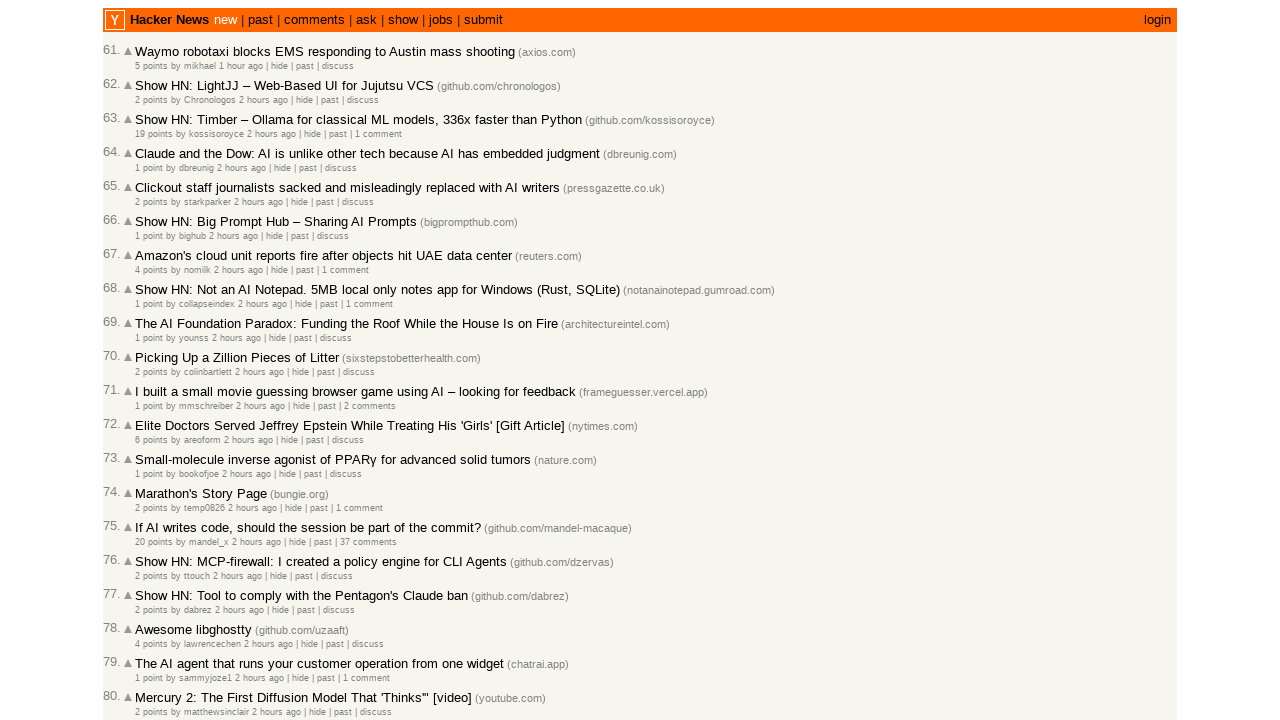

Extracted timestamp from article 84: 2026-03-01T23:56:48 1772409408
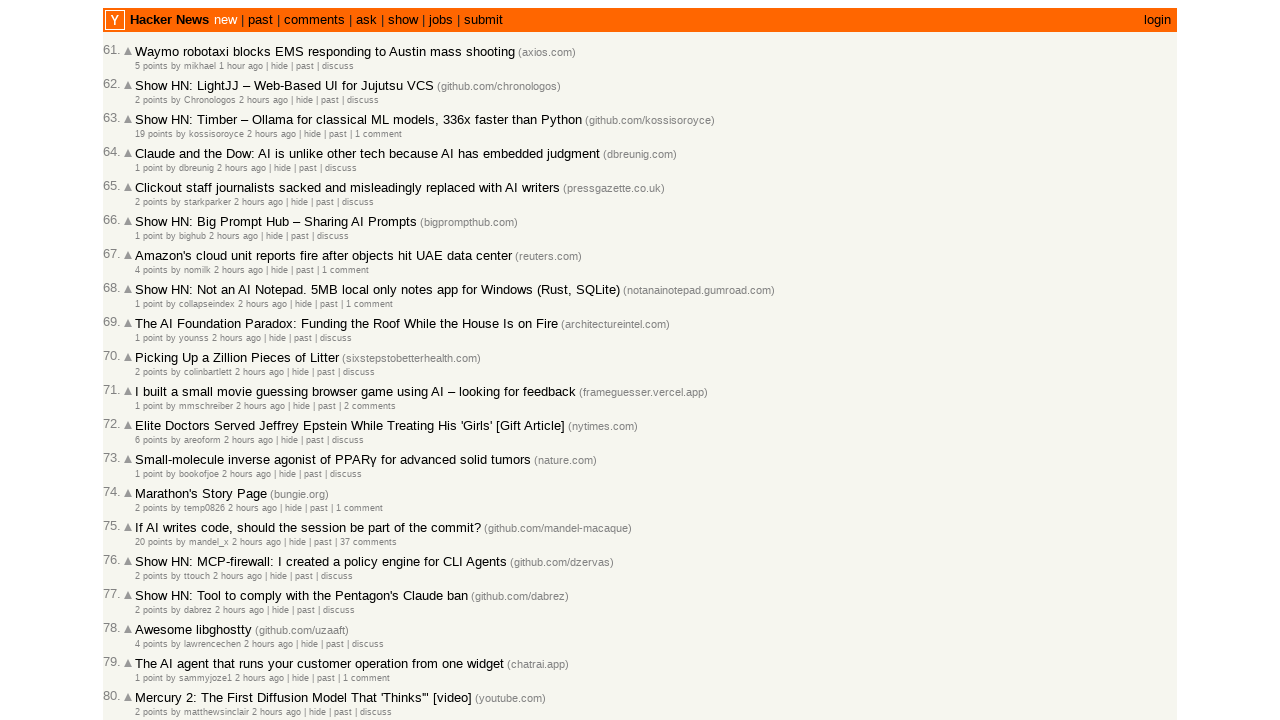

Extracted timestamp from article 85: 2026-03-01T23:51:28 1772409088
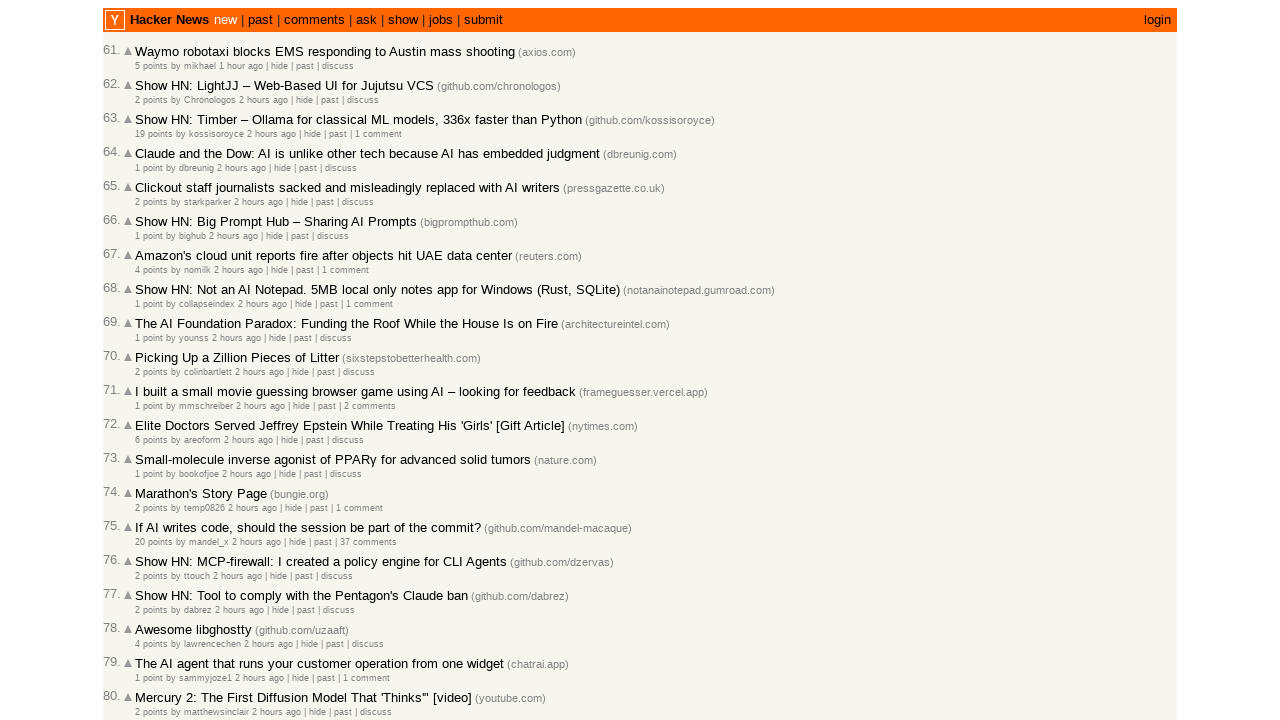

Extracted timestamp from article 86: 2026-03-01T23:50:45 1772409045
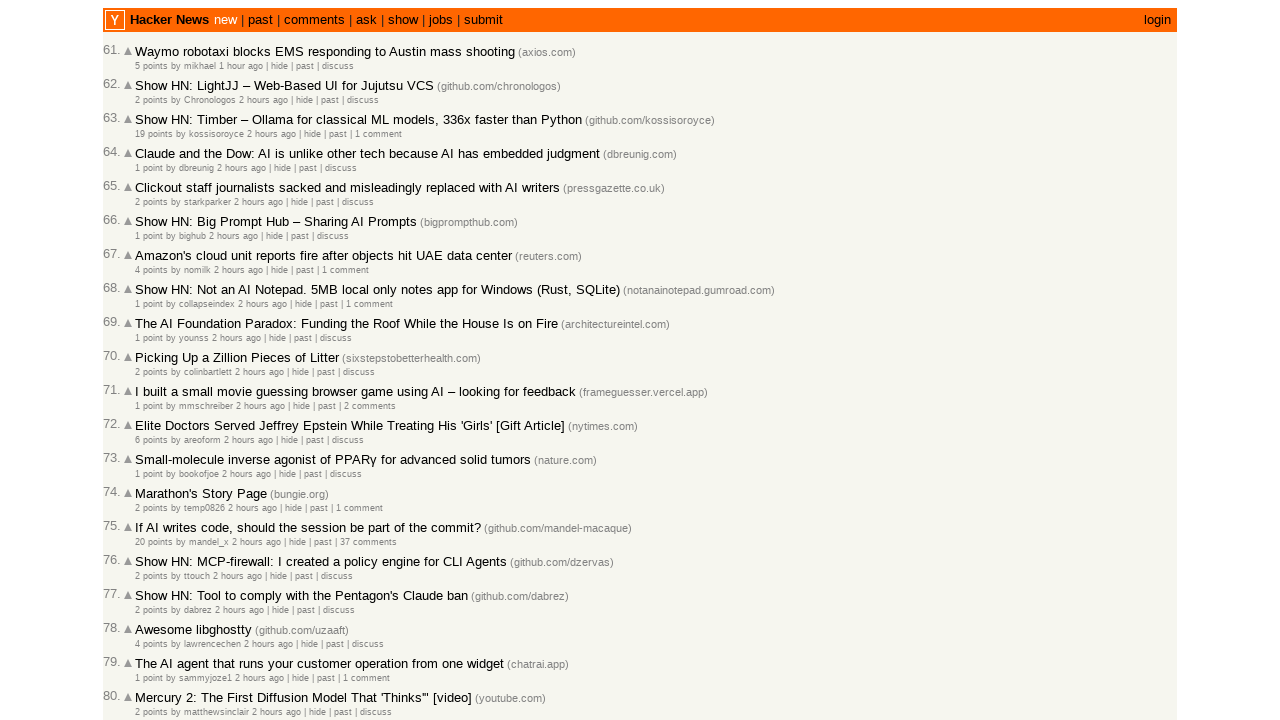

Extracted timestamp from article 87: 2026-03-01T23:46:48 1772408808
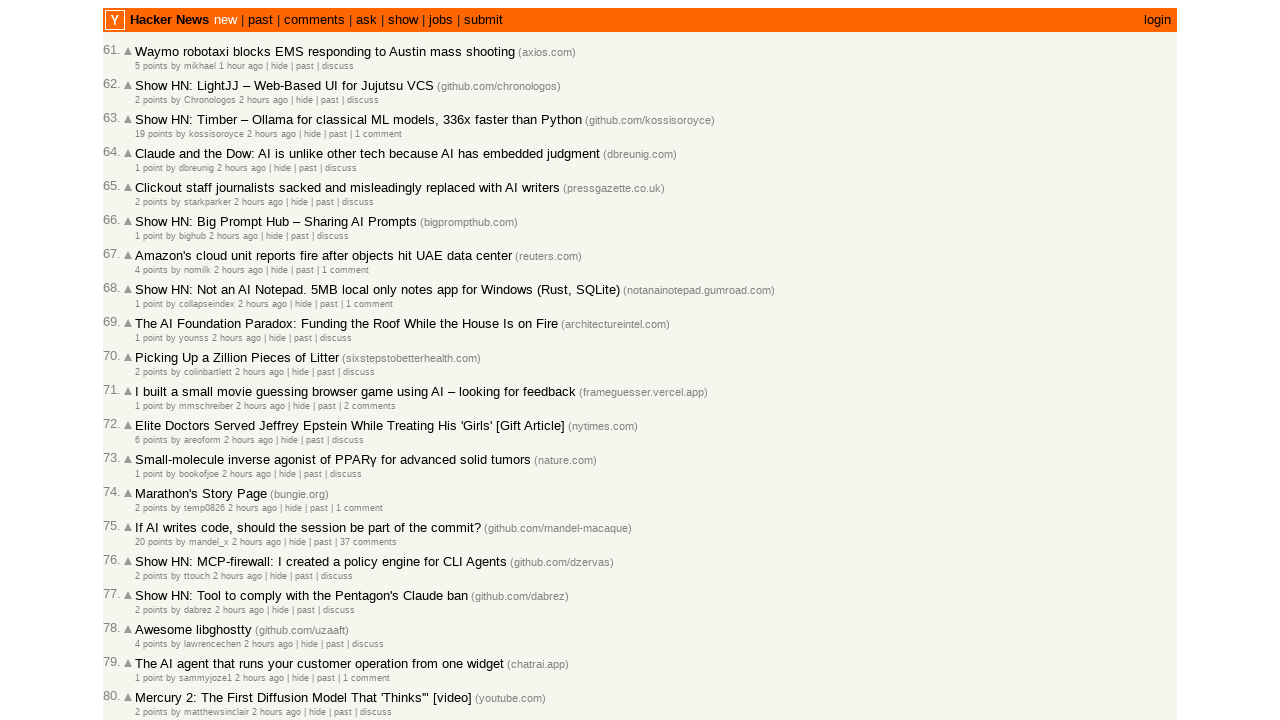

Extracted timestamp from article 88: 2026-03-01T23:42:40 1772408560
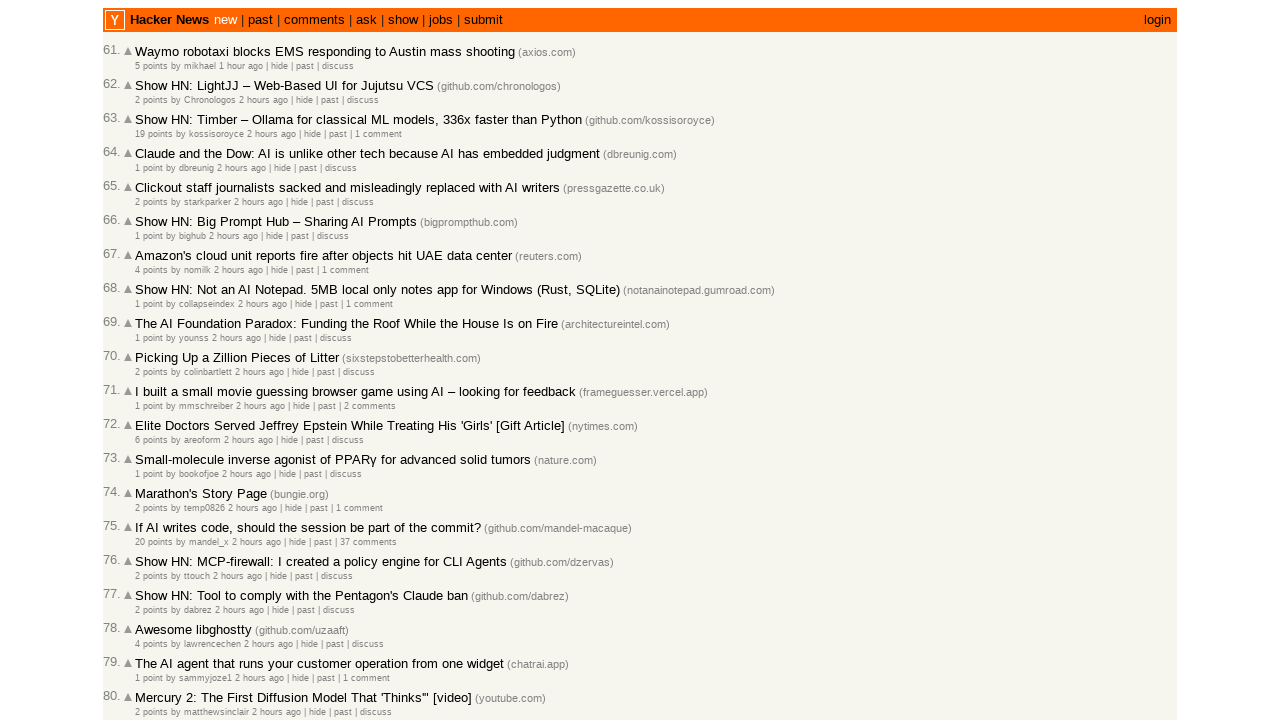

Extracted timestamp from article 89: 2026-03-01T23:40:13 1772408413
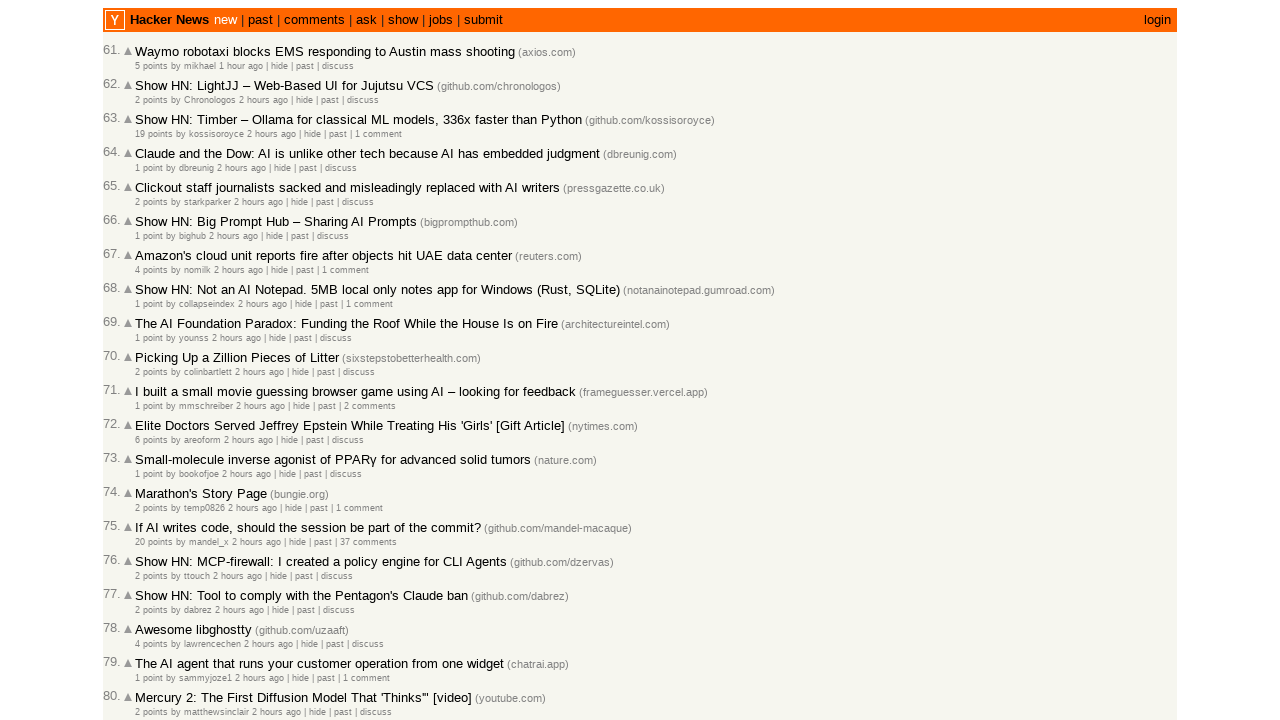

Extracted timestamp from article 90: 2026-03-01T23:37:02 1772408222
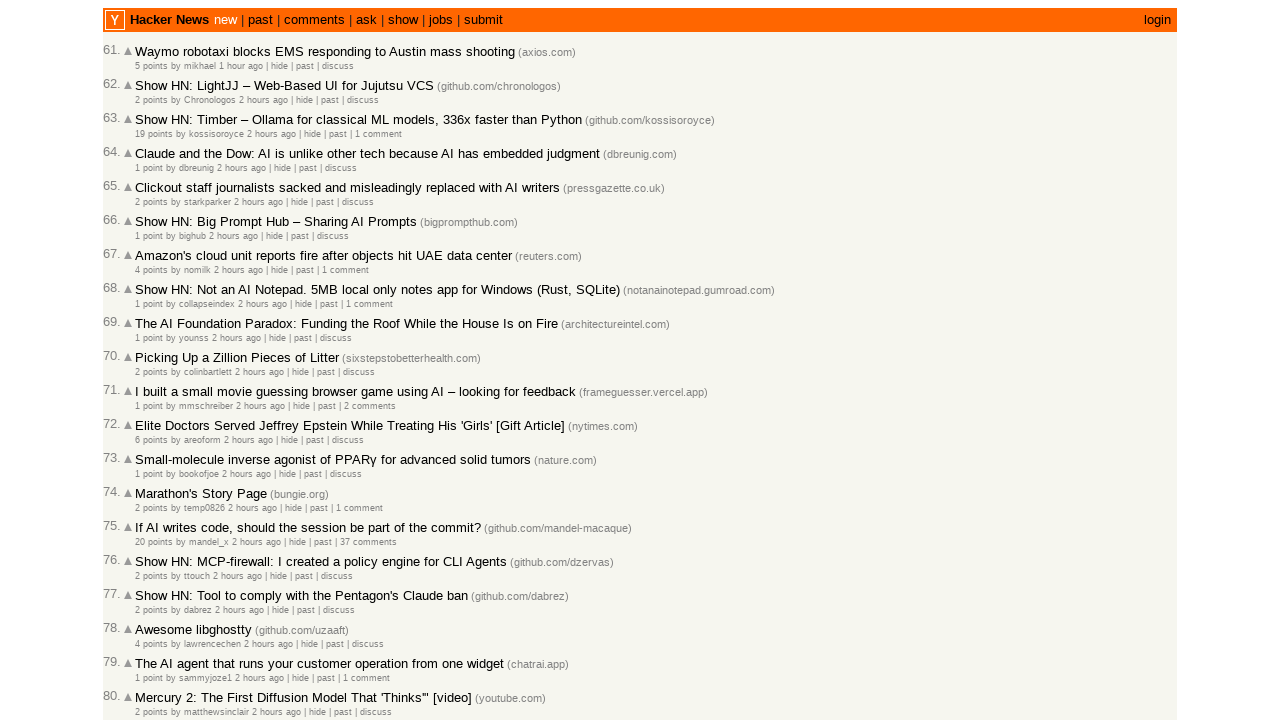

Clicked 'More' link to load next page of articles at (149, 616) on a.morelink
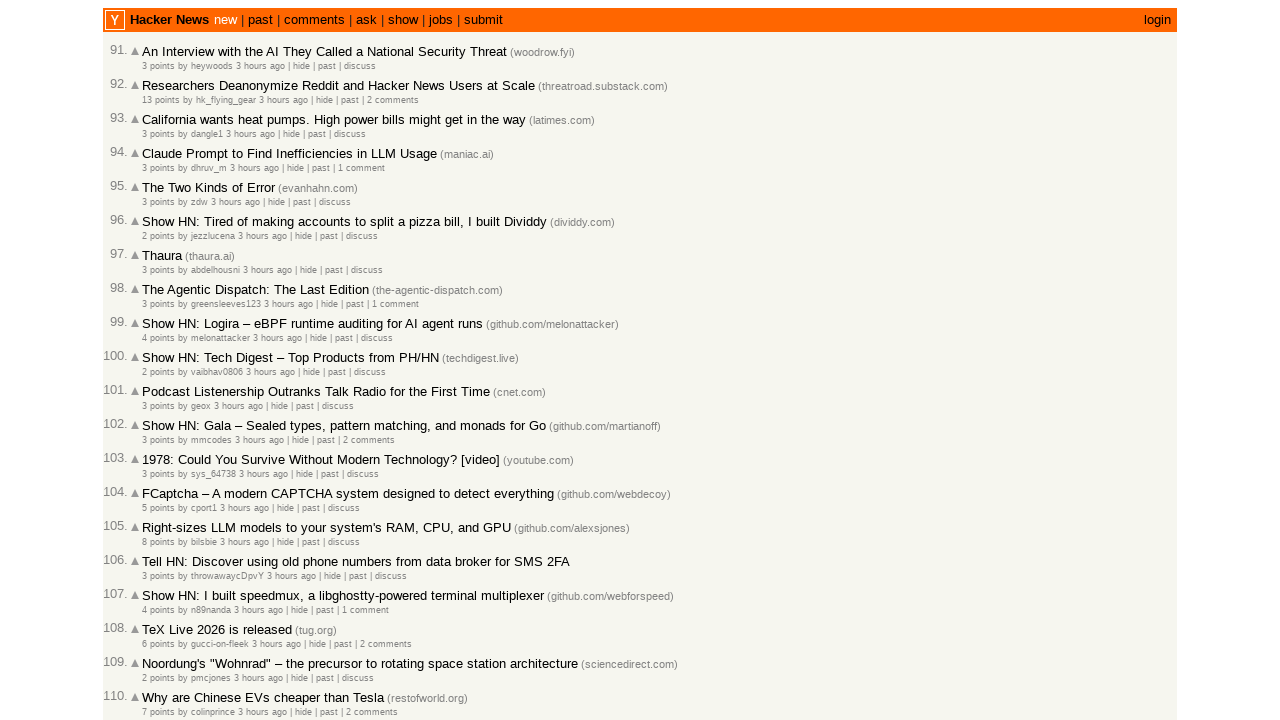

Waited for next page of articles to load
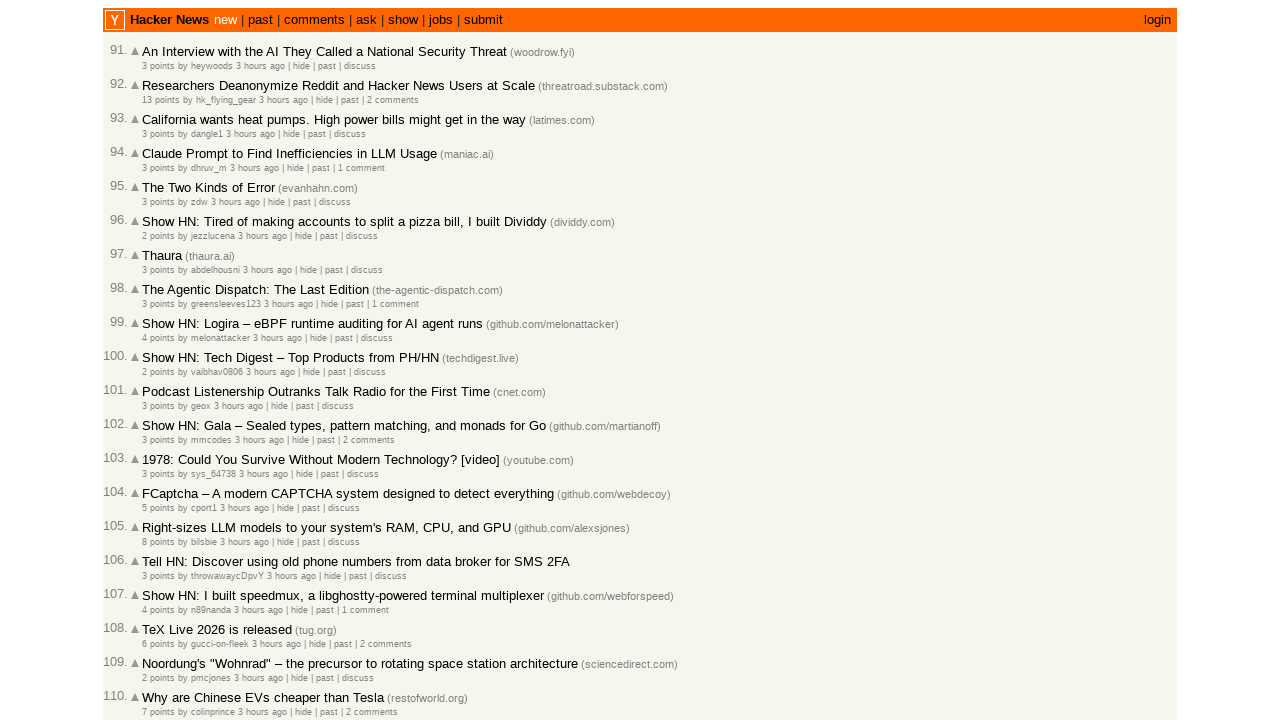

Extracted timestamp from article 91: 2026-03-01T23:33:18 1772407998
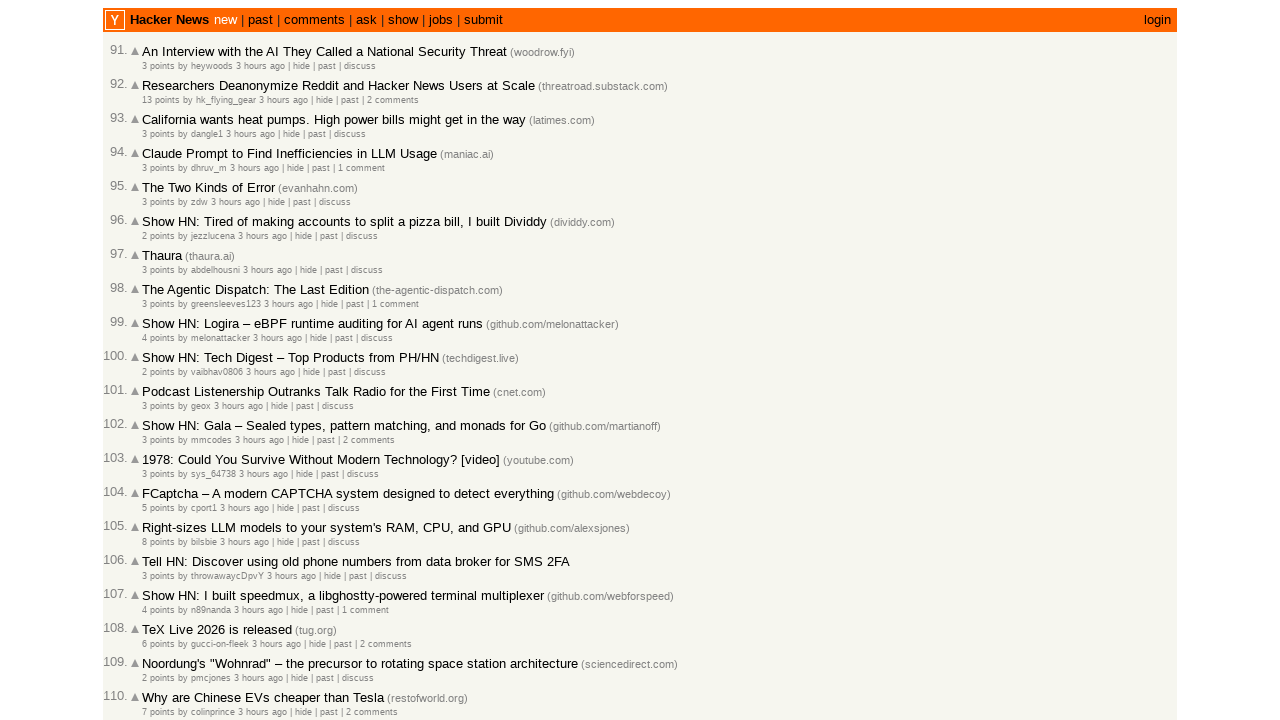

Extracted timestamp from article 92: 2026-03-01T23:31:33 1772407893
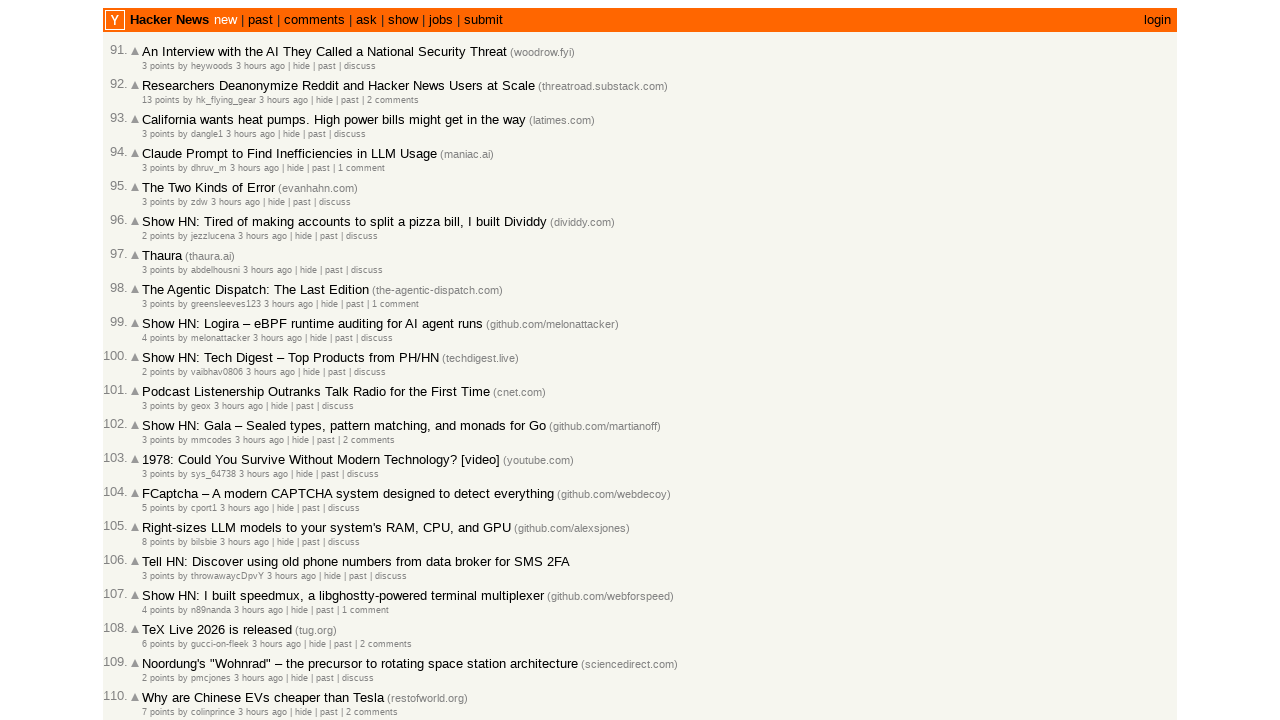

Extracted timestamp from article 93: 2026-03-01T23:31:21 1772407881
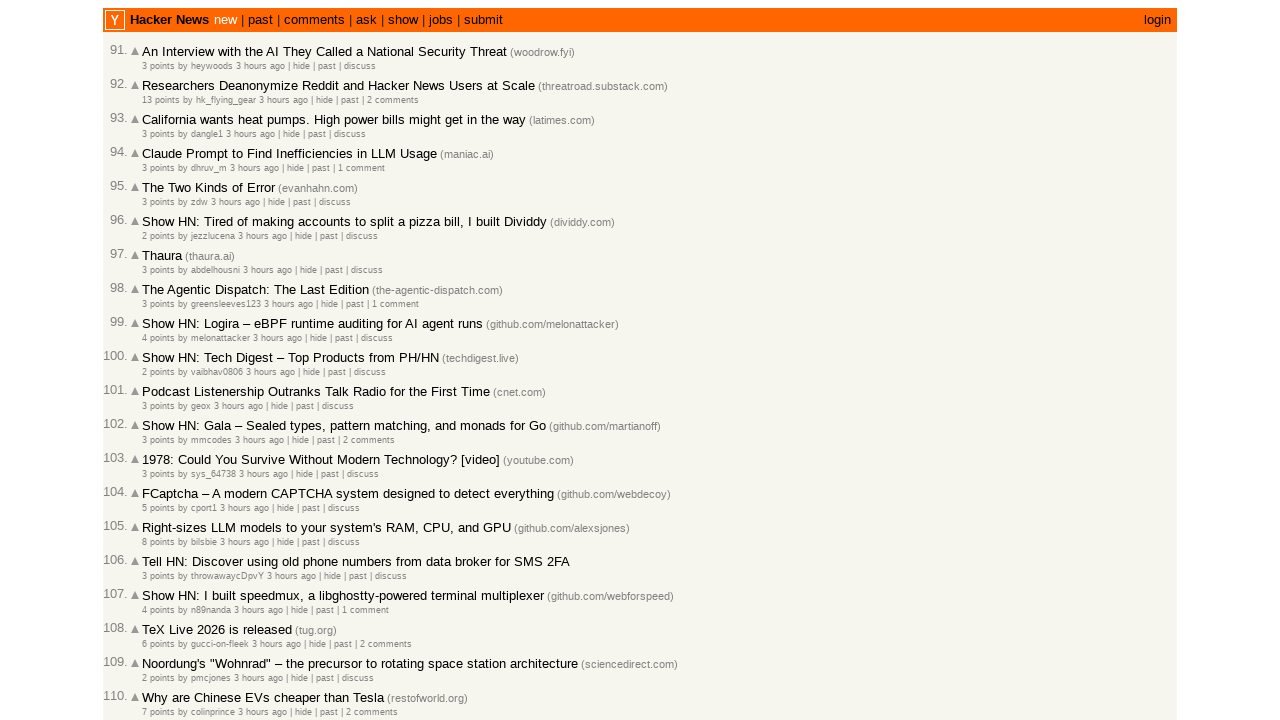

Extracted timestamp from article 94: 2026-03-01T23:30:50 1772407850
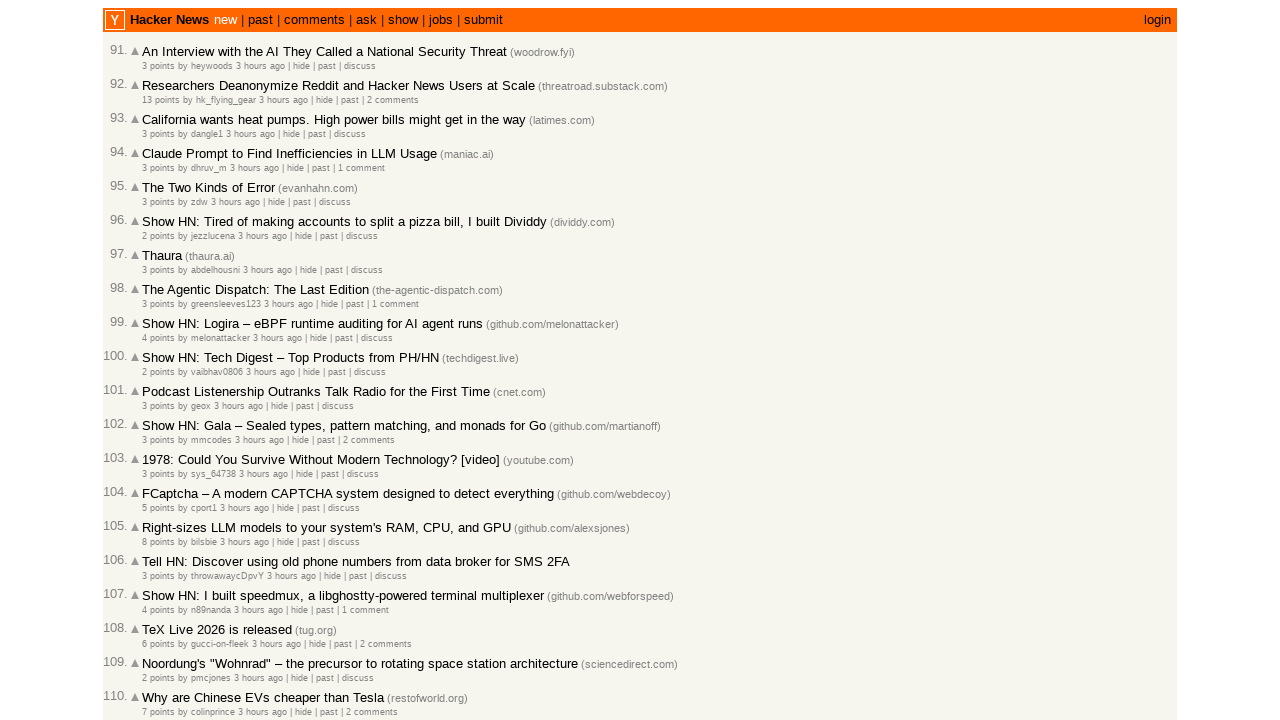

Extracted timestamp from article 95: 2026-03-01T23:29:40 1772407780
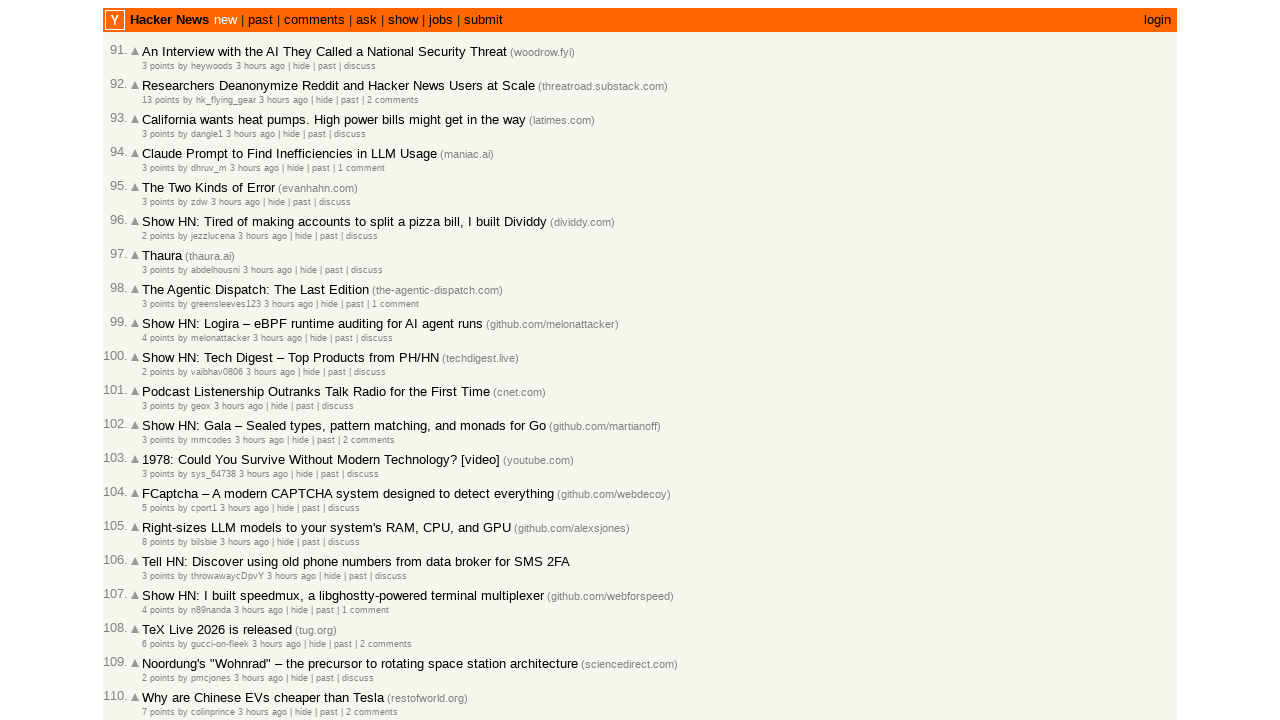

Extracted timestamp from article 96: 2026-03-01T23:29:00 1772407740
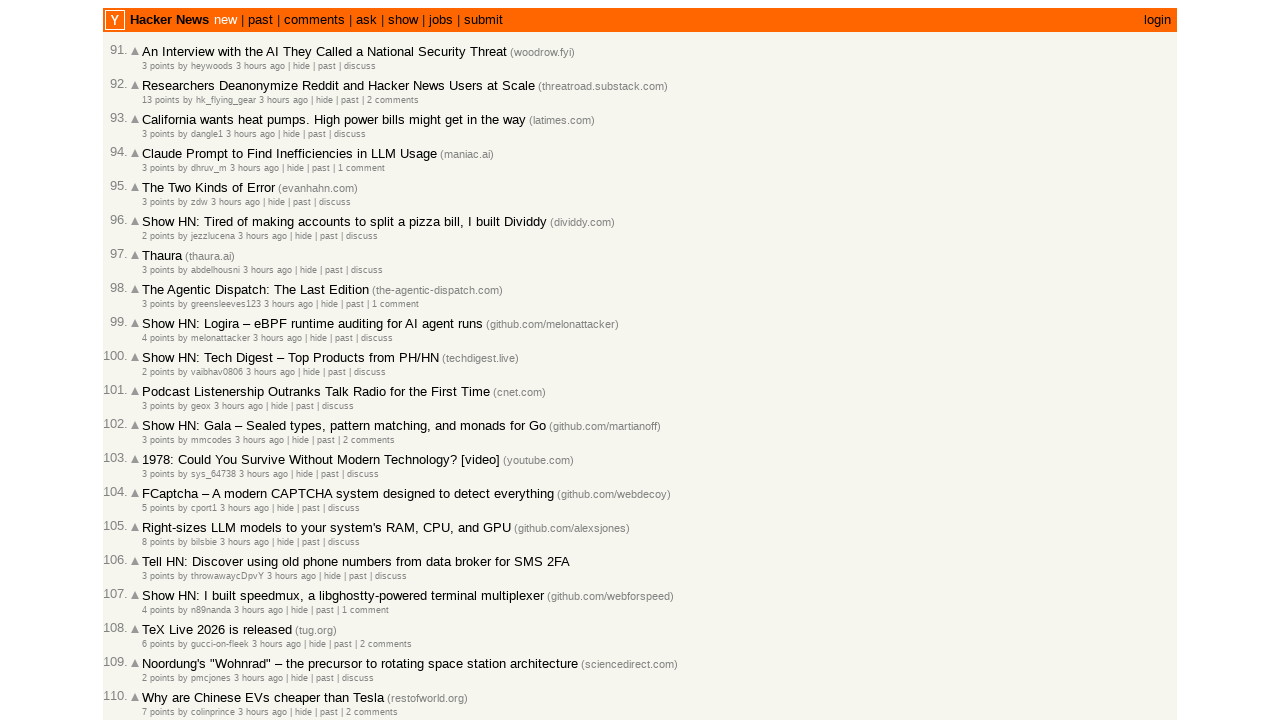

Extracted timestamp from article 97: 2026-03-01T23:28:13 1772407693
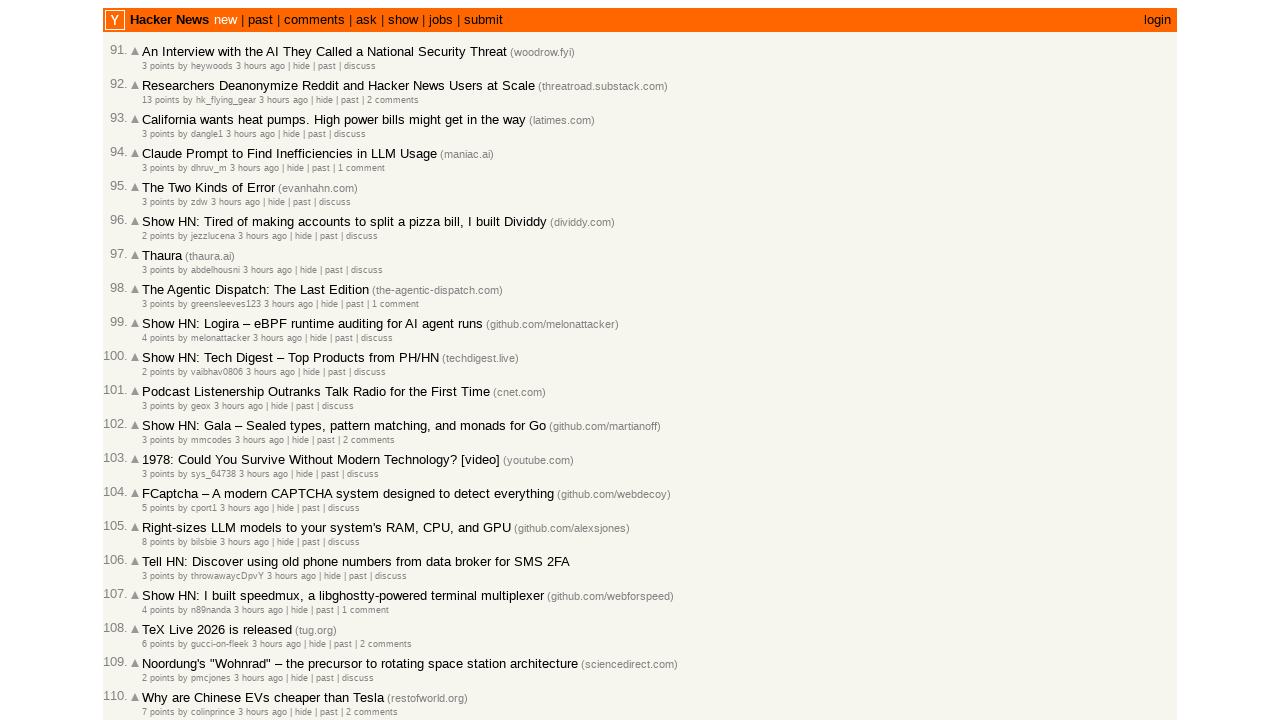

Extracted timestamp from article 98: 2026-03-01T23:26:22 1772407582
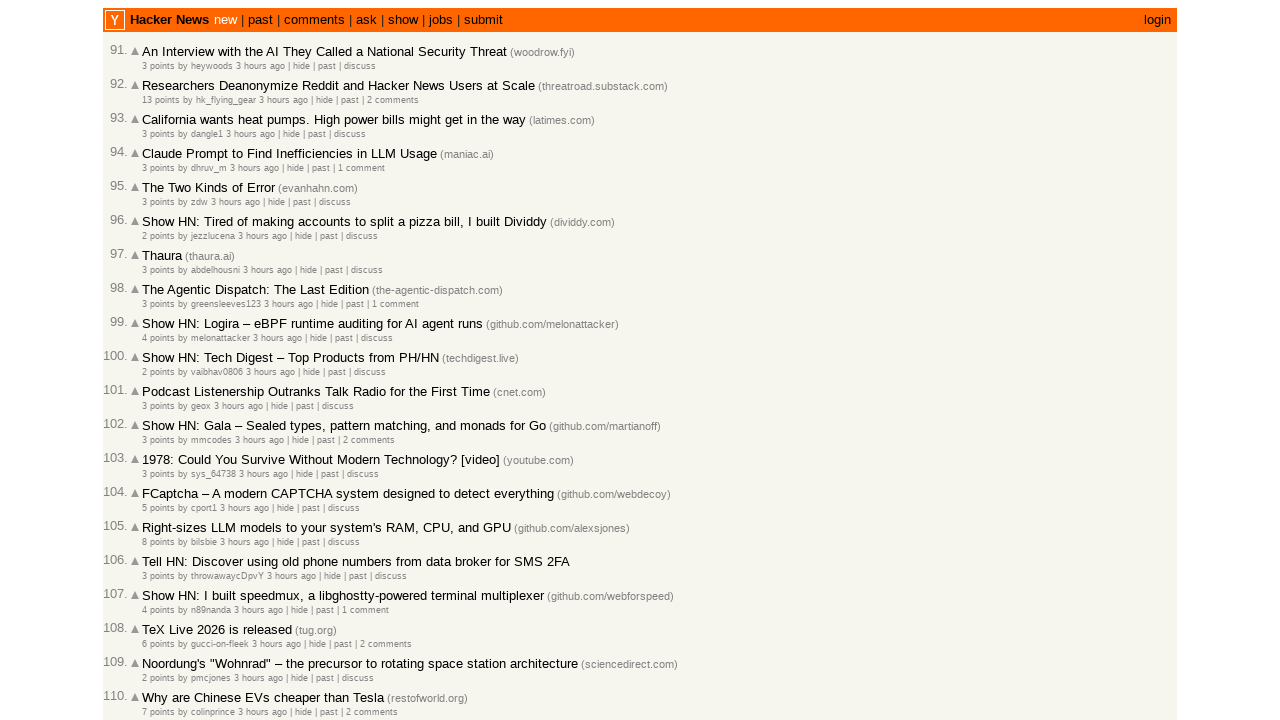

Extracted timestamp from article 99: 2026-03-01T23:25:01 1772407501
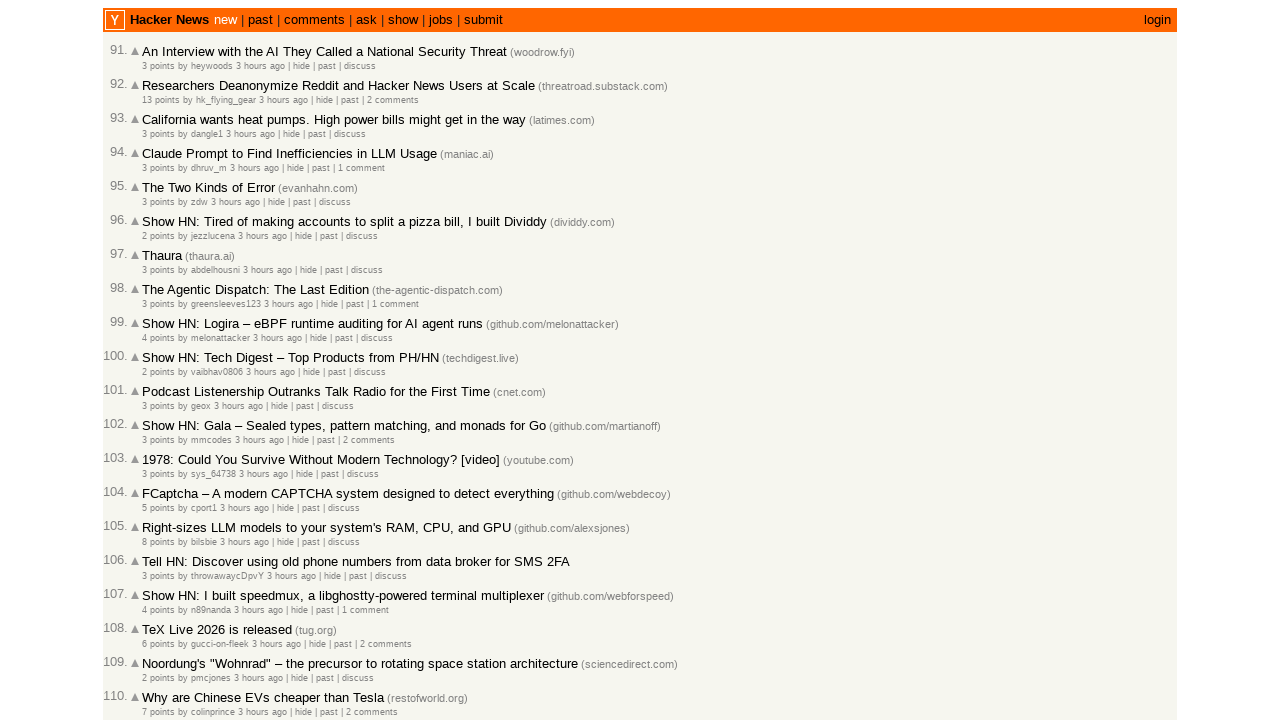

Extracted timestamp from article 100: 2026-03-01T23:20:49 1772407249
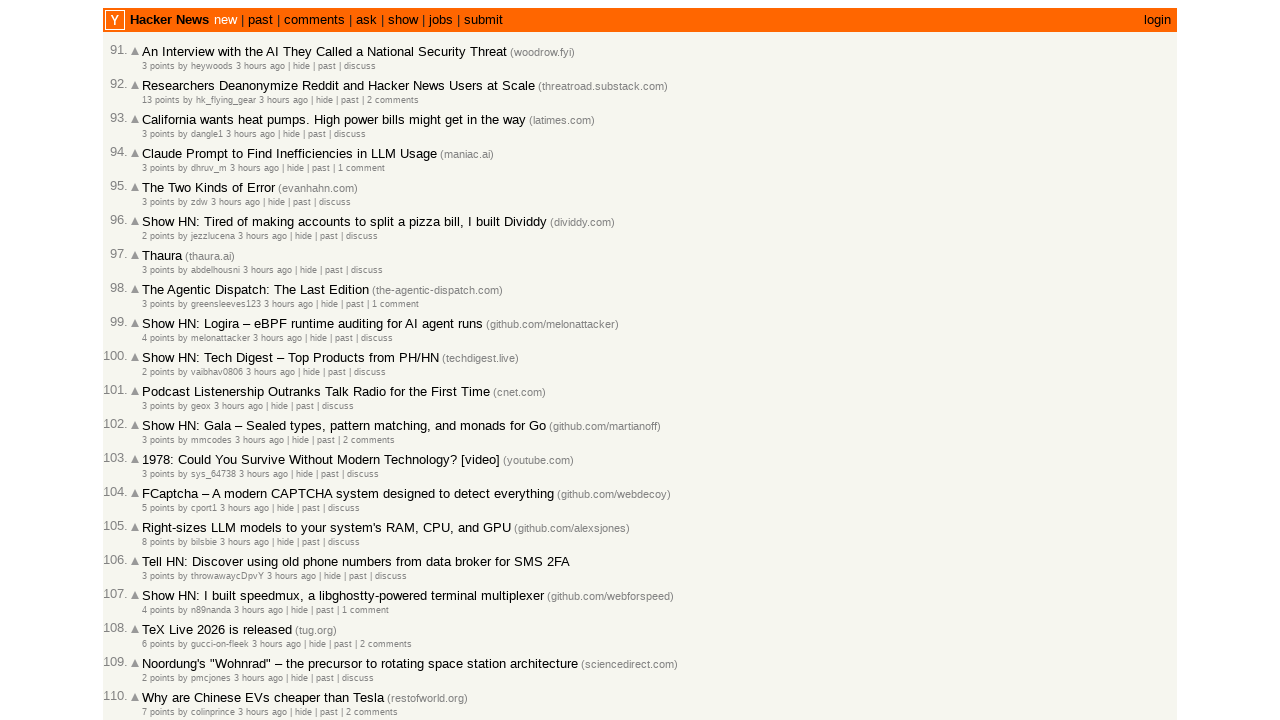

Validated article 1 timestamp is >= article 2 timestamp (descending order)
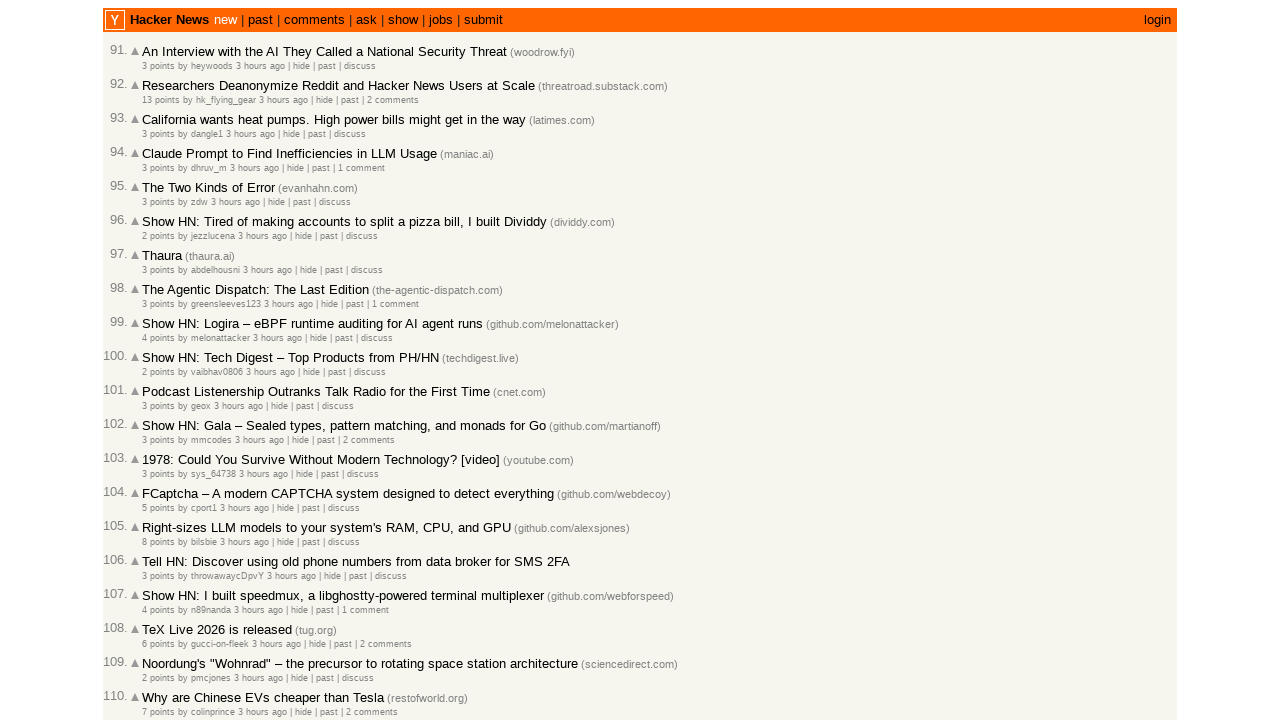

Validated article 2 timestamp is >= article 3 timestamp (descending order)
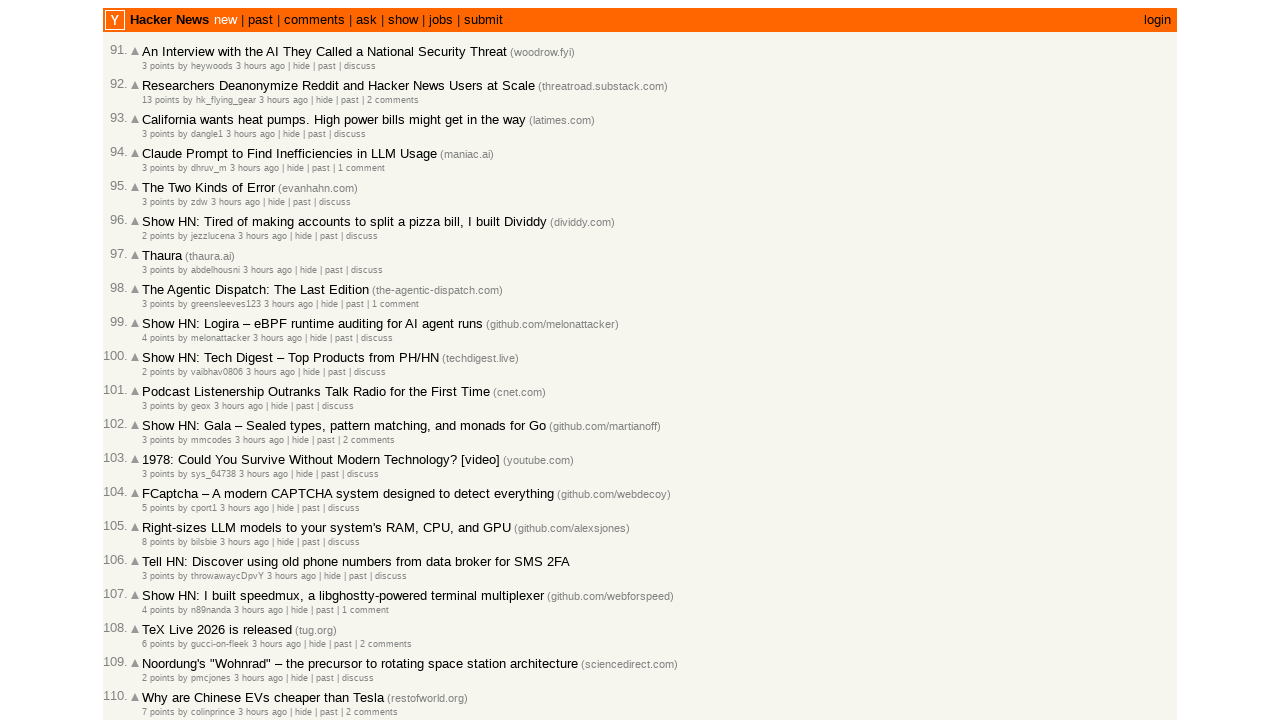

Validated article 3 timestamp is >= article 4 timestamp (descending order)
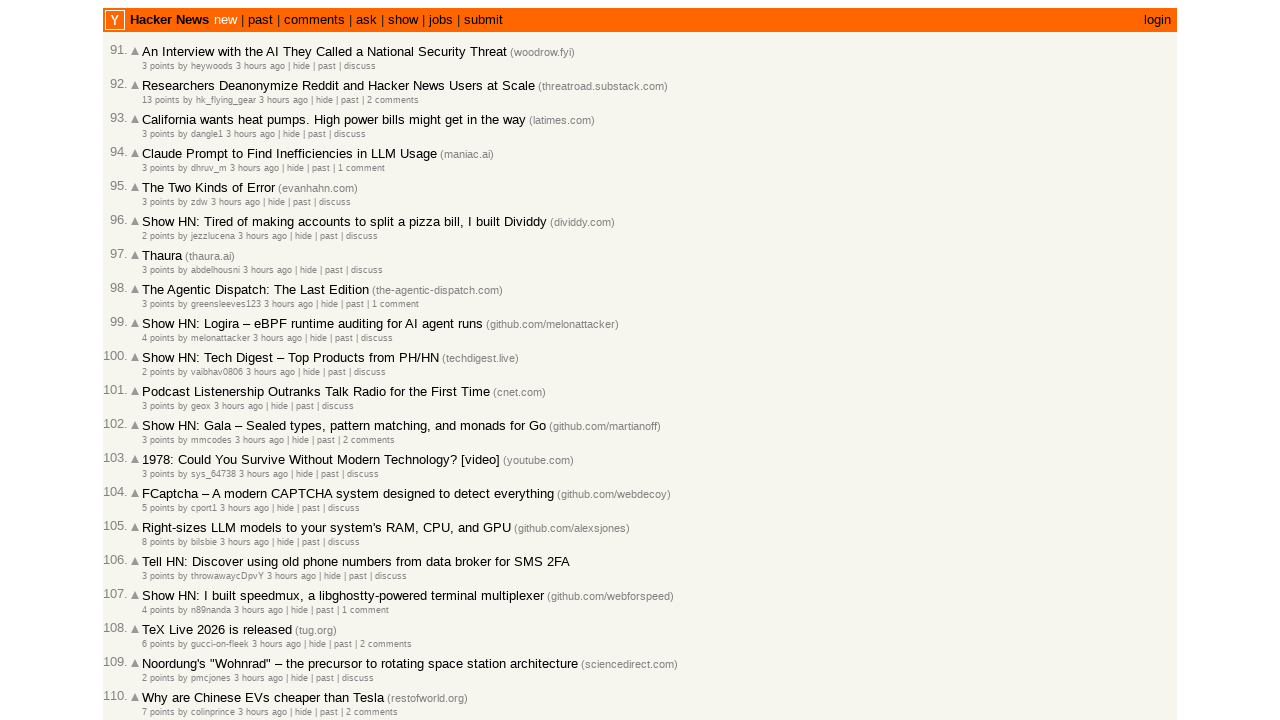

Validated article 4 timestamp is >= article 5 timestamp (descending order)
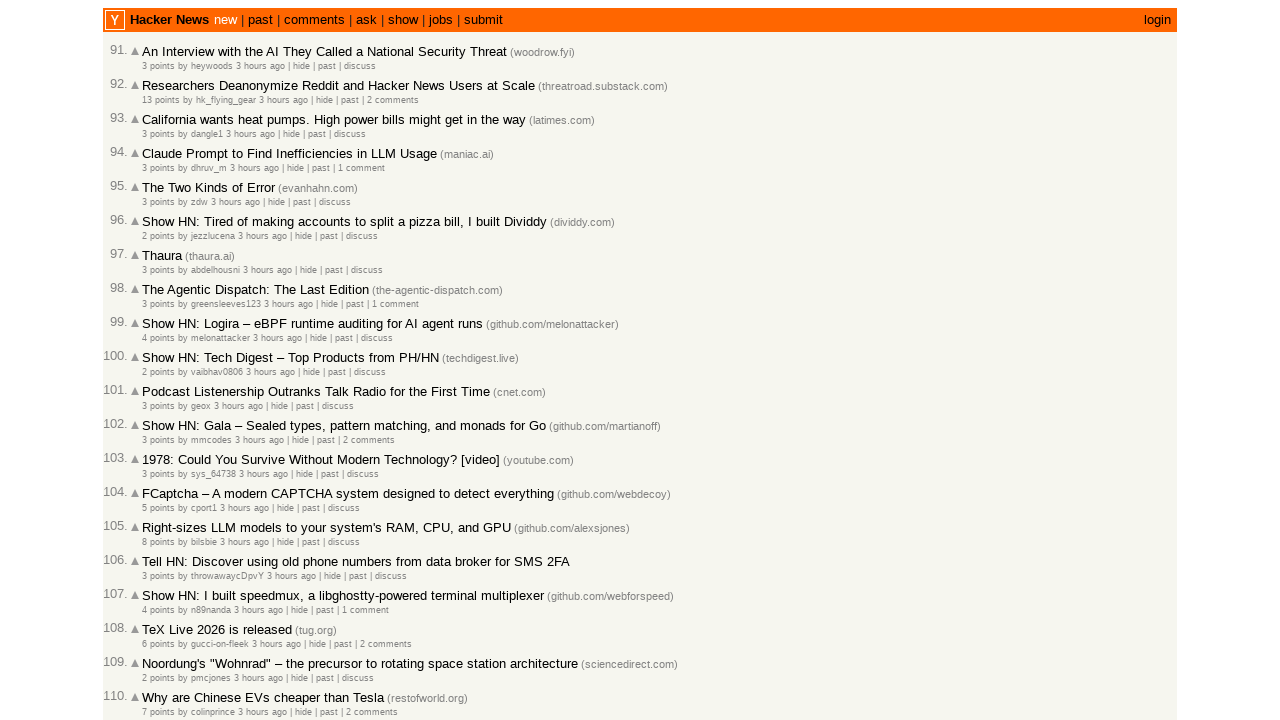

Validated article 5 timestamp is >= article 6 timestamp (descending order)
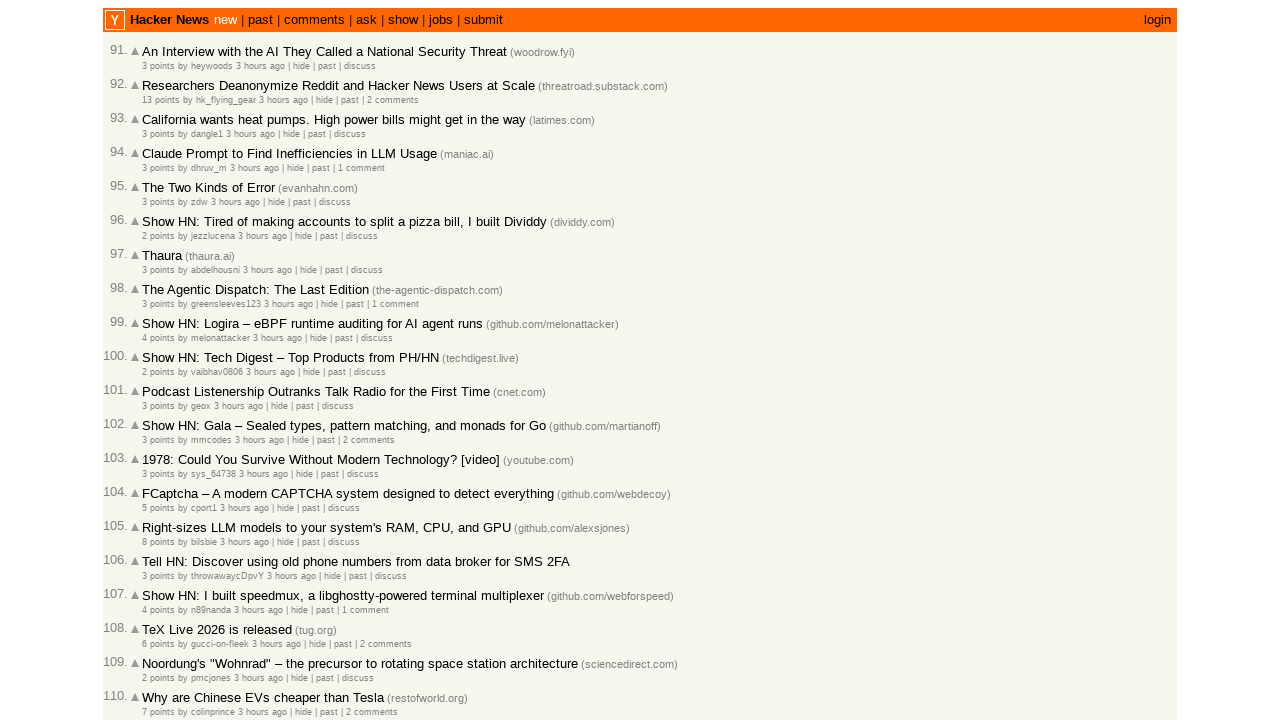

Validated article 6 timestamp is >= article 7 timestamp (descending order)
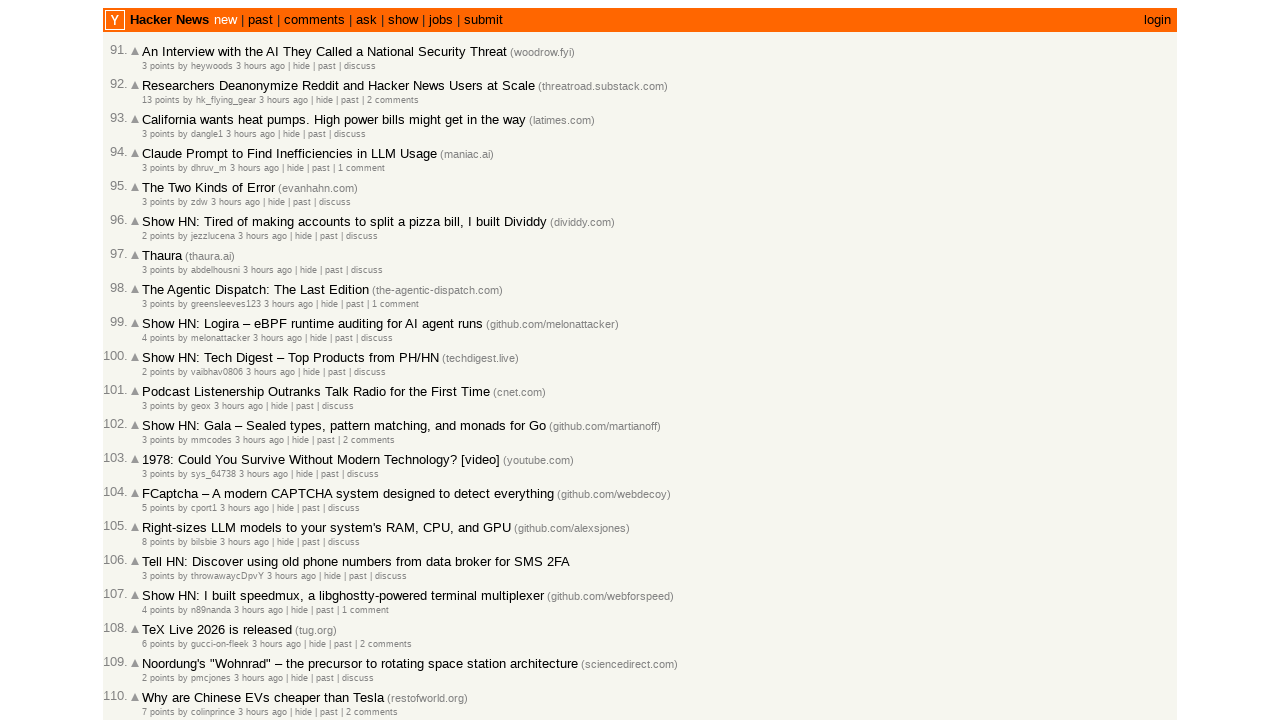

Validated article 7 timestamp is >= article 8 timestamp (descending order)
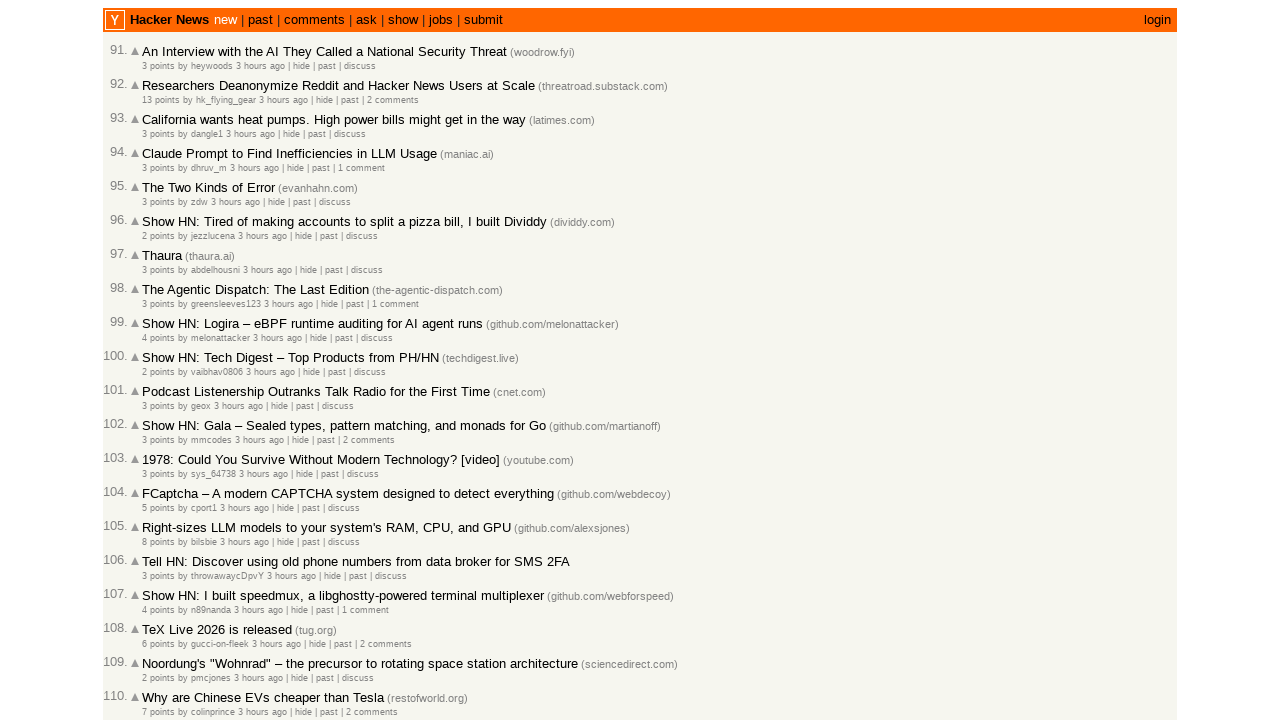

Validated article 8 timestamp is >= article 9 timestamp (descending order)
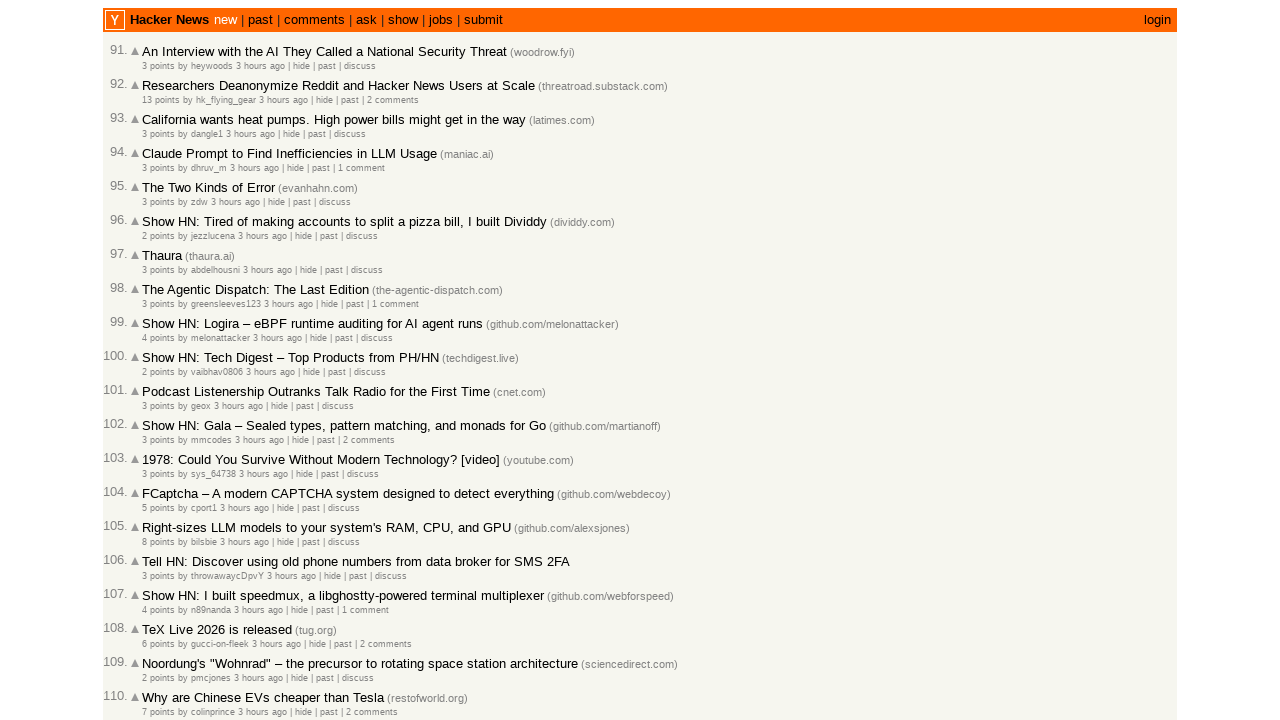

Validated article 9 timestamp is >= article 10 timestamp (descending order)
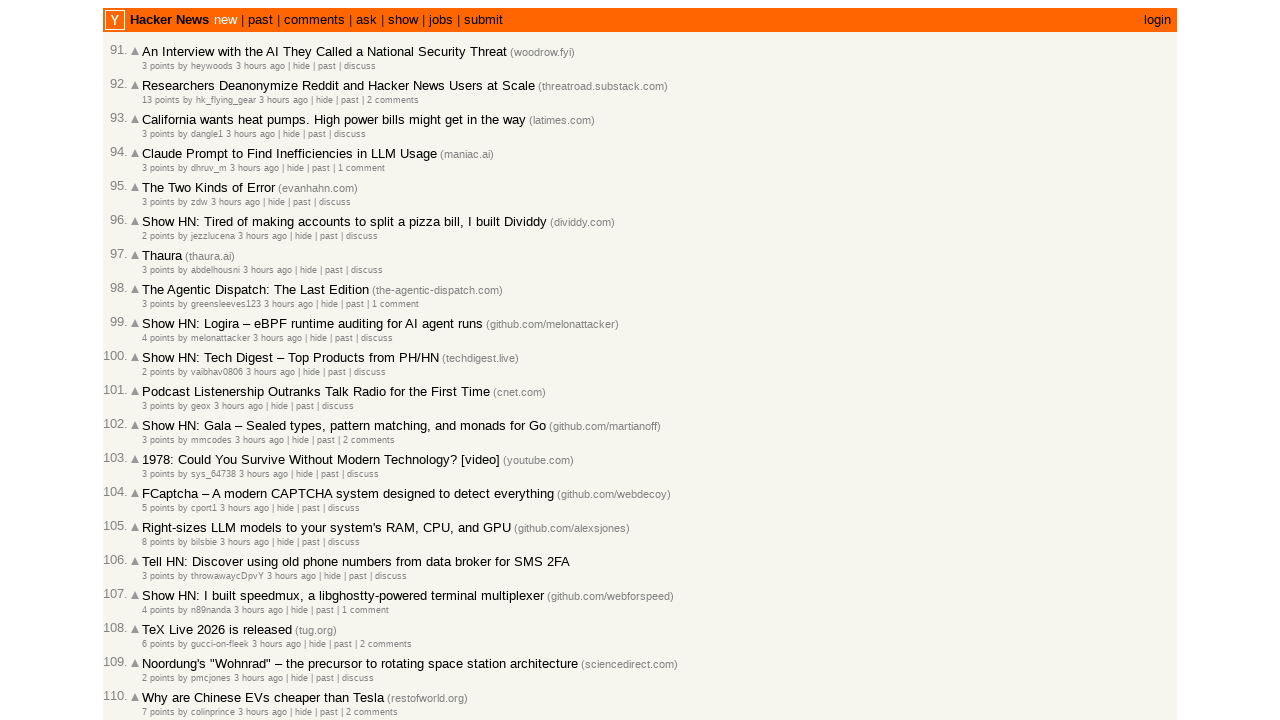

Validated article 10 timestamp is >= article 11 timestamp (descending order)
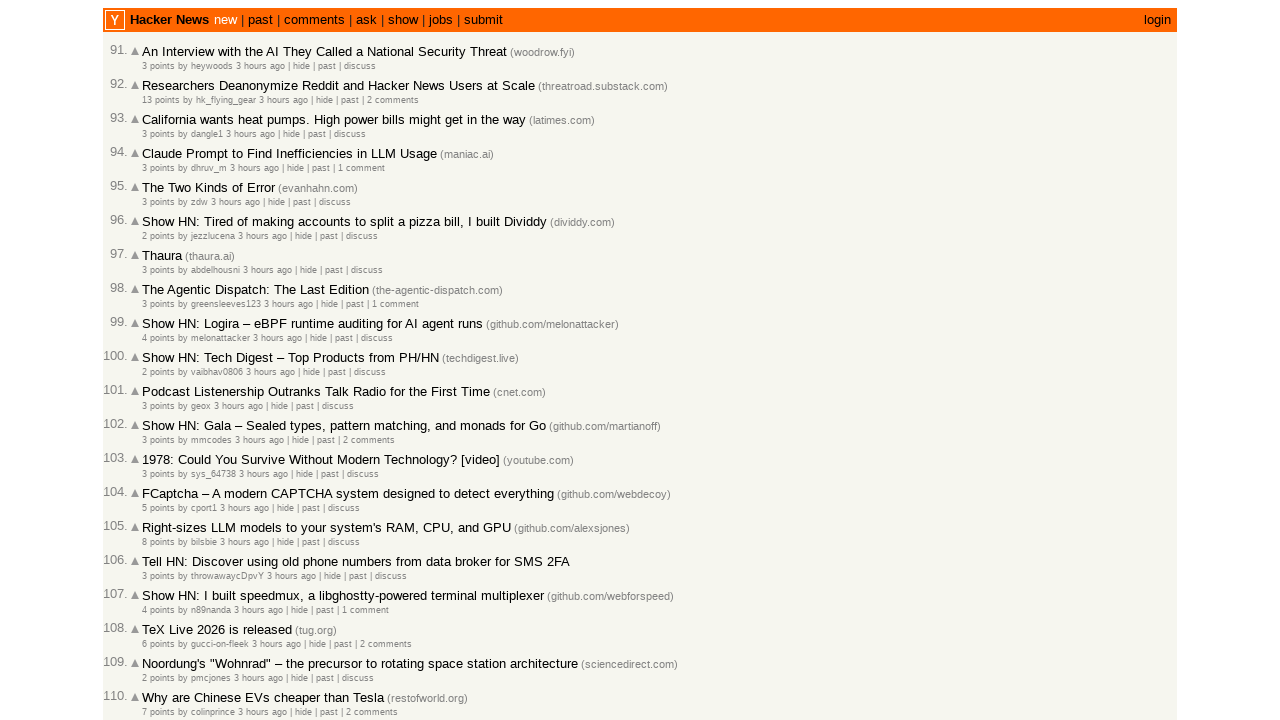

Validated article 11 timestamp is >= article 12 timestamp (descending order)
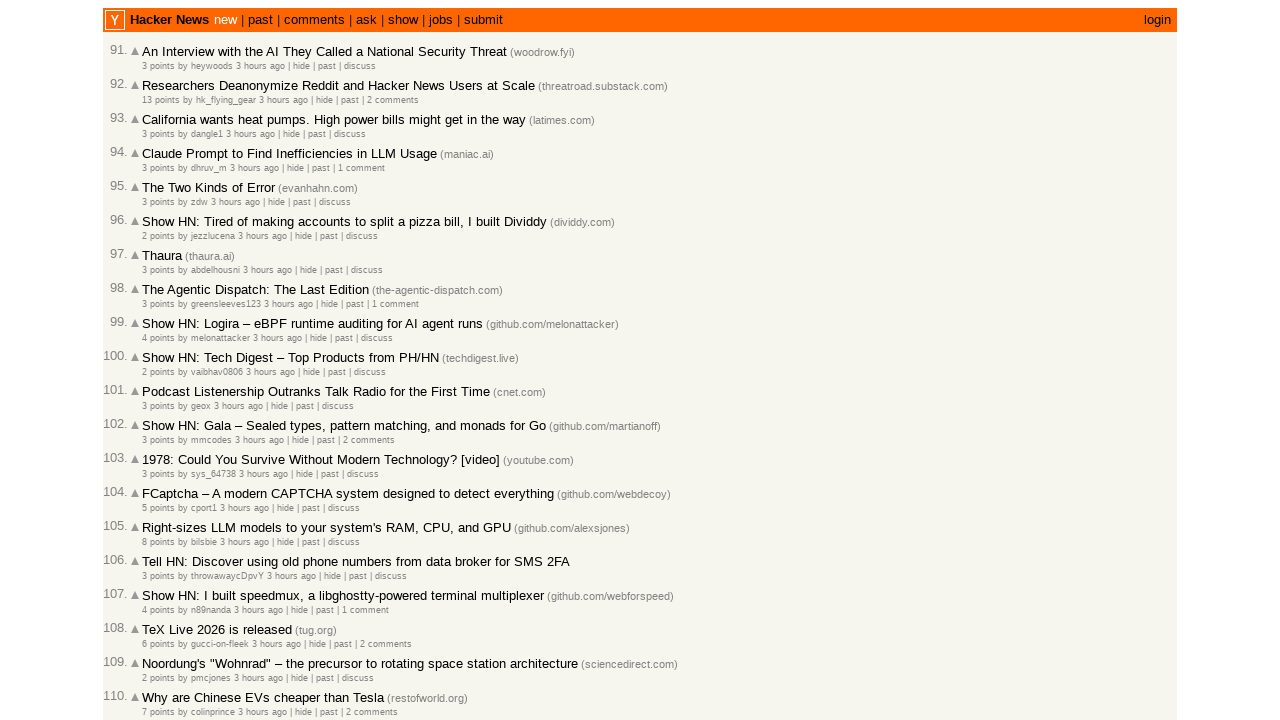

Validated article 12 timestamp is >= article 13 timestamp (descending order)
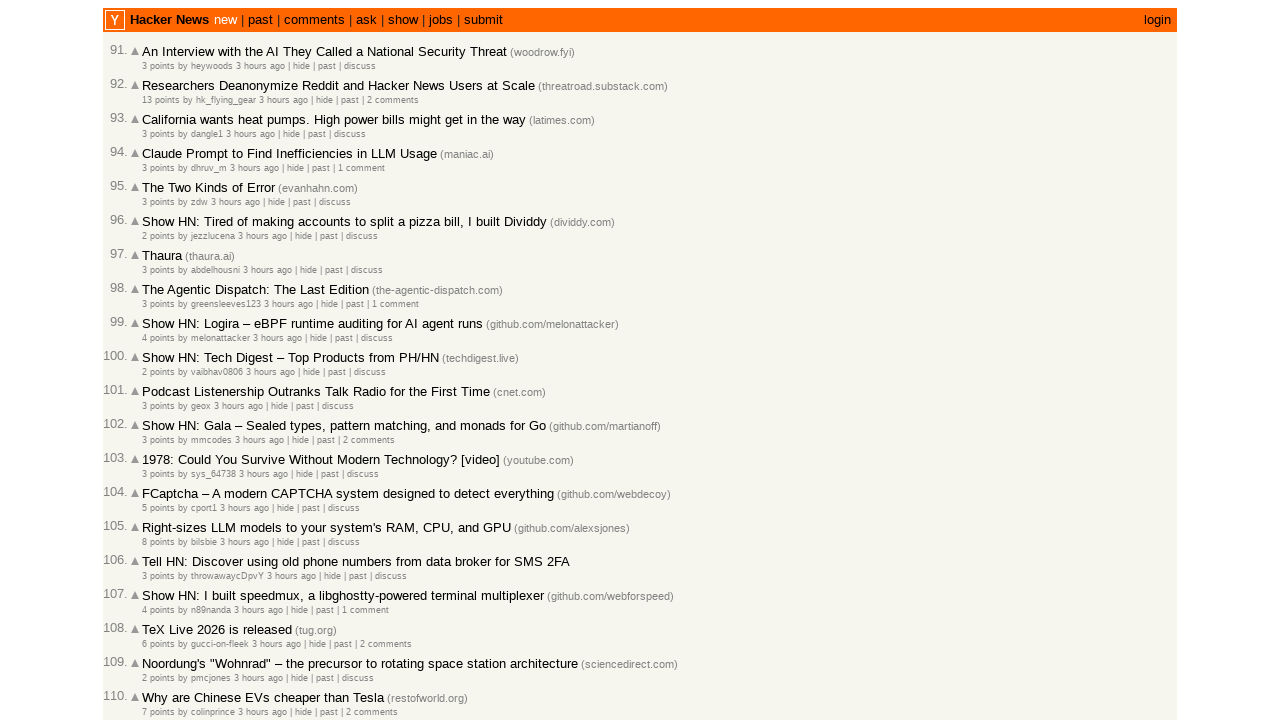

Validated article 13 timestamp is >= article 14 timestamp (descending order)
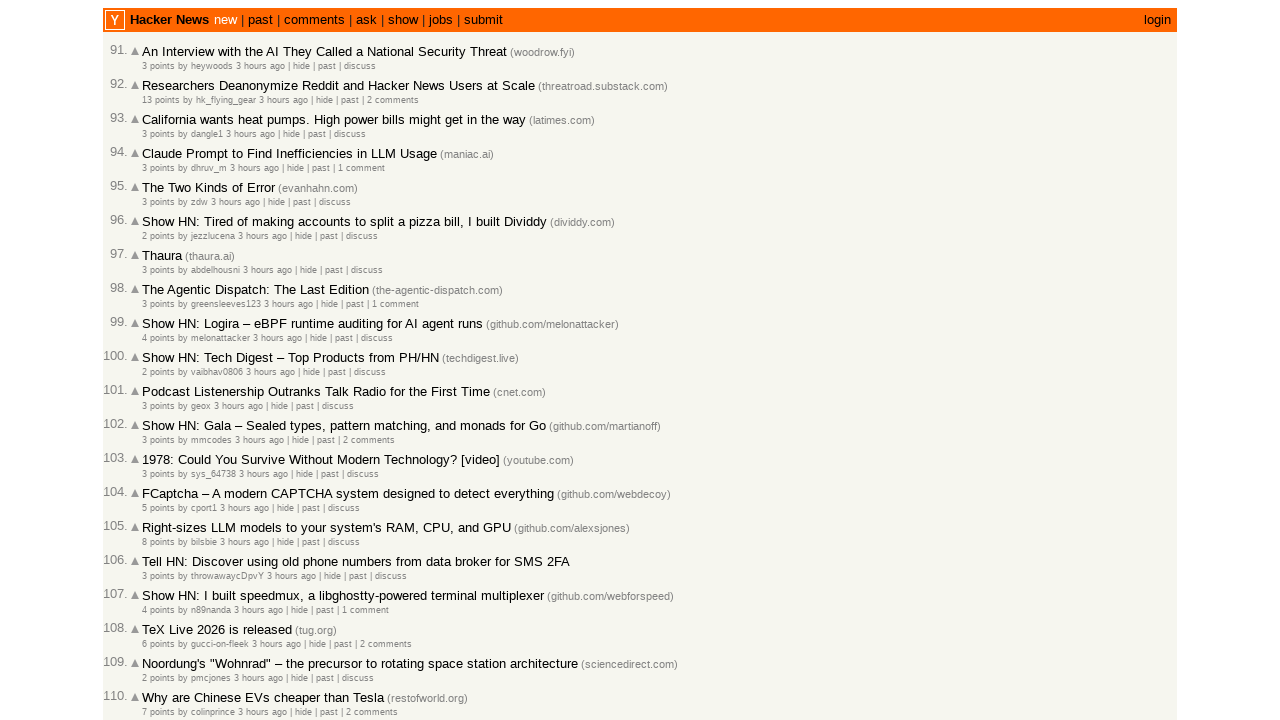

Validated article 14 timestamp is >= article 15 timestamp (descending order)
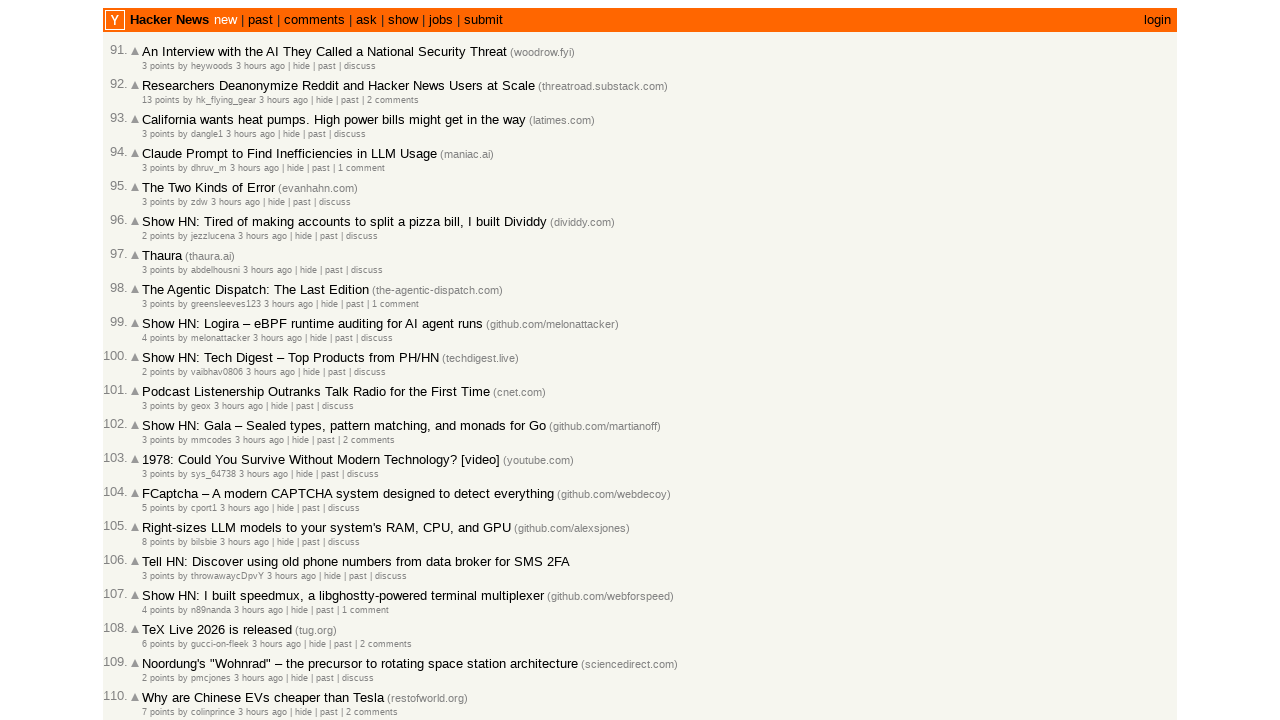

Validated article 15 timestamp is >= article 16 timestamp (descending order)
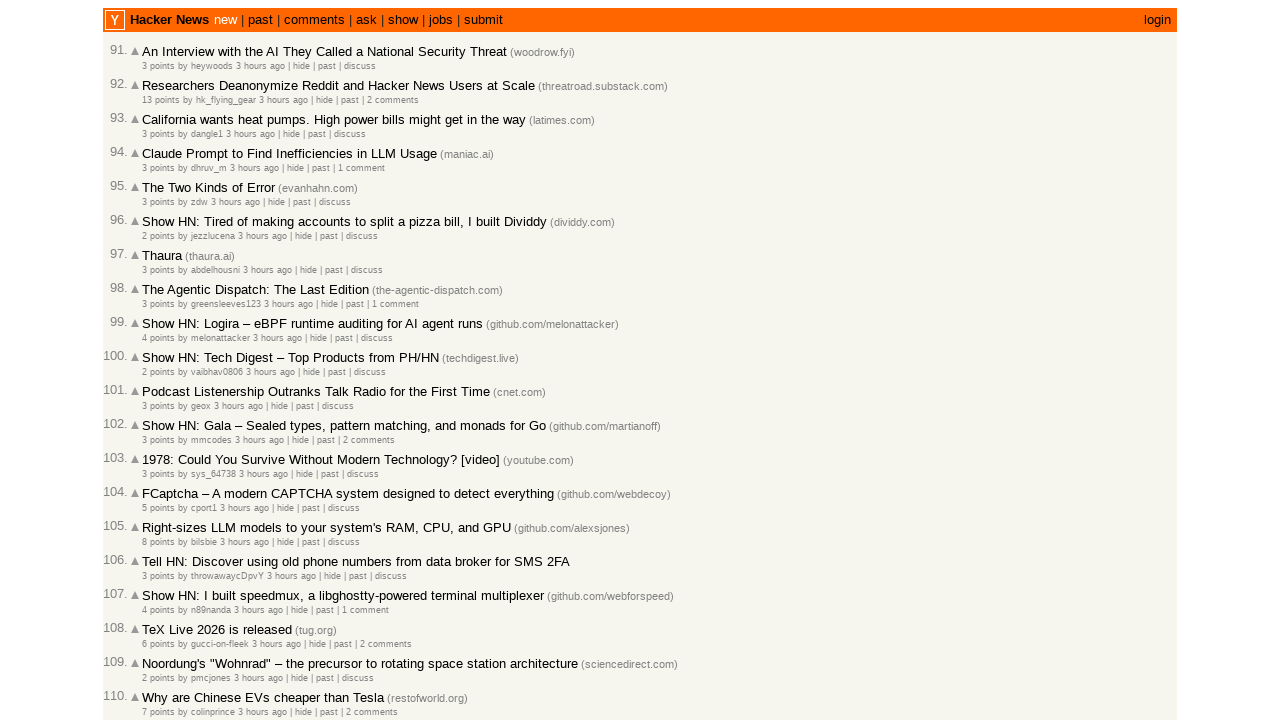

Validated article 16 timestamp is >= article 17 timestamp (descending order)
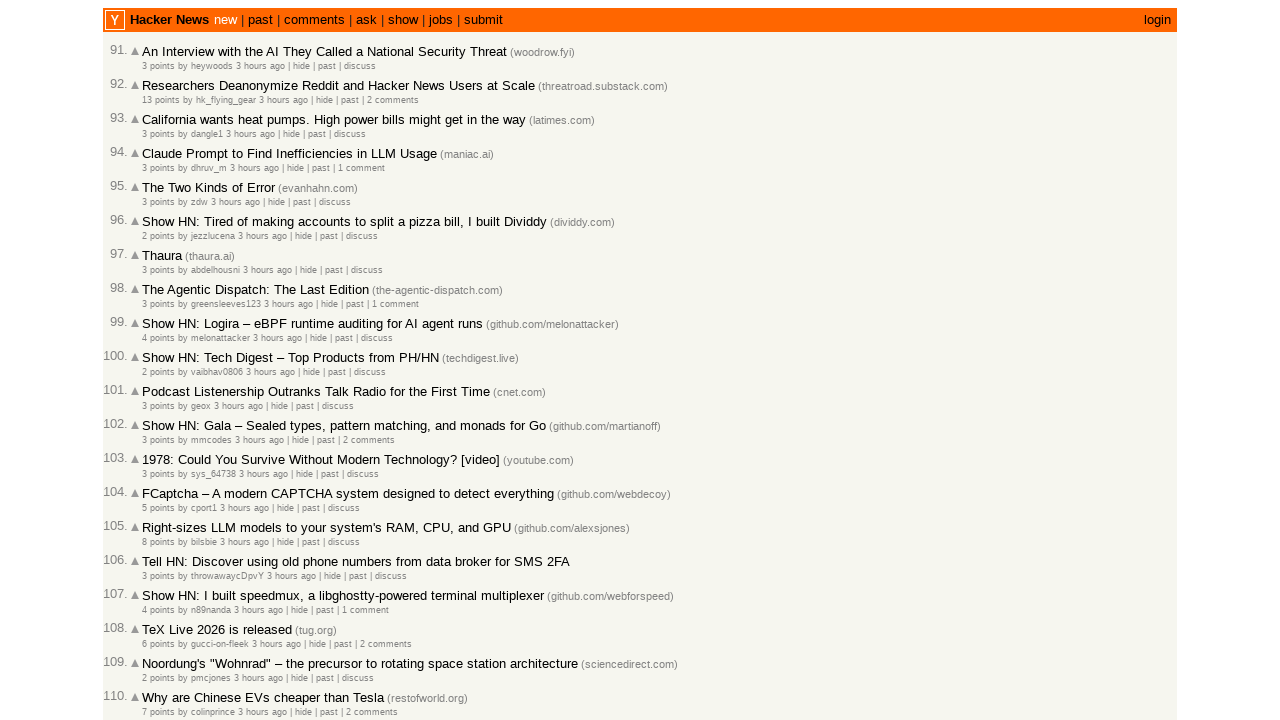

Validated article 17 timestamp is >= article 18 timestamp (descending order)
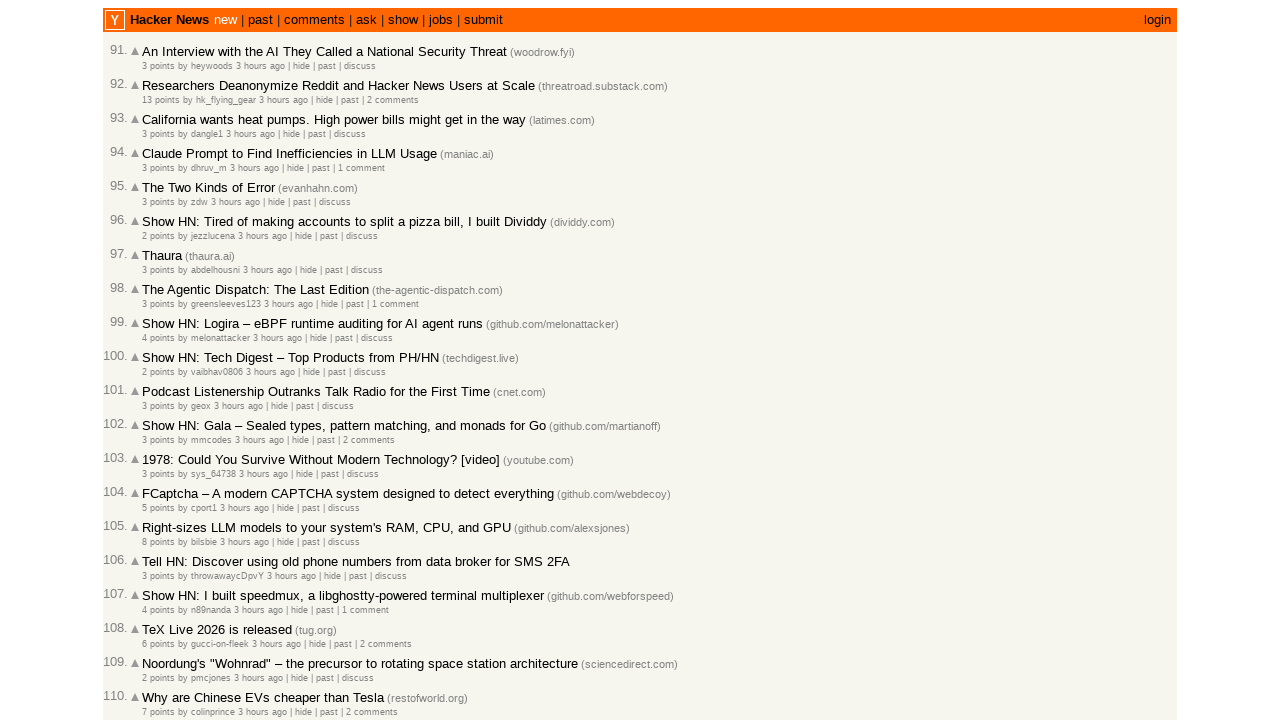

Validated article 18 timestamp is >= article 19 timestamp (descending order)
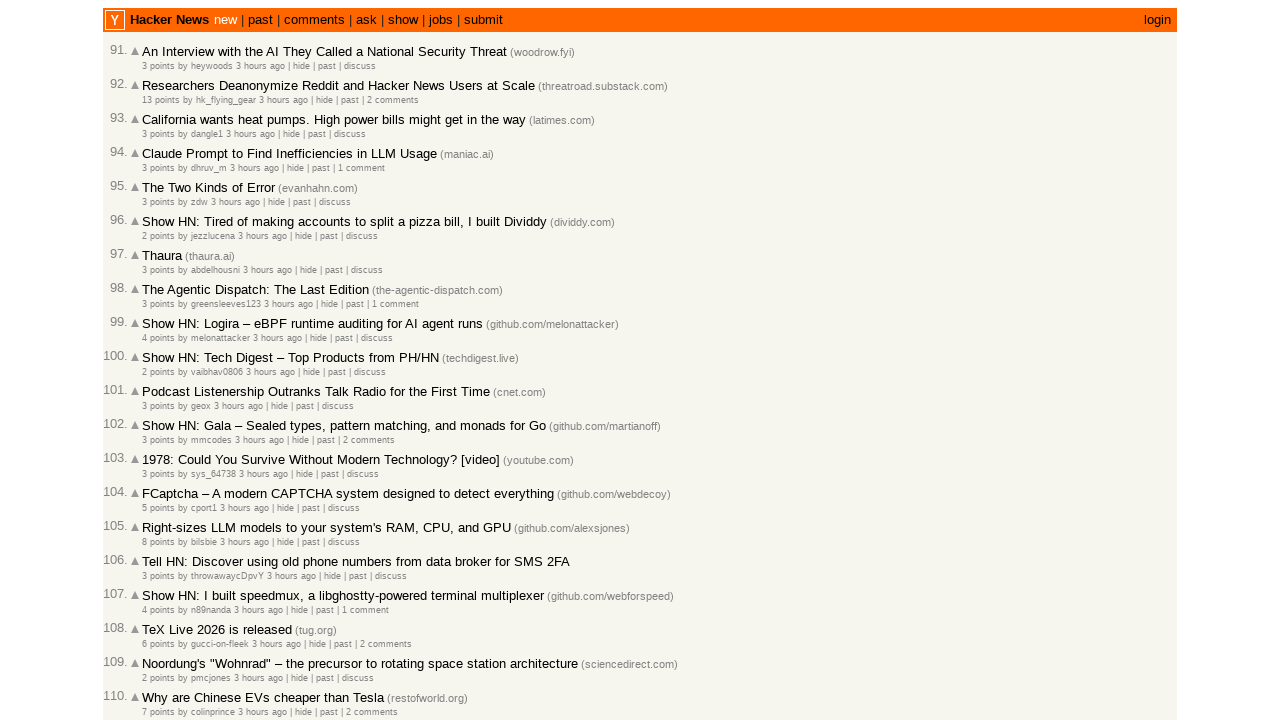

Validated article 19 timestamp is >= article 20 timestamp (descending order)
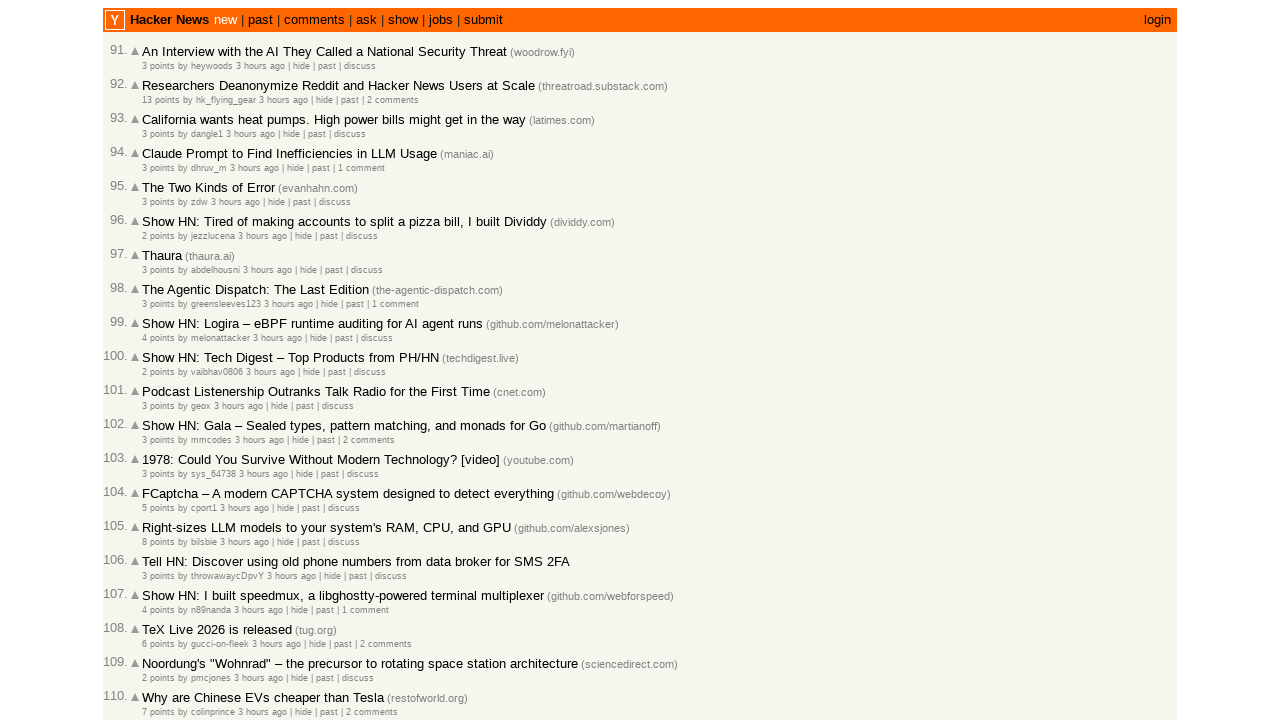

Validated article 20 timestamp is >= article 21 timestamp (descending order)
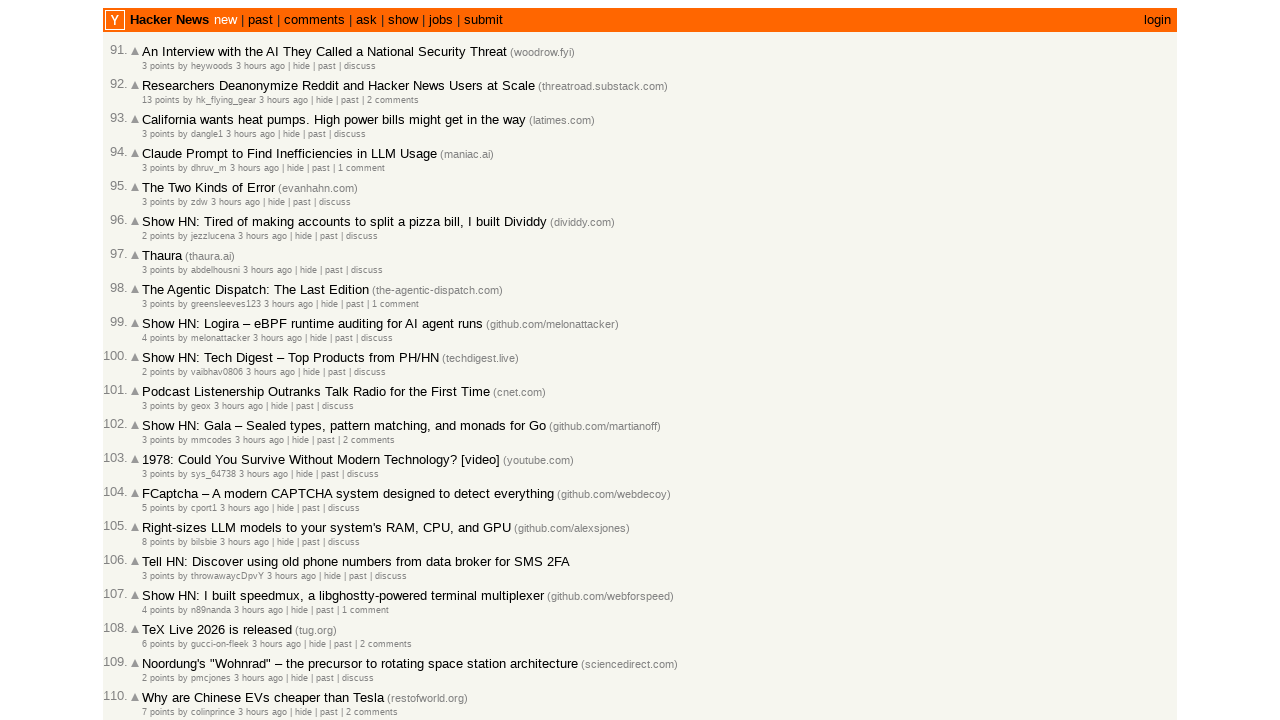

Validated article 21 timestamp is >= article 22 timestamp (descending order)
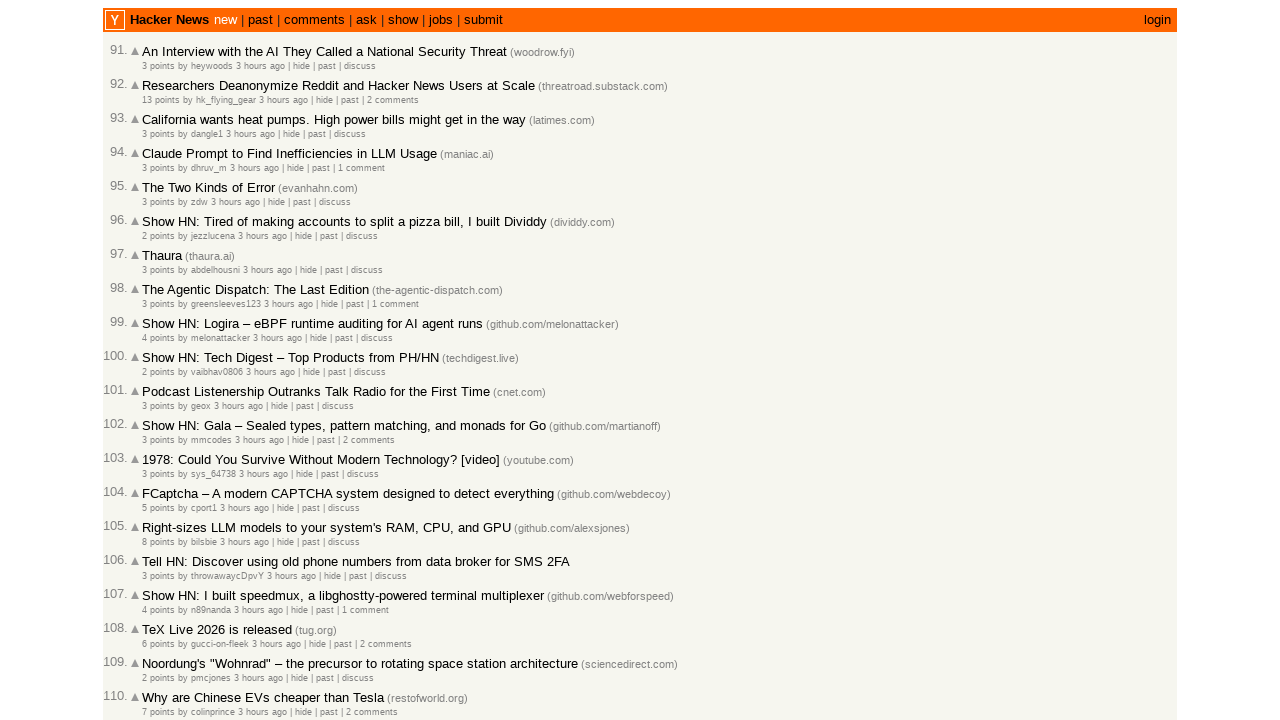

Validated article 22 timestamp is >= article 23 timestamp (descending order)
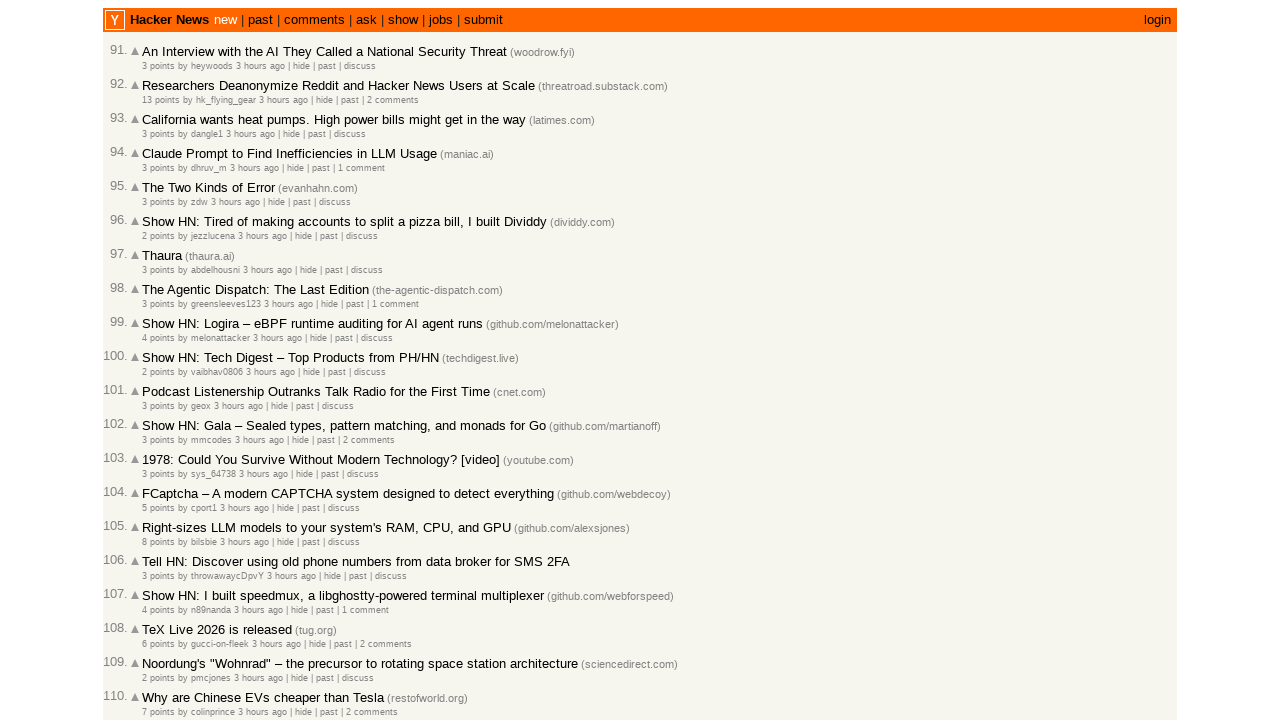

Validated article 23 timestamp is >= article 24 timestamp (descending order)
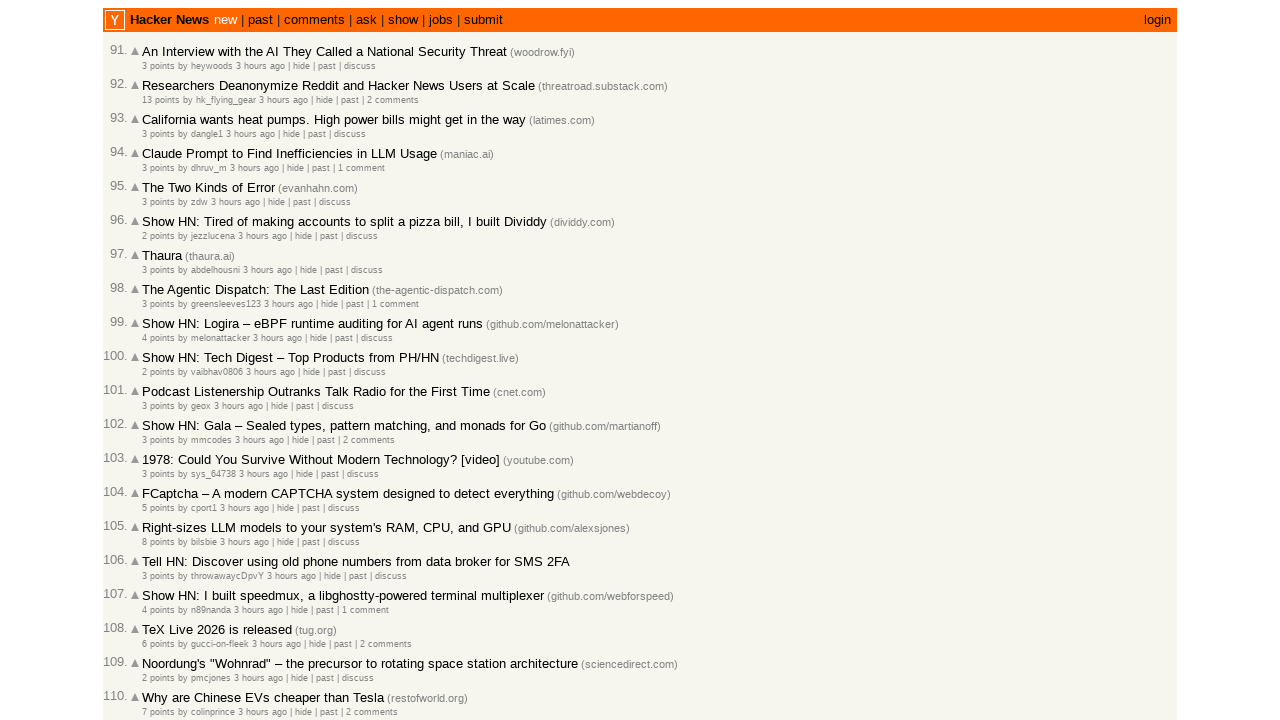

Validated article 24 timestamp is >= article 25 timestamp (descending order)
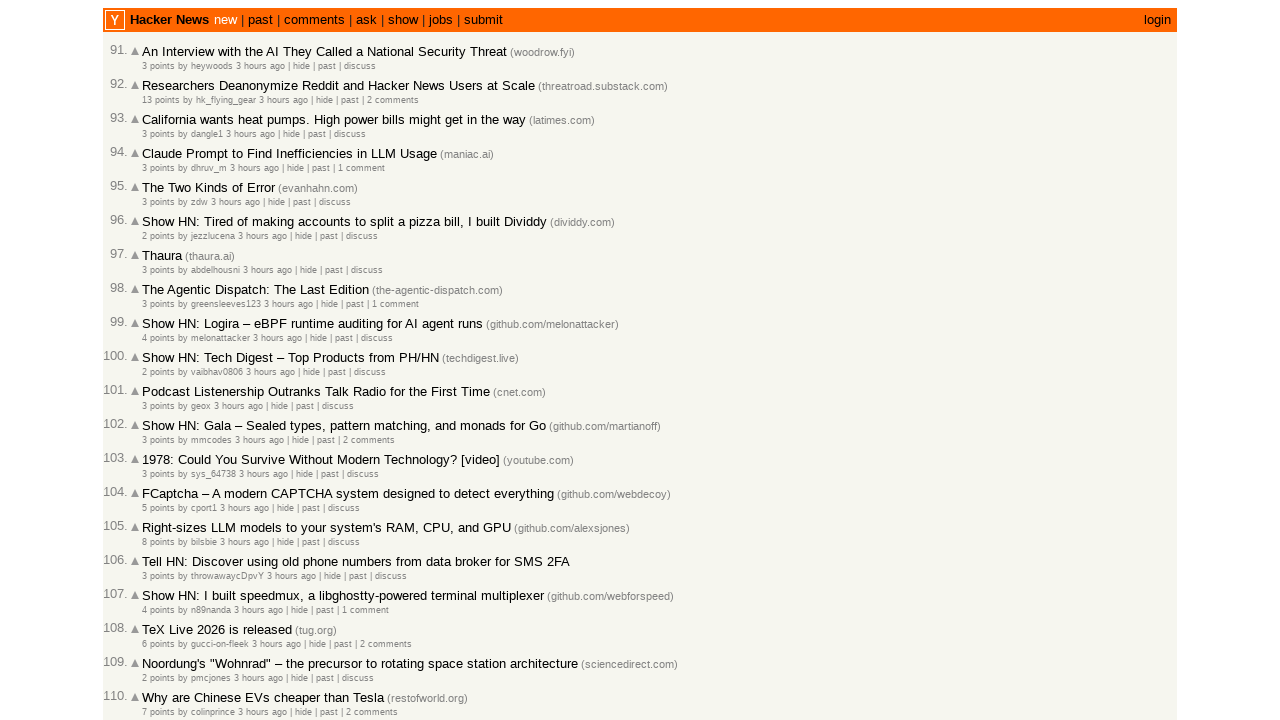

Validated article 25 timestamp is >= article 26 timestamp (descending order)
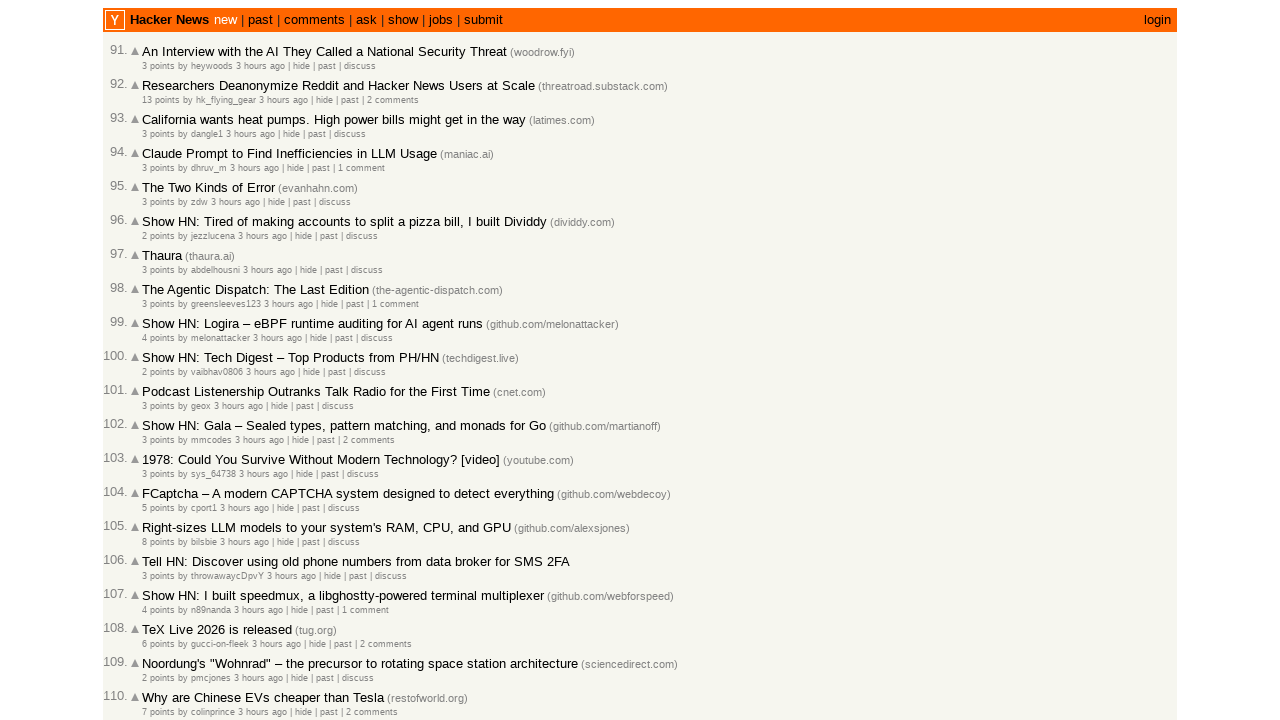

Validated article 26 timestamp is >= article 27 timestamp (descending order)
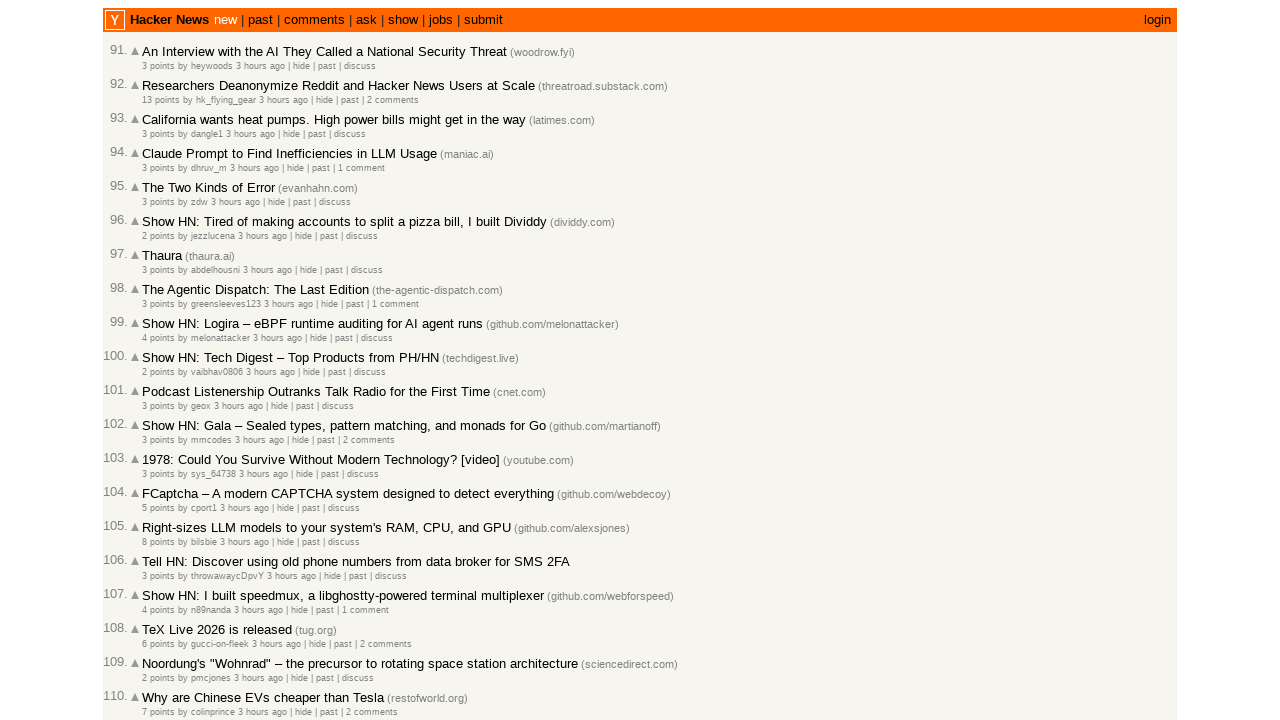

Validated article 27 timestamp is >= article 28 timestamp (descending order)
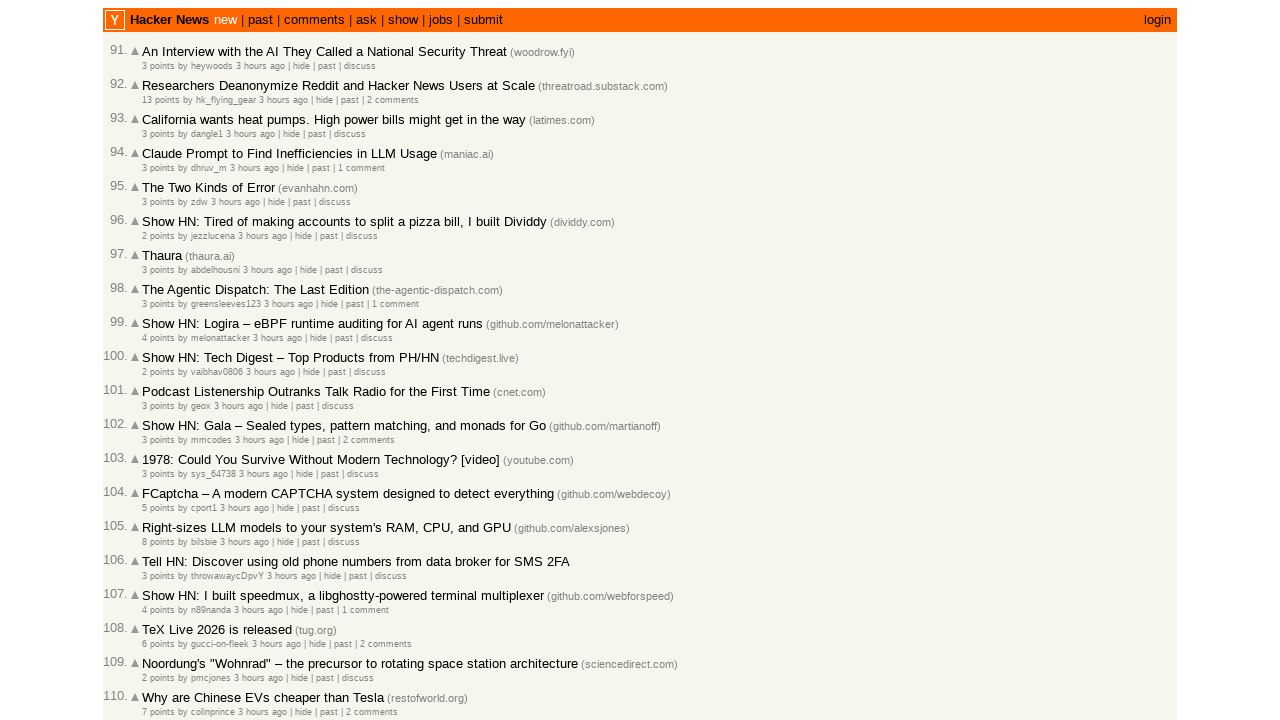

Validated article 28 timestamp is >= article 29 timestamp (descending order)
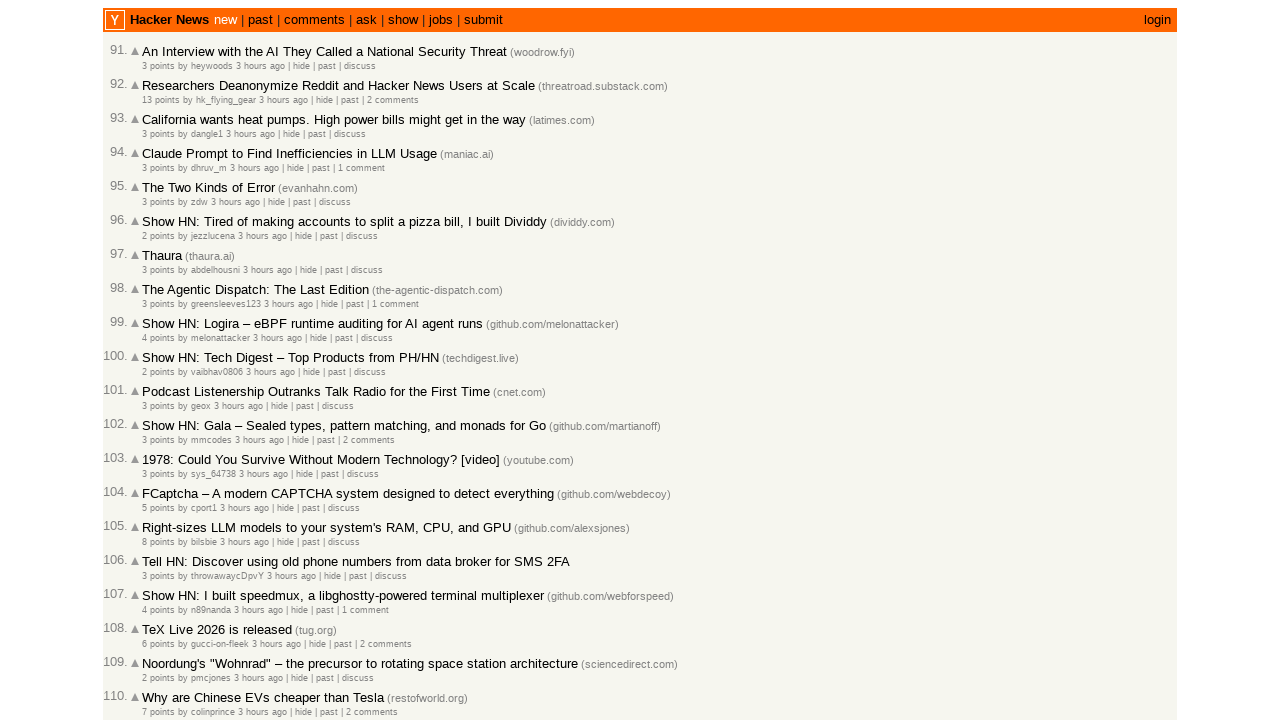

Validated article 29 timestamp is >= article 30 timestamp (descending order)
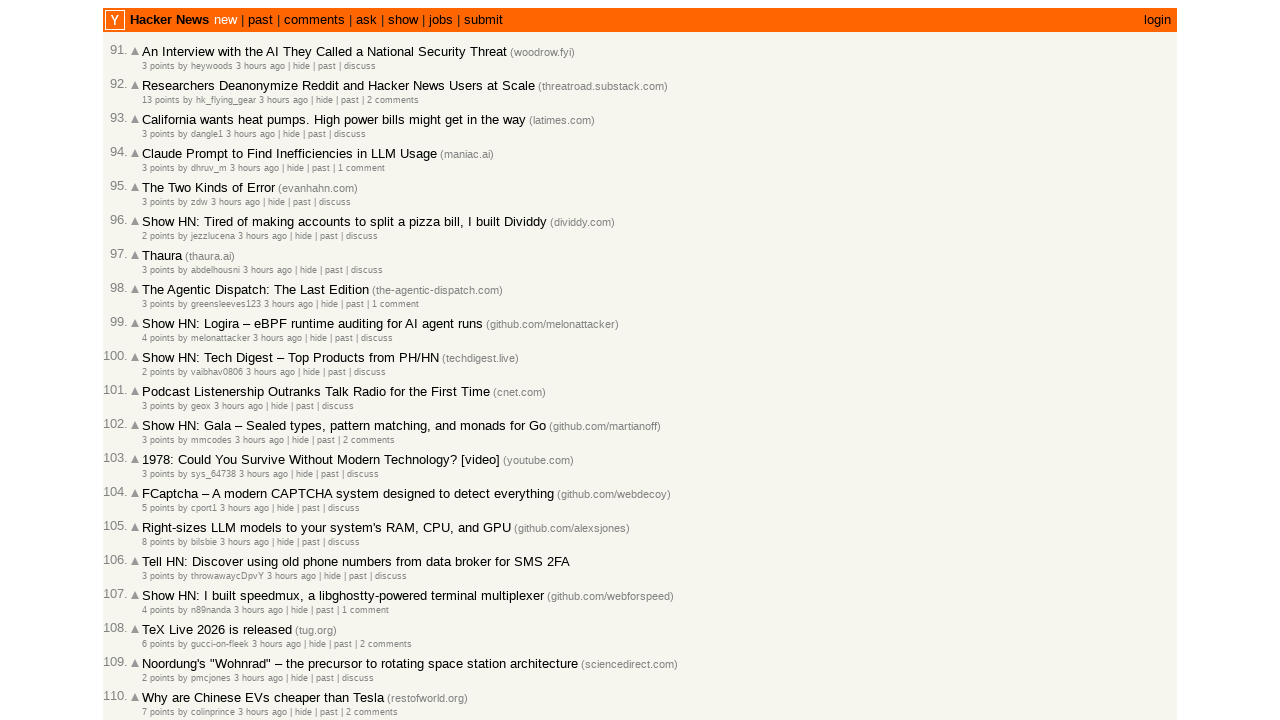

Validated article 30 timestamp is >= article 31 timestamp (descending order)
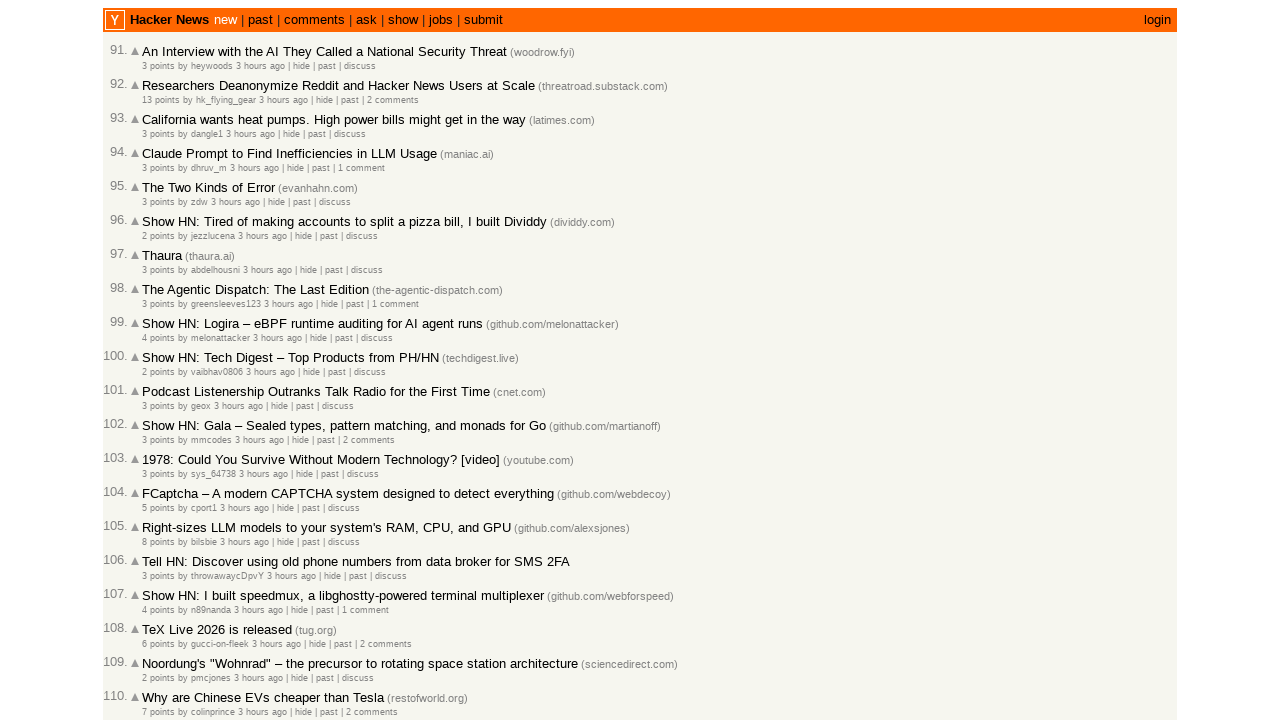

Validated article 31 timestamp is >= article 32 timestamp (descending order)
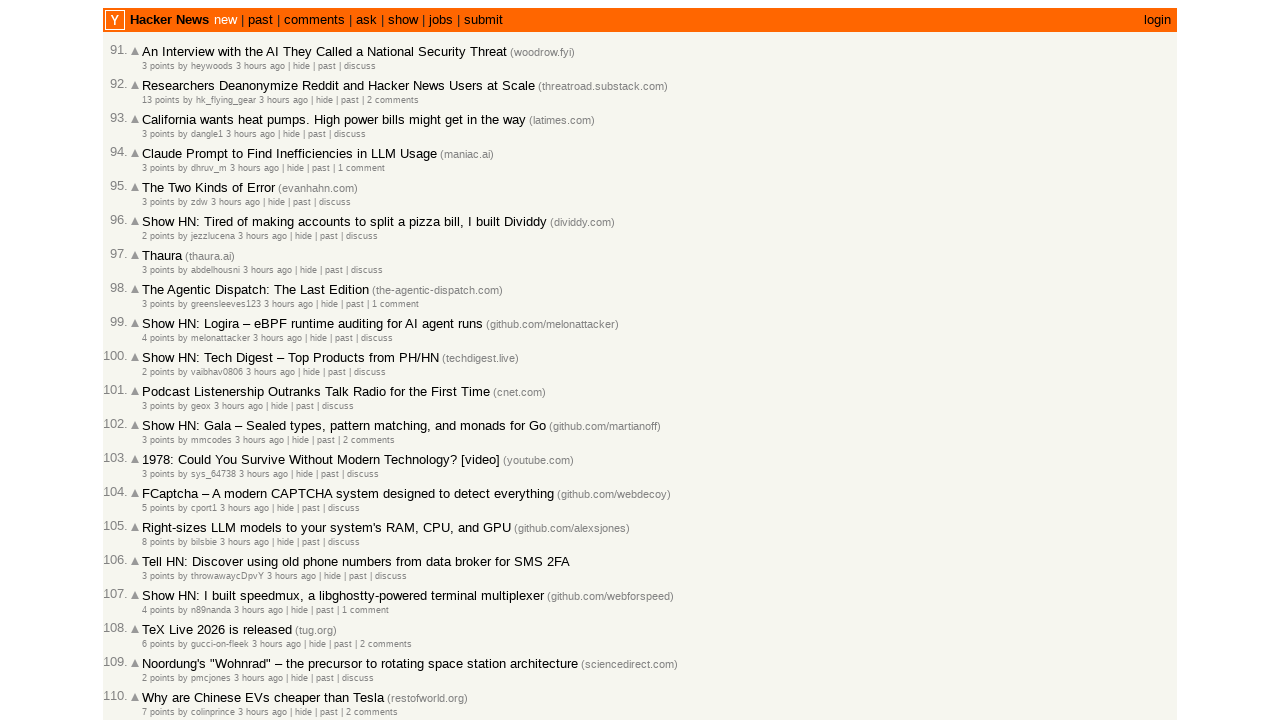

Validated article 32 timestamp is >= article 33 timestamp (descending order)
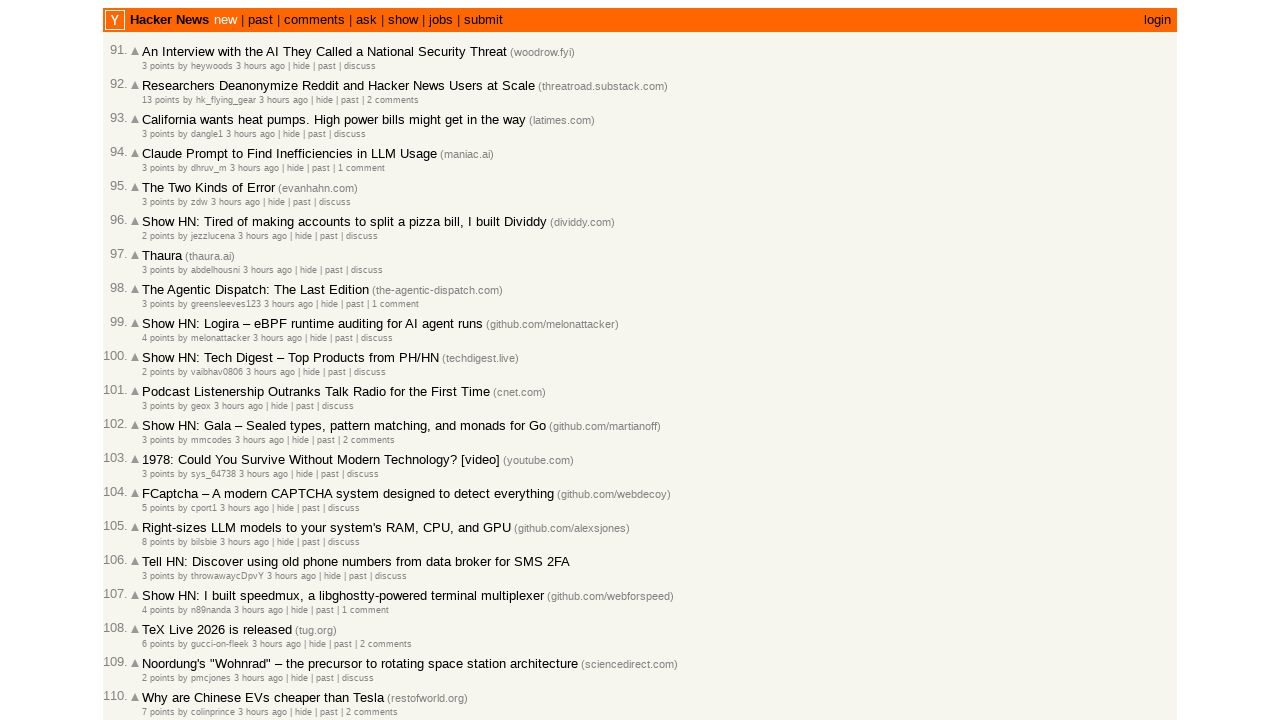

Validated article 33 timestamp is >= article 34 timestamp (descending order)
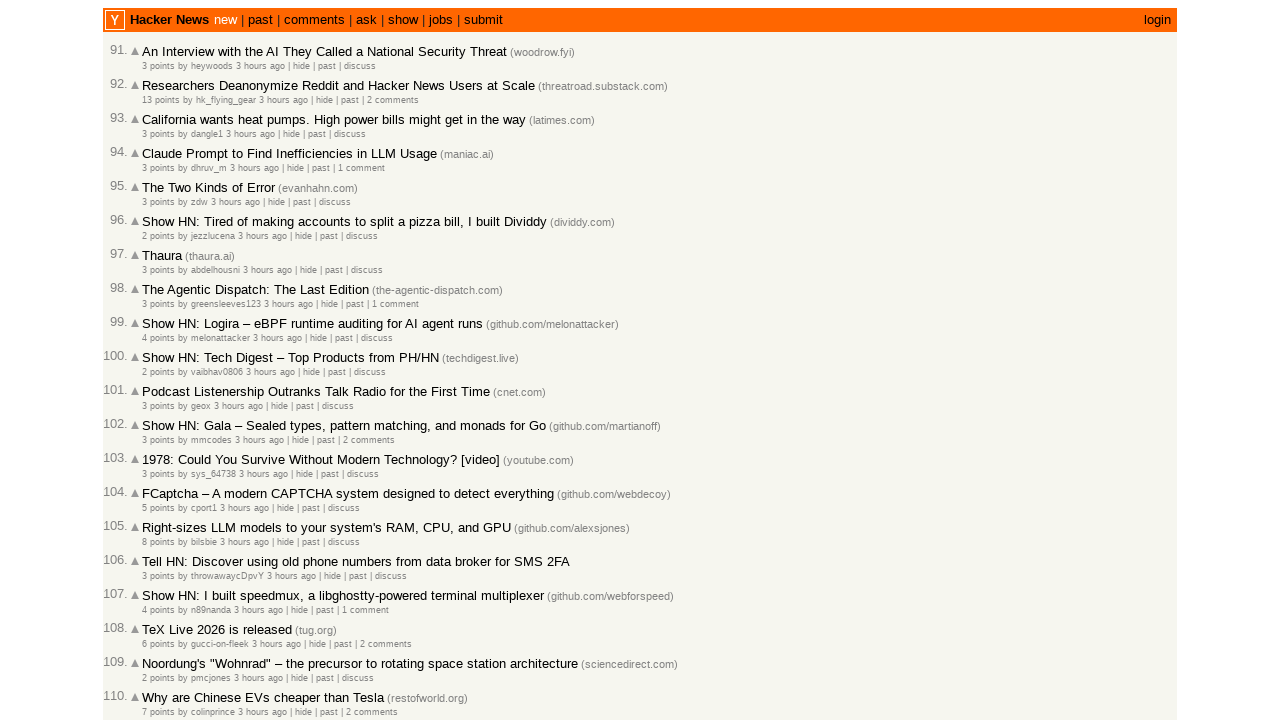

Validated article 34 timestamp is >= article 35 timestamp (descending order)
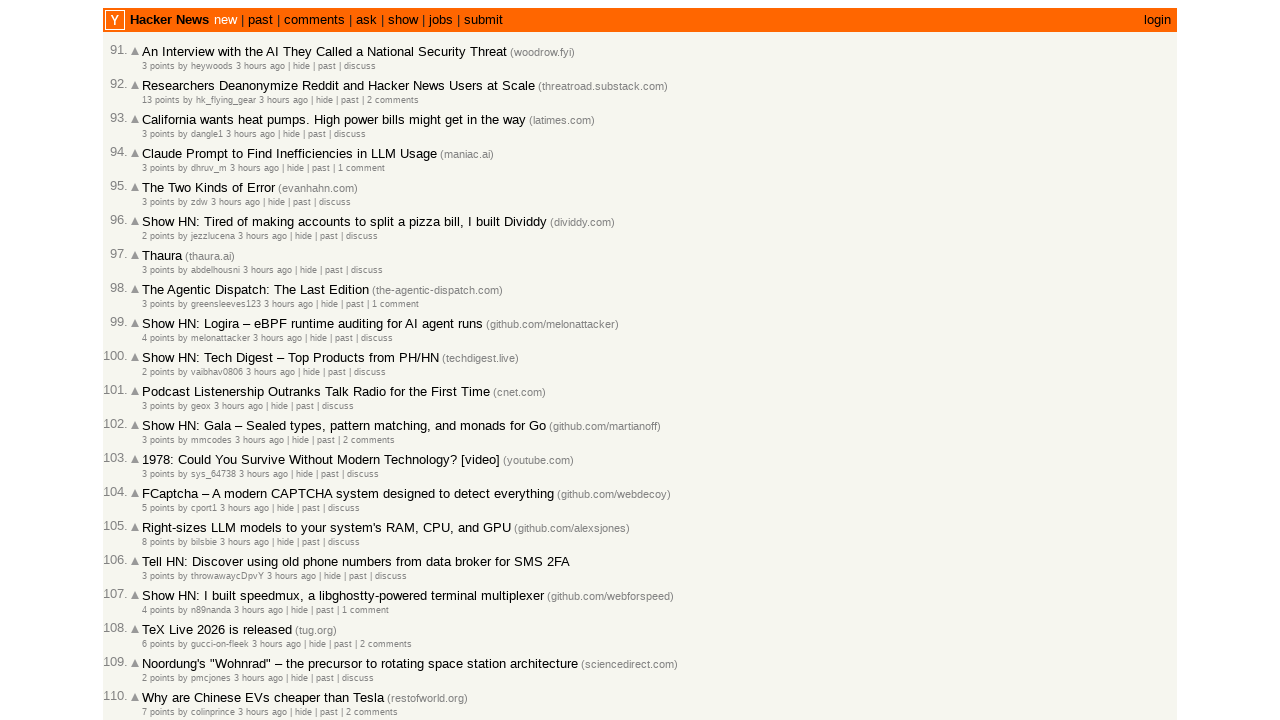

Validated article 35 timestamp is >= article 36 timestamp (descending order)
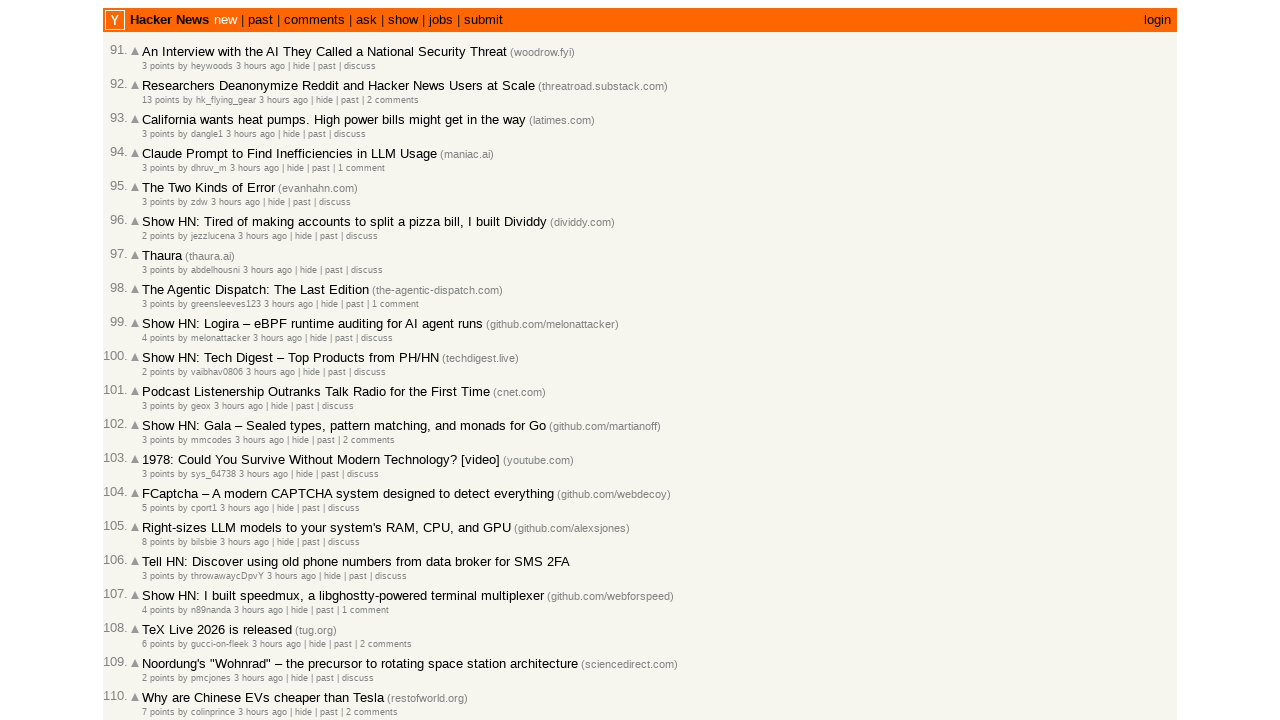

Validated article 36 timestamp is >= article 37 timestamp (descending order)
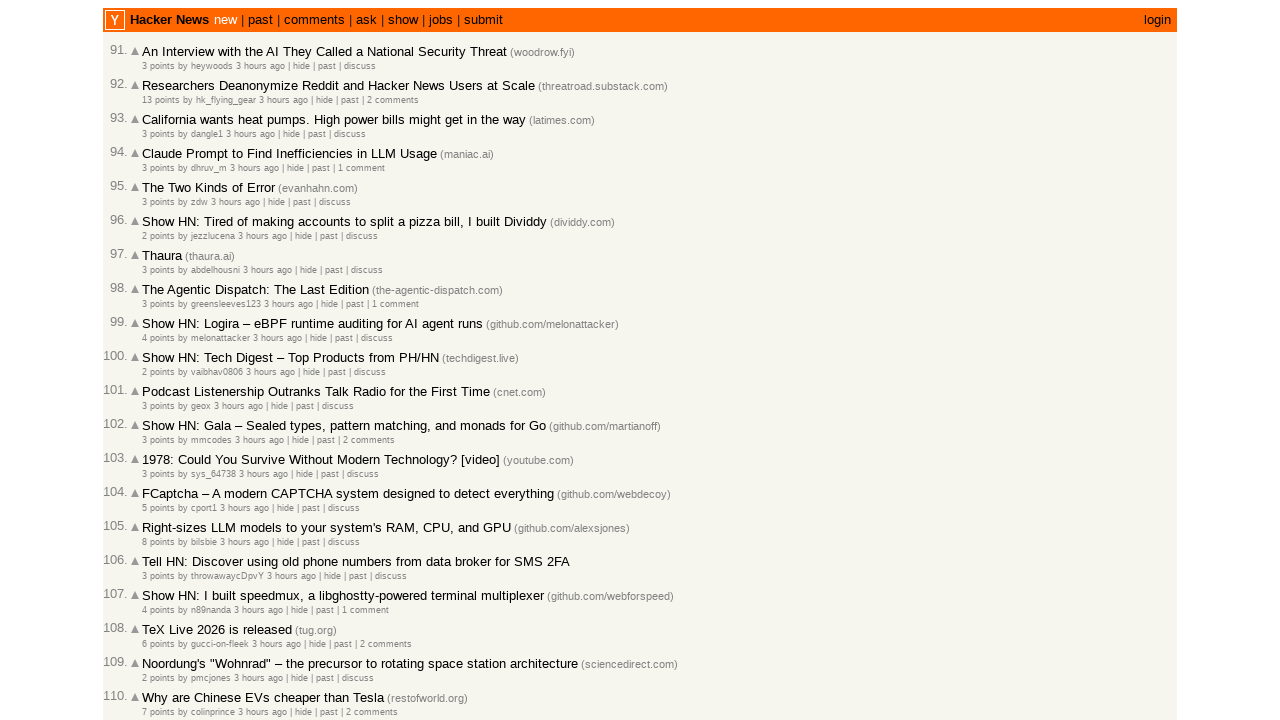

Validated article 37 timestamp is >= article 38 timestamp (descending order)
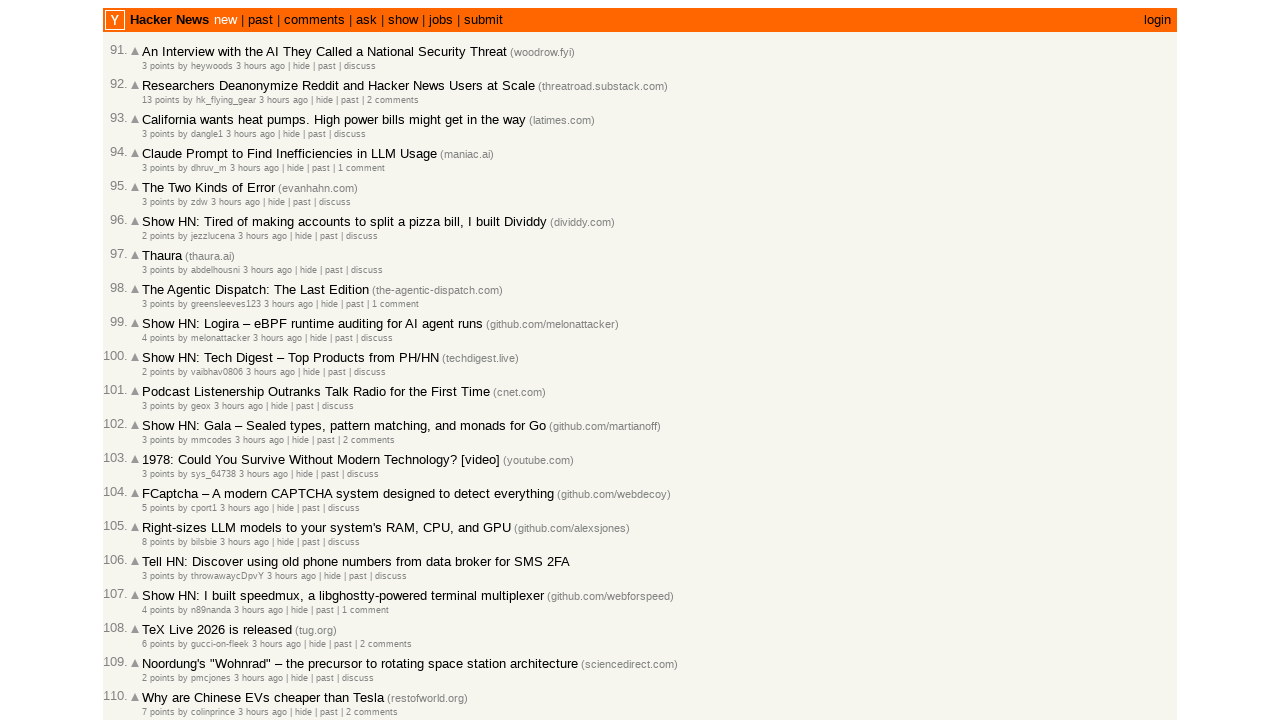

Validated article 38 timestamp is >= article 39 timestamp (descending order)
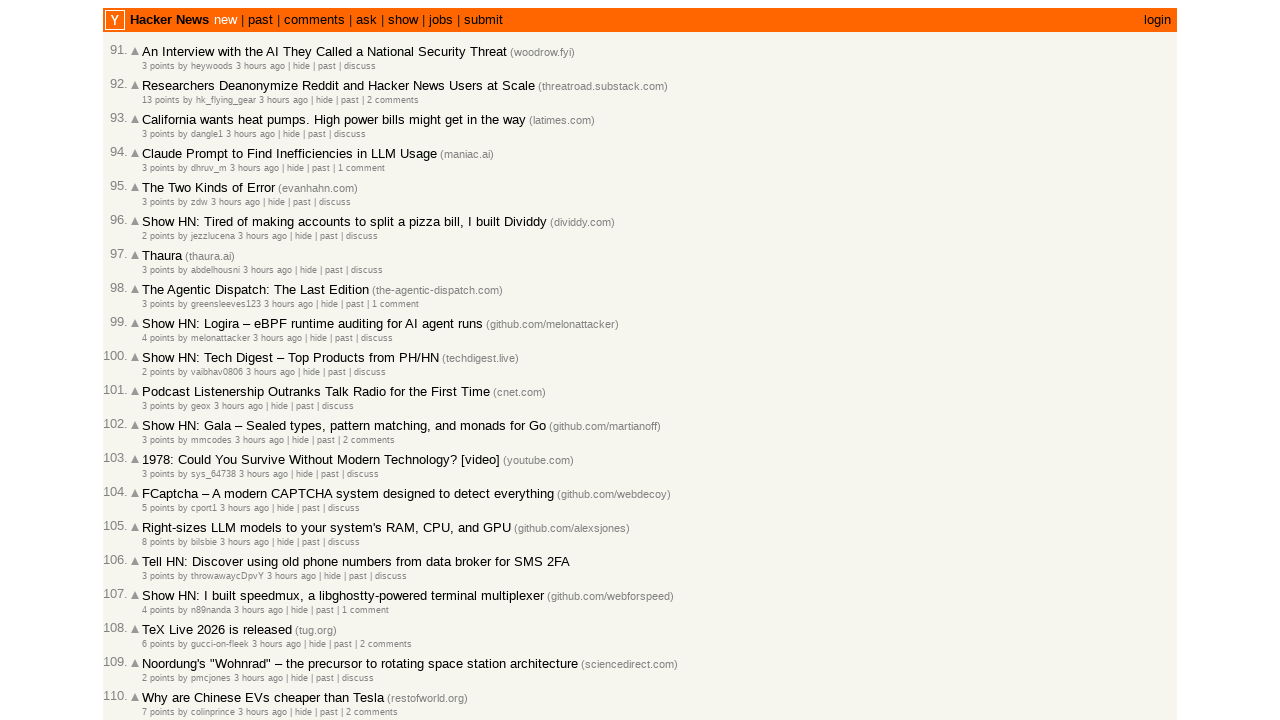

Validated article 39 timestamp is >= article 40 timestamp (descending order)
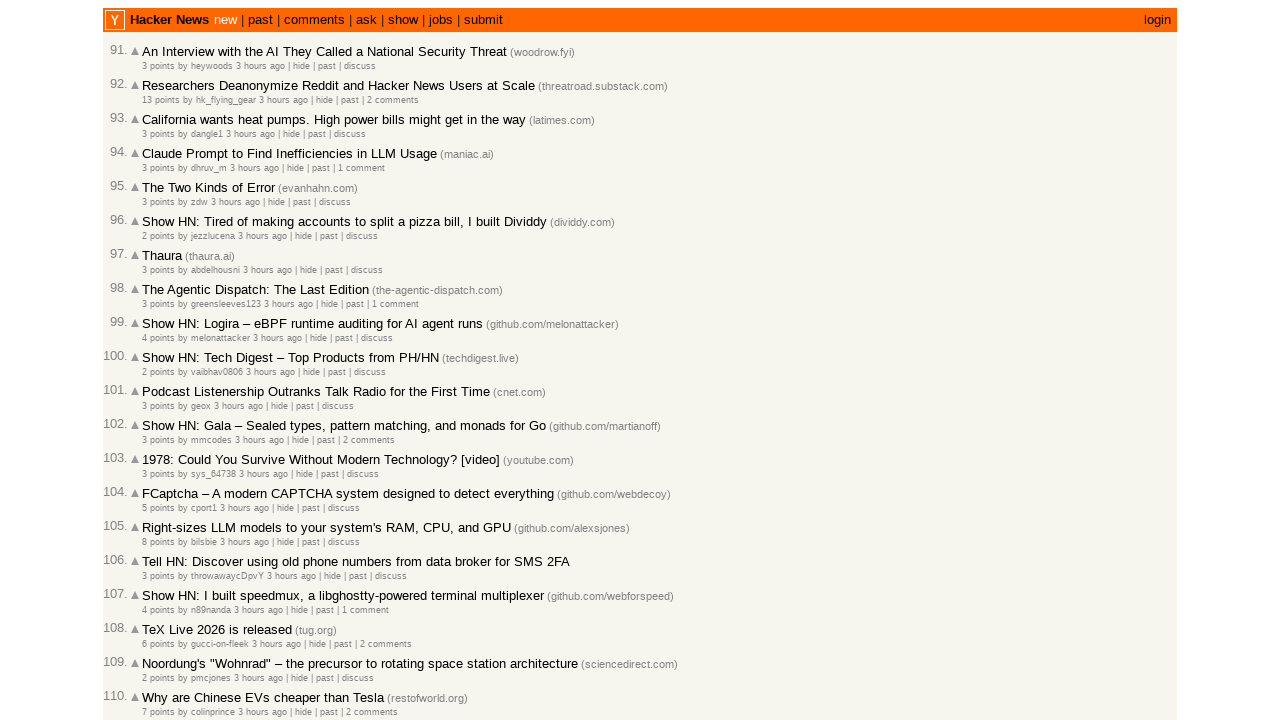

Validated article 40 timestamp is >= article 41 timestamp (descending order)
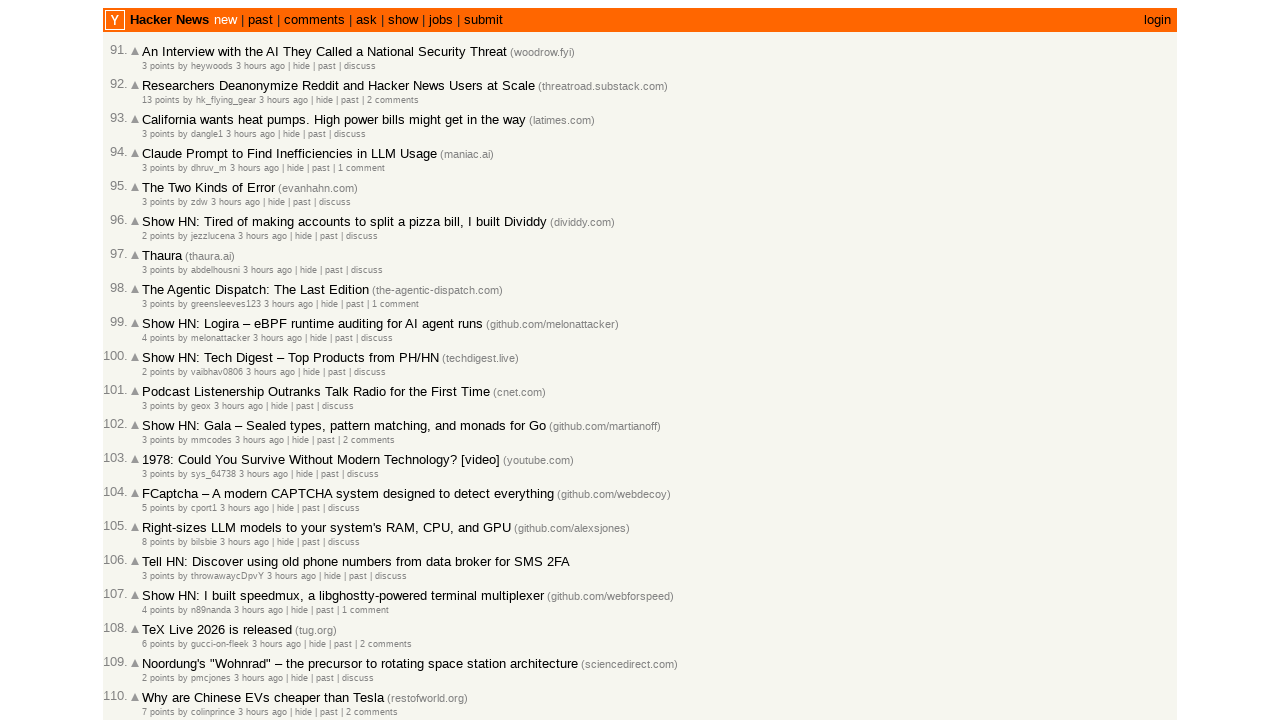

Validated article 41 timestamp is >= article 42 timestamp (descending order)
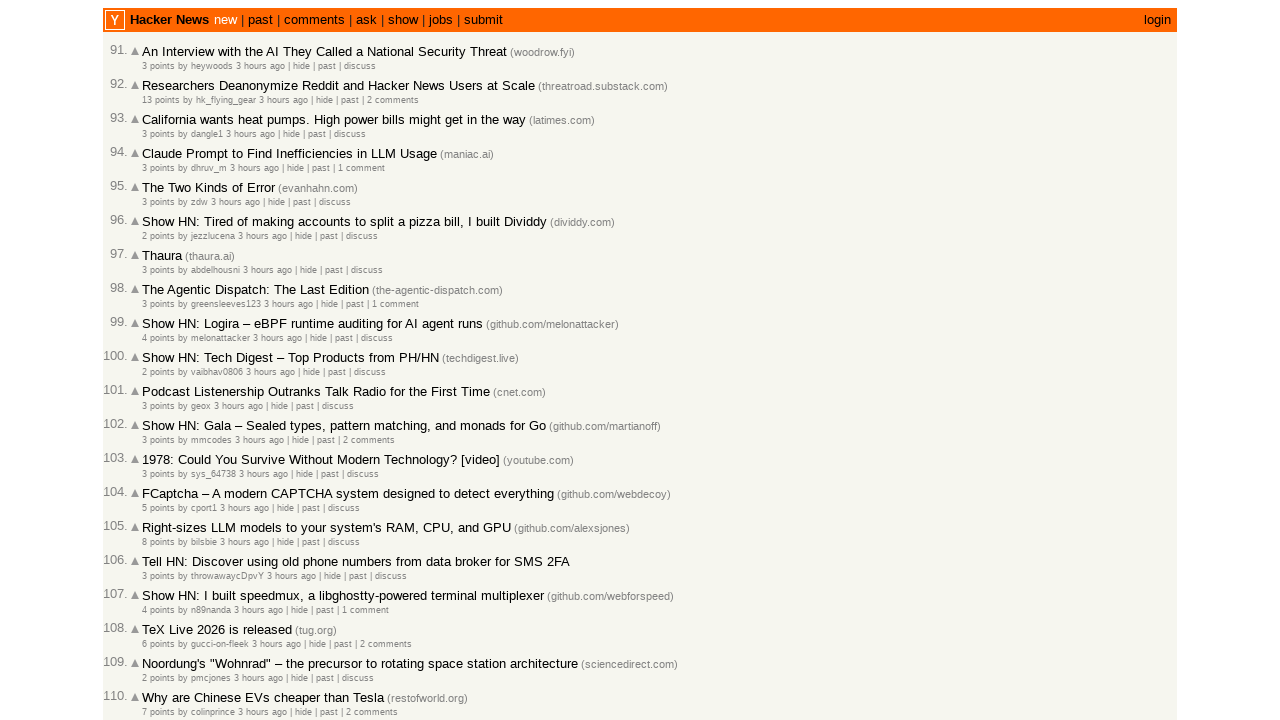

Validated article 42 timestamp is >= article 43 timestamp (descending order)
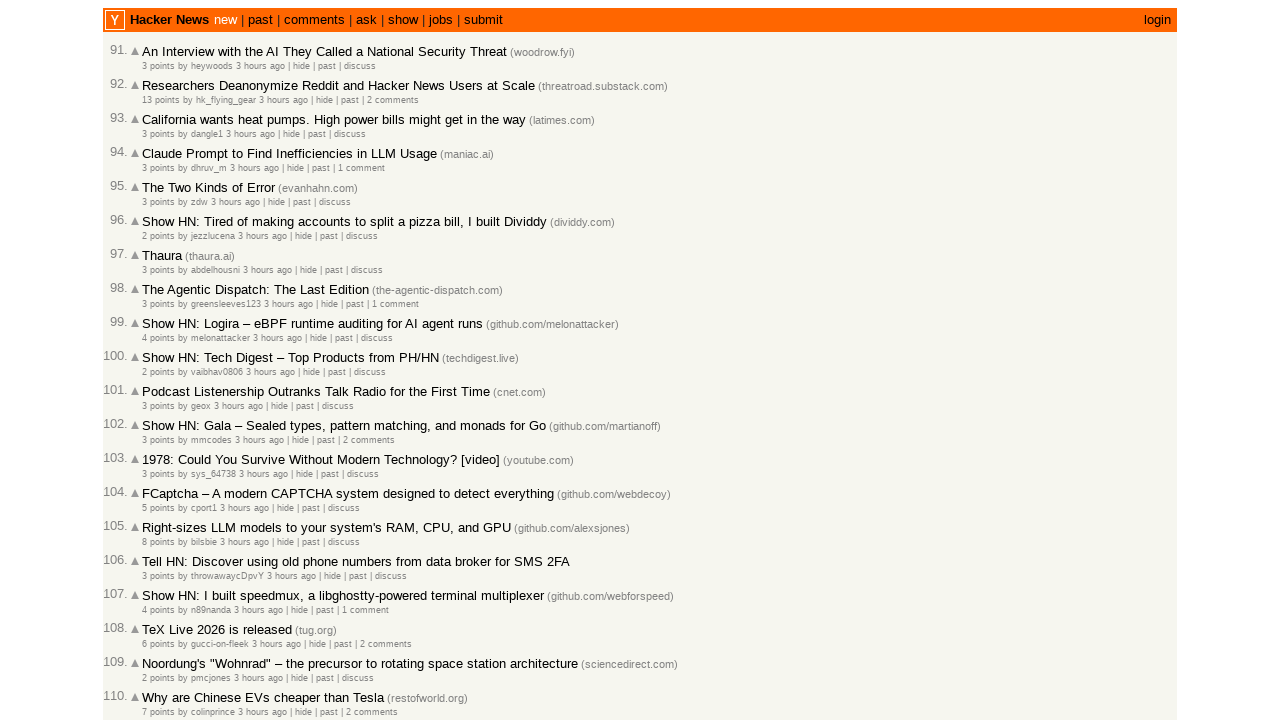

Validated article 43 timestamp is >= article 44 timestamp (descending order)
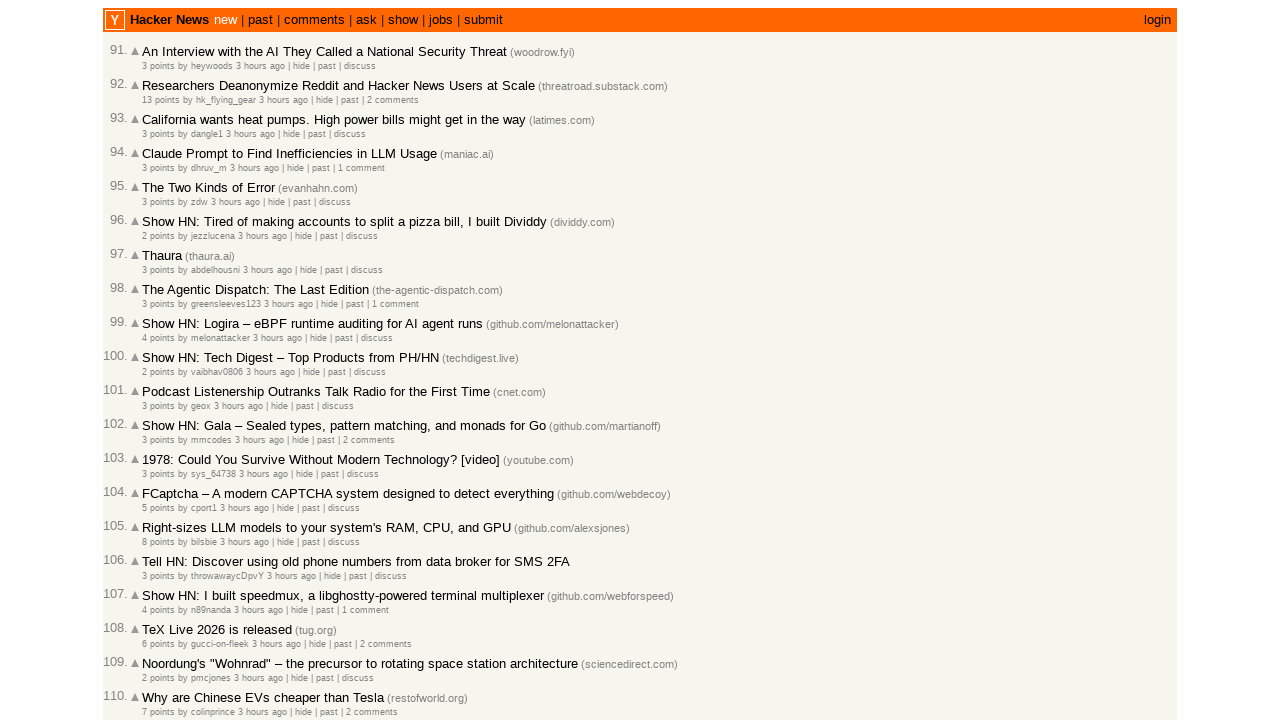

Validated article 44 timestamp is >= article 45 timestamp (descending order)
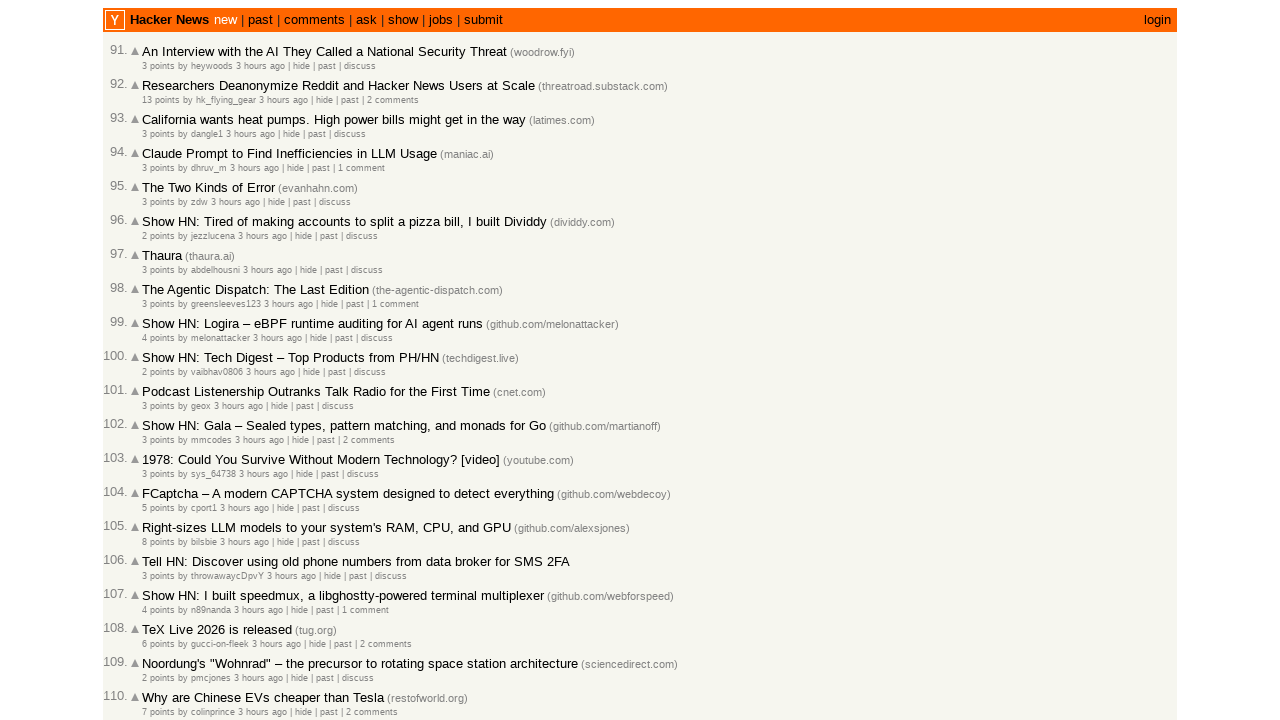

Validated article 45 timestamp is >= article 46 timestamp (descending order)
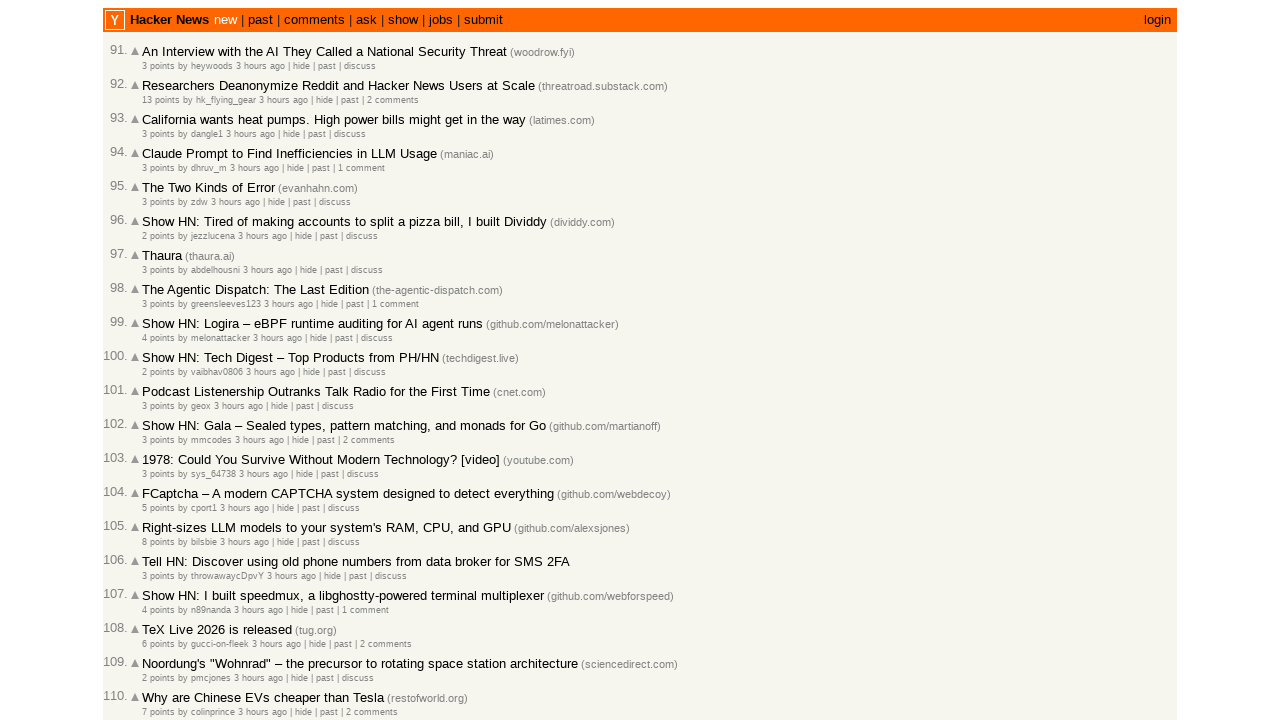

Validated article 46 timestamp is >= article 47 timestamp (descending order)
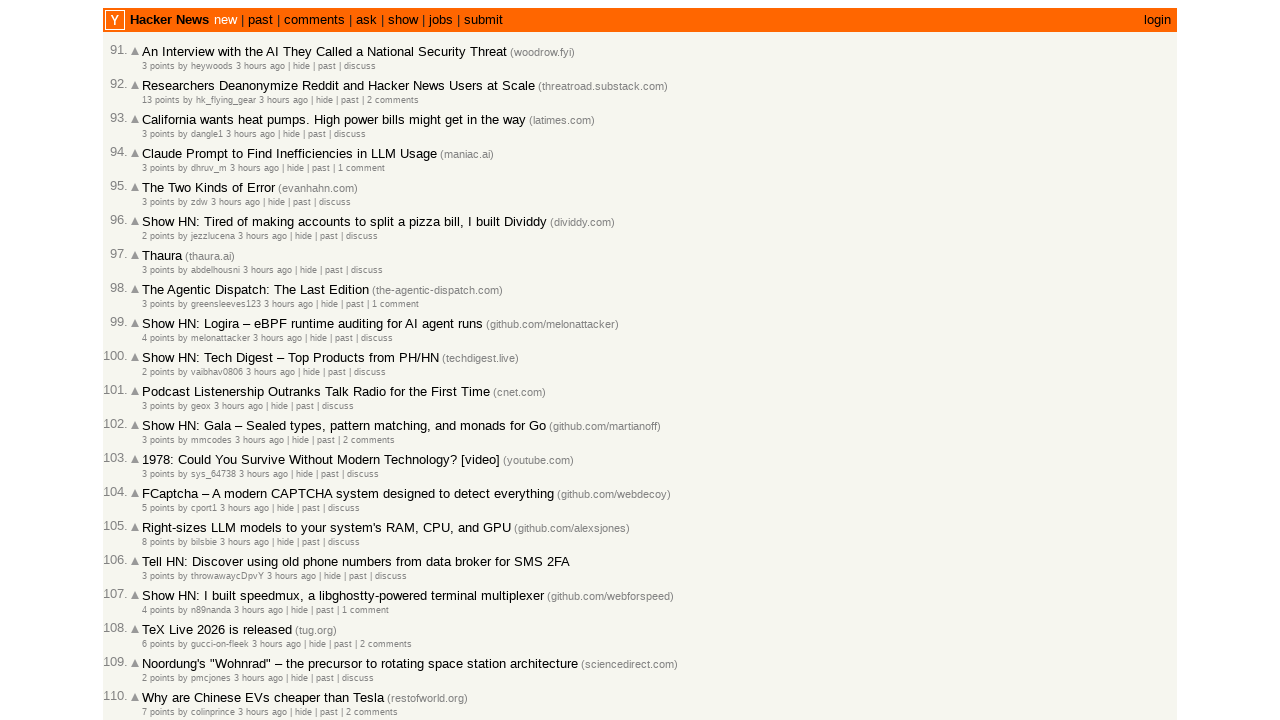

Validated article 47 timestamp is >= article 48 timestamp (descending order)
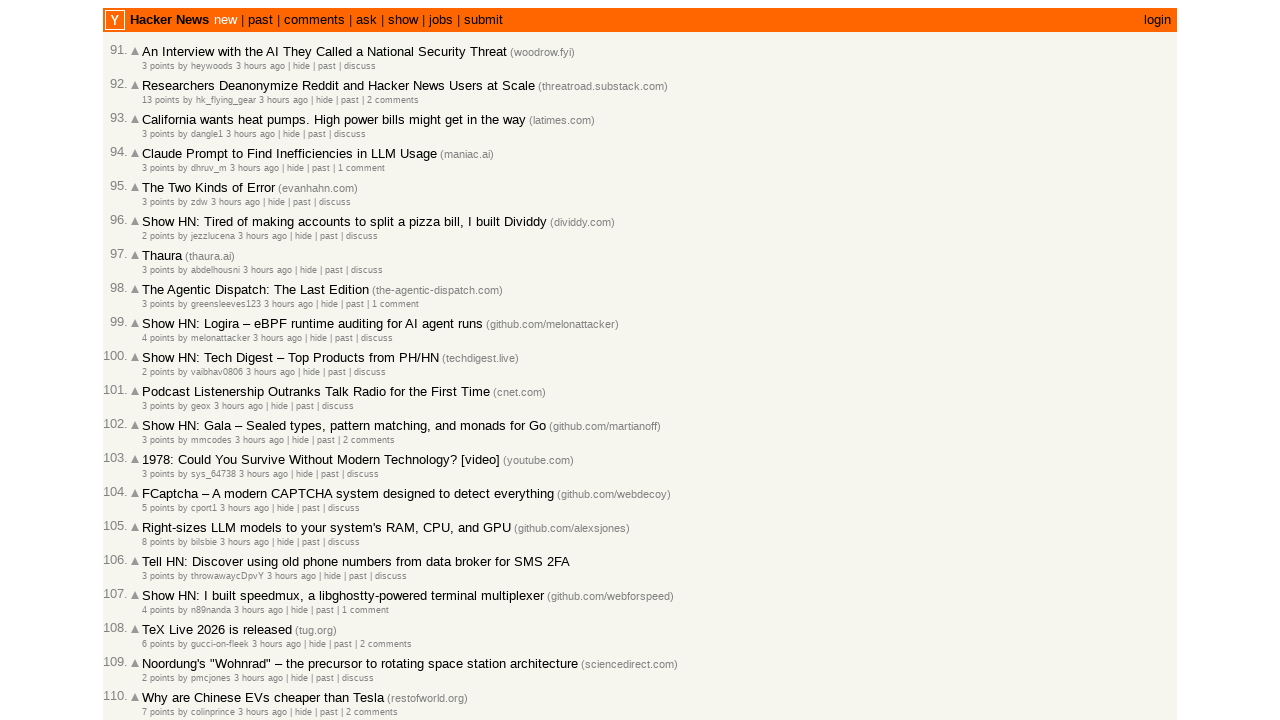

Validated article 48 timestamp is >= article 49 timestamp (descending order)
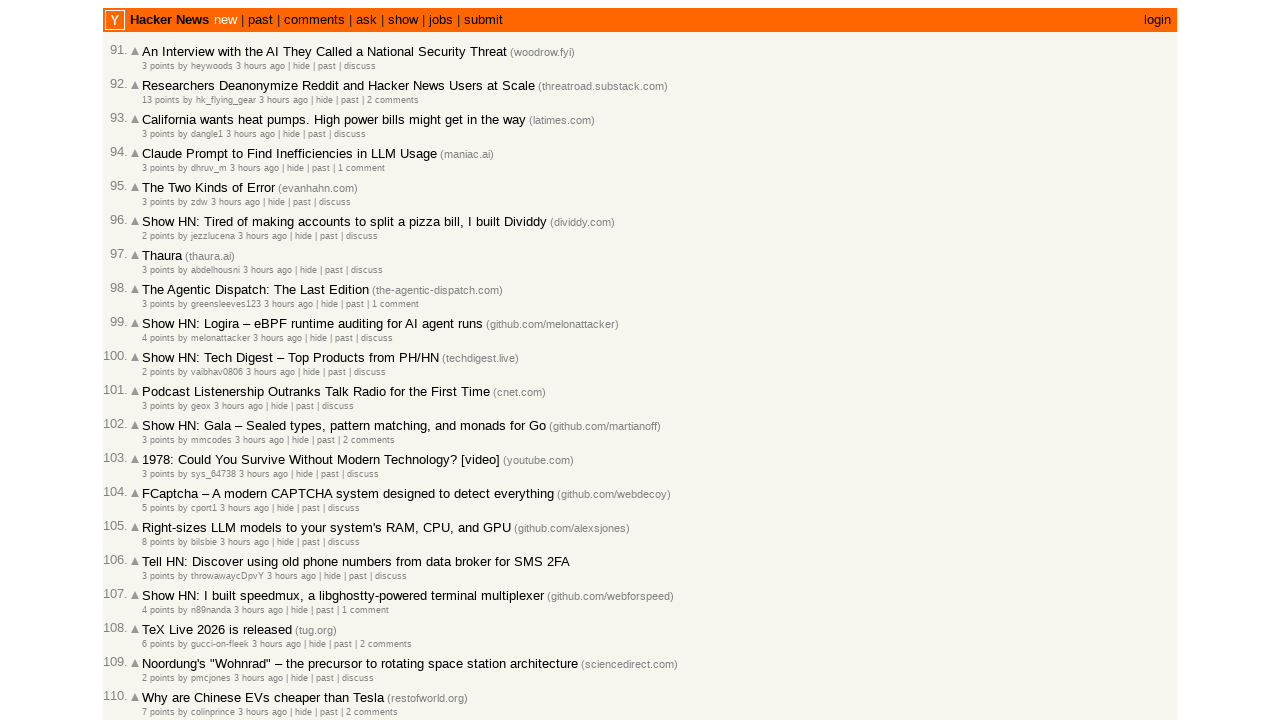

Validated article 49 timestamp is >= article 50 timestamp (descending order)
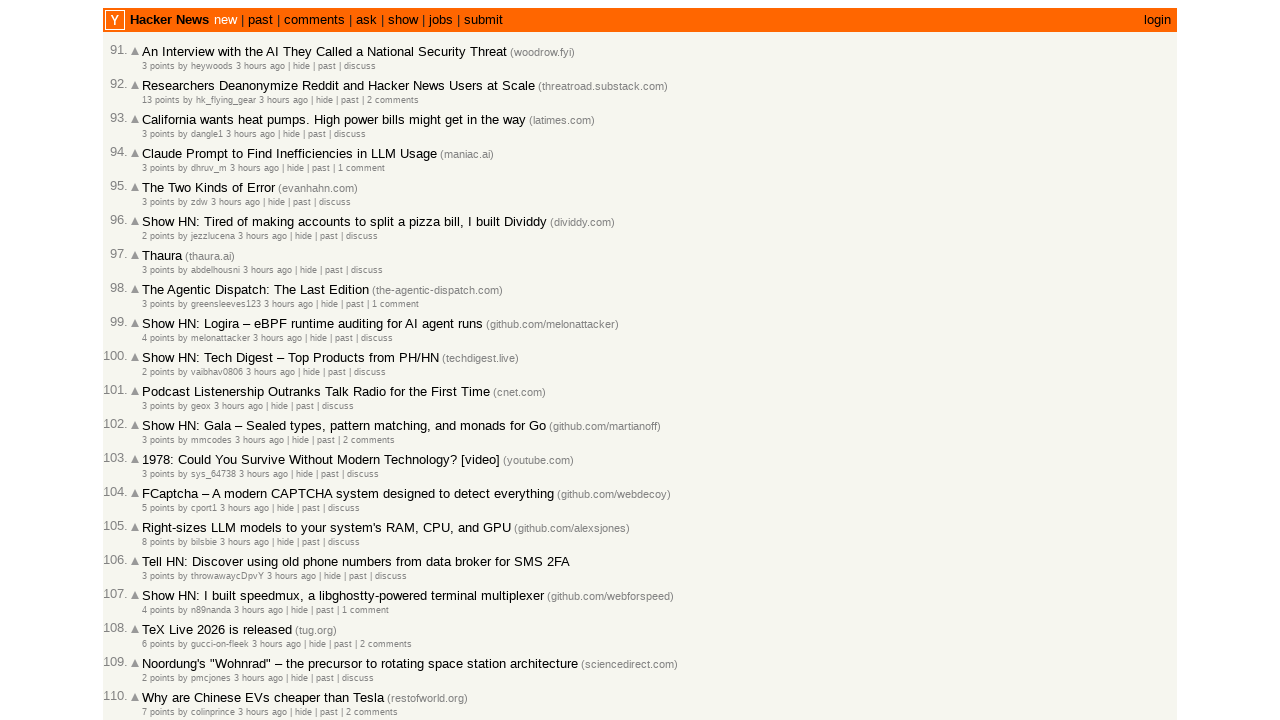

Validated article 50 timestamp is >= article 51 timestamp (descending order)
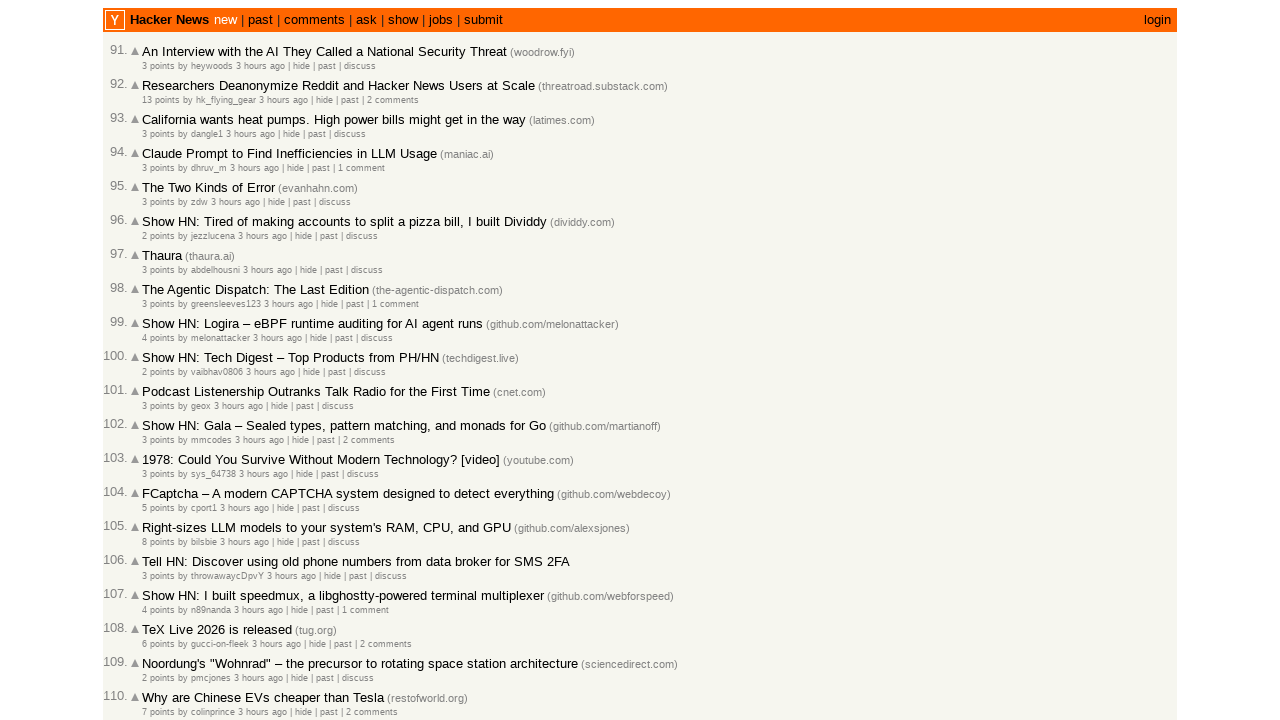

Validated article 51 timestamp is >= article 52 timestamp (descending order)
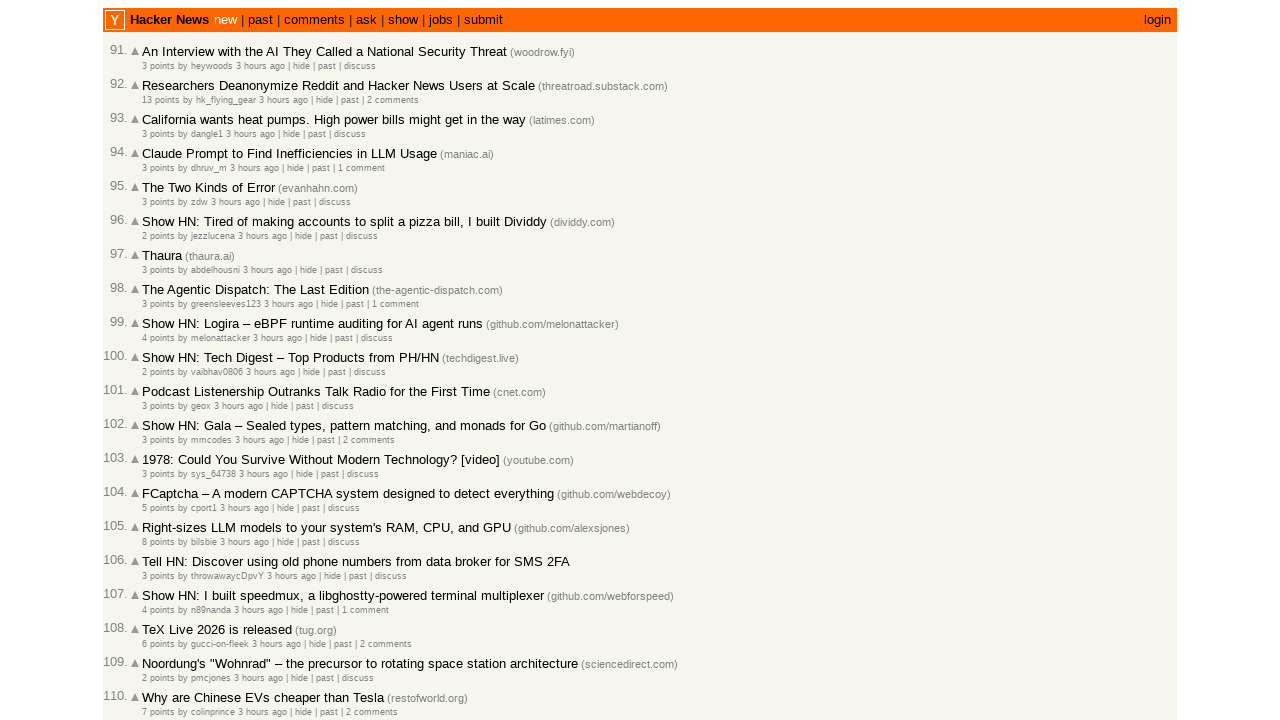

Validated article 52 timestamp is >= article 53 timestamp (descending order)
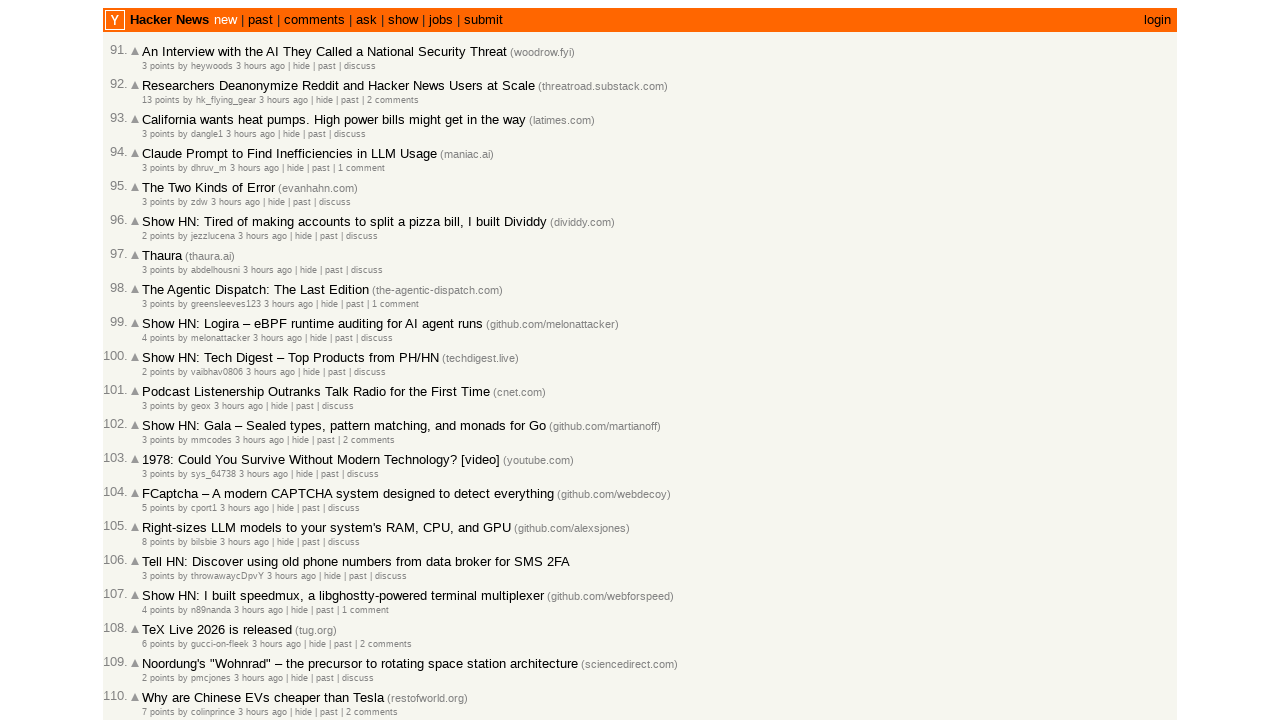

Validated article 53 timestamp is >= article 54 timestamp (descending order)
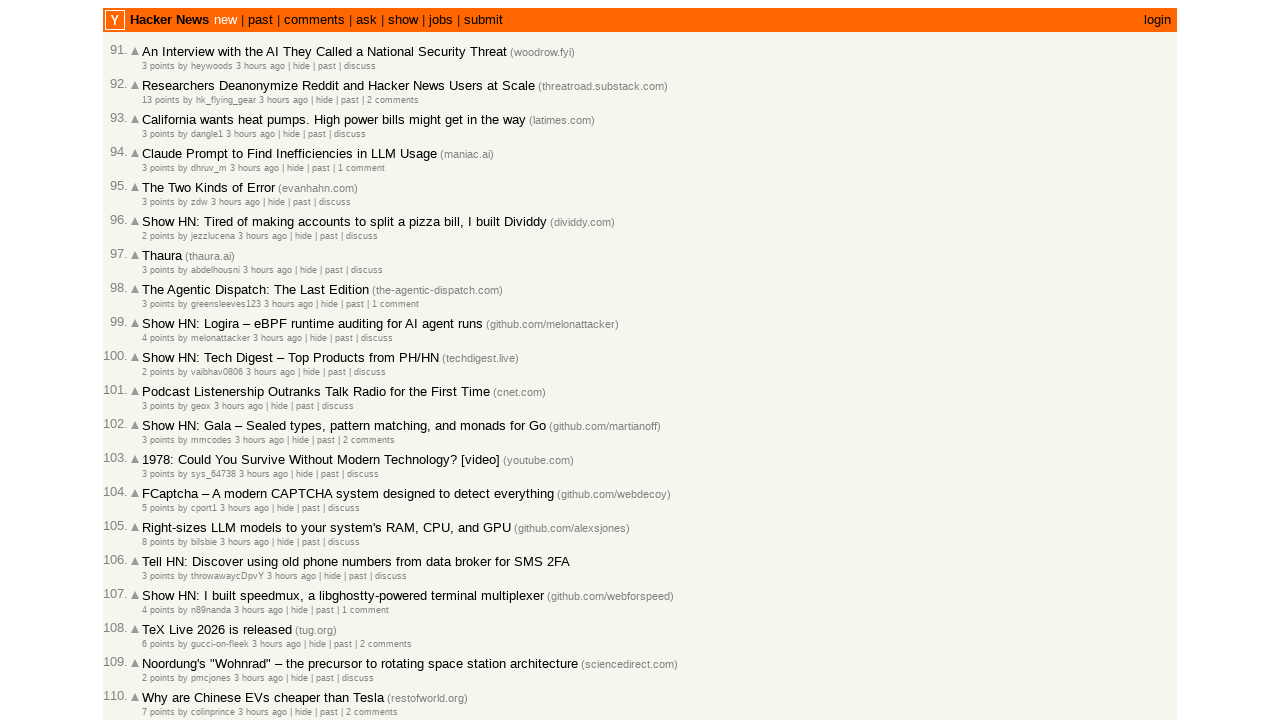

Validated article 54 timestamp is >= article 55 timestamp (descending order)
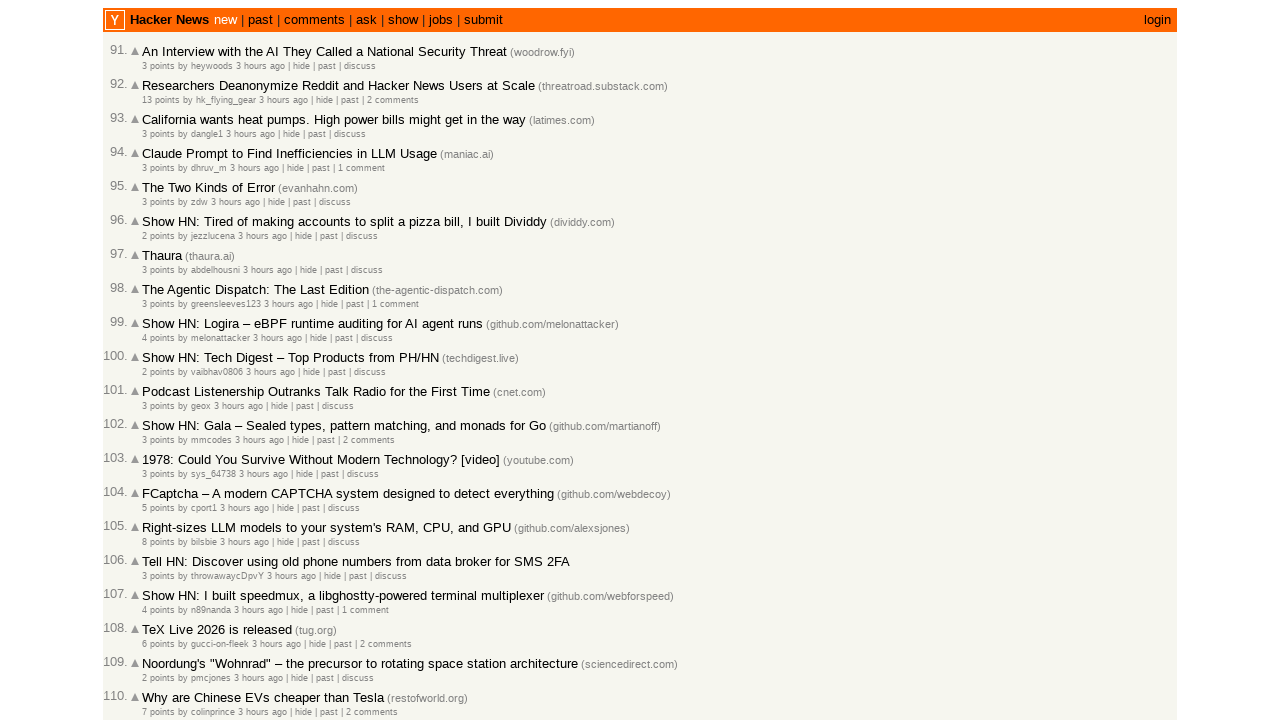

Validated article 55 timestamp is >= article 56 timestamp (descending order)
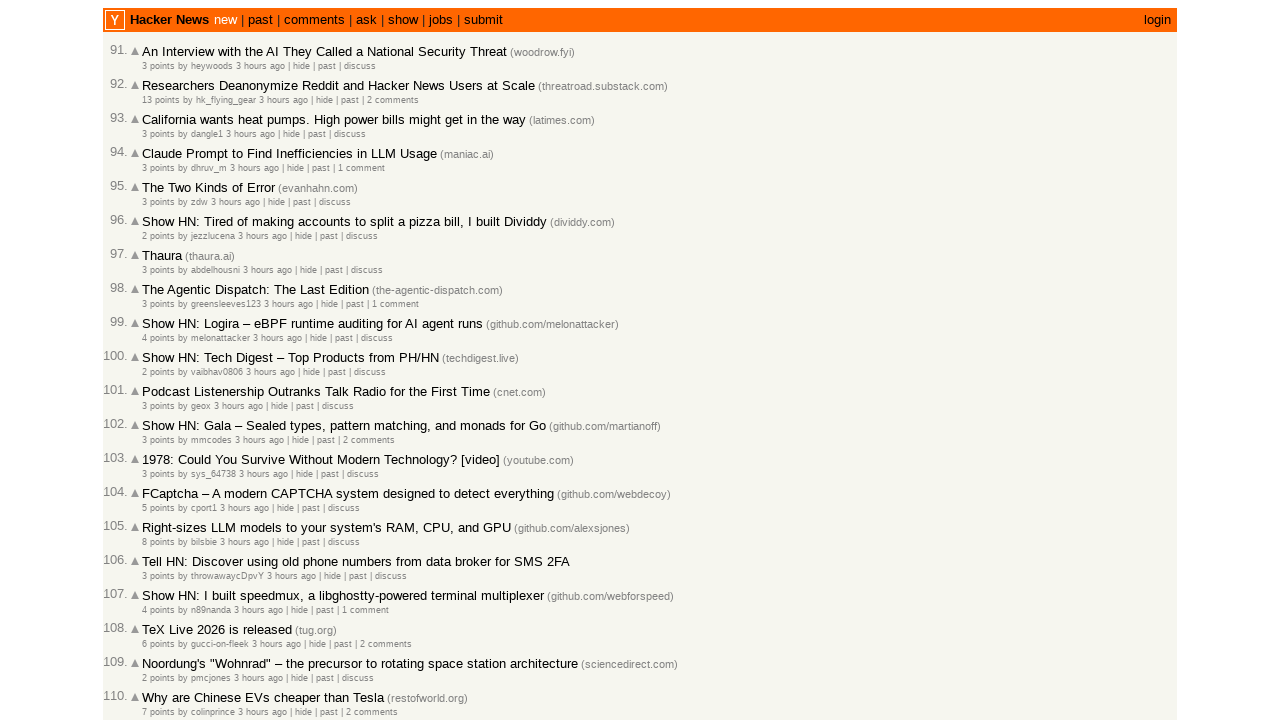

Validated article 56 timestamp is >= article 57 timestamp (descending order)
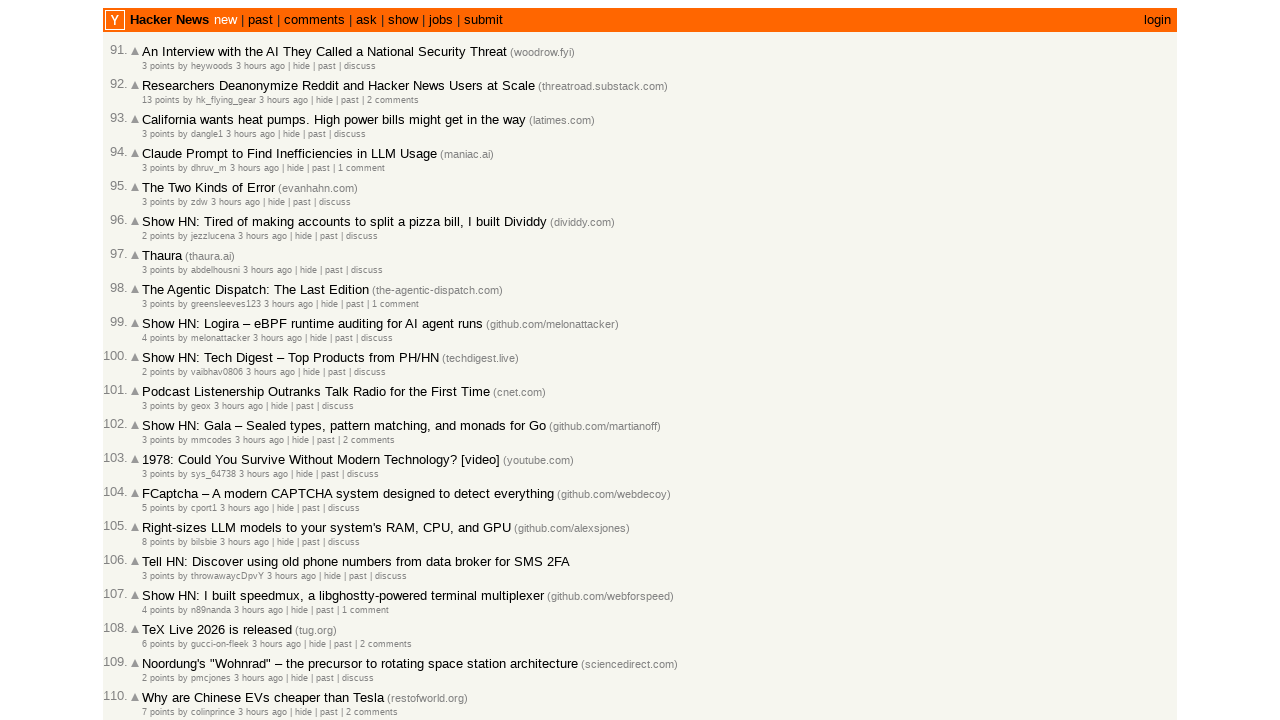

Validated article 57 timestamp is >= article 58 timestamp (descending order)
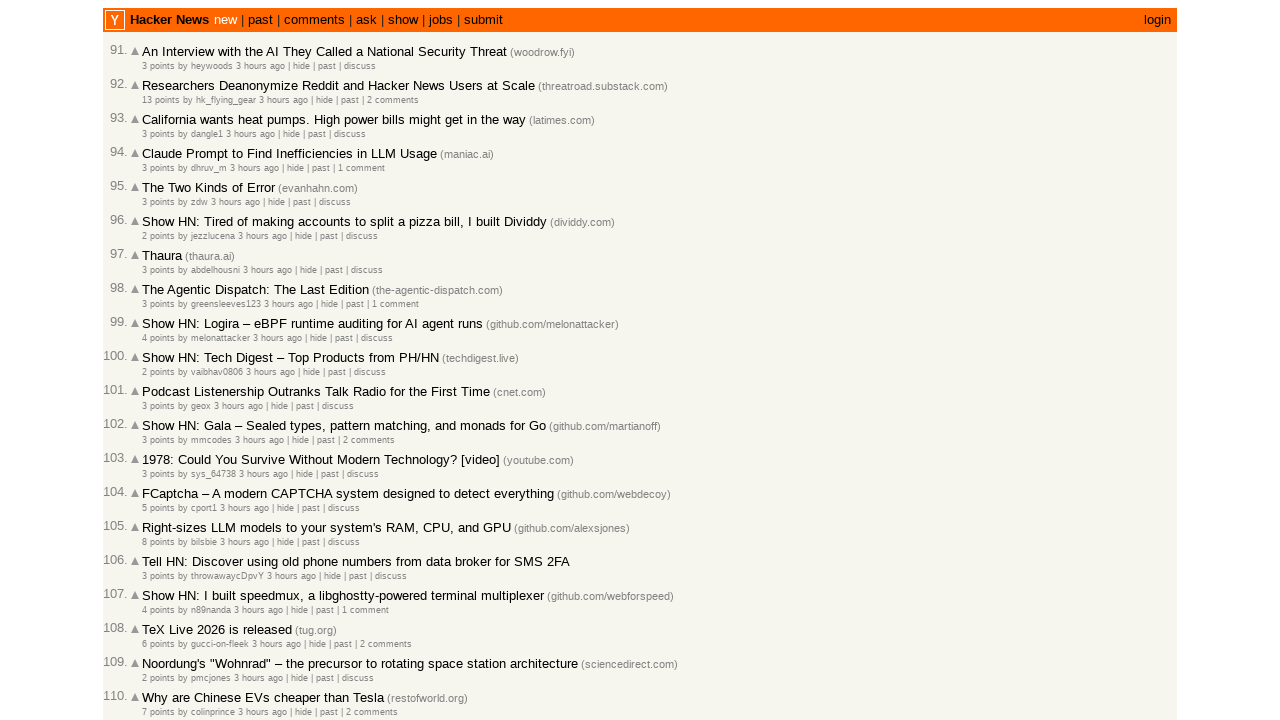

Validated article 58 timestamp is >= article 59 timestamp (descending order)
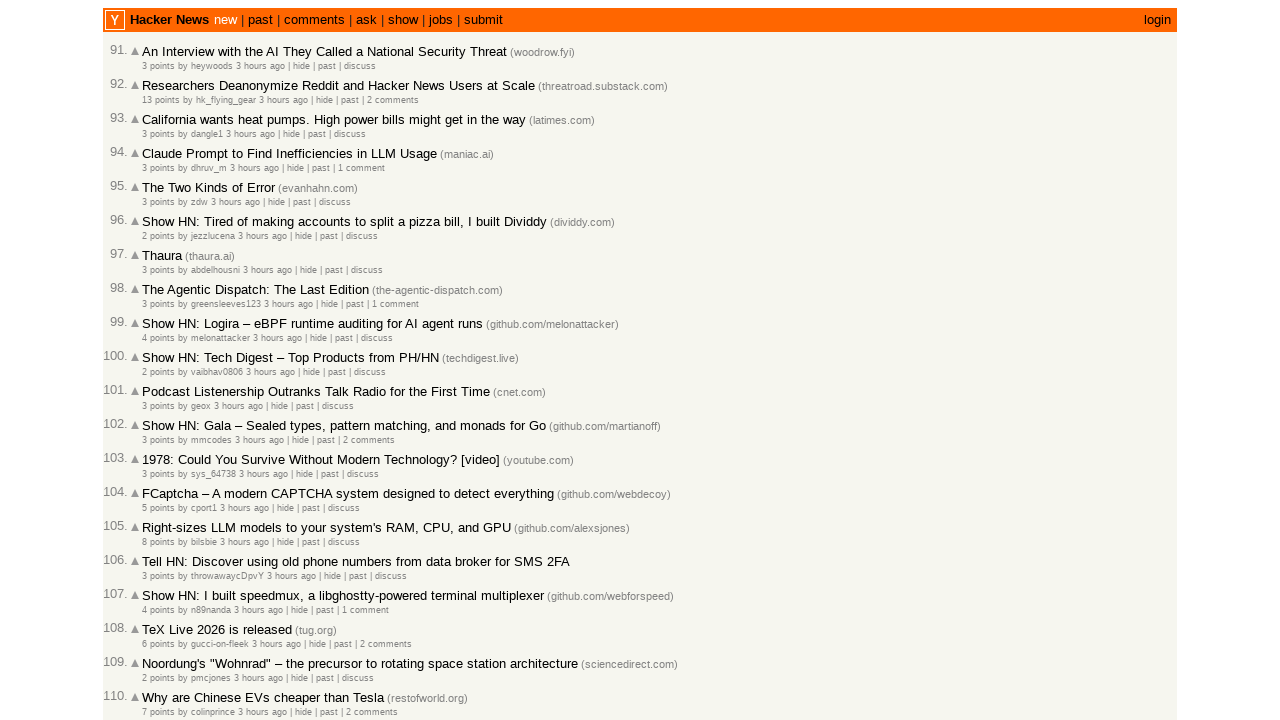

Validated article 59 timestamp is >= article 60 timestamp (descending order)
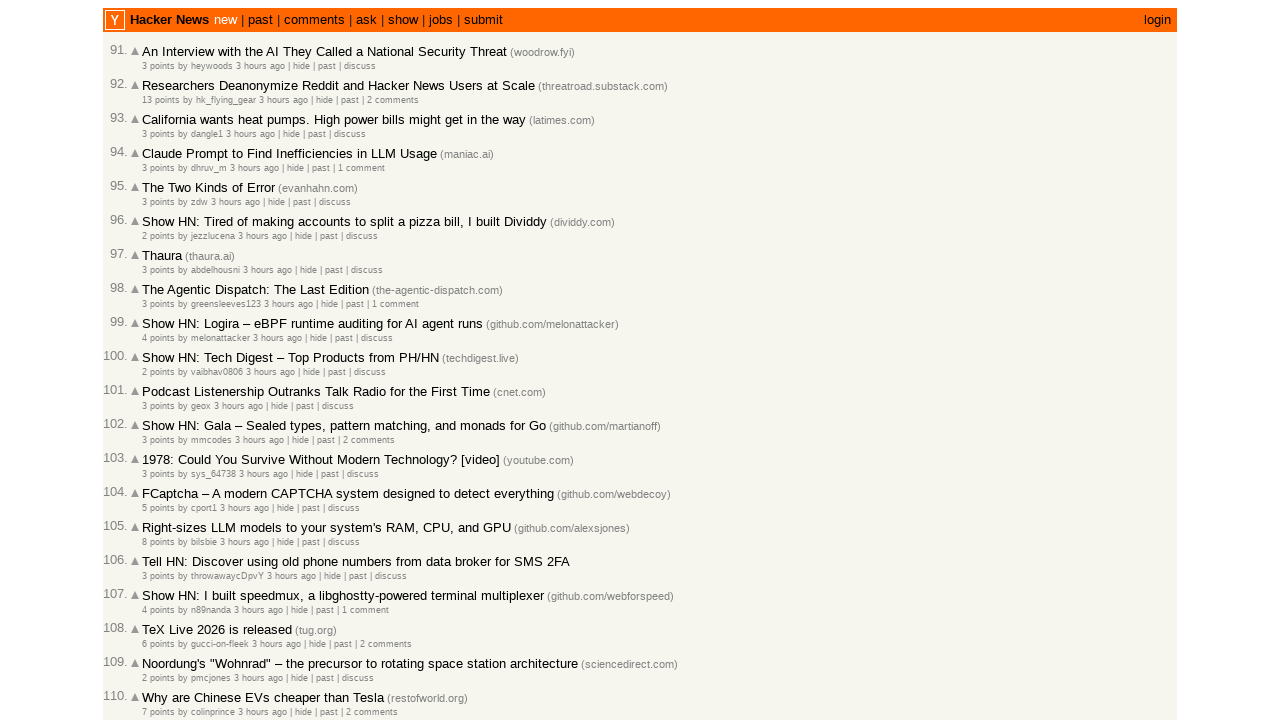

Validated article 60 timestamp is >= article 61 timestamp (descending order)
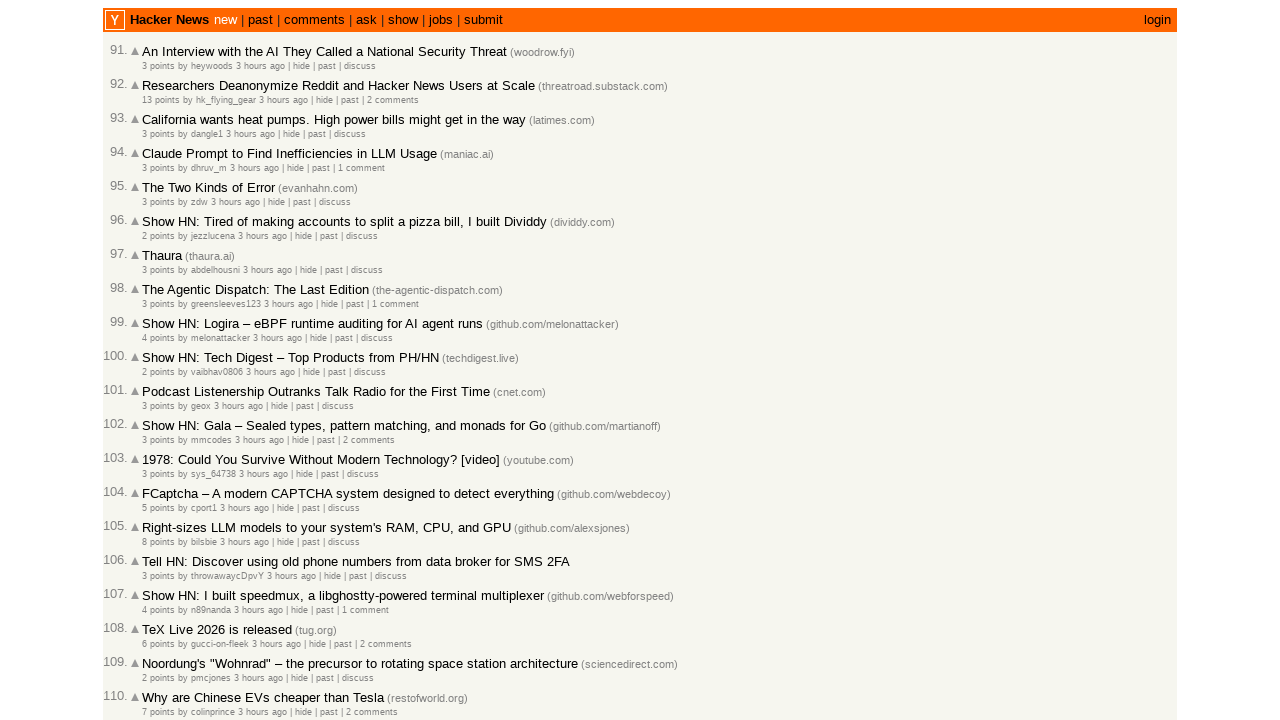

Validated article 61 timestamp is >= article 62 timestamp (descending order)
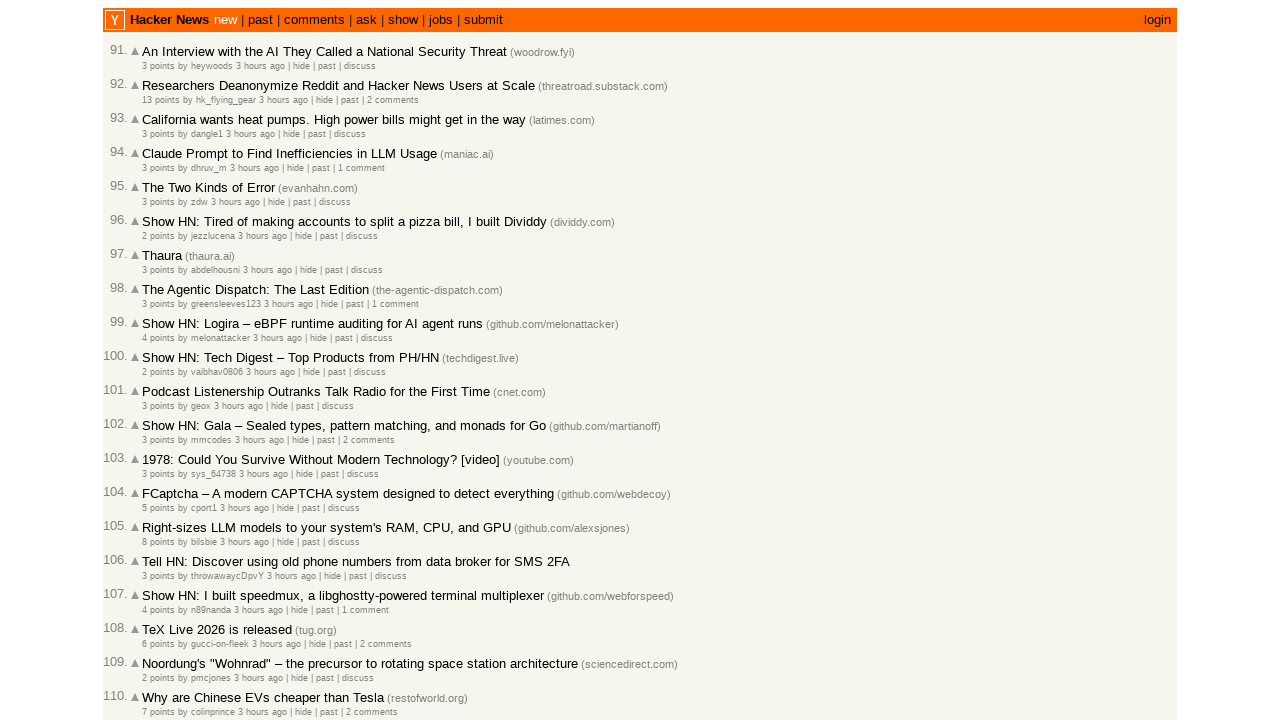

Validated article 62 timestamp is >= article 63 timestamp (descending order)
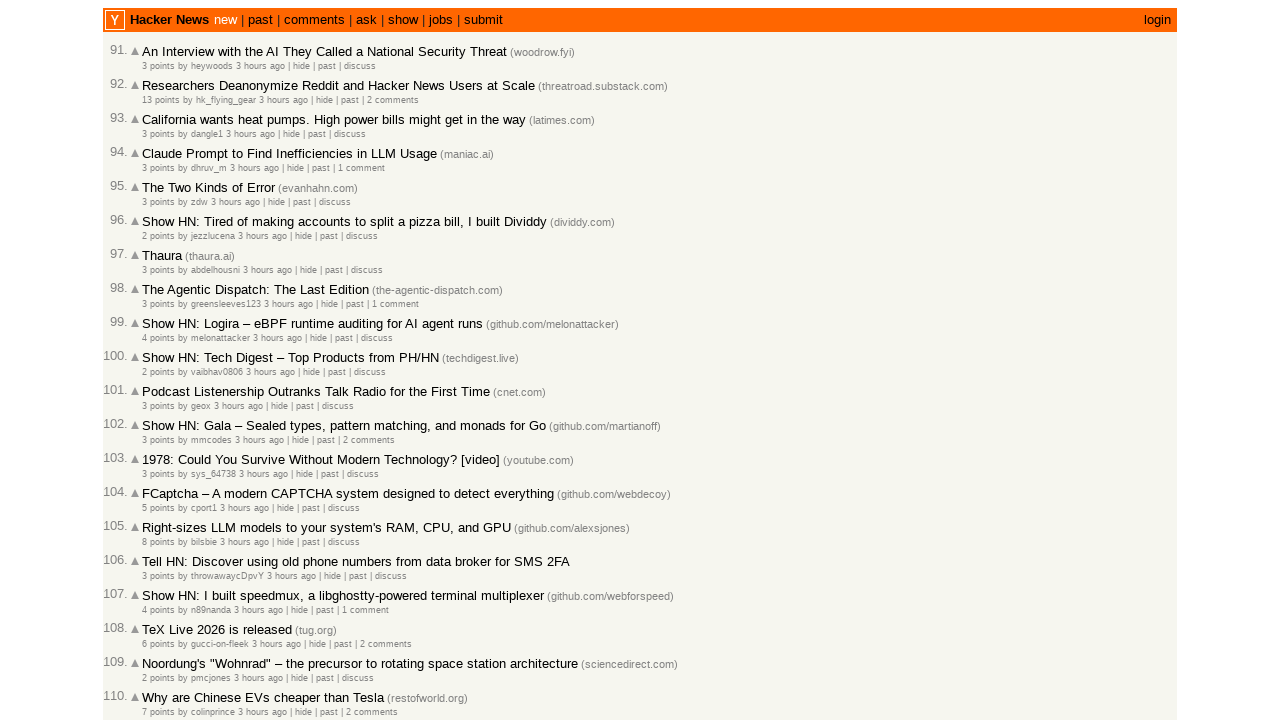

Validated article 63 timestamp is >= article 64 timestamp (descending order)
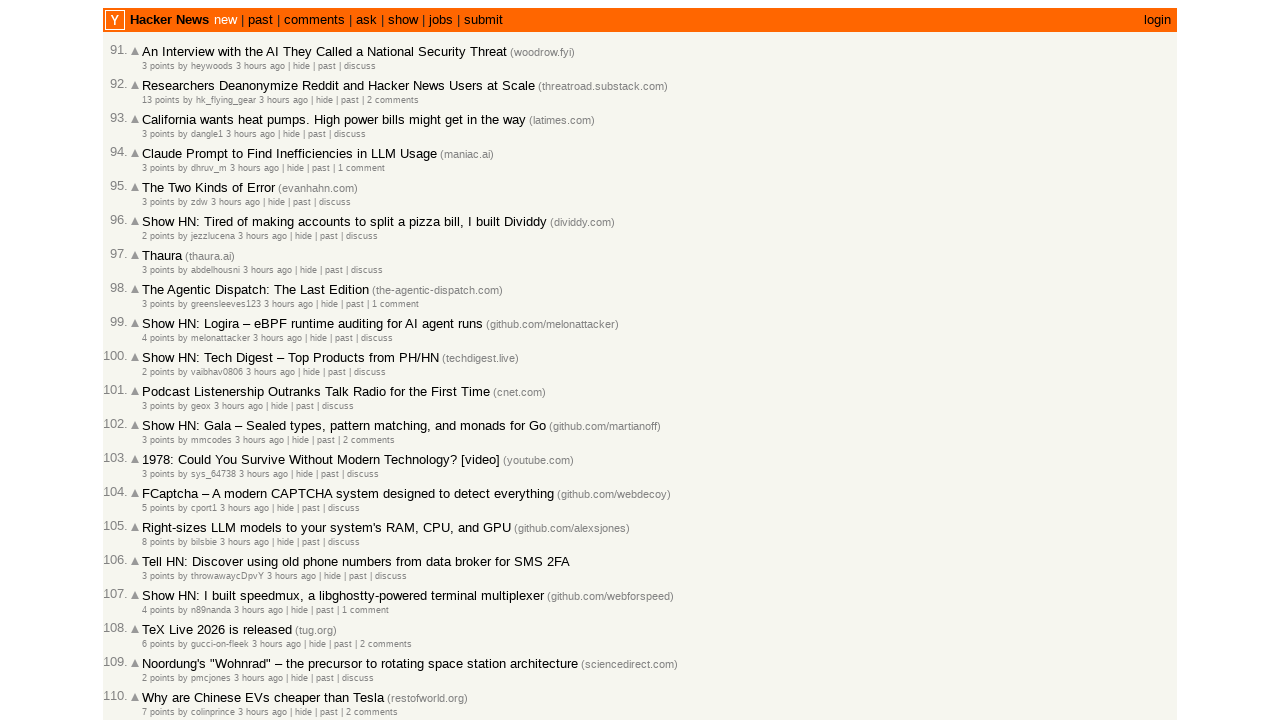

Validated article 64 timestamp is >= article 65 timestamp (descending order)
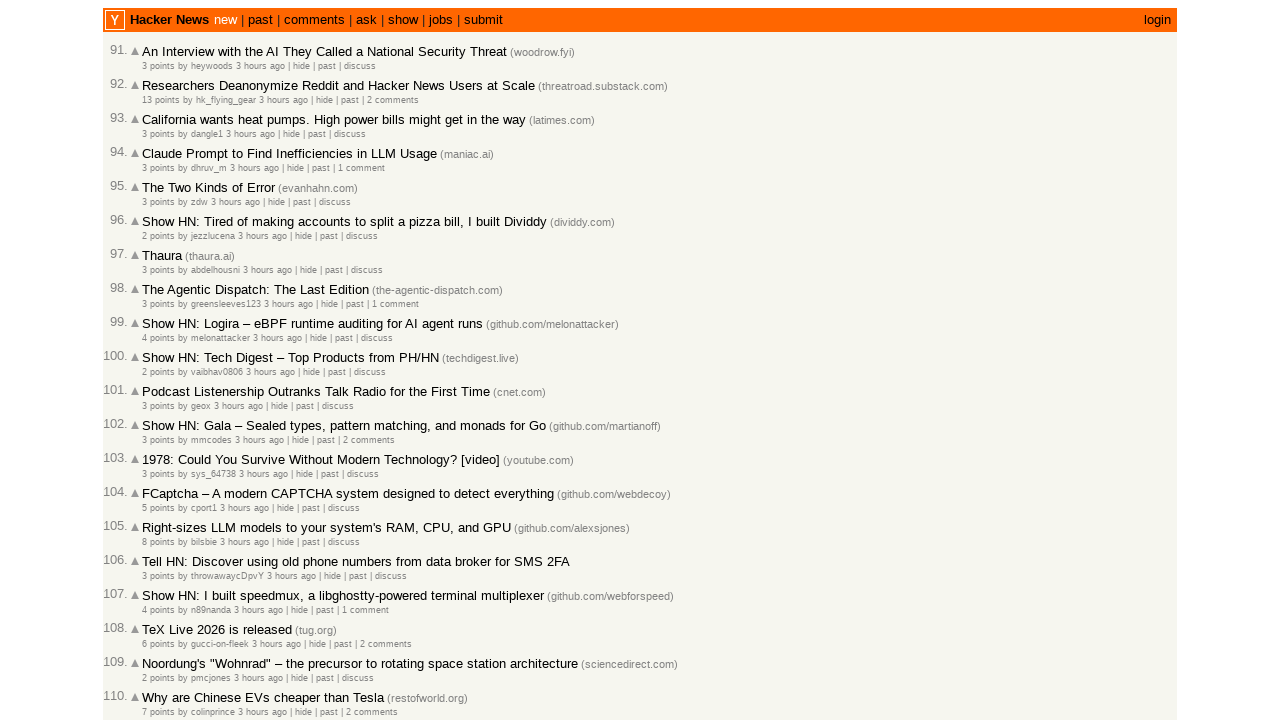

Validated article 65 timestamp is >= article 66 timestamp (descending order)
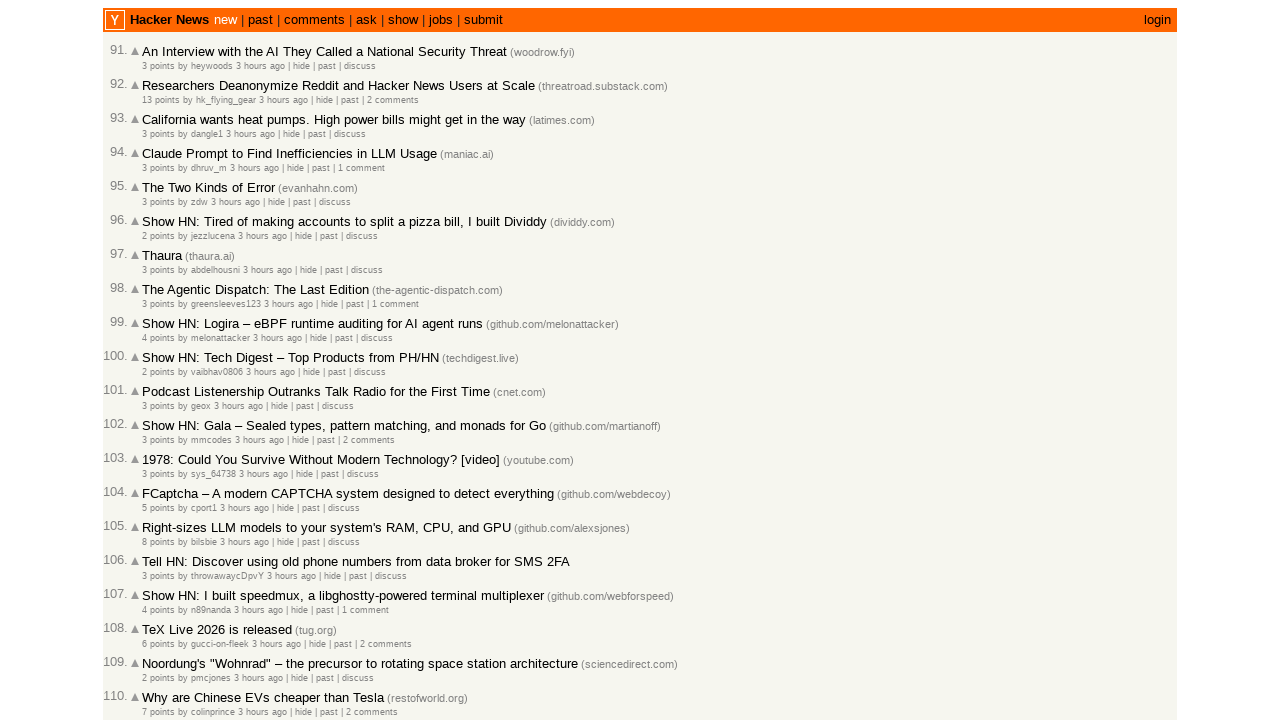

Validated article 66 timestamp is >= article 67 timestamp (descending order)
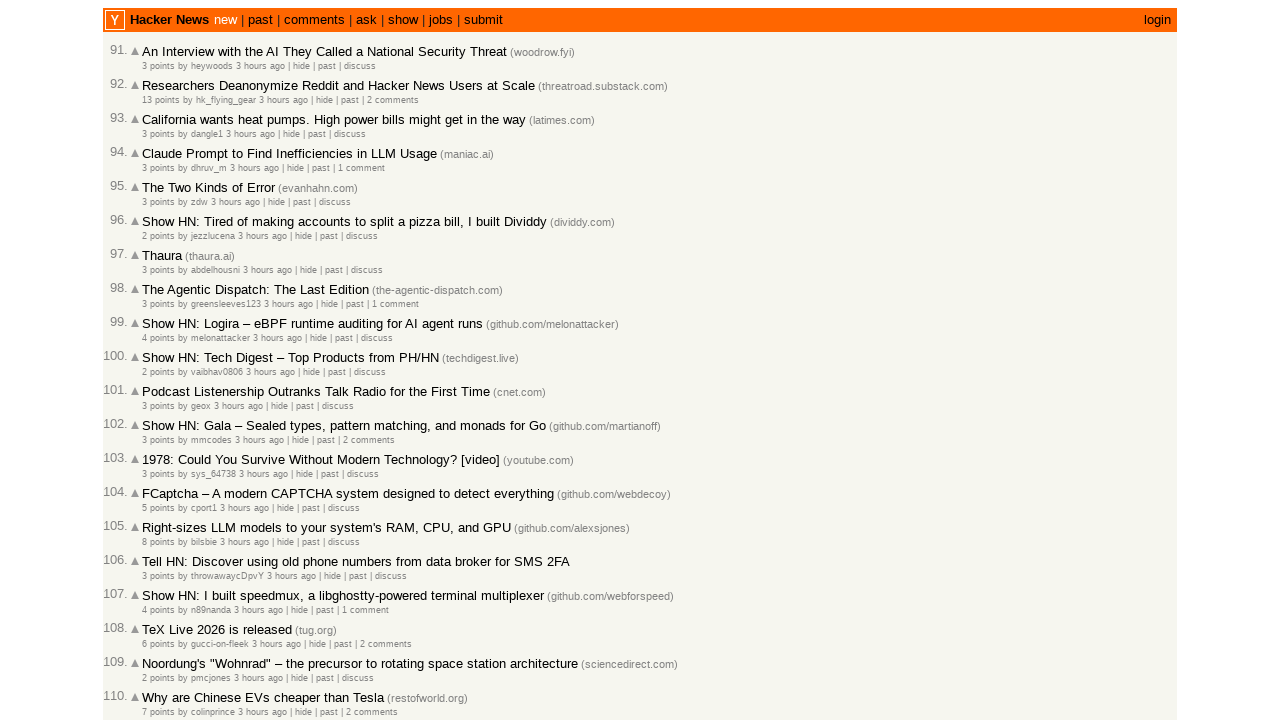

Validated article 67 timestamp is >= article 68 timestamp (descending order)
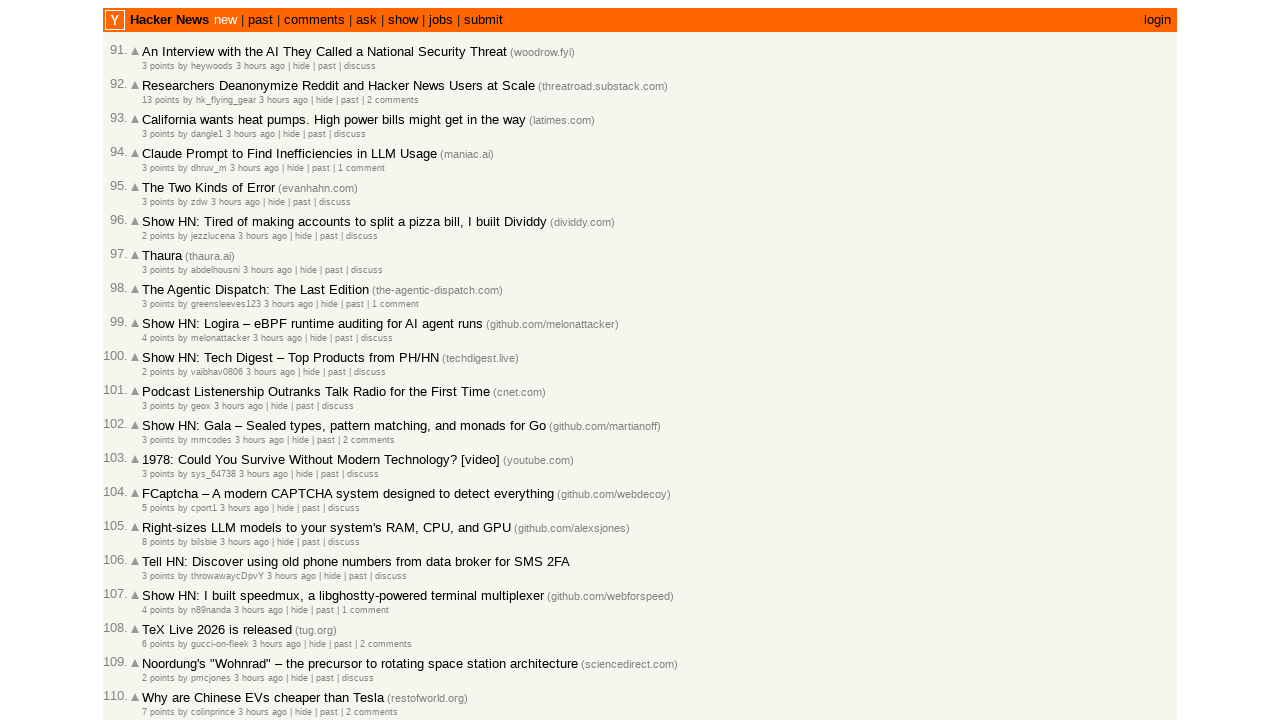

Validated article 68 timestamp is >= article 69 timestamp (descending order)
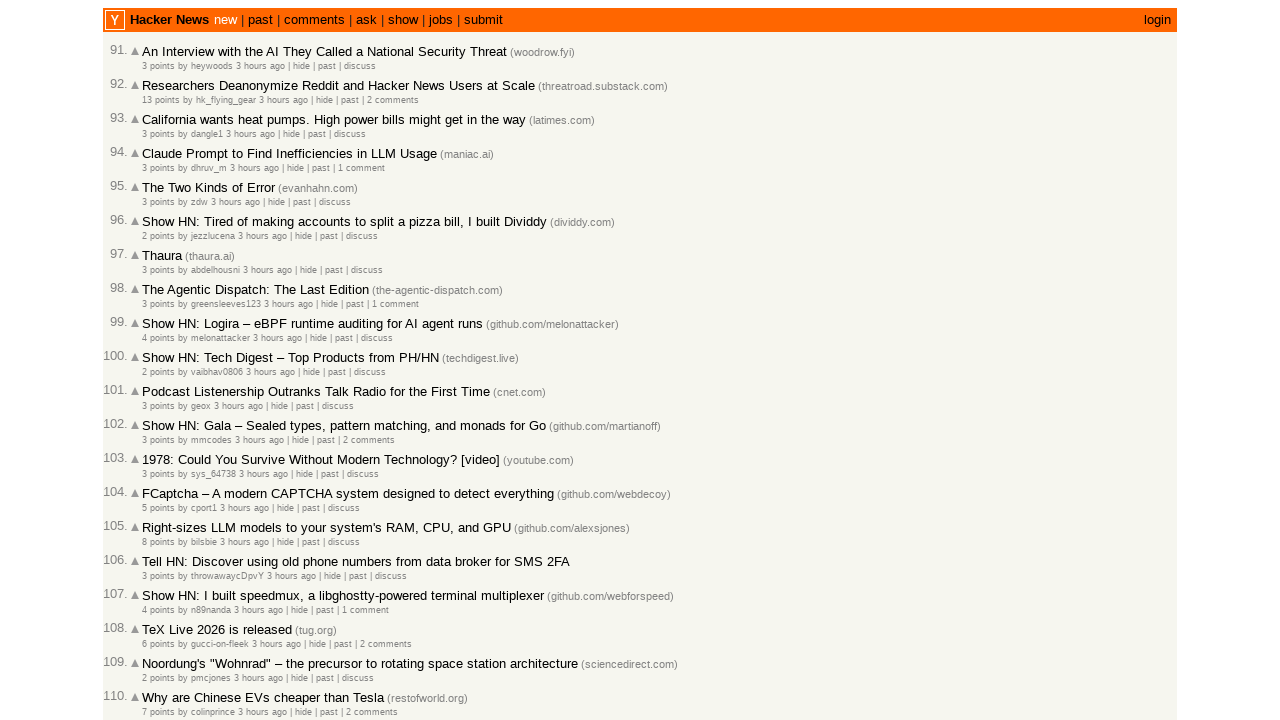

Validated article 69 timestamp is >= article 70 timestamp (descending order)
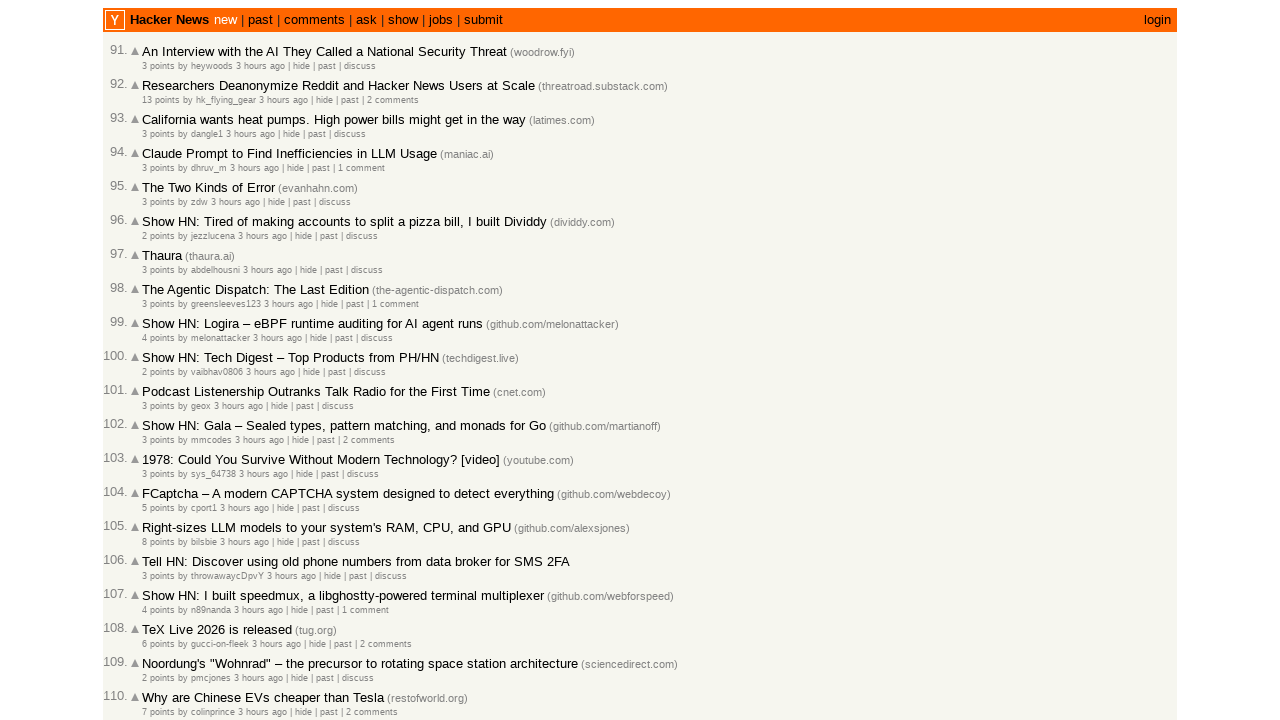

Validated article 70 timestamp is >= article 71 timestamp (descending order)
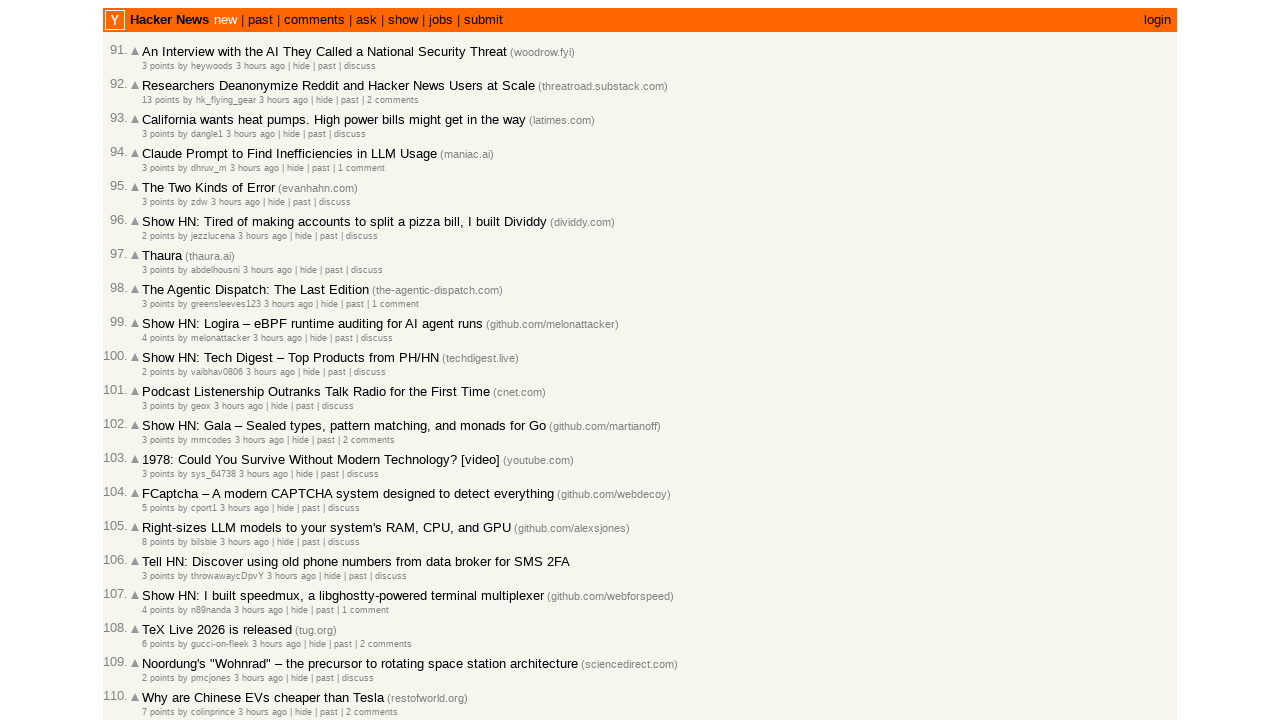

Validated article 71 timestamp is >= article 72 timestamp (descending order)
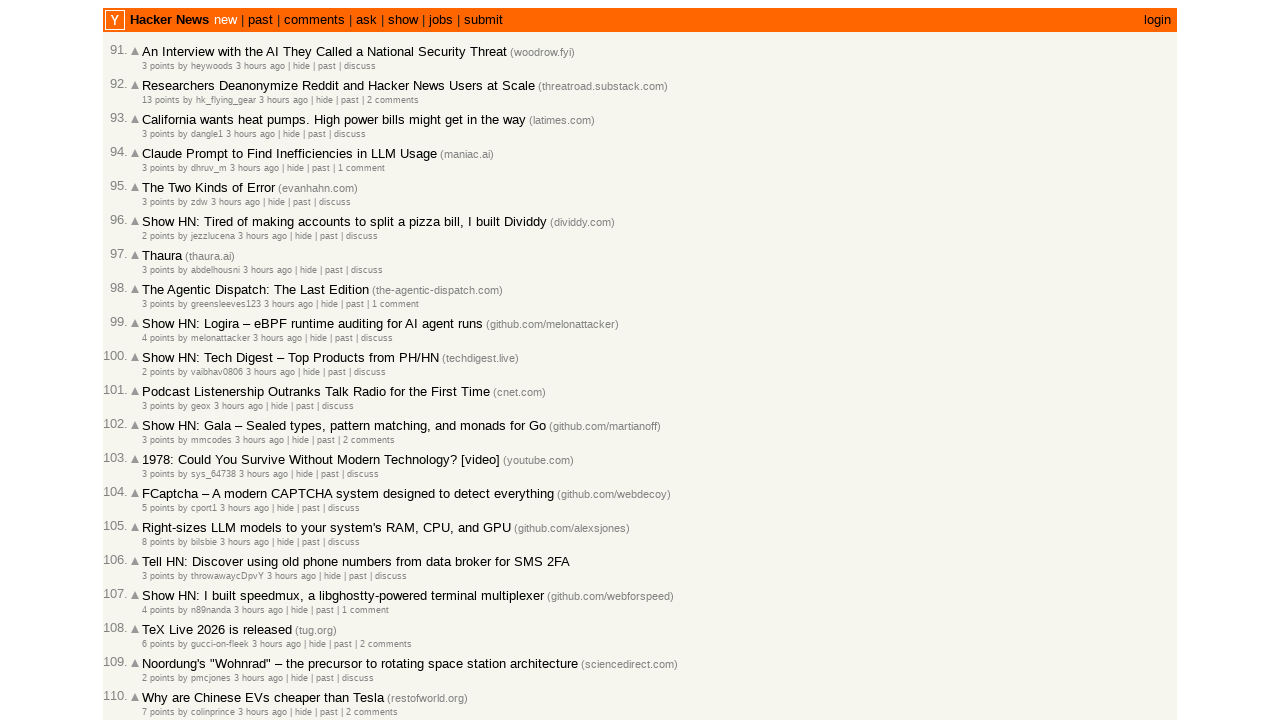

Validated article 72 timestamp is >= article 73 timestamp (descending order)
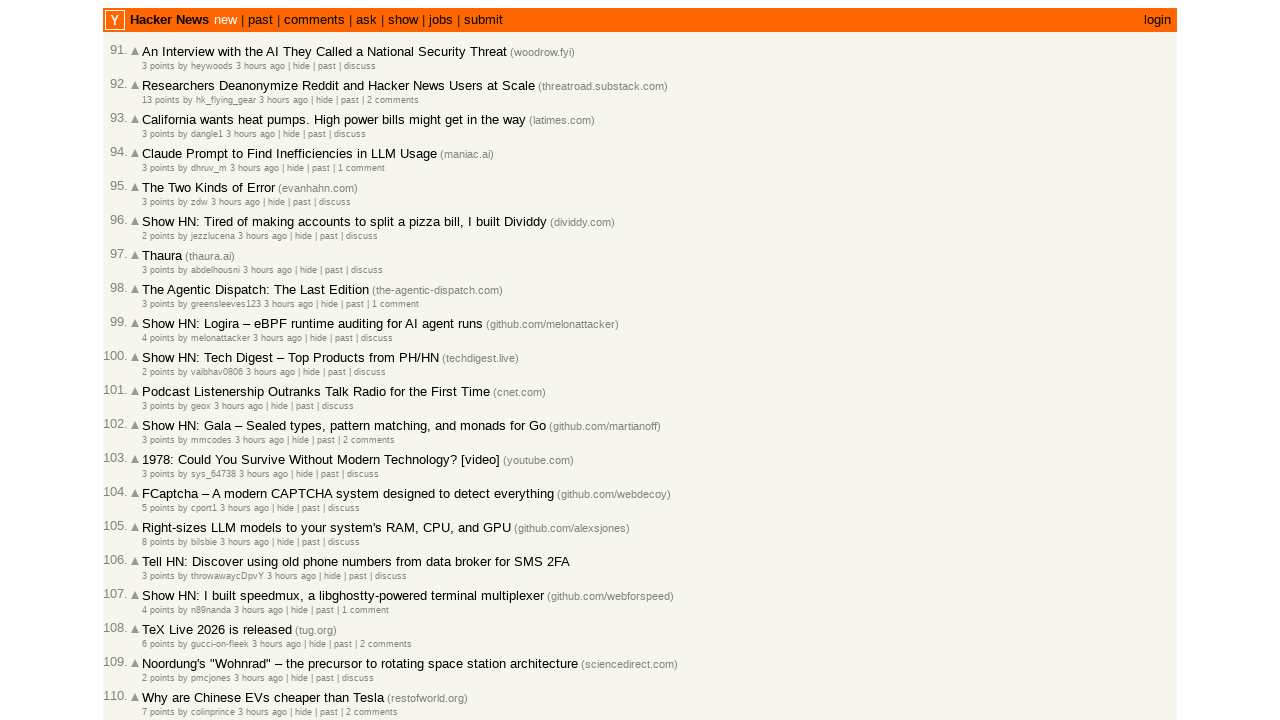

Validated article 73 timestamp is >= article 74 timestamp (descending order)
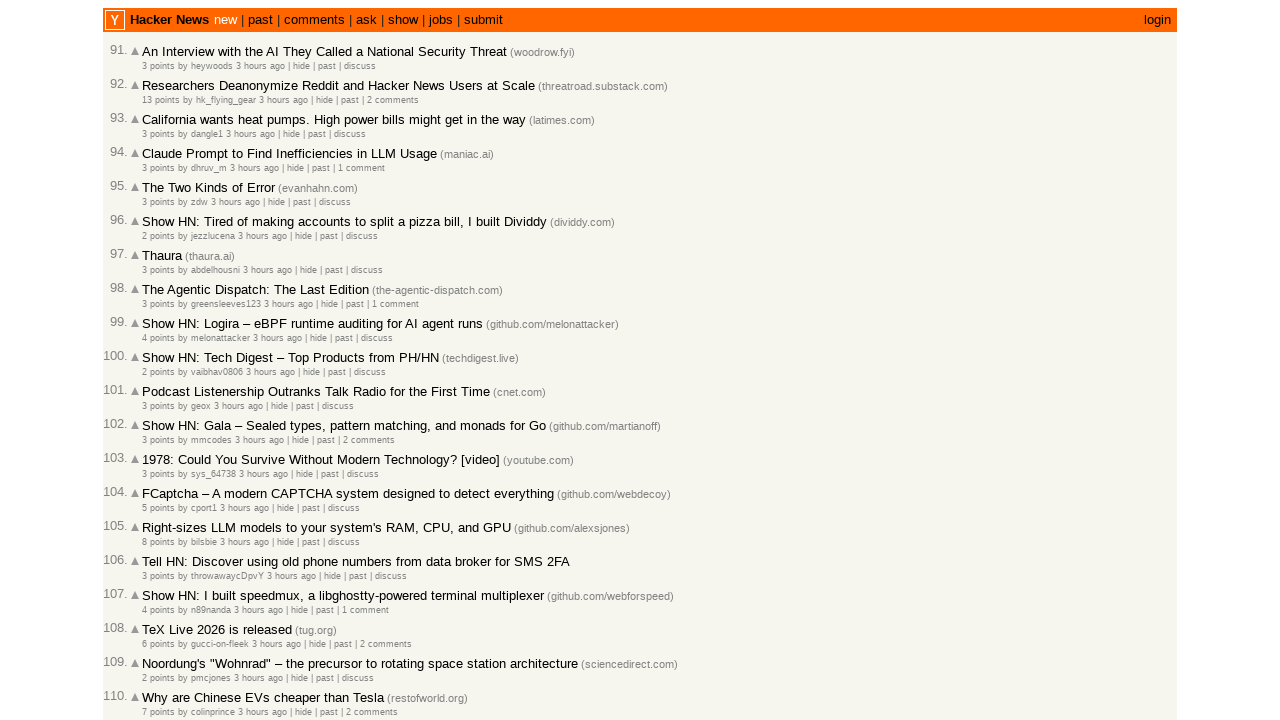

Validated article 74 timestamp is >= article 75 timestamp (descending order)
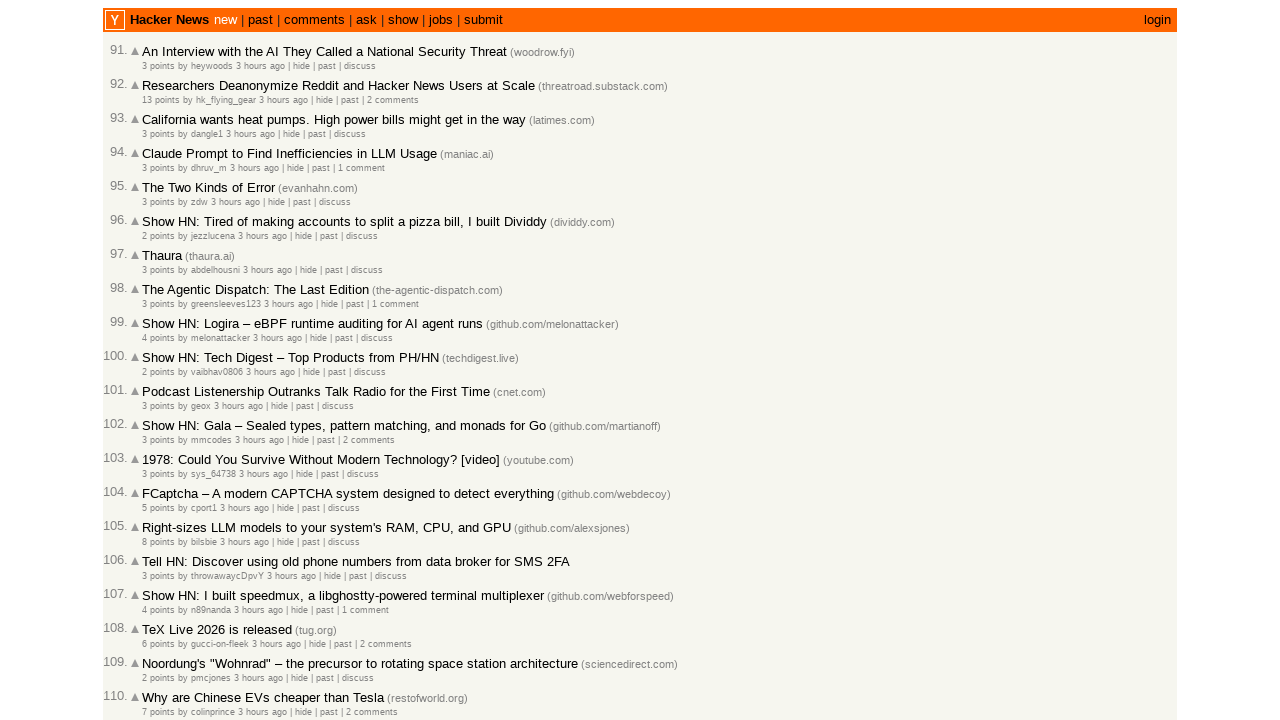

Validated article 75 timestamp is >= article 76 timestamp (descending order)
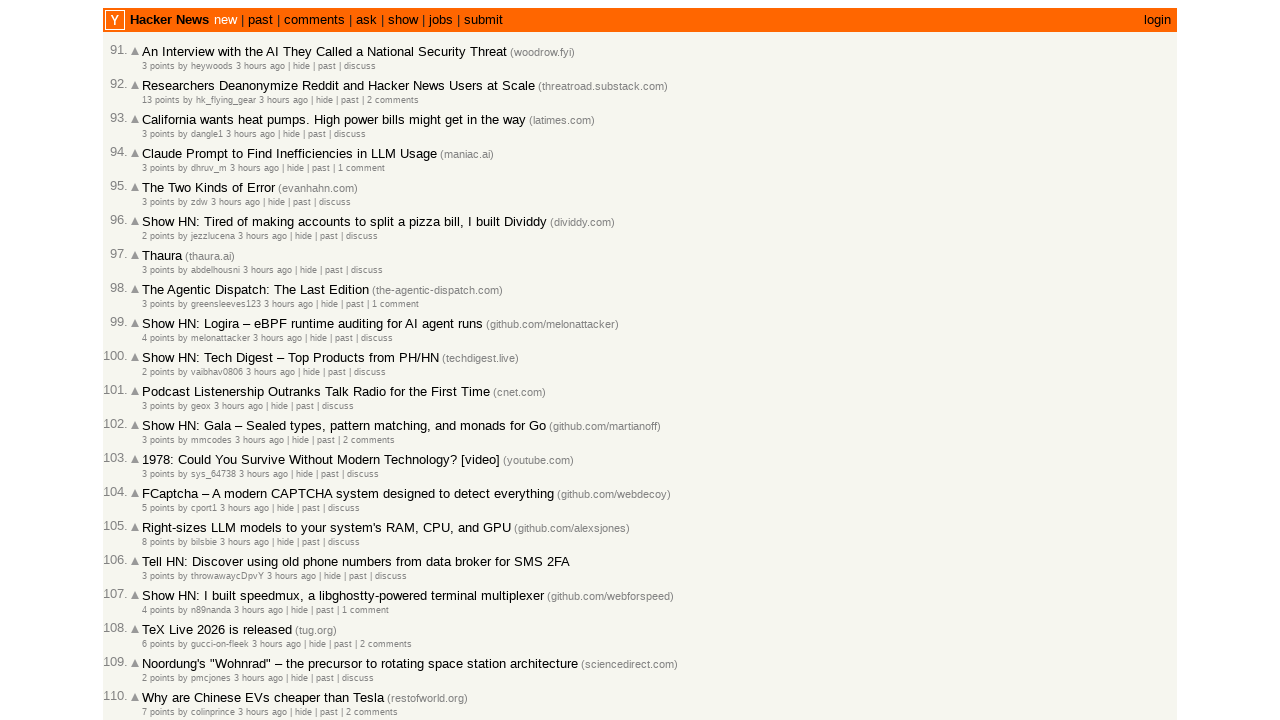

Validated article 76 timestamp is >= article 77 timestamp (descending order)
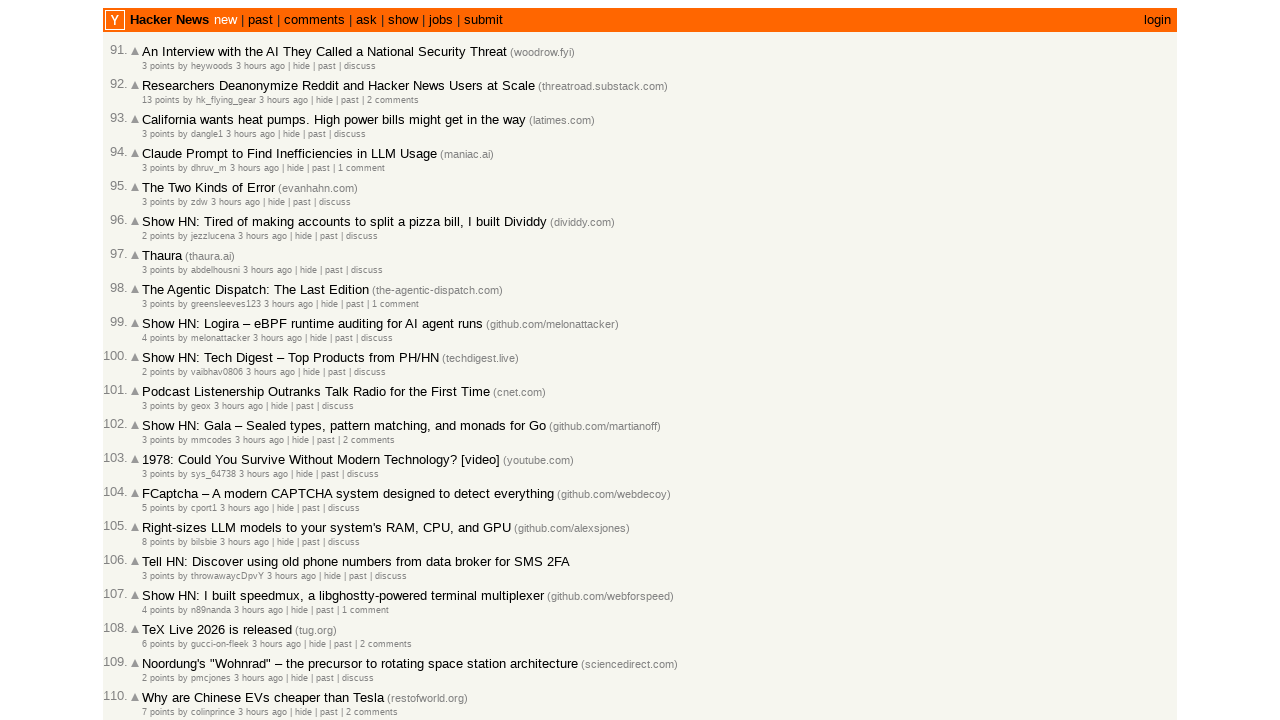

Validated article 77 timestamp is >= article 78 timestamp (descending order)
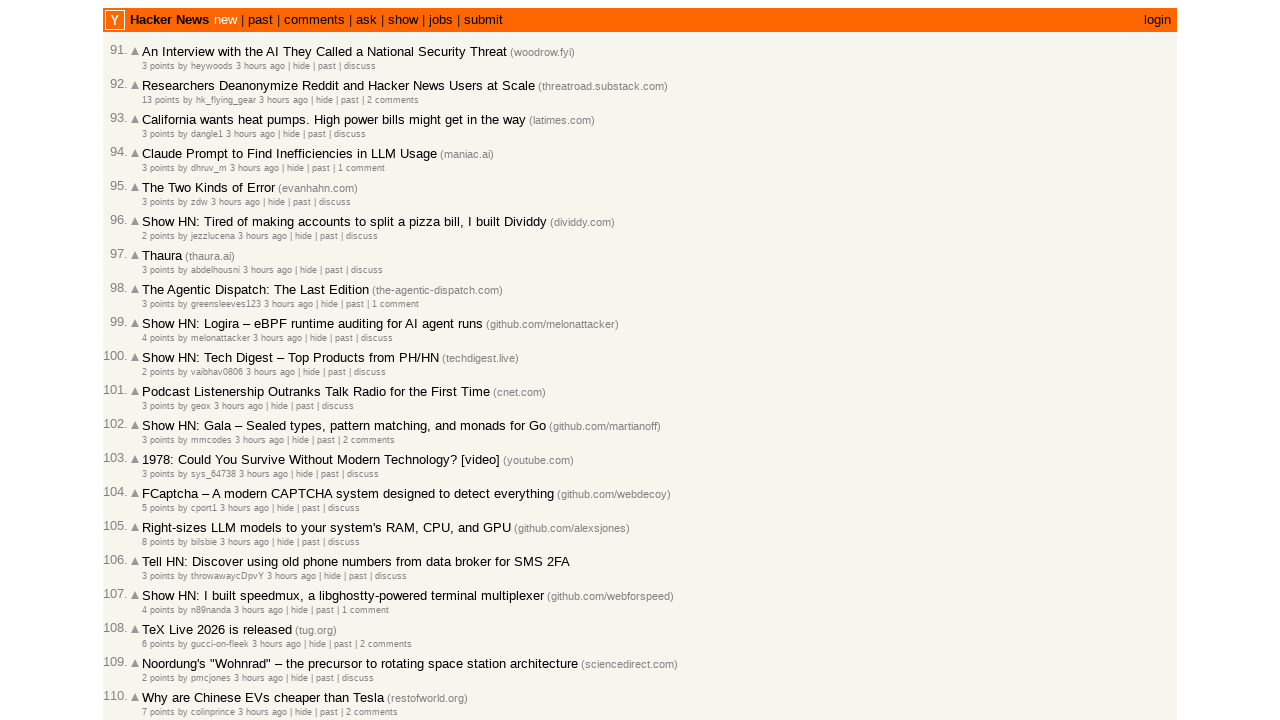

Validated article 78 timestamp is >= article 79 timestamp (descending order)
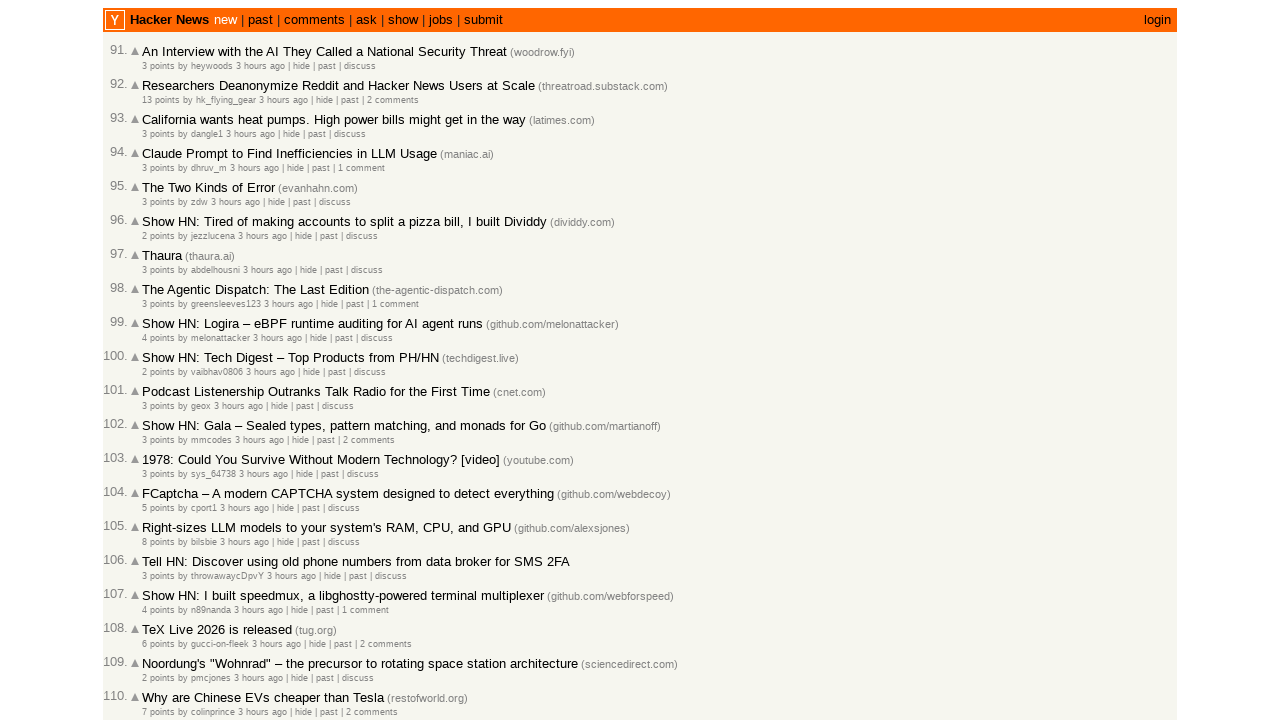

Validated article 79 timestamp is >= article 80 timestamp (descending order)
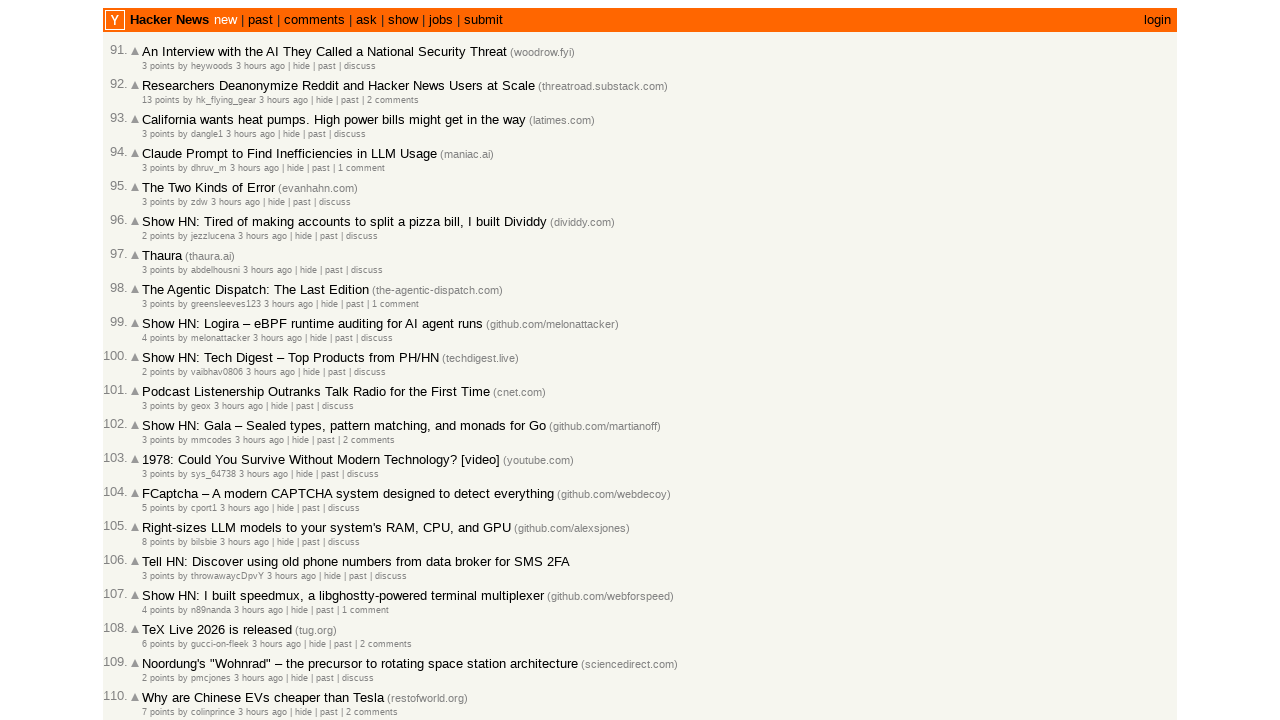

Validated article 80 timestamp is >= article 81 timestamp (descending order)
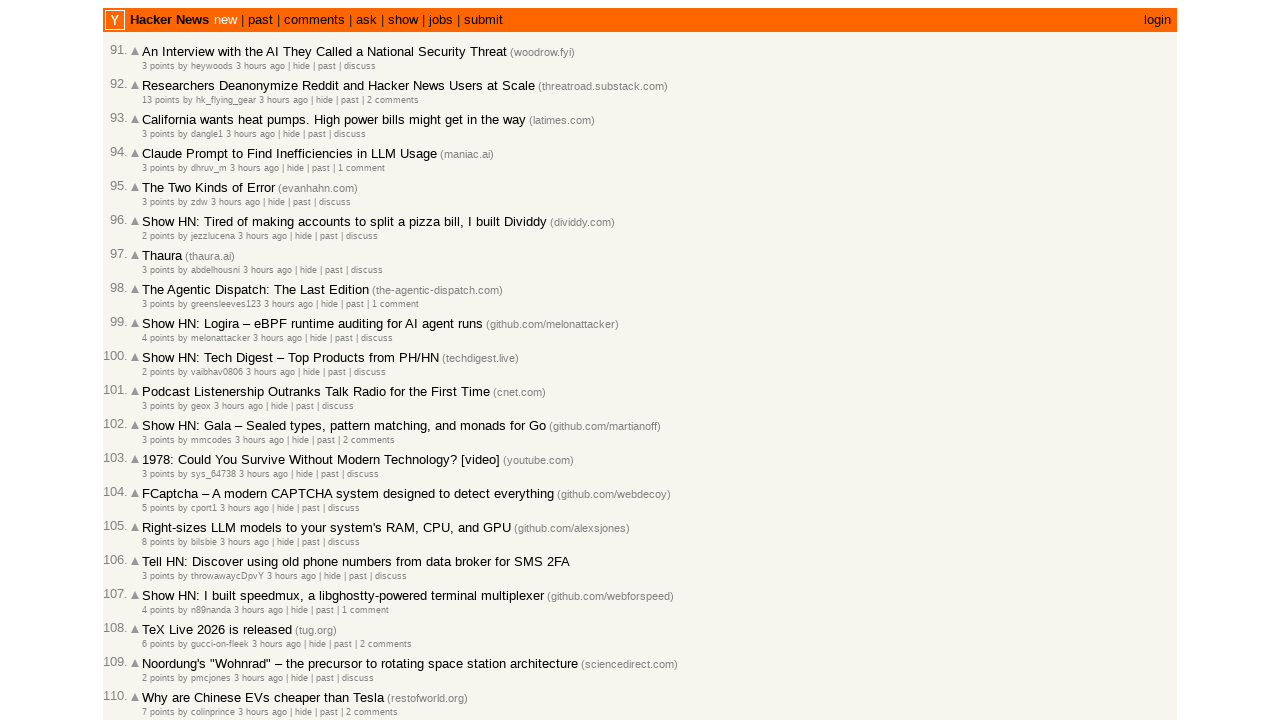

Validated article 81 timestamp is >= article 82 timestamp (descending order)
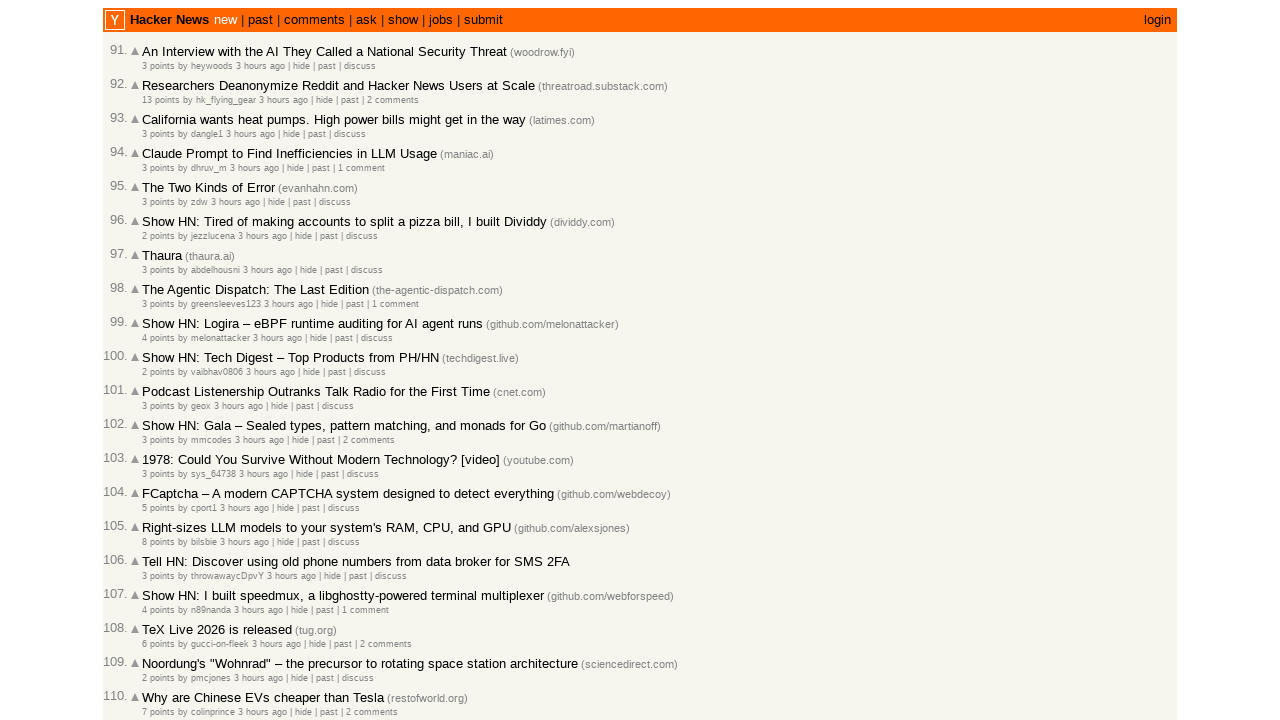

Validated article 82 timestamp is >= article 83 timestamp (descending order)
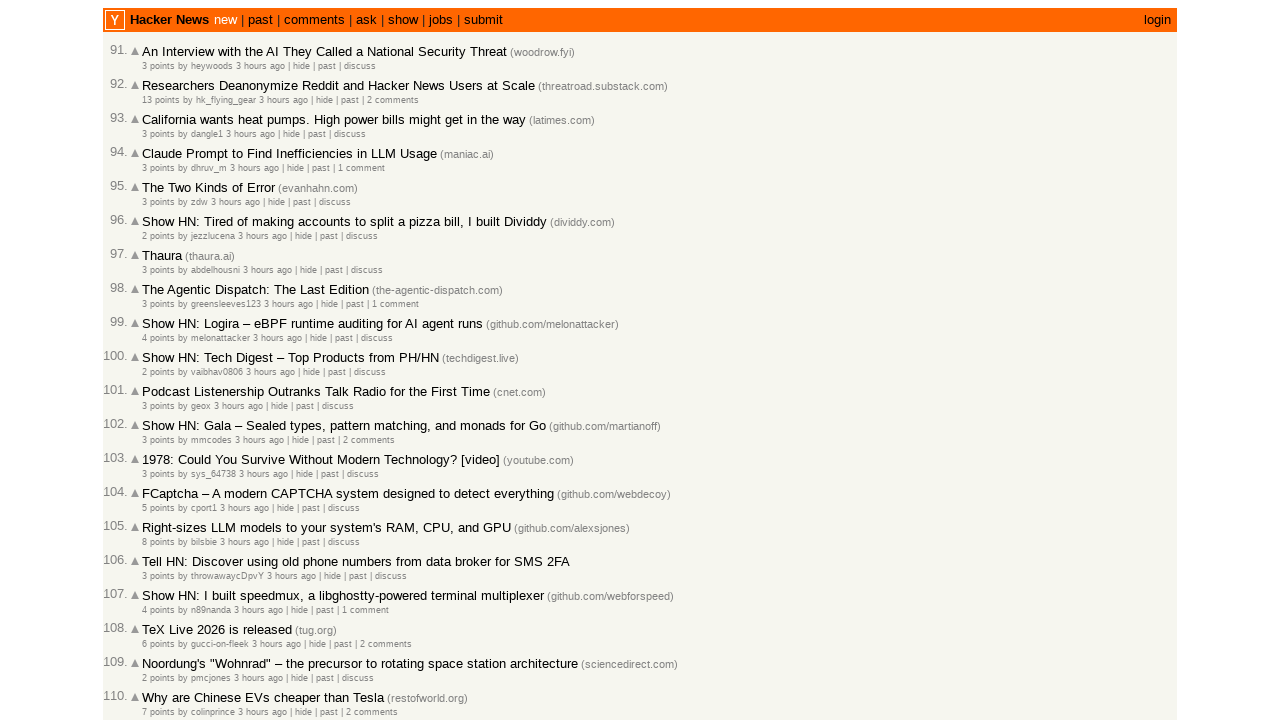

Validated article 83 timestamp is >= article 84 timestamp (descending order)
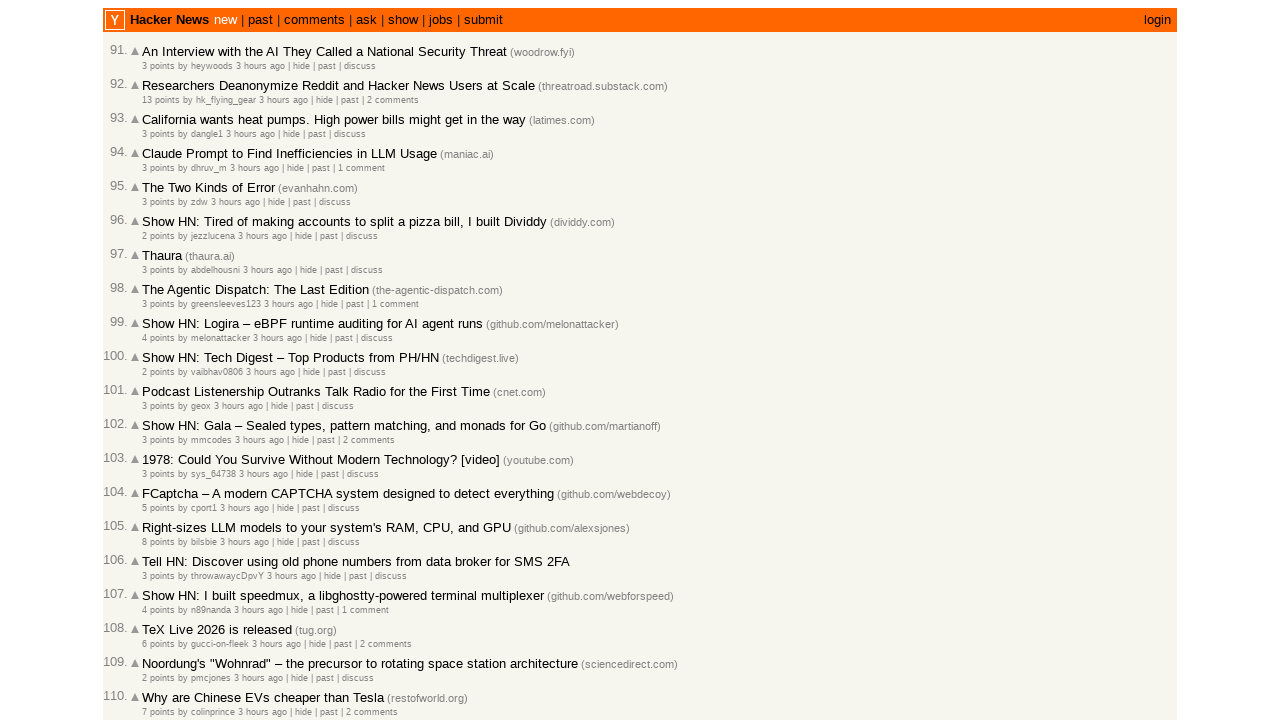

Validated article 84 timestamp is >= article 85 timestamp (descending order)
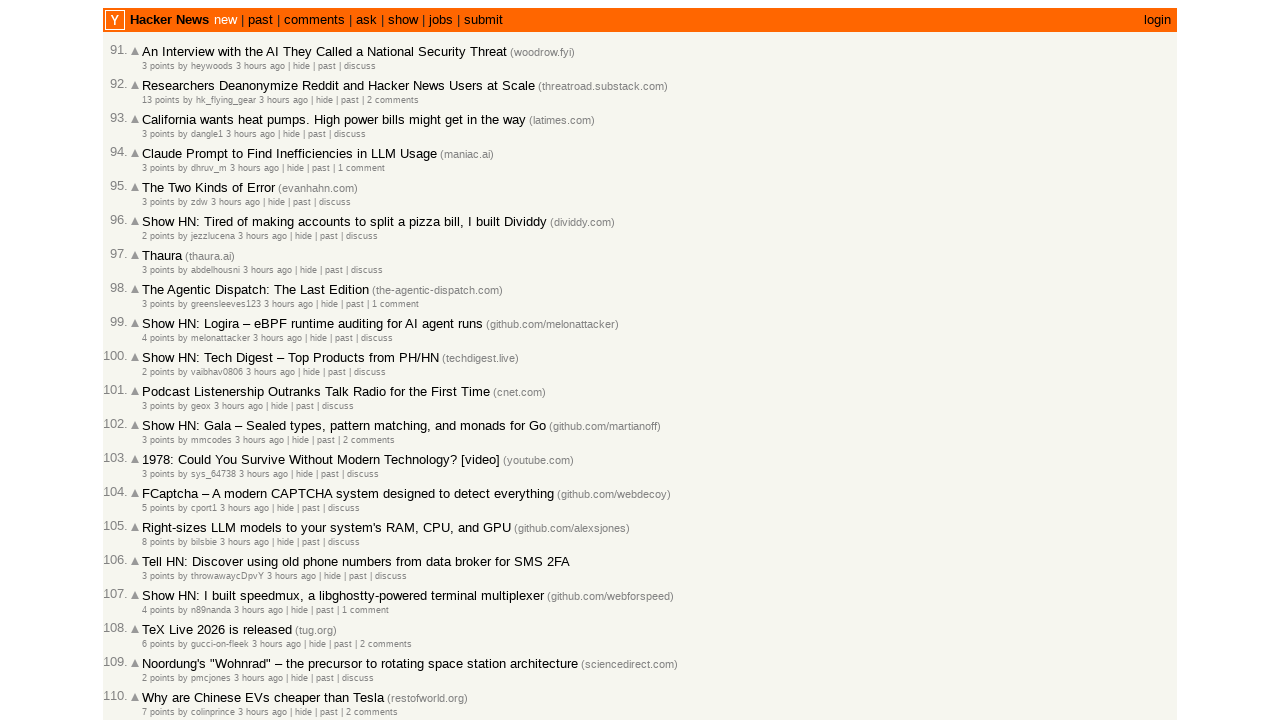

Validated article 85 timestamp is >= article 86 timestamp (descending order)
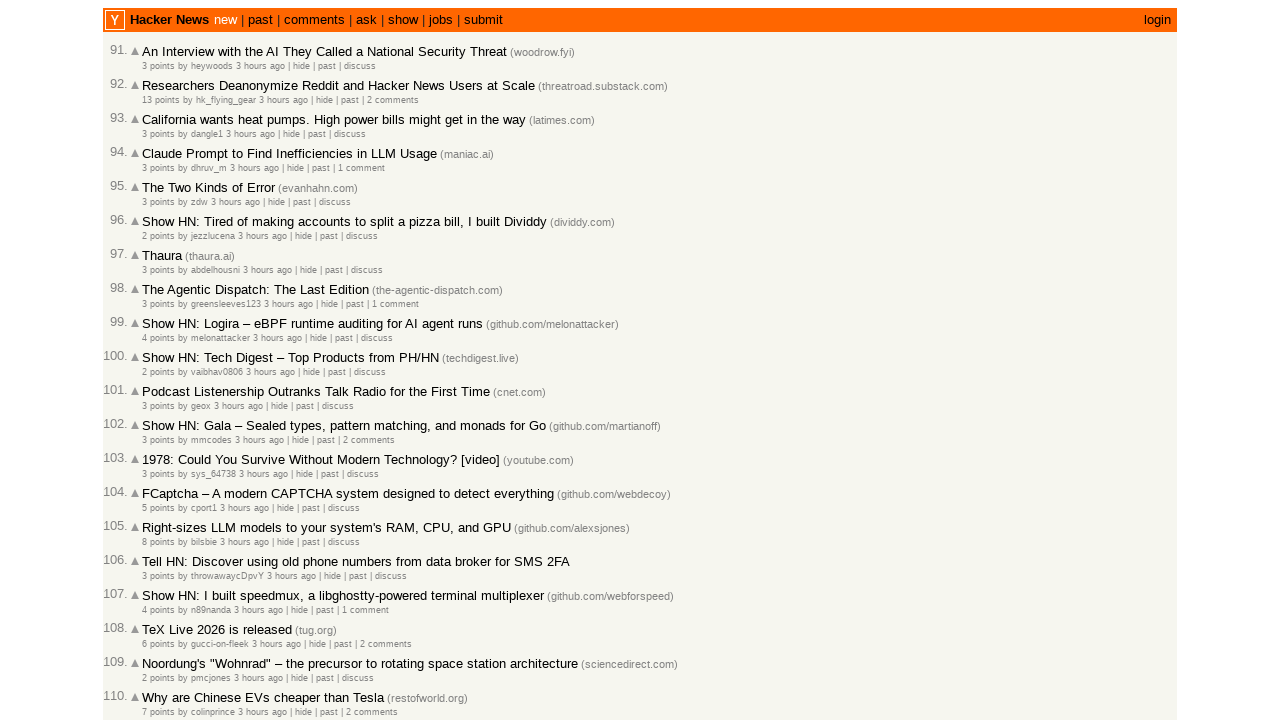

Validated article 86 timestamp is >= article 87 timestamp (descending order)
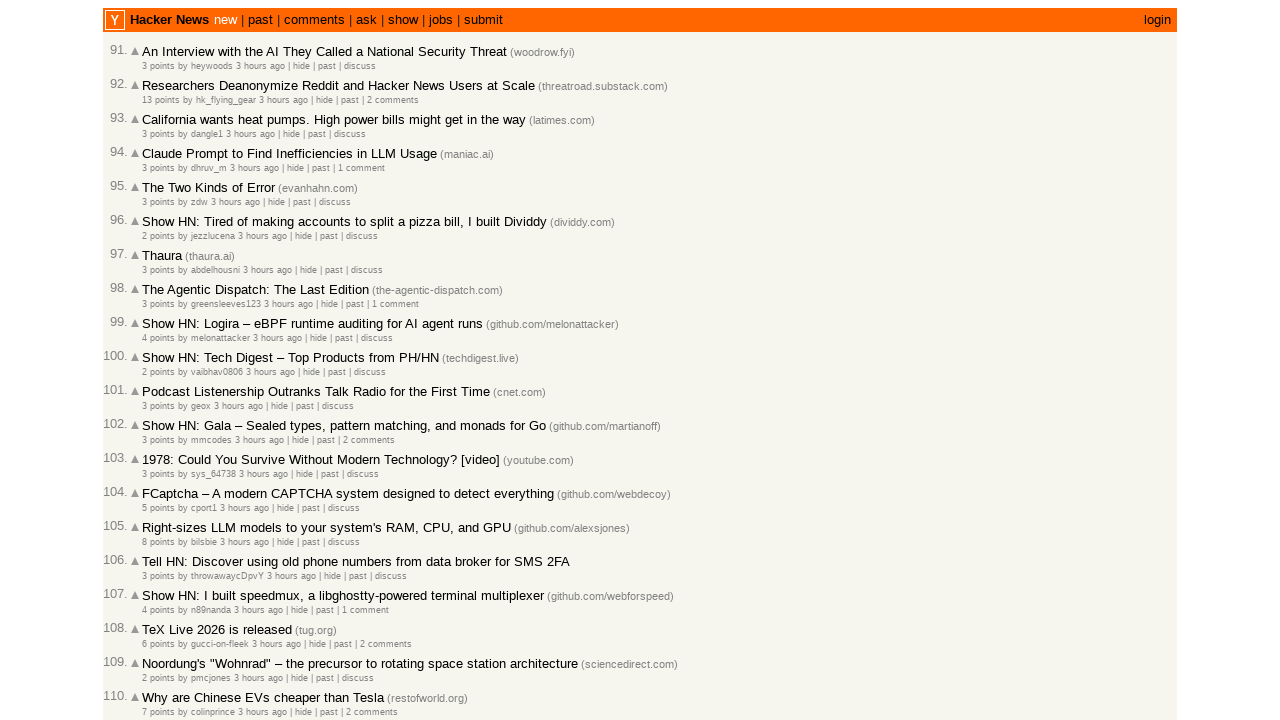

Validated article 87 timestamp is >= article 88 timestamp (descending order)
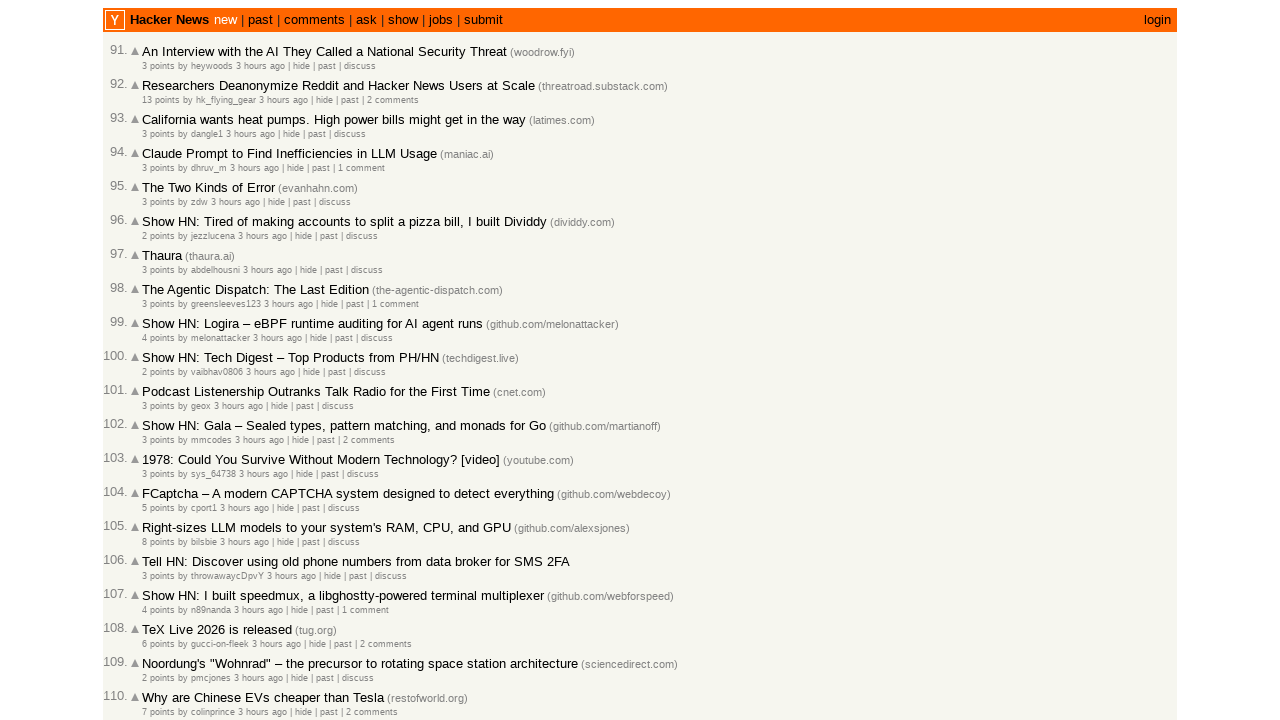

Validated article 88 timestamp is >= article 89 timestamp (descending order)
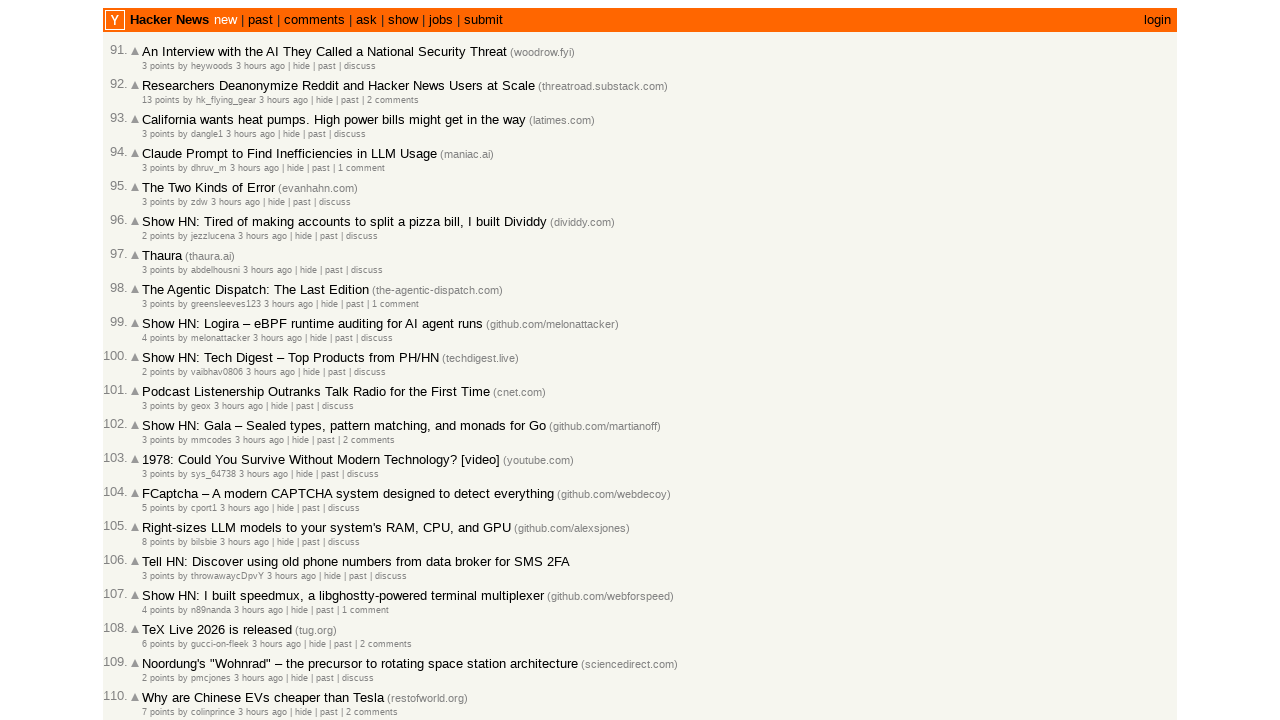

Validated article 89 timestamp is >= article 90 timestamp (descending order)
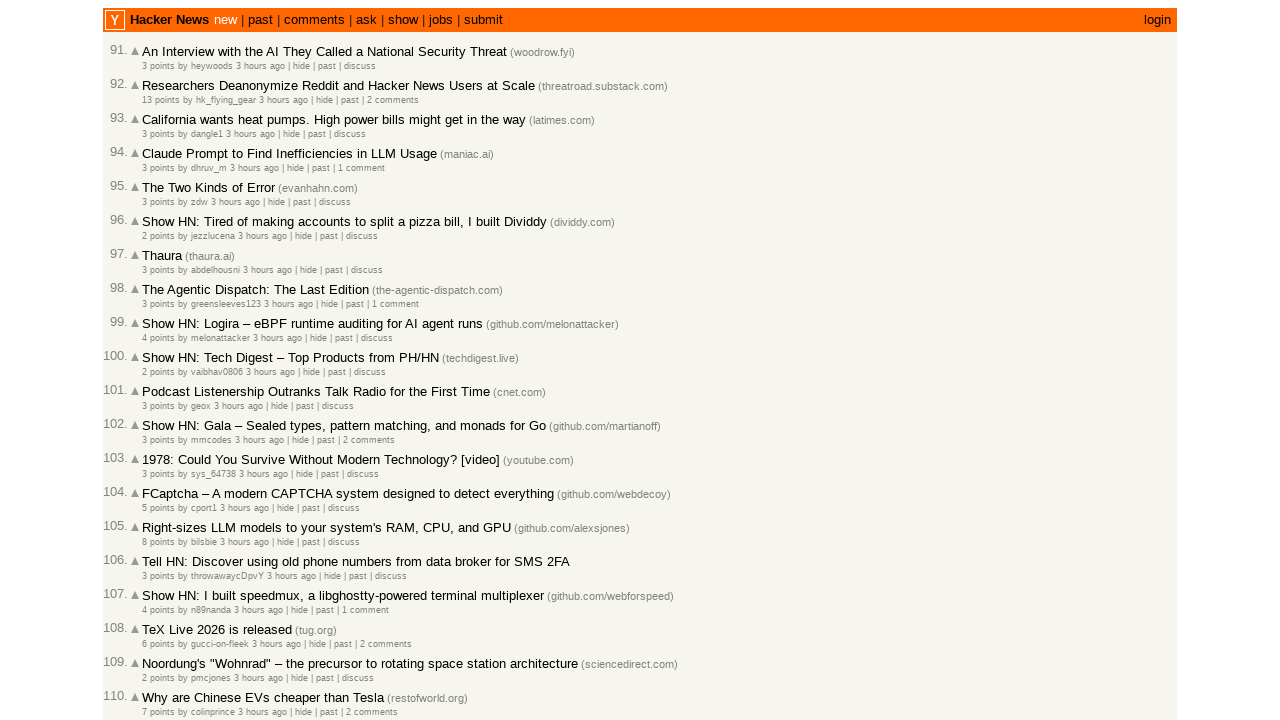

Validated article 90 timestamp is >= article 91 timestamp (descending order)
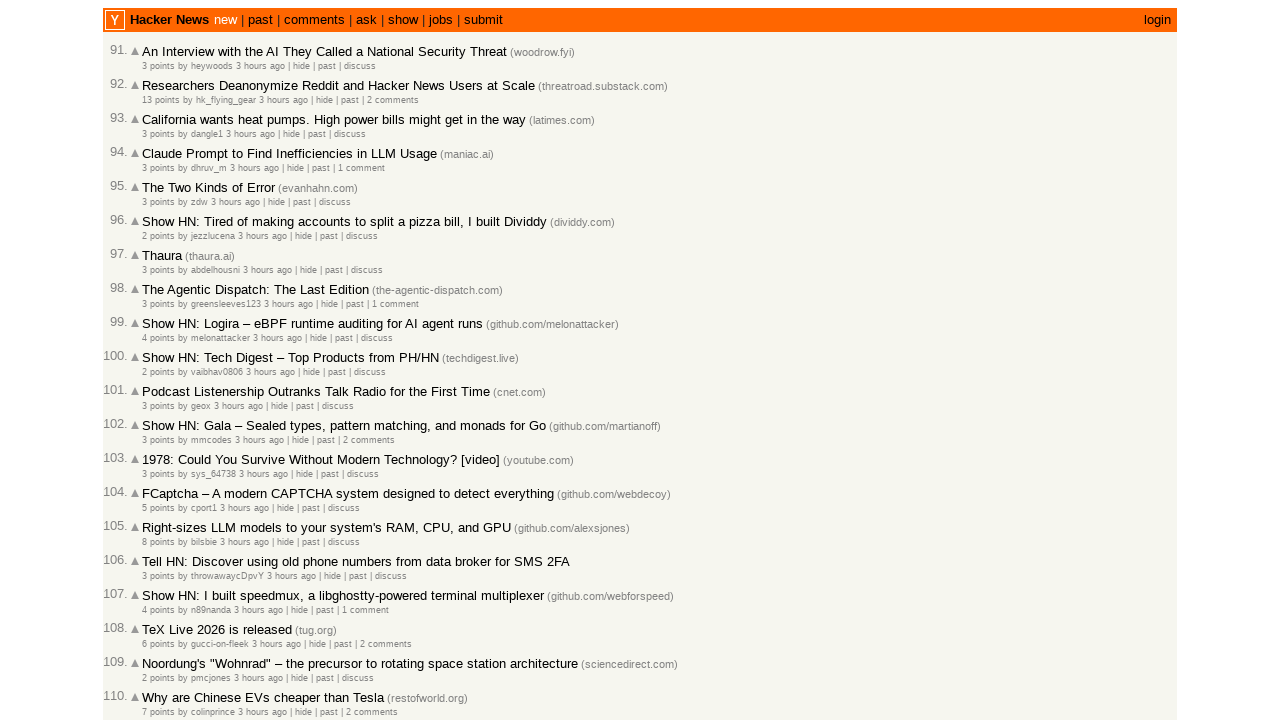

Validated article 91 timestamp is >= article 92 timestamp (descending order)
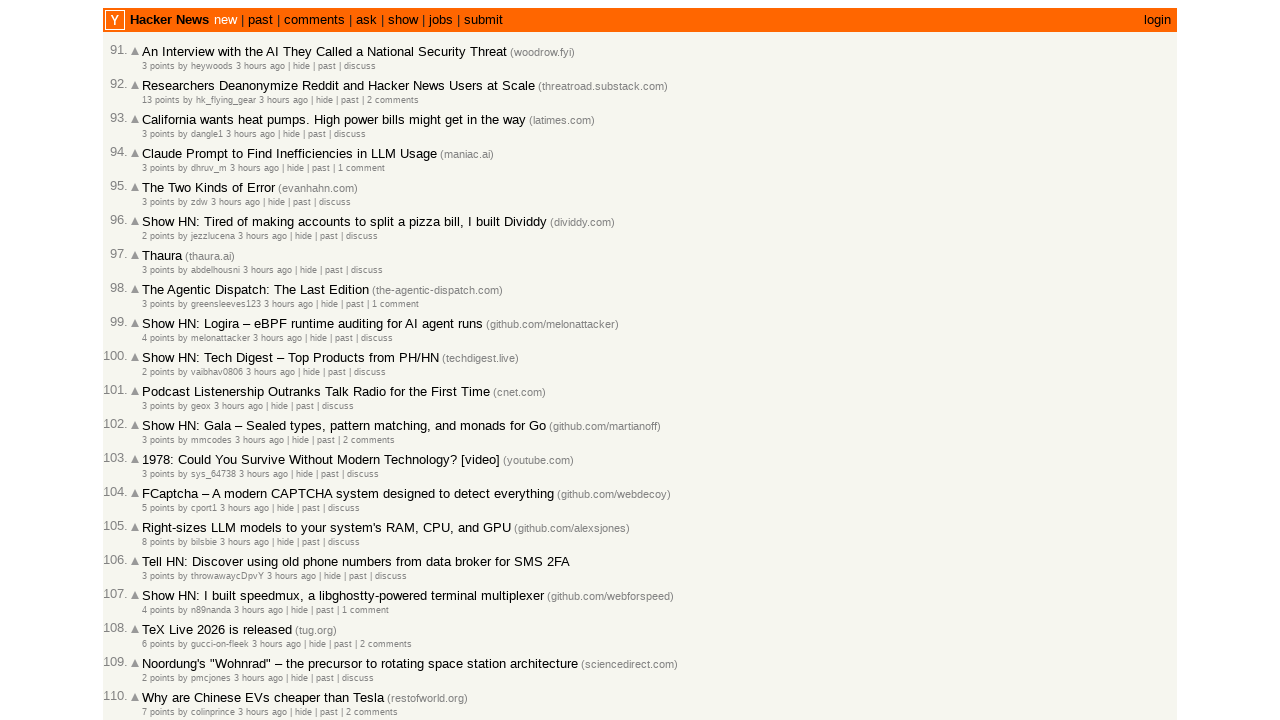

Validated article 92 timestamp is >= article 93 timestamp (descending order)
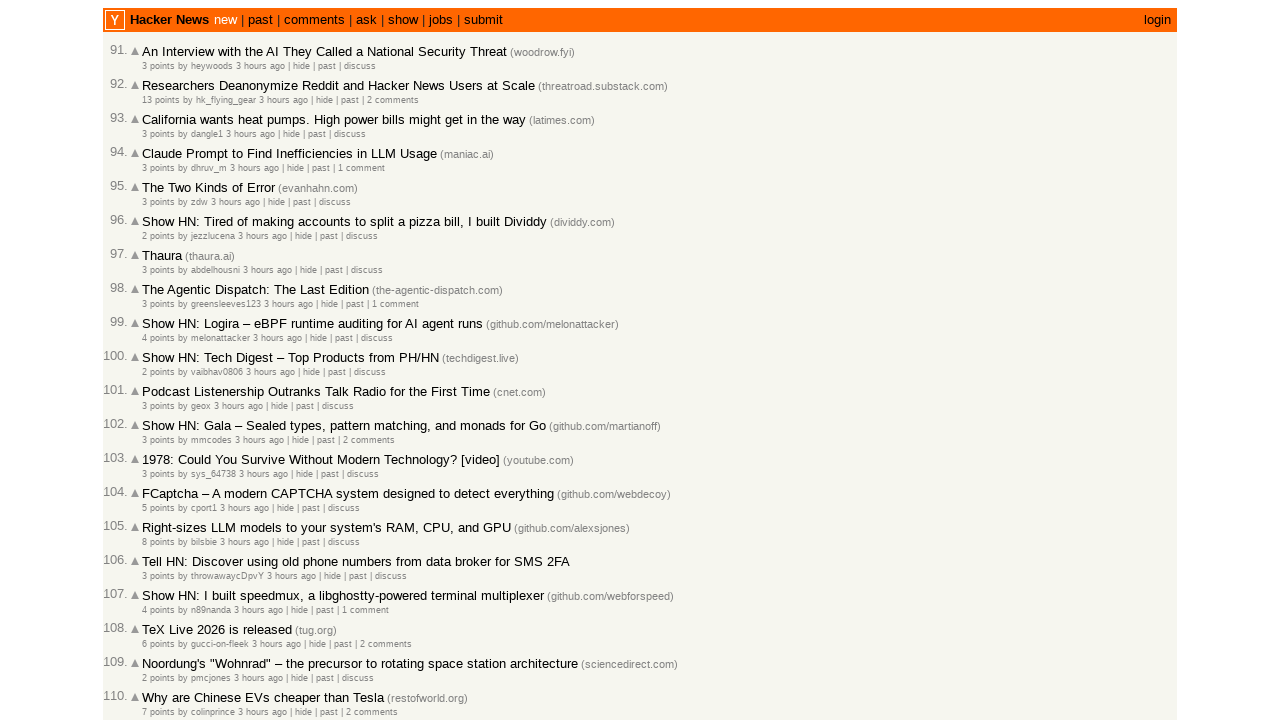

Validated article 93 timestamp is >= article 94 timestamp (descending order)
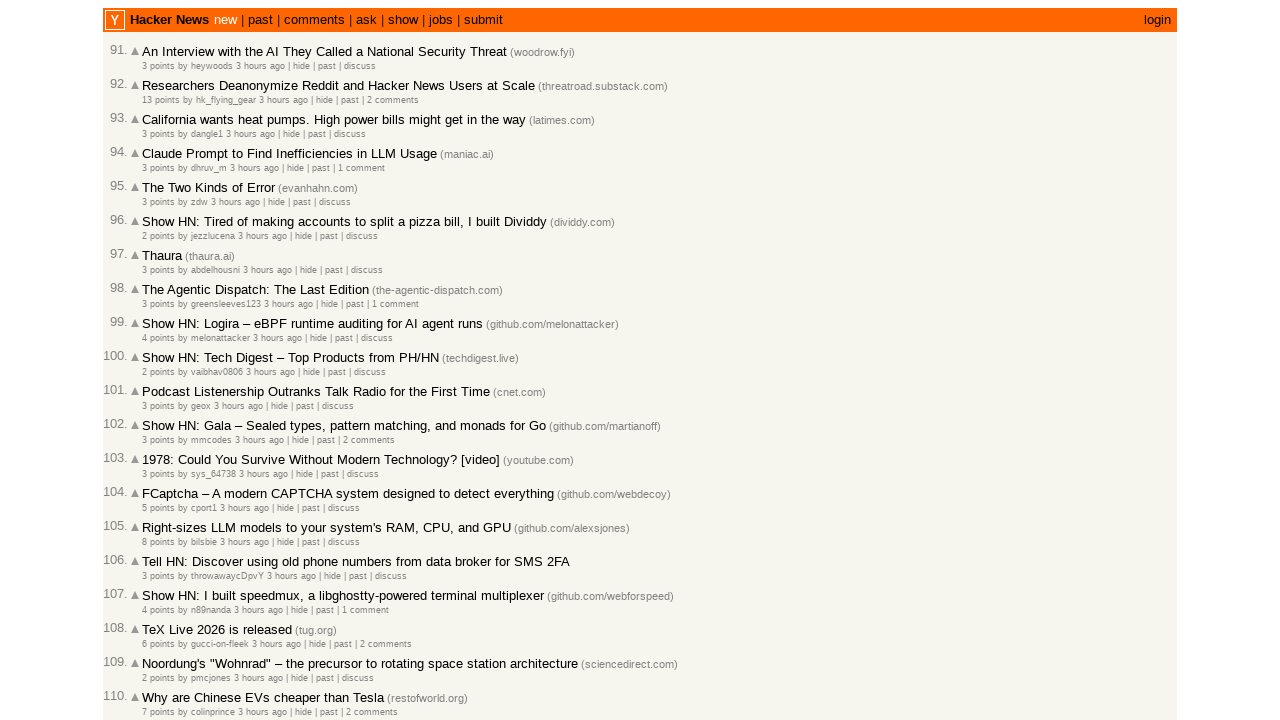

Validated article 94 timestamp is >= article 95 timestamp (descending order)
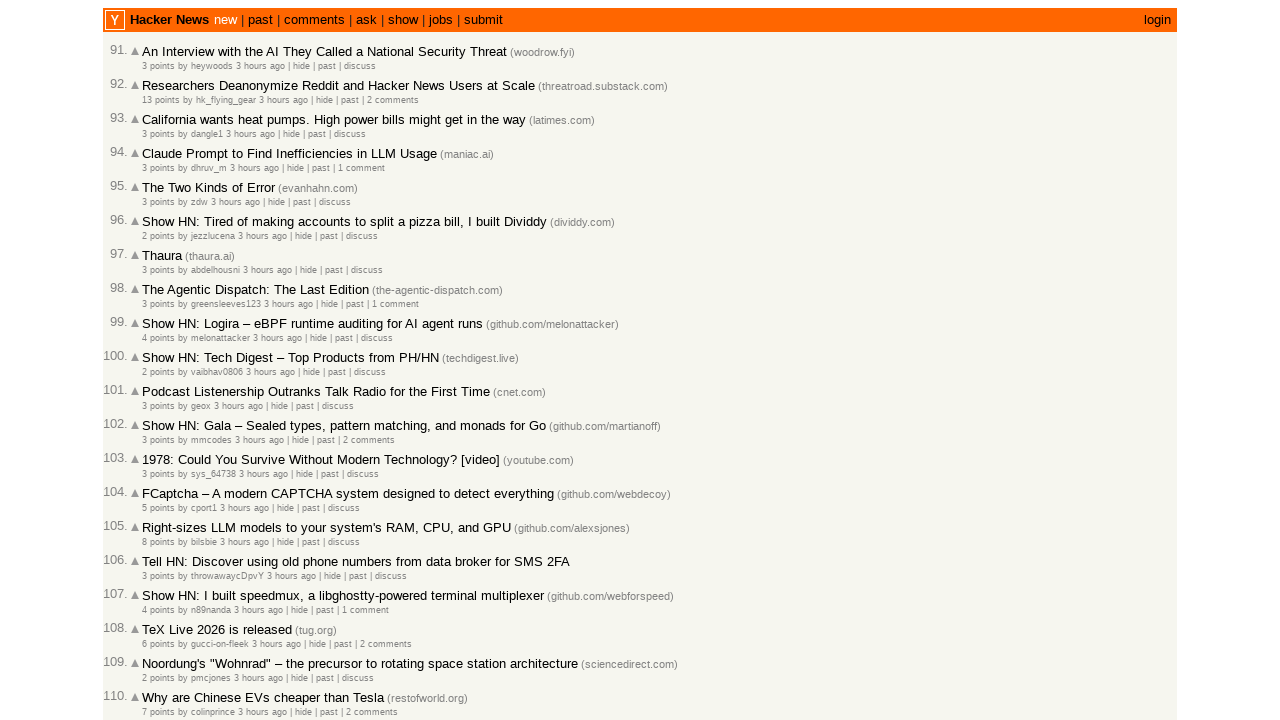

Validated article 95 timestamp is >= article 96 timestamp (descending order)
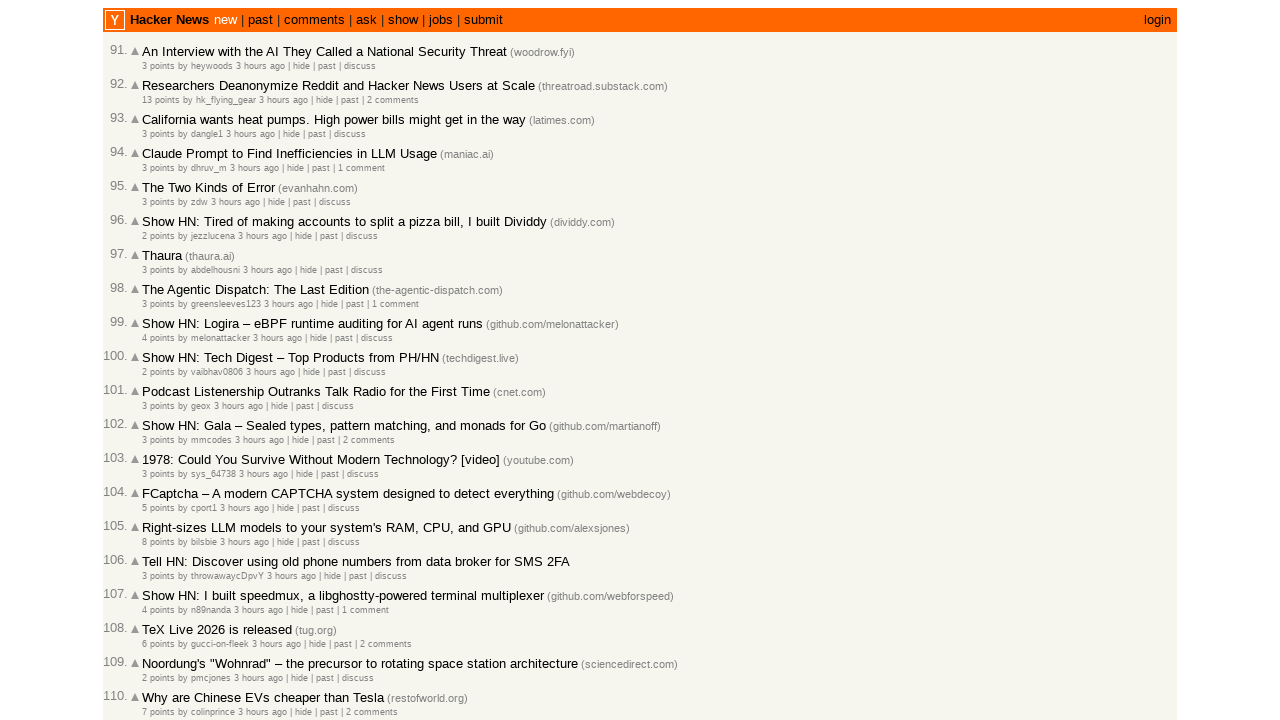

Validated article 96 timestamp is >= article 97 timestamp (descending order)
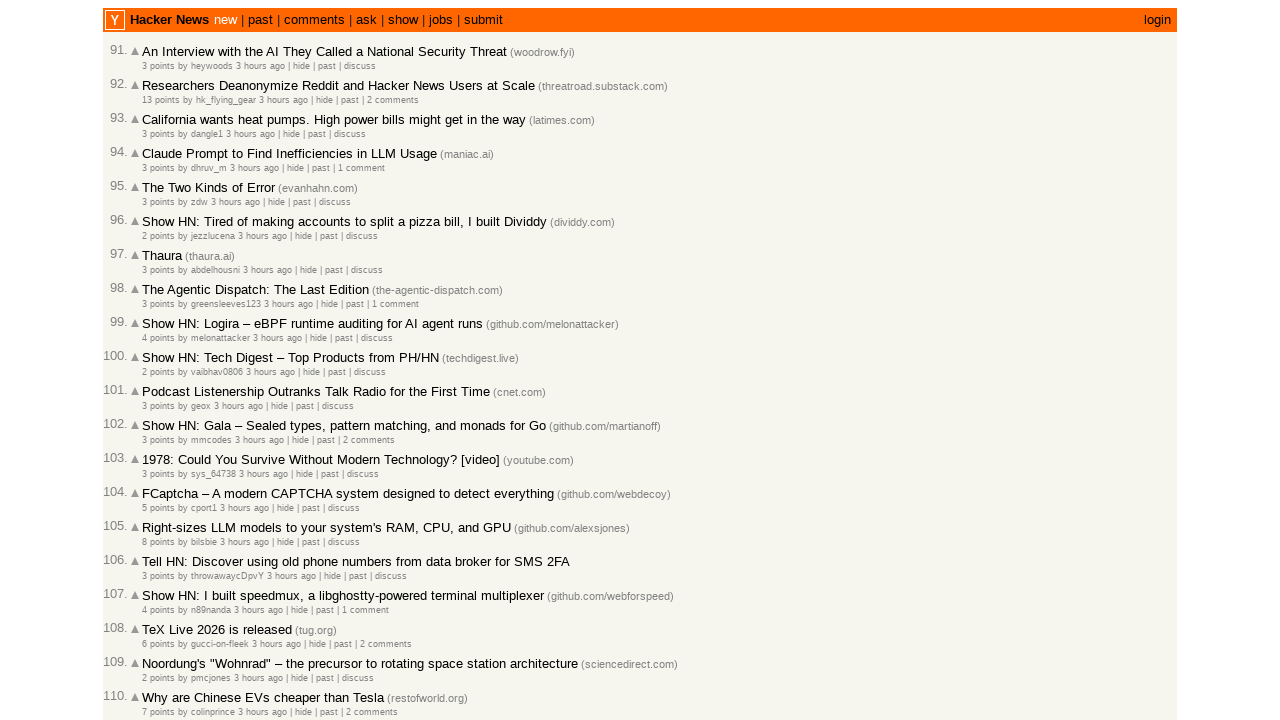

Validated article 97 timestamp is >= article 98 timestamp (descending order)
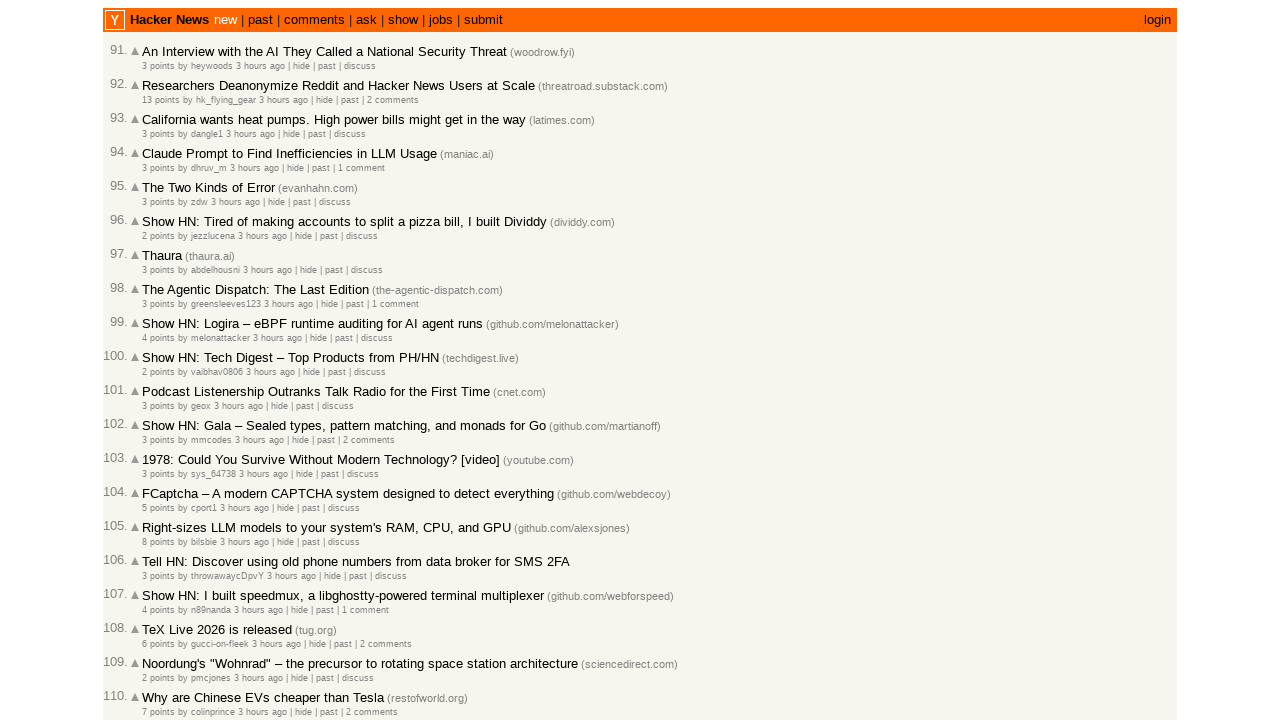

Validated article 98 timestamp is >= article 99 timestamp (descending order)
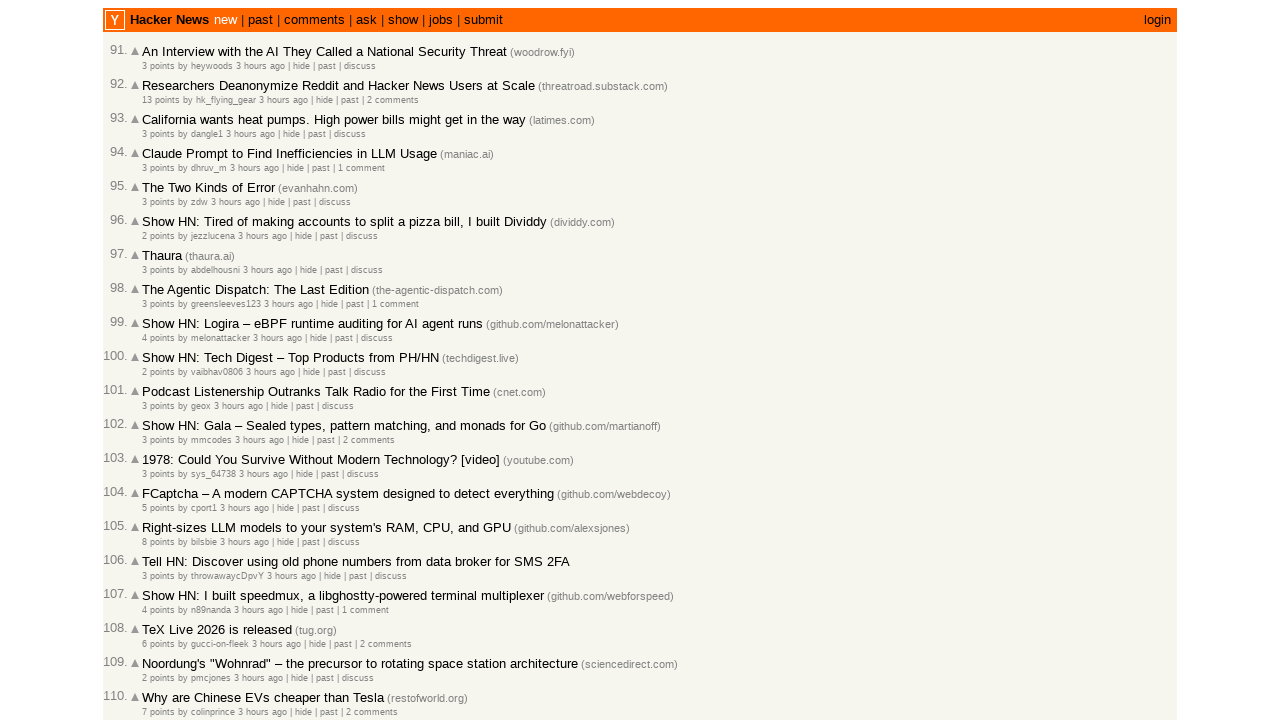

Validated article 99 timestamp is >= article 100 timestamp (descending order)
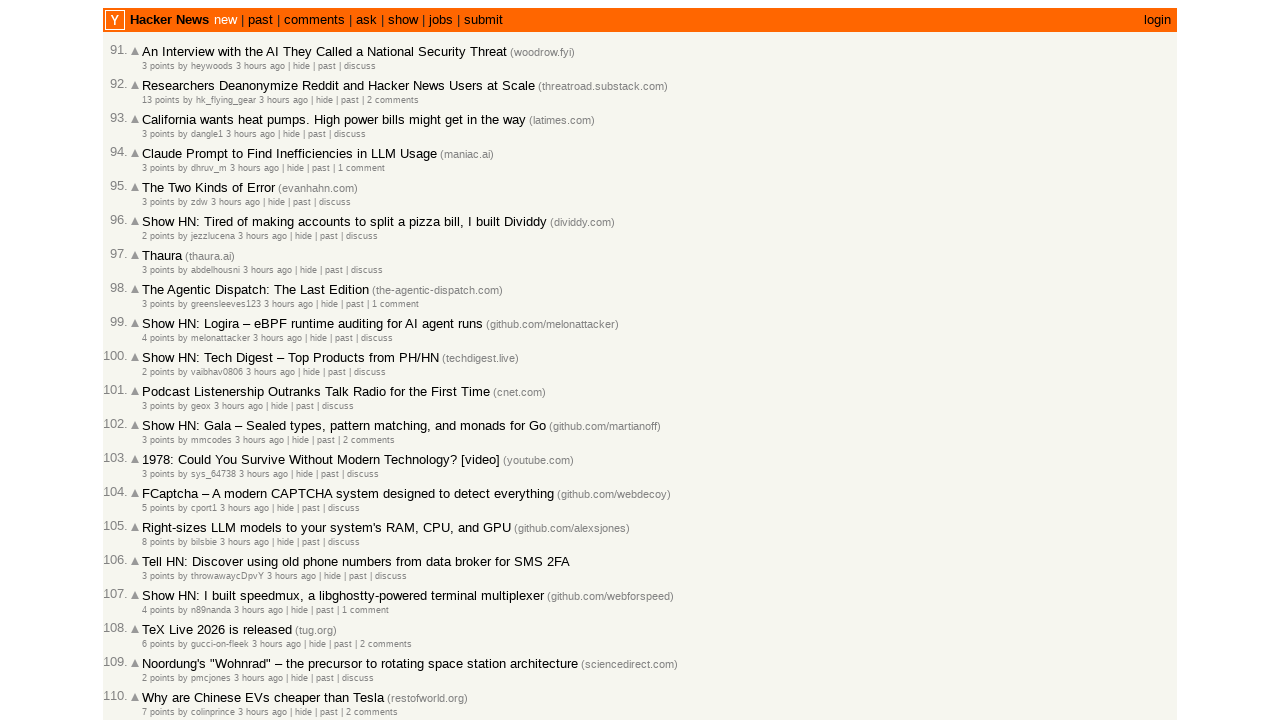

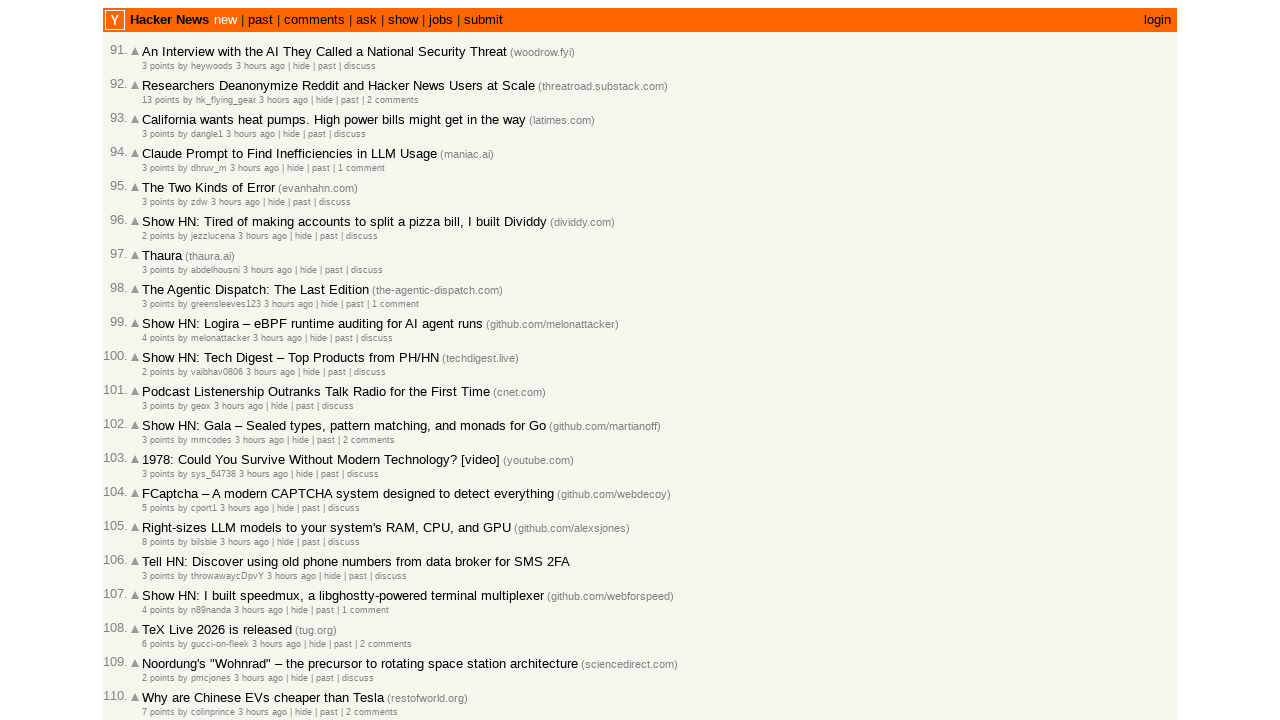